Tests dynamic element creation and deletion by clicking Add Element button 100 times to create delete buttons, then clicking delete button 90 times to remove them

Starting URL: http://the-internet.herokuapp.com/add_remove_elements/

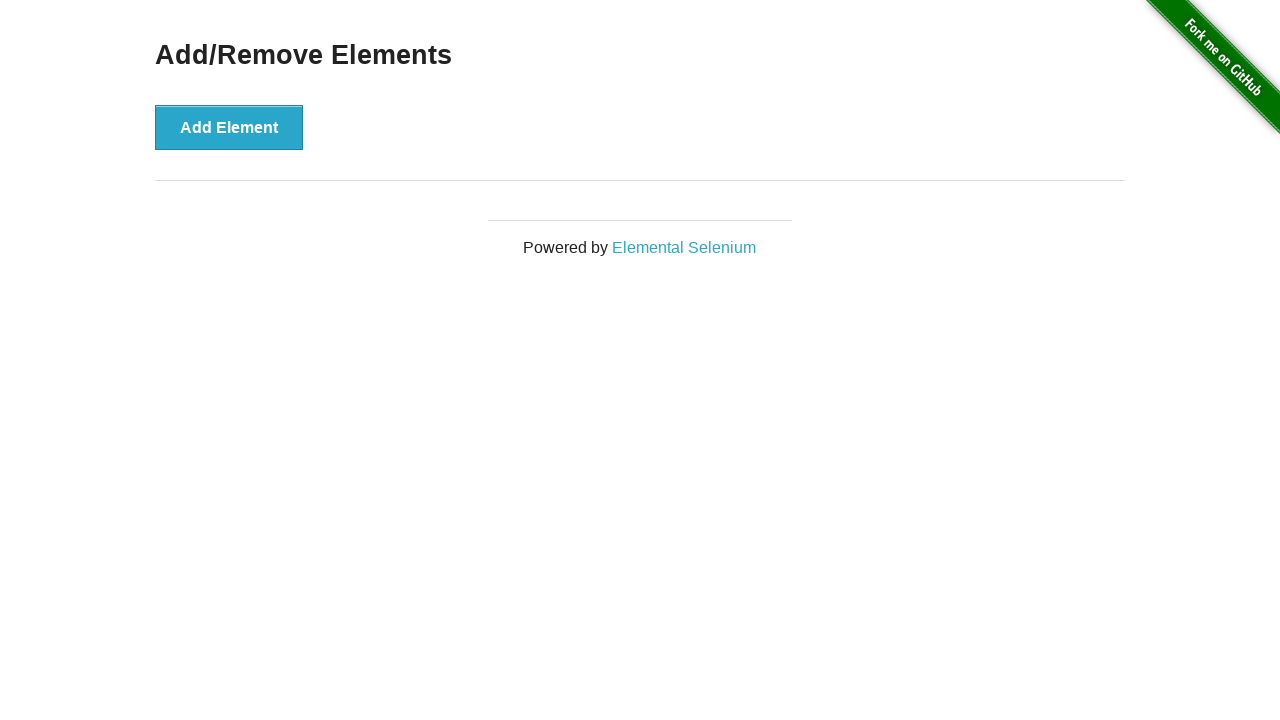

Navigated to Add/Remove Elements page
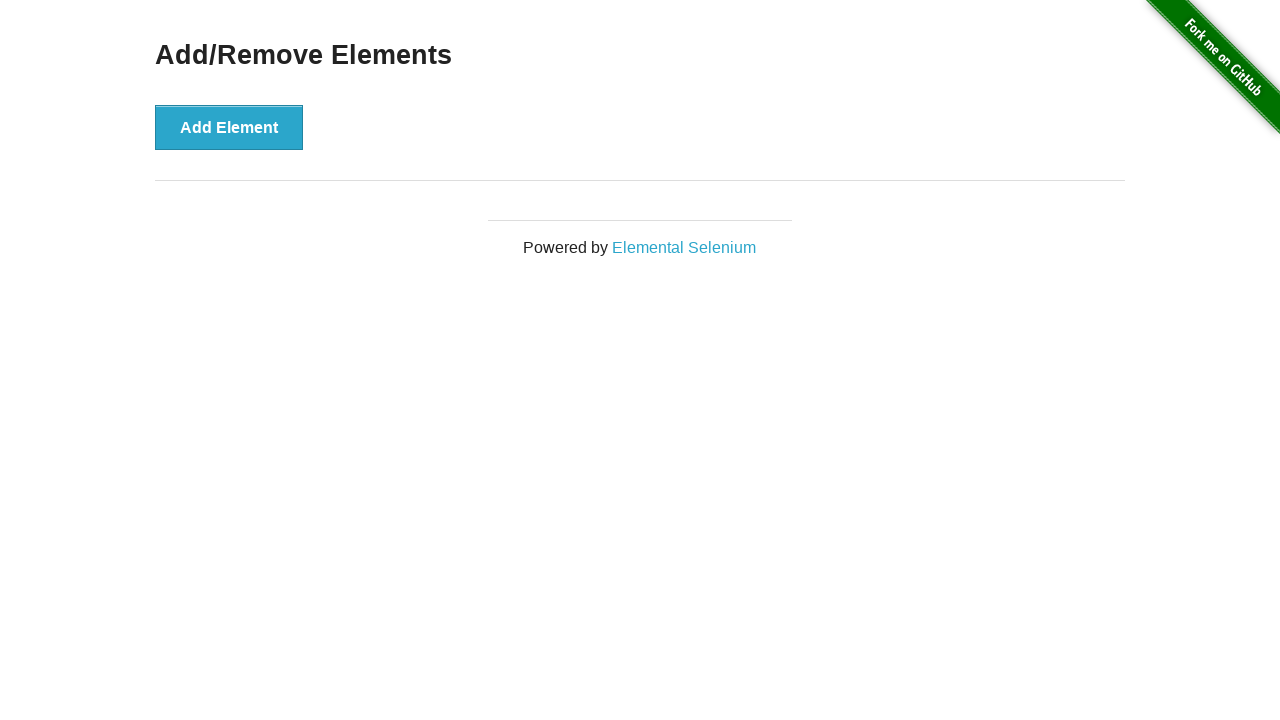

Clicked Add Element button (iteration 1/100) at (229, 127) on button:has-text('Add Element')
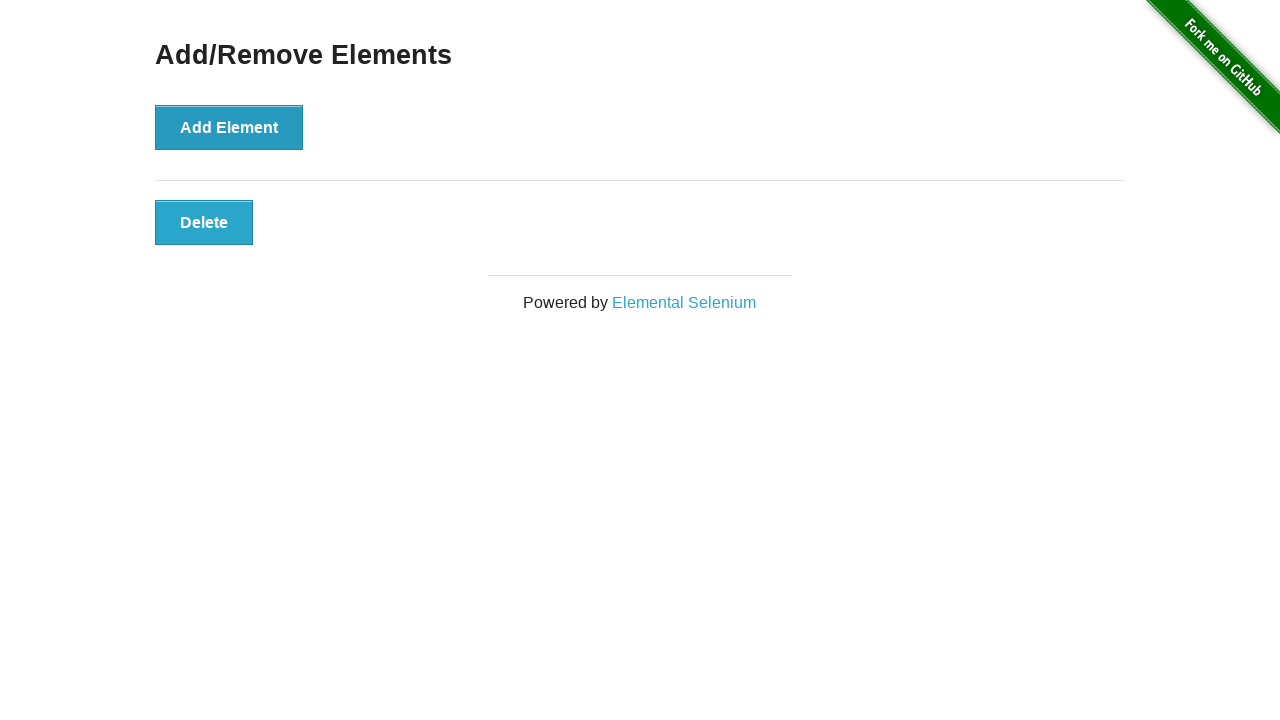

Clicked Add Element button (iteration 2/100) at (229, 127) on button:has-text('Add Element')
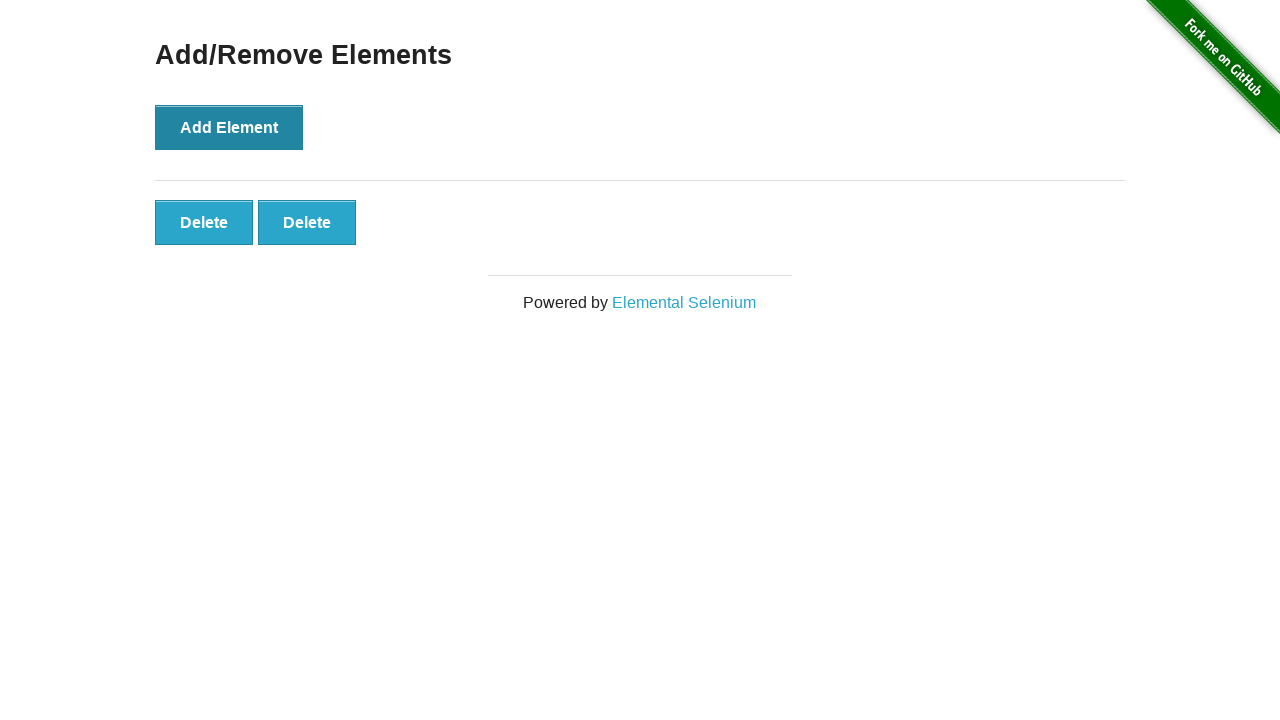

Clicked Add Element button (iteration 3/100) at (229, 127) on button:has-text('Add Element')
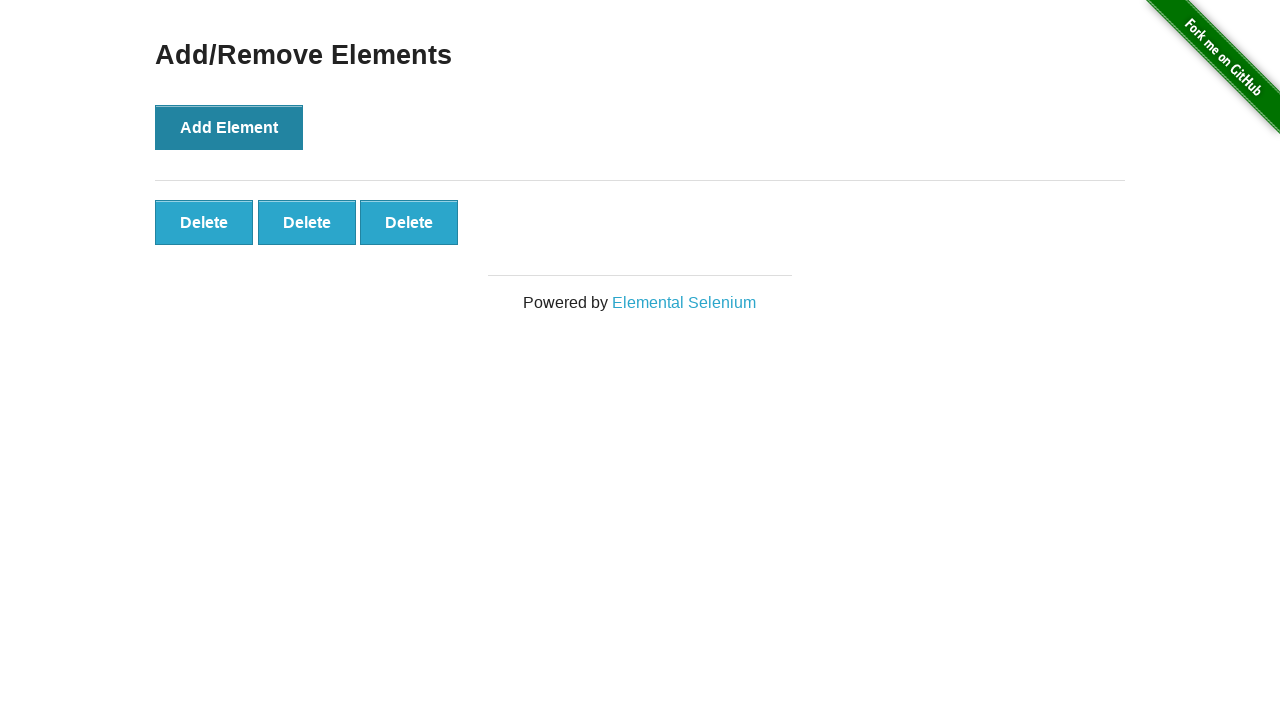

Clicked Add Element button (iteration 4/100) at (229, 127) on button:has-text('Add Element')
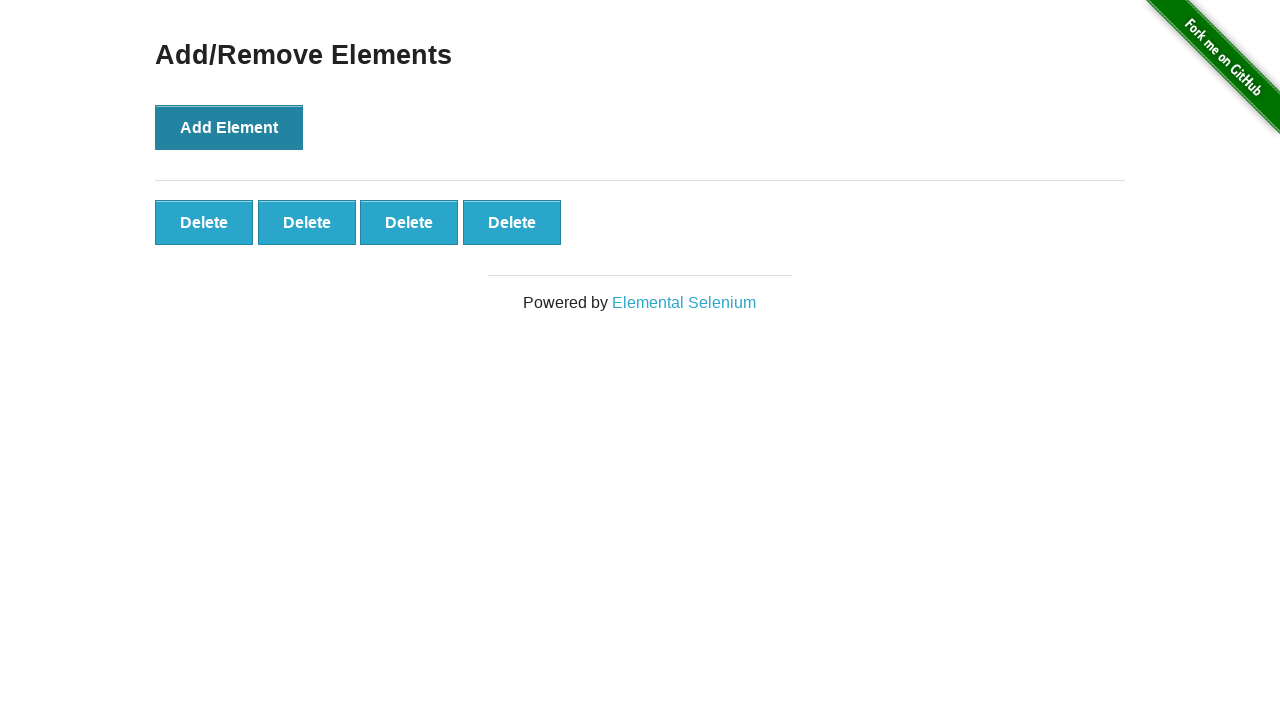

Clicked Add Element button (iteration 5/100) at (229, 127) on button:has-text('Add Element')
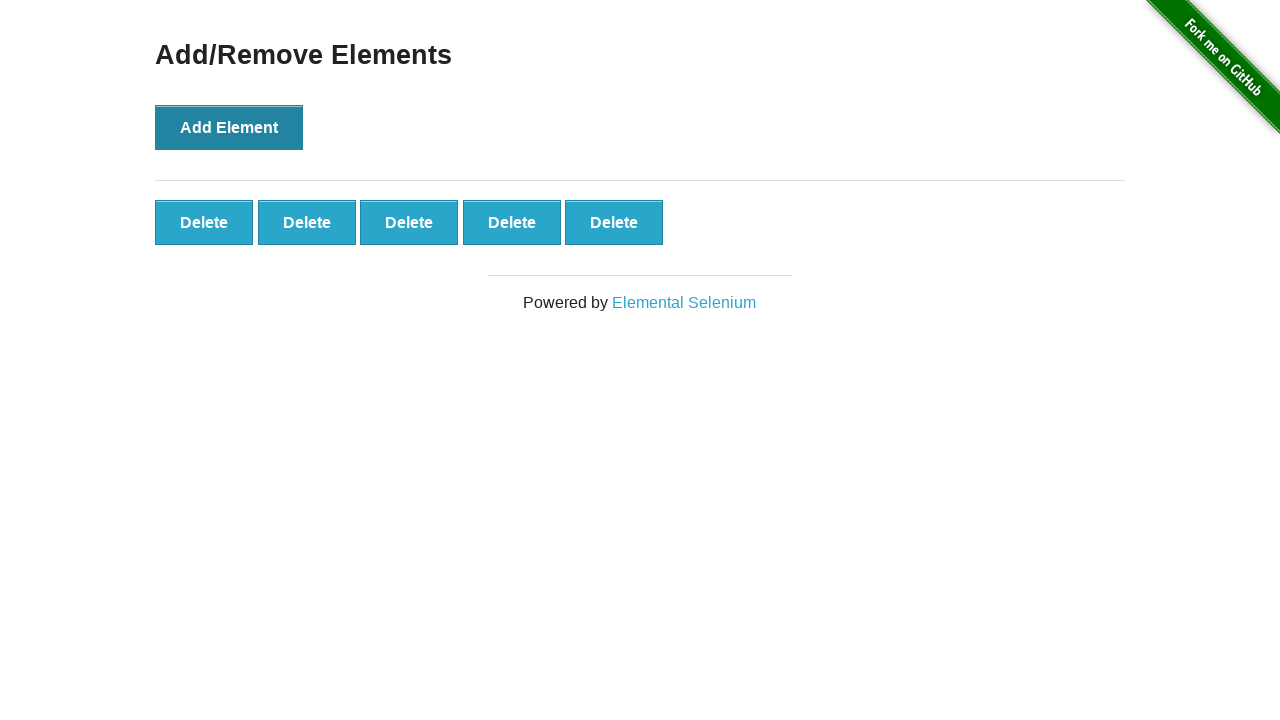

Clicked Add Element button (iteration 6/100) at (229, 127) on button:has-text('Add Element')
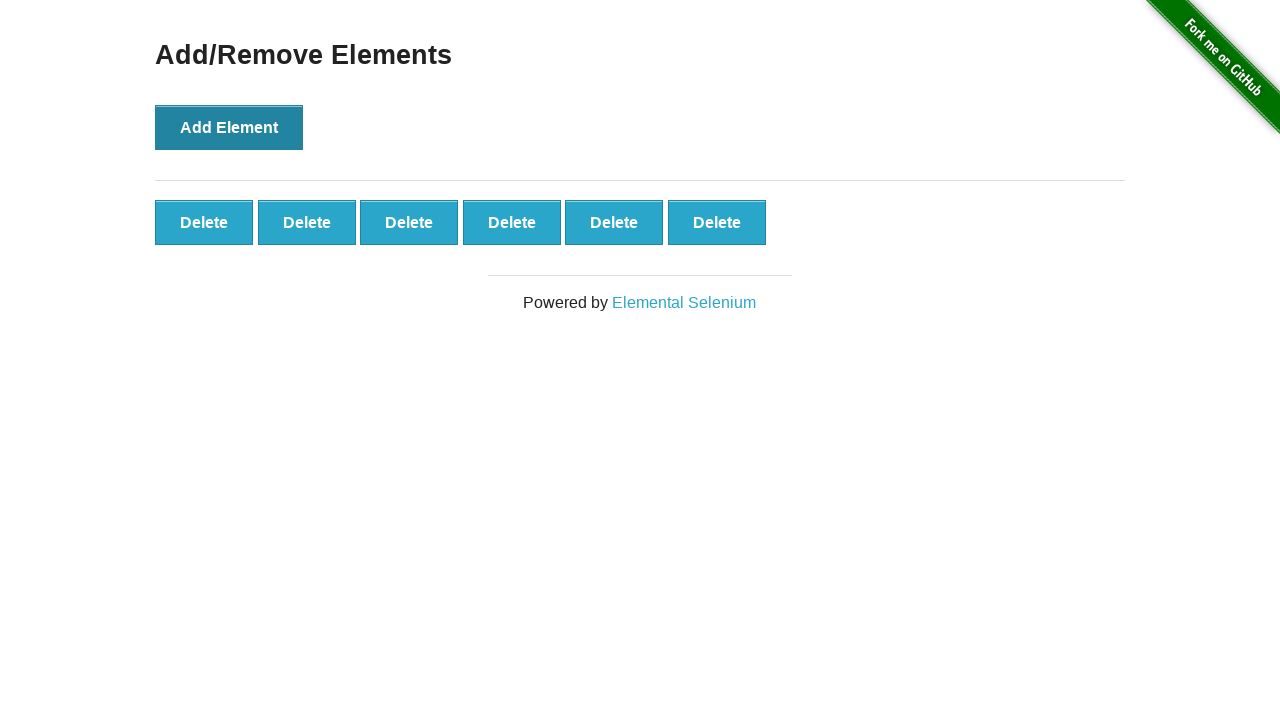

Clicked Add Element button (iteration 7/100) at (229, 127) on button:has-text('Add Element')
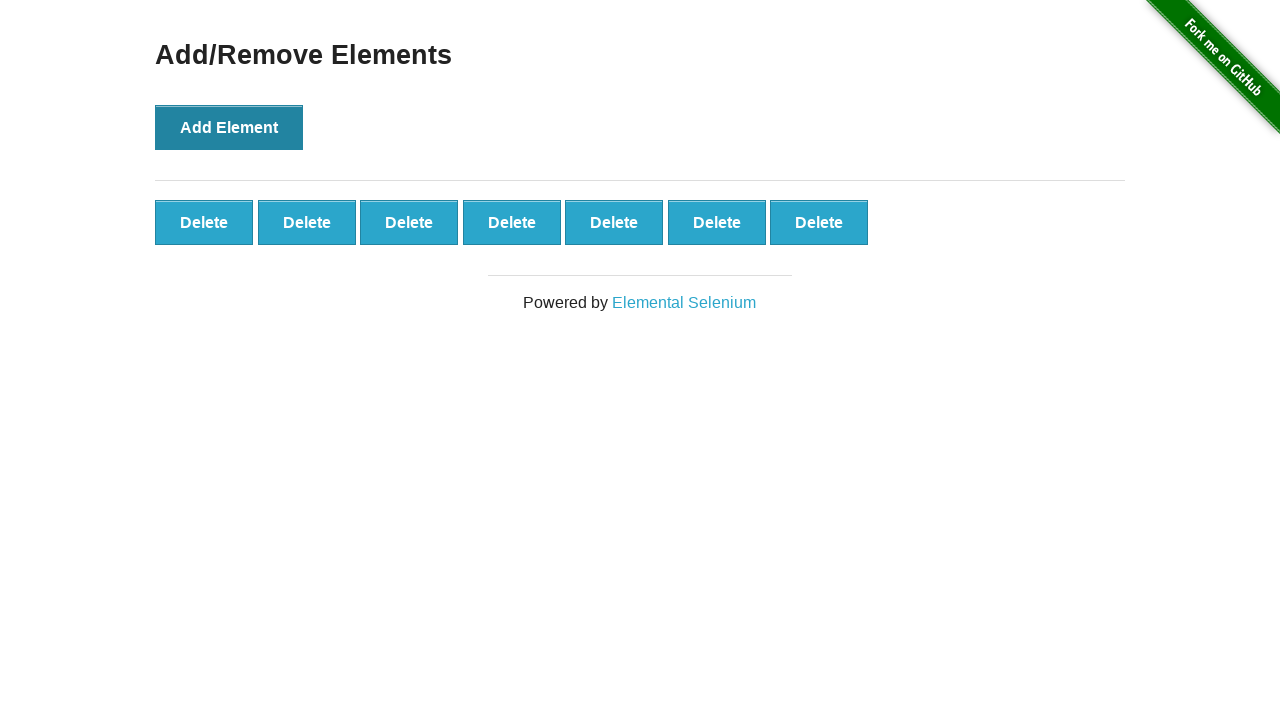

Clicked Add Element button (iteration 8/100) at (229, 127) on button:has-text('Add Element')
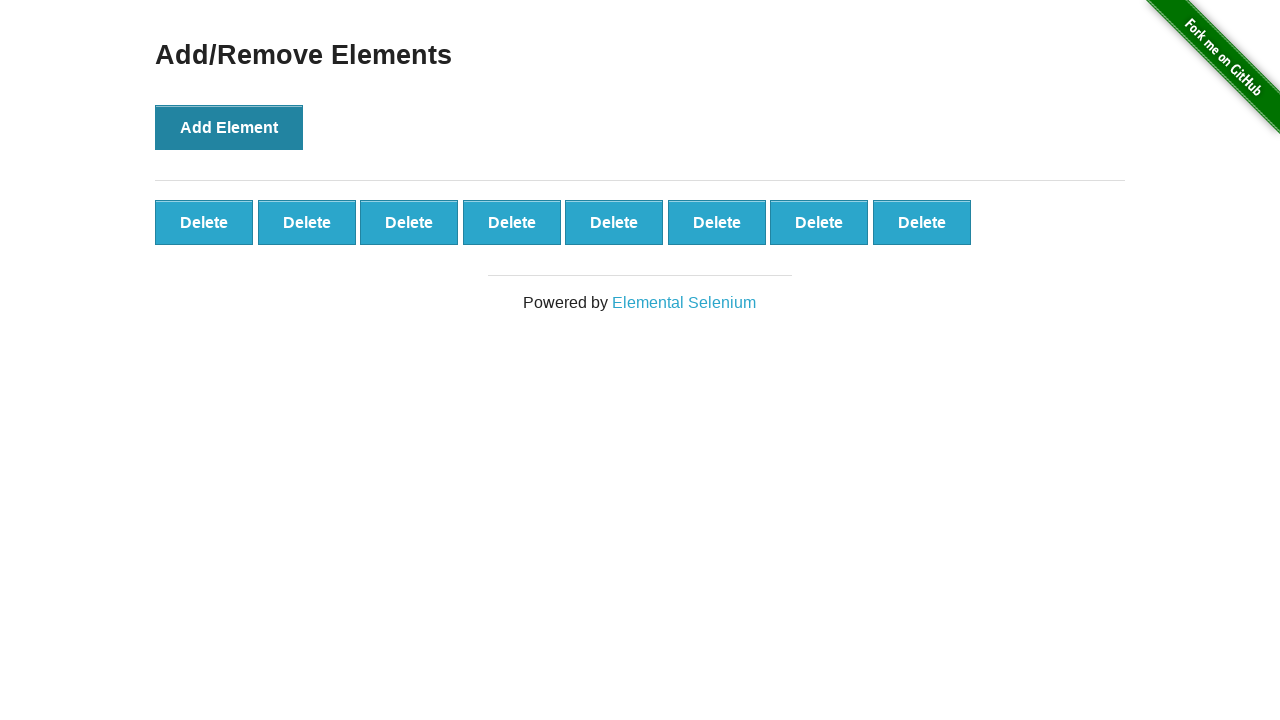

Clicked Add Element button (iteration 9/100) at (229, 127) on button:has-text('Add Element')
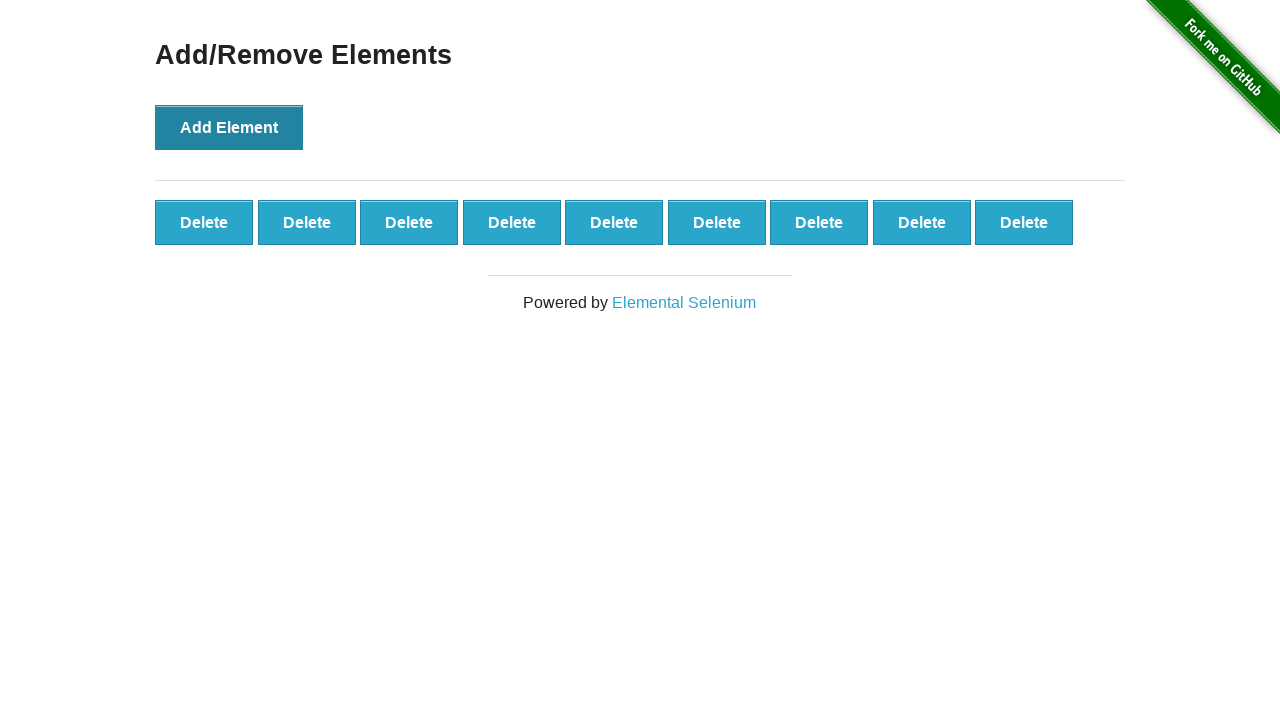

Clicked Add Element button (iteration 10/100) at (229, 127) on button:has-text('Add Element')
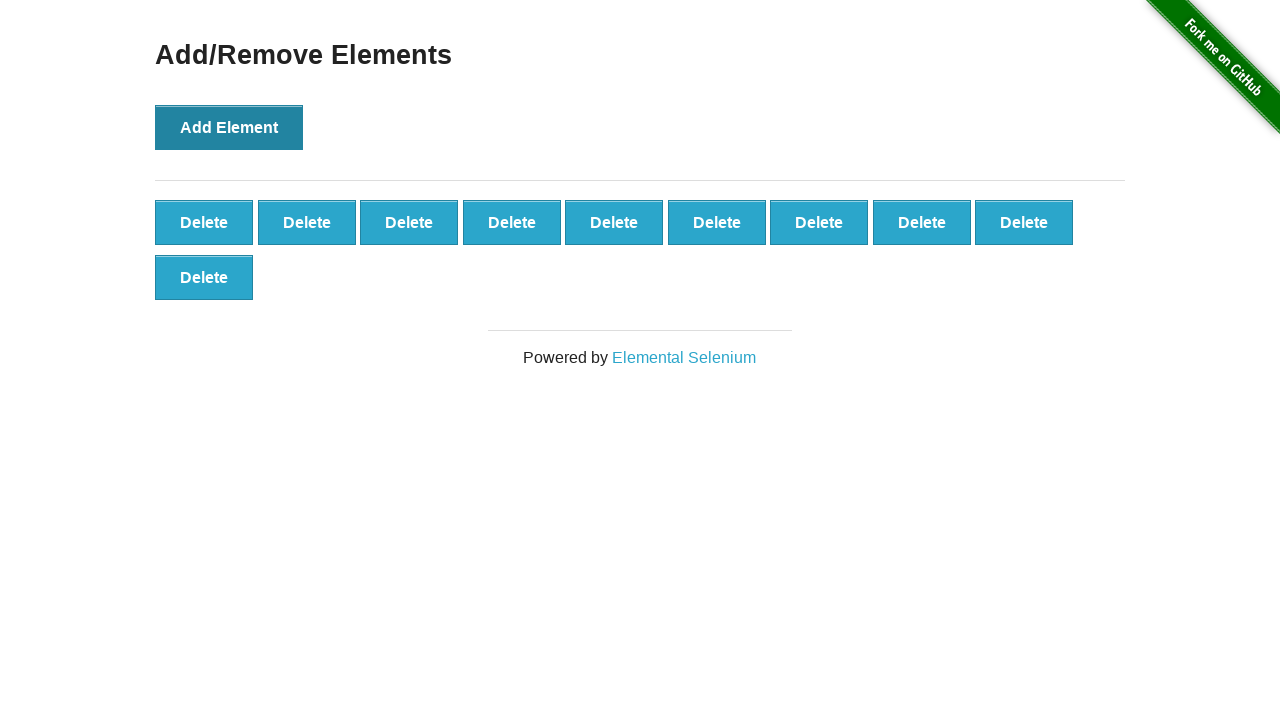

Clicked Add Element button (iteration 11/100) at (229, 127) on button:has-text('Add Element')
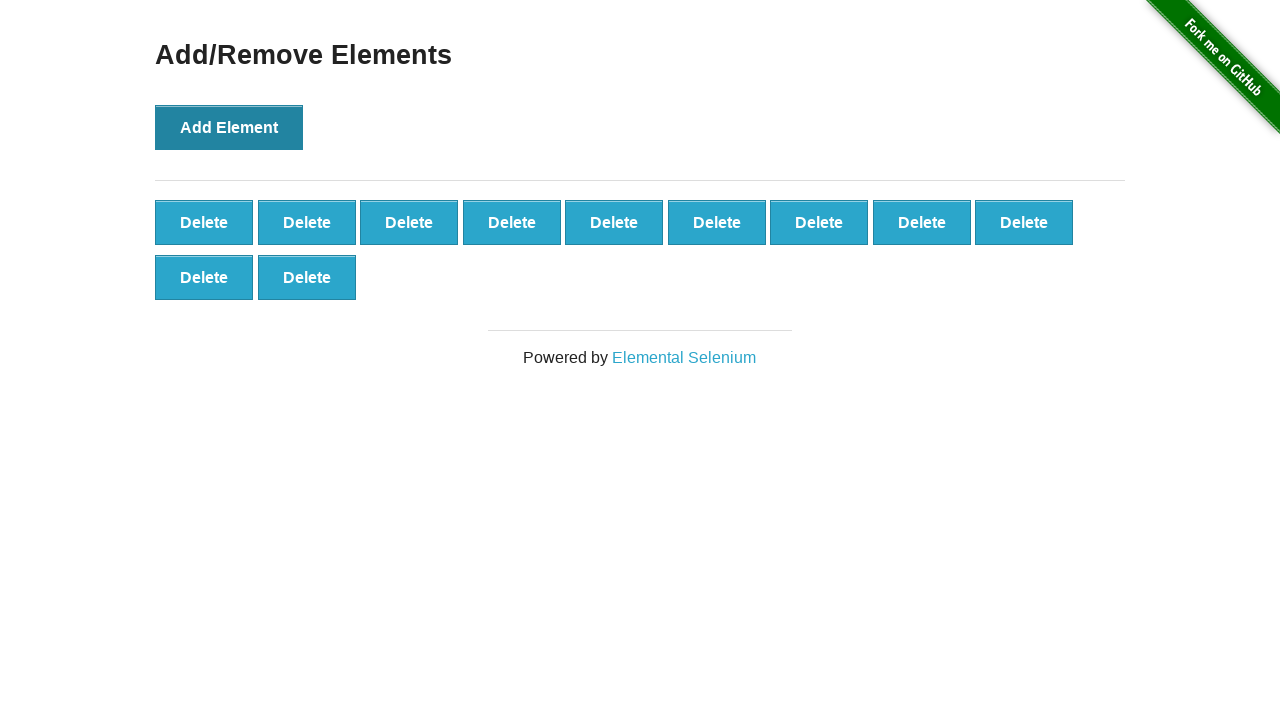

Clicked Add Element button (iteration 12/100) at (229, 127) on button:has-text('Add Element')
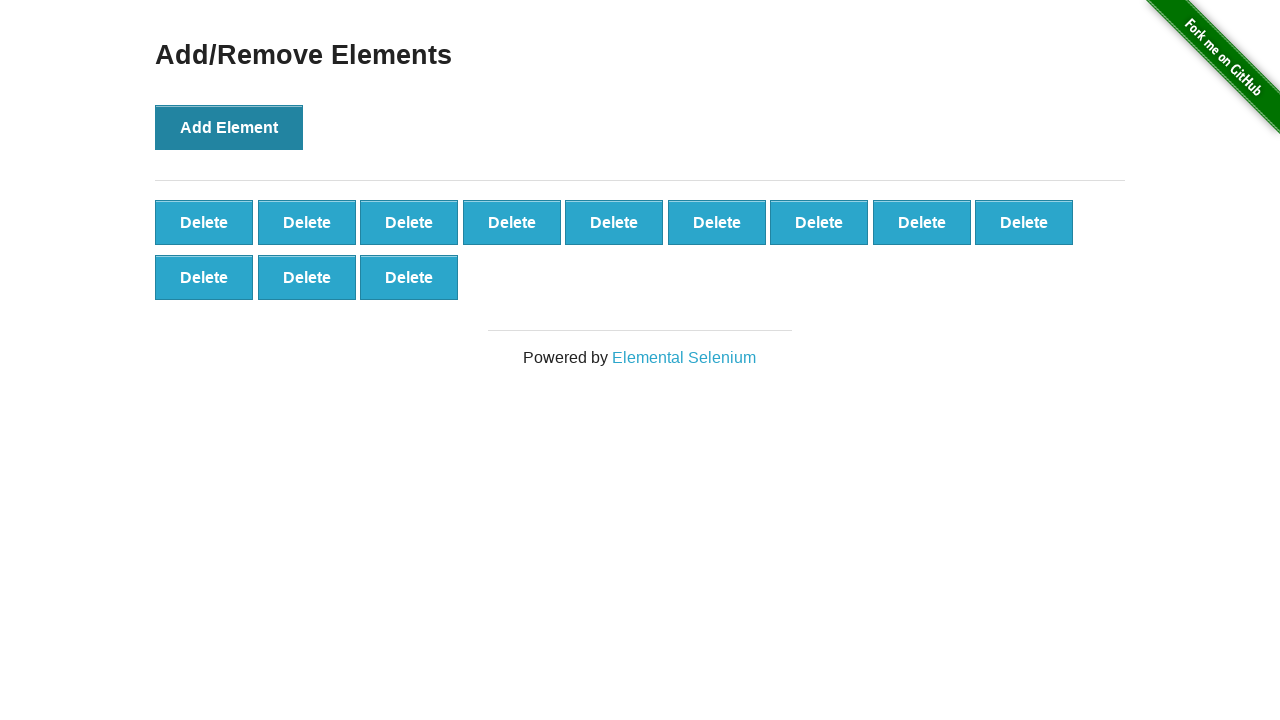

Clicked Add Element button (iteration 13/100) at (229, 127) on button:has-text('Add Element')
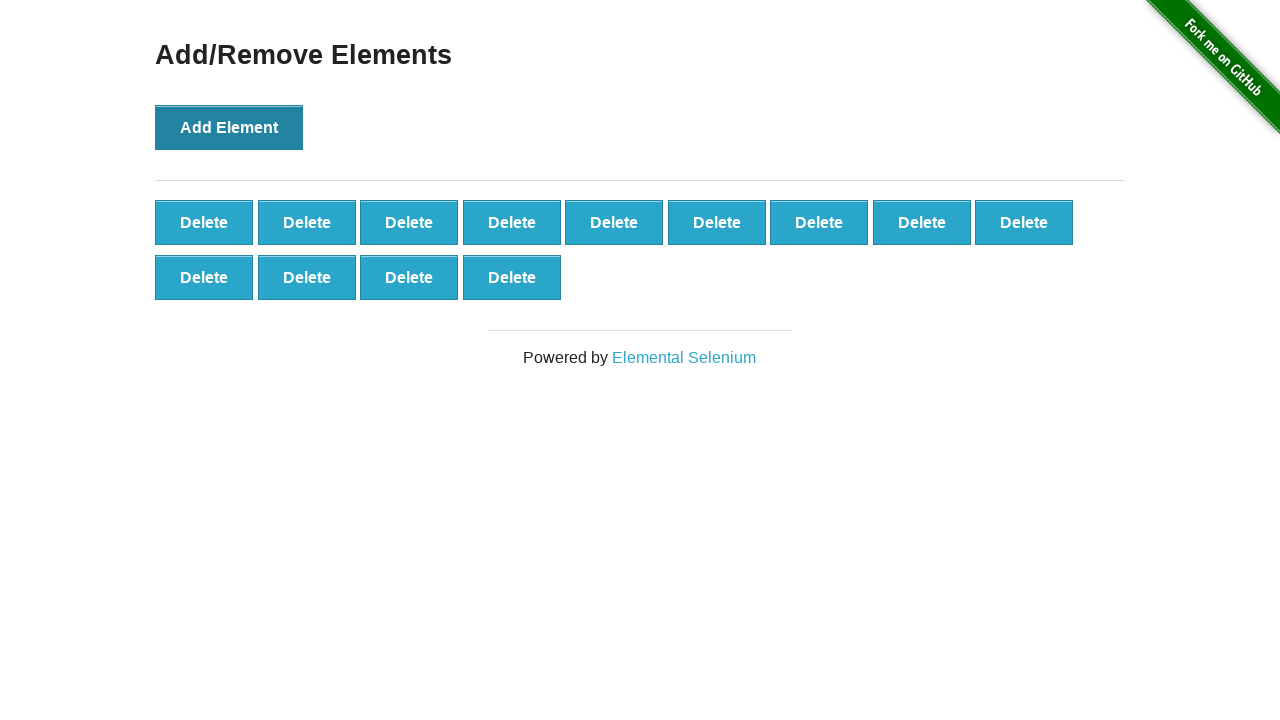

Clicked Add Element button (iteration 14/100) at (229, 127) on button:has-text('Add Element')
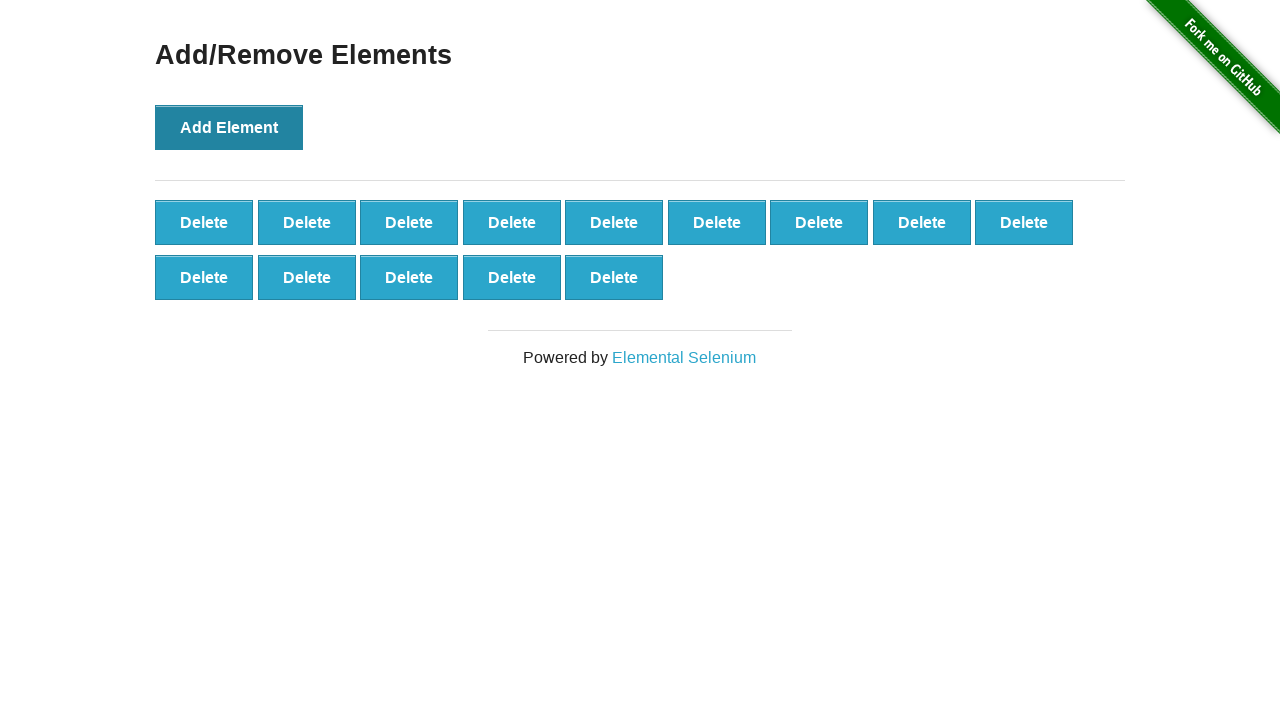

Clicked Add Element button (iteration 15/100) at (229, 127) on button:has-text('Add Element')
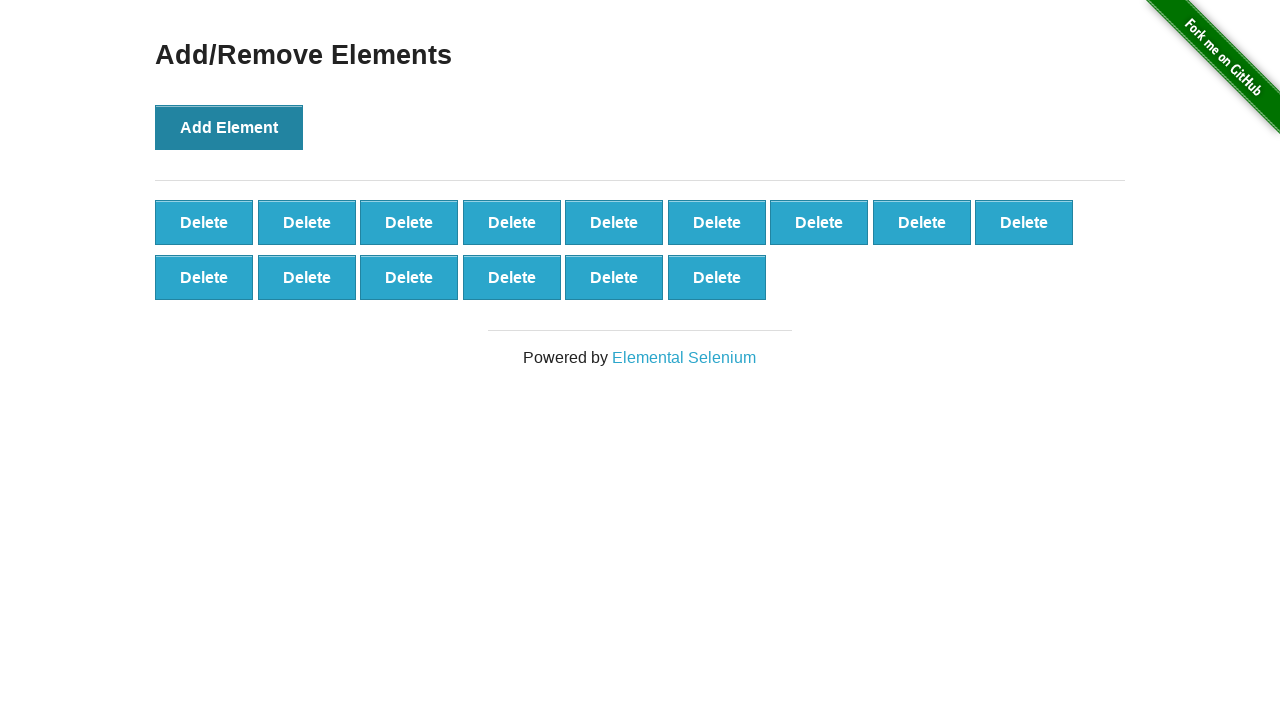

Clicked Add Element button (iteration 16/100) at (229, 127) on button:has-text('Add Element')
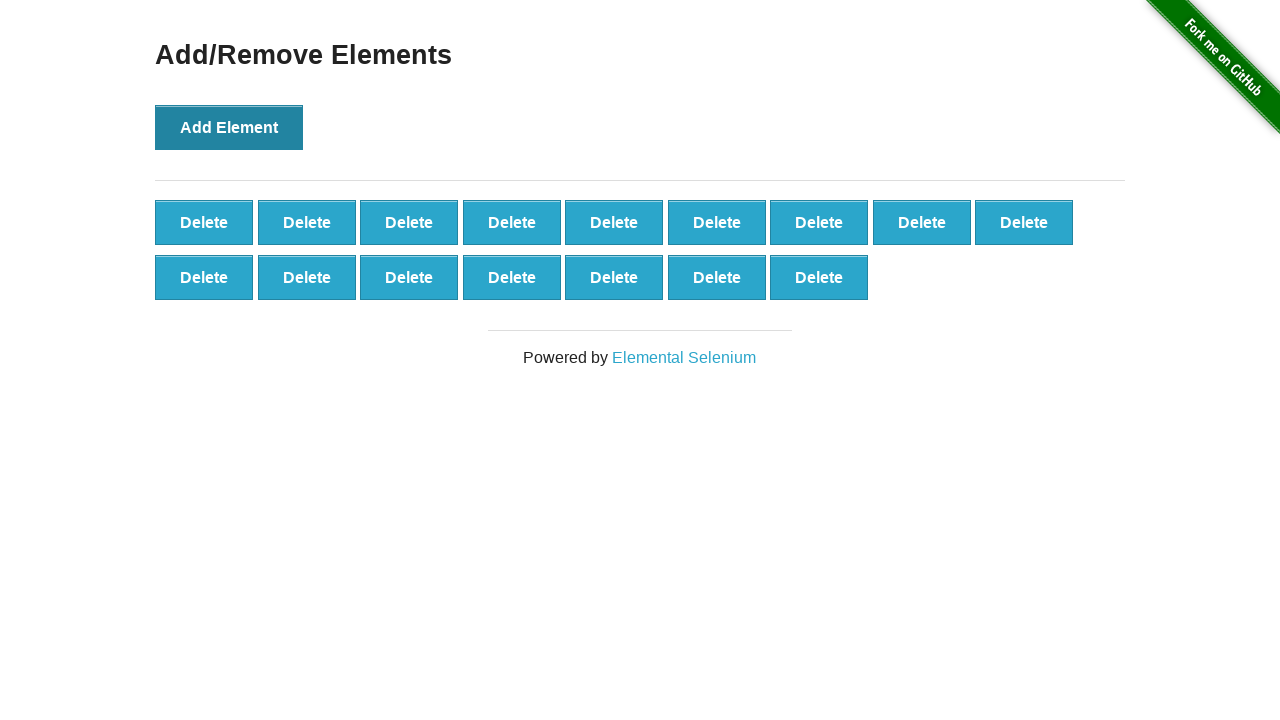

Clicked Add Element button (iteration 17/100) at (229, 127) on button:has-text('Add Element')
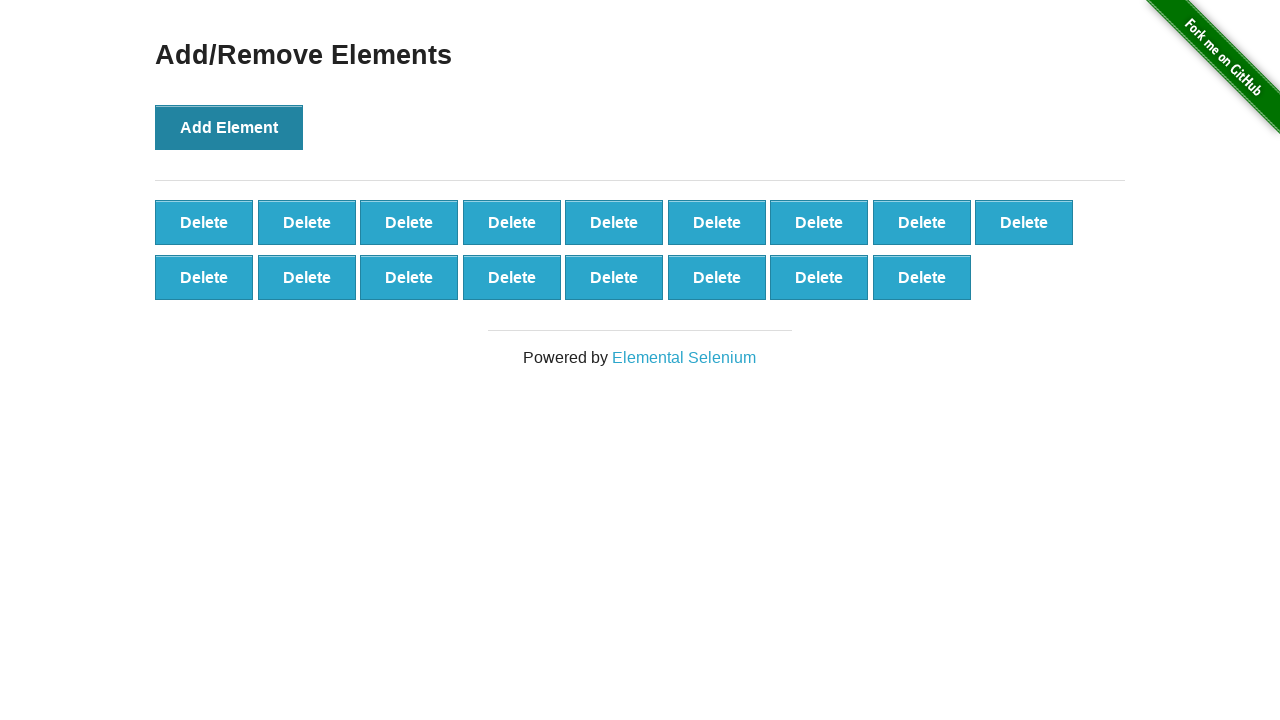

Clicked Add Element button (iteration 18/100) at (229, 127) on button:has-text('Add Element')
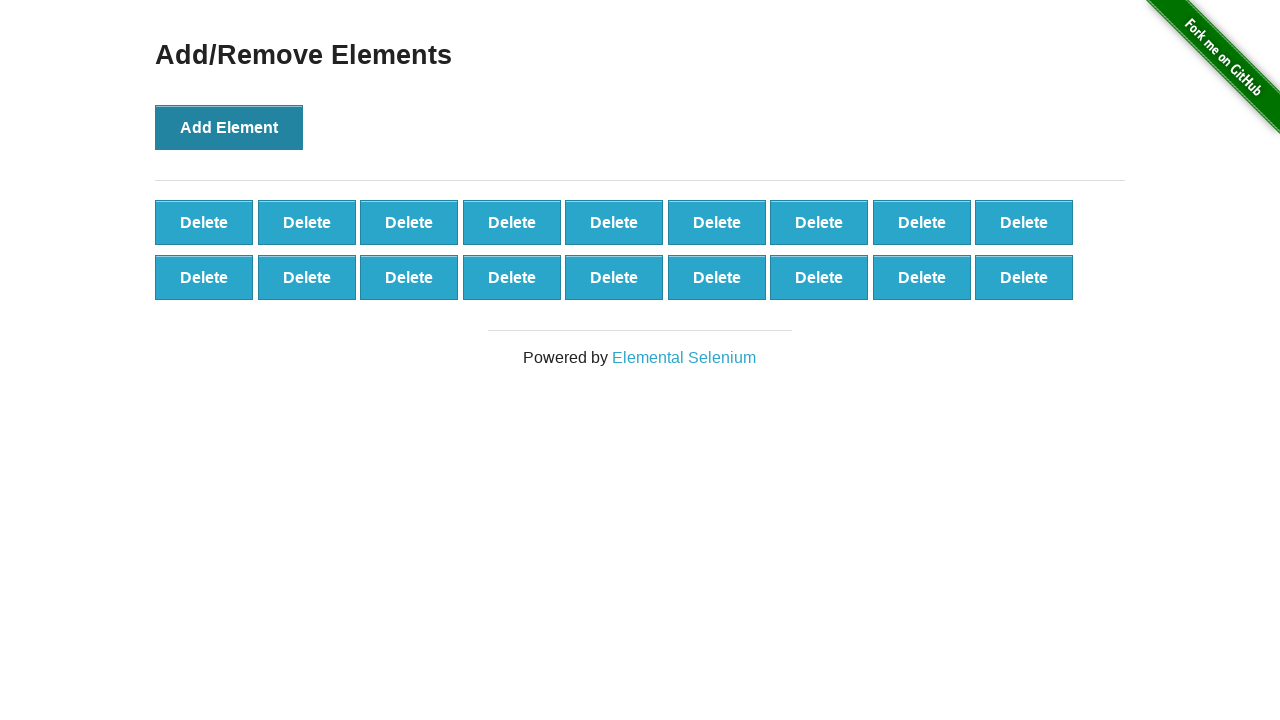

Clicked Add Element button (iteration 19/100) at (229, 127) on button:has-text('Add Element')
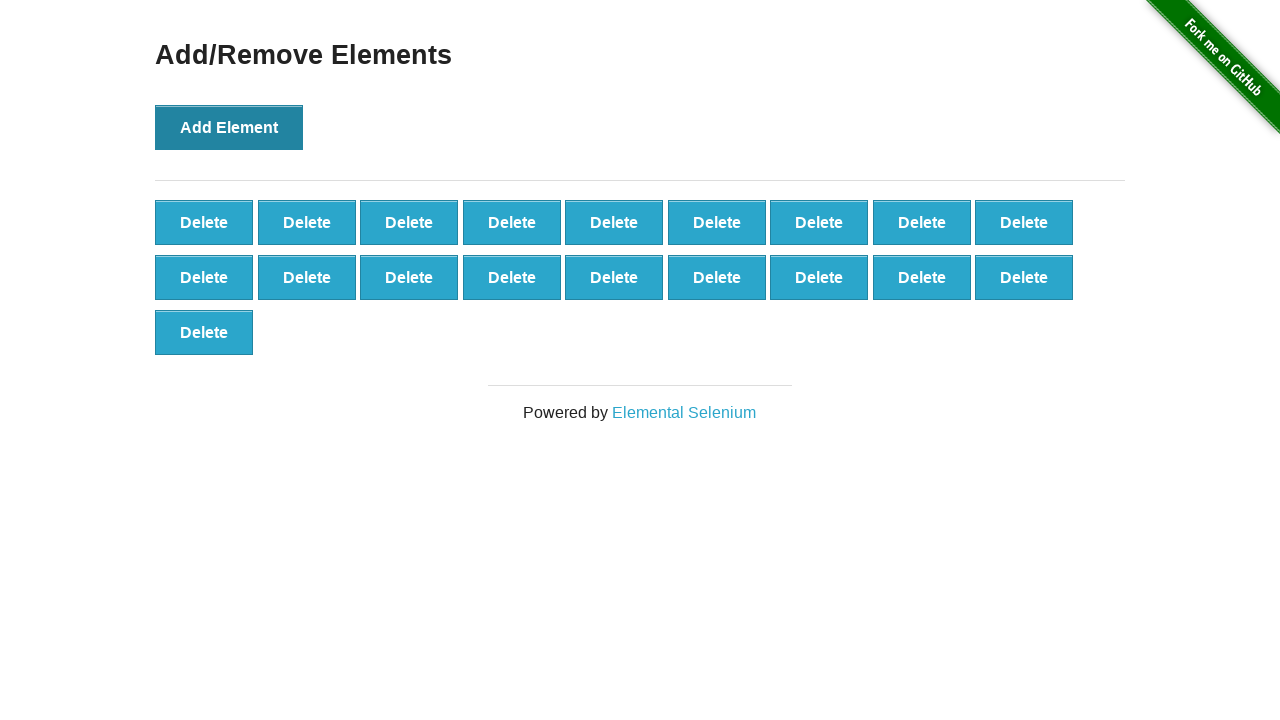

Clicked Add Element button (iteration 20/100) at (229, 127) on button:has-text('Add Element')
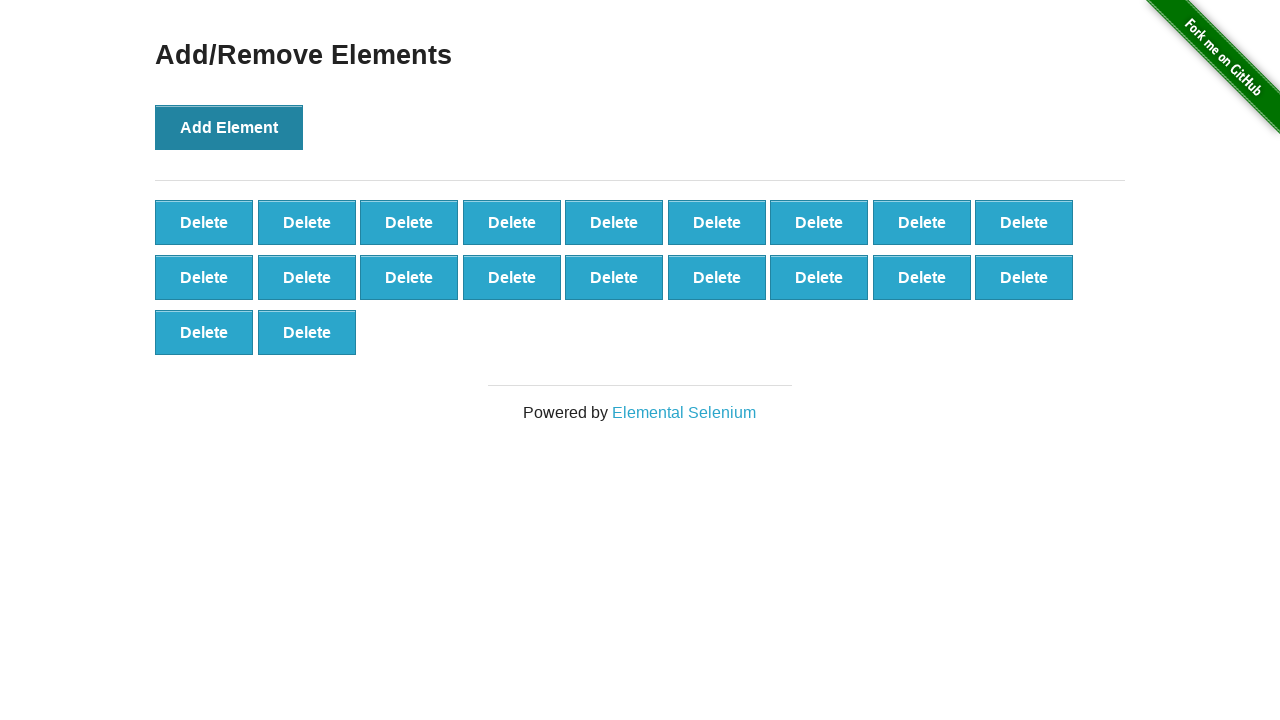

Clicked Add Element button (iteration 21/100) at (229, 127) on button:has-text('Add Element')
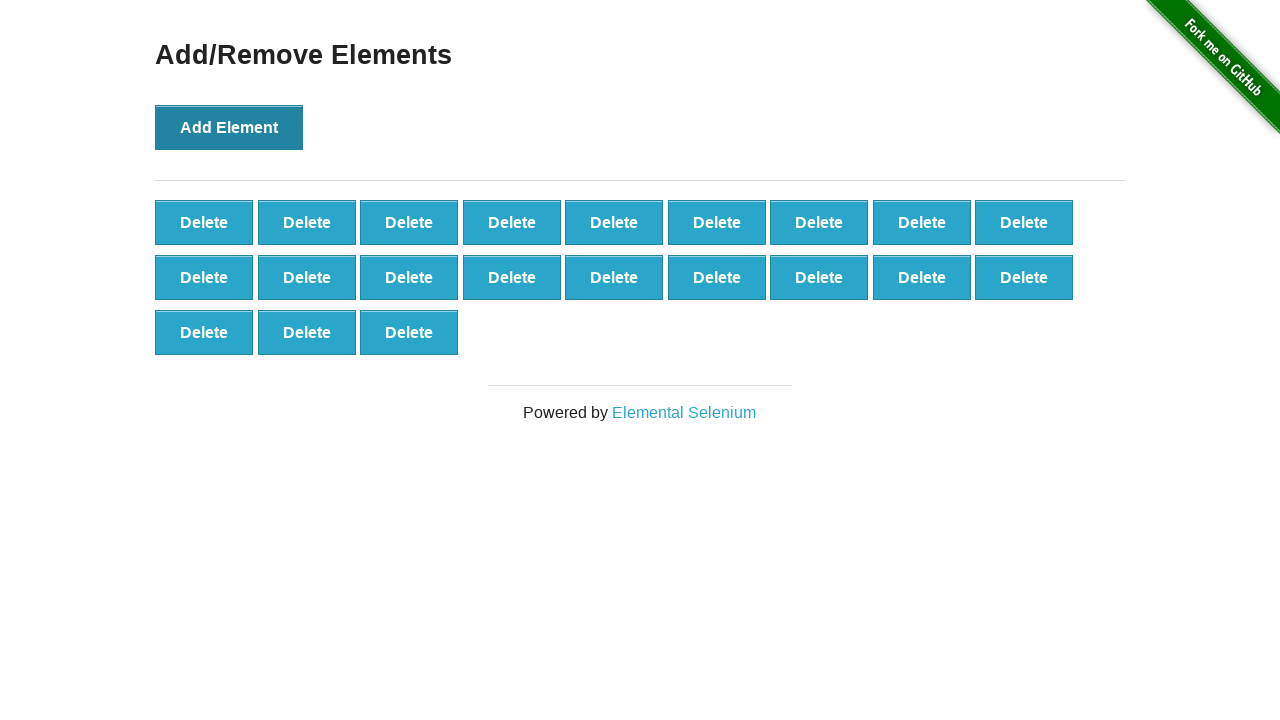

Clicked Add Element button (iteration 22/100) at (229, 127) on button:has-text('Add Element')
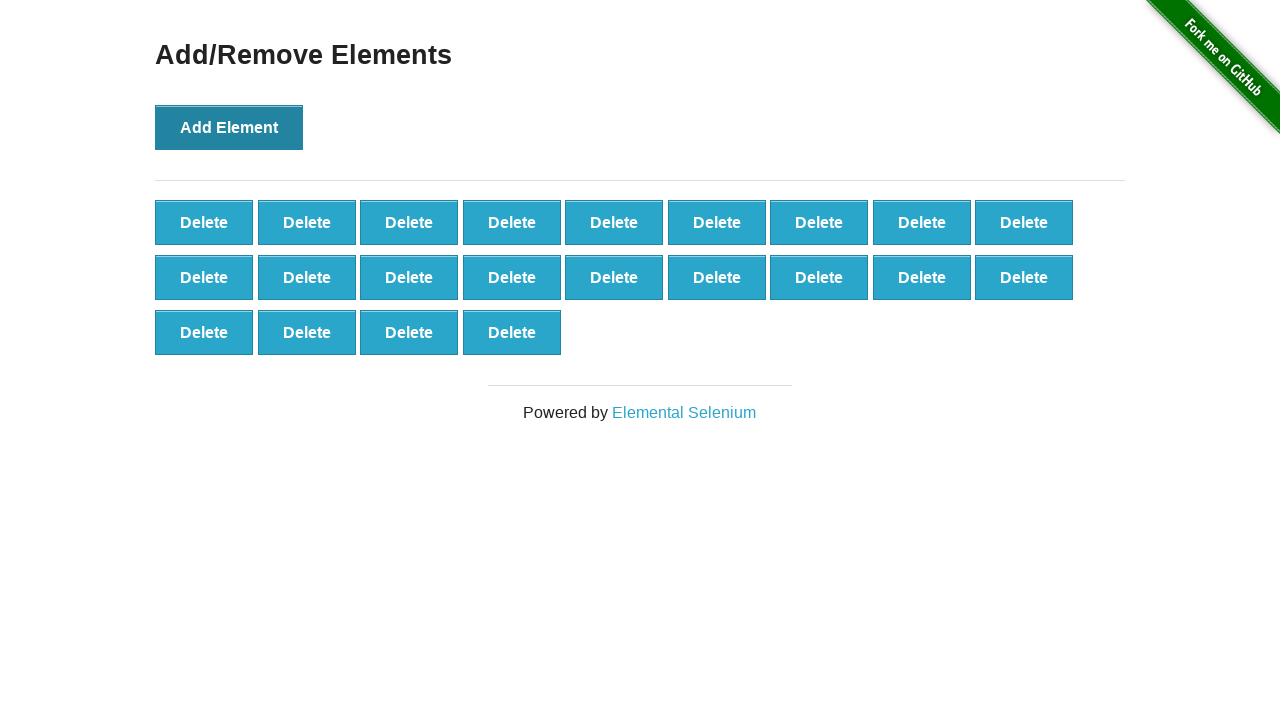

Clicked Add Element button (iteration 23/100) at (229, 127) on button:has-text('Add Element')
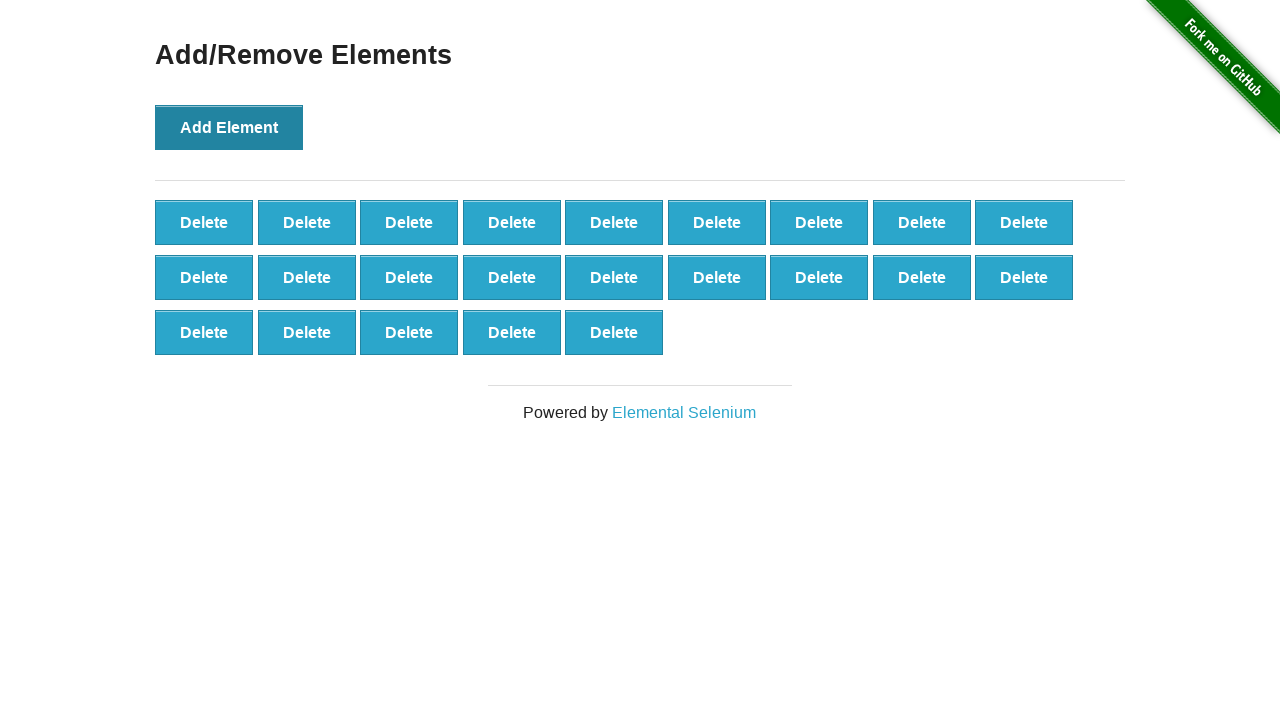

Clicked Add Element button (iteration 24/100) at (229, 127) on button:has-text('Add Element')
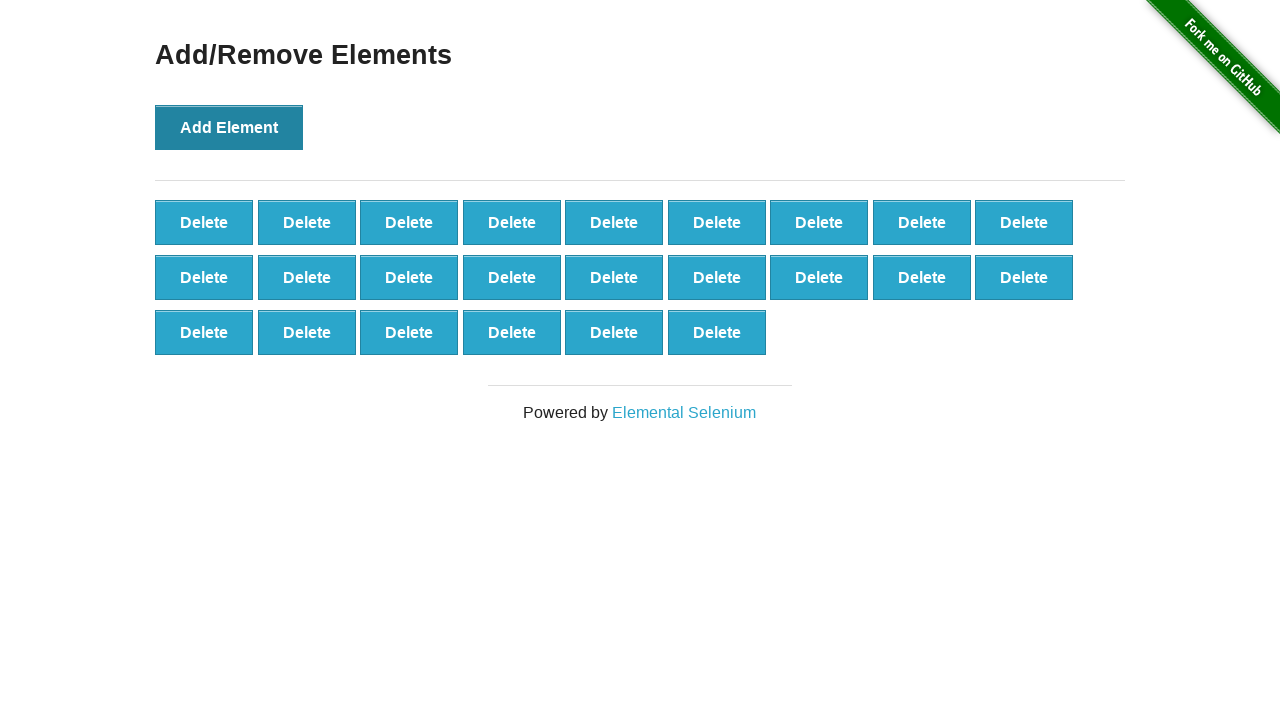

Clicked Add Element button (iteration 25/100) at (229, 127) on button:has-text('Add Element')
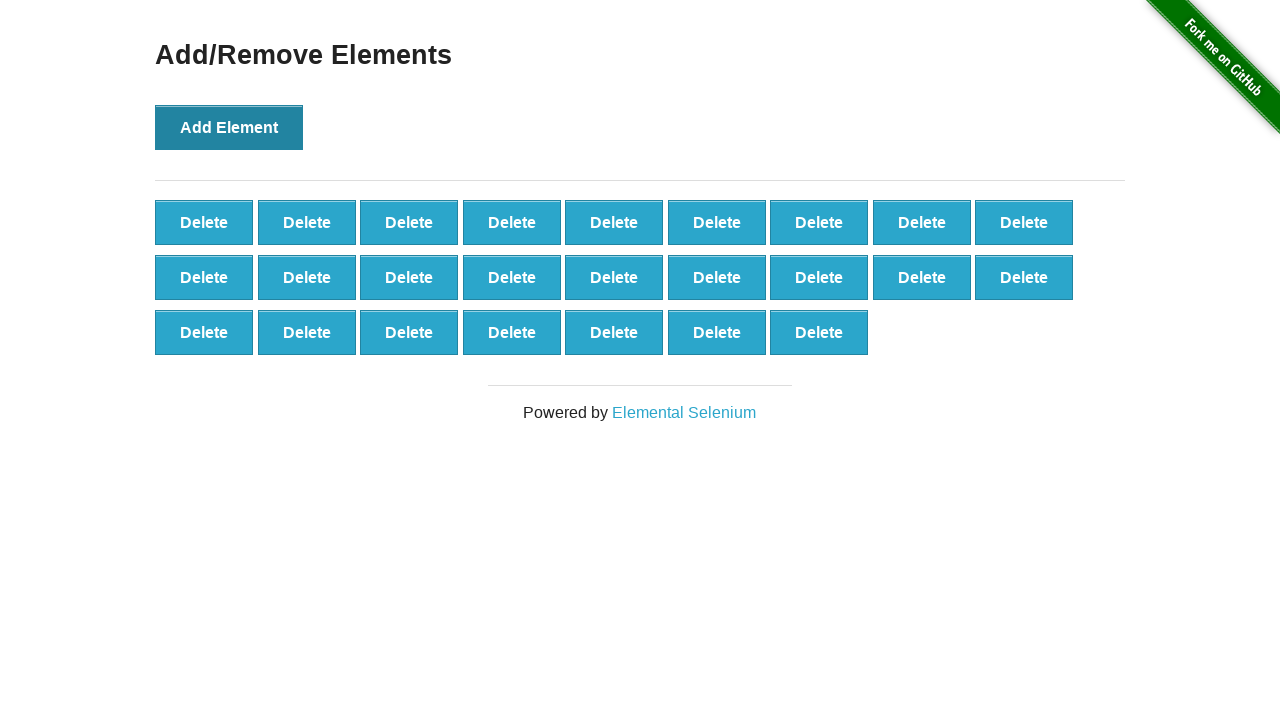

Clicked Add Element button (iteration 26/100) at (229, 127) on button:has-text('Add Element')
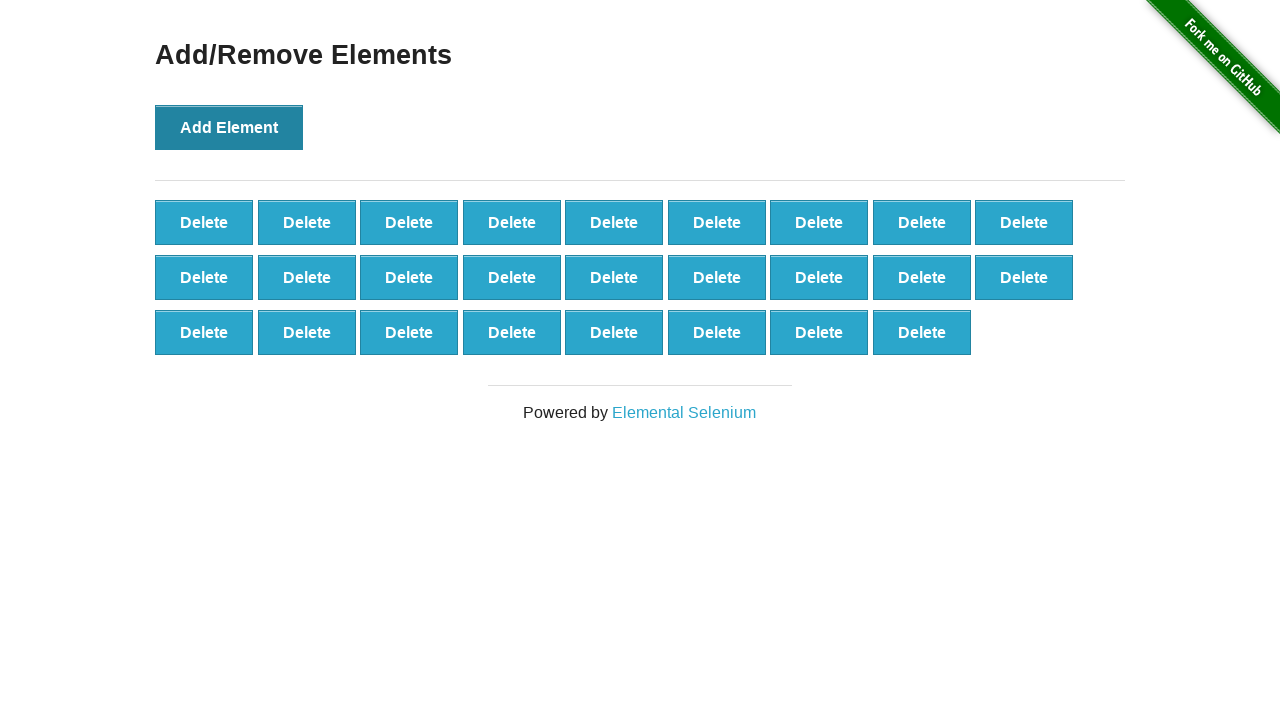

Clicked Add Element button (iteration 27/100) at (229, 127) on button:has-text('Add Element')
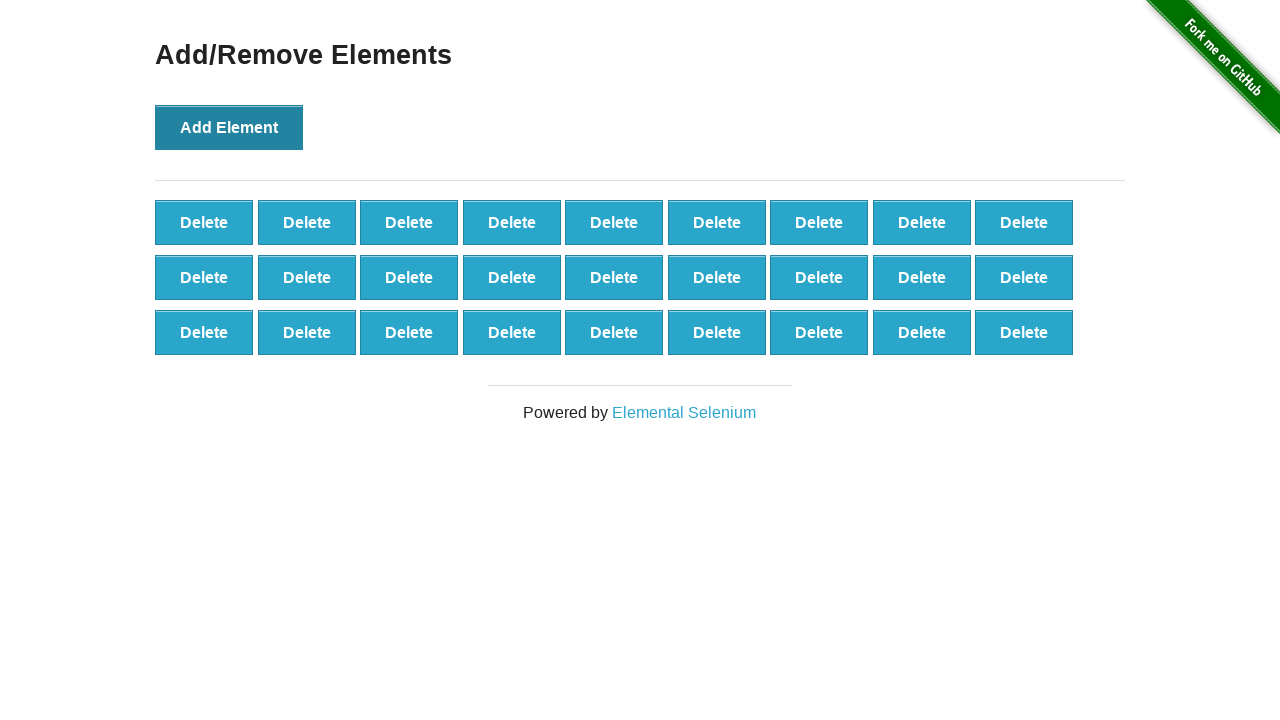

Clicked Add Element button (iteration 28/100) at (229, 127) on button:has-text('Add Element')
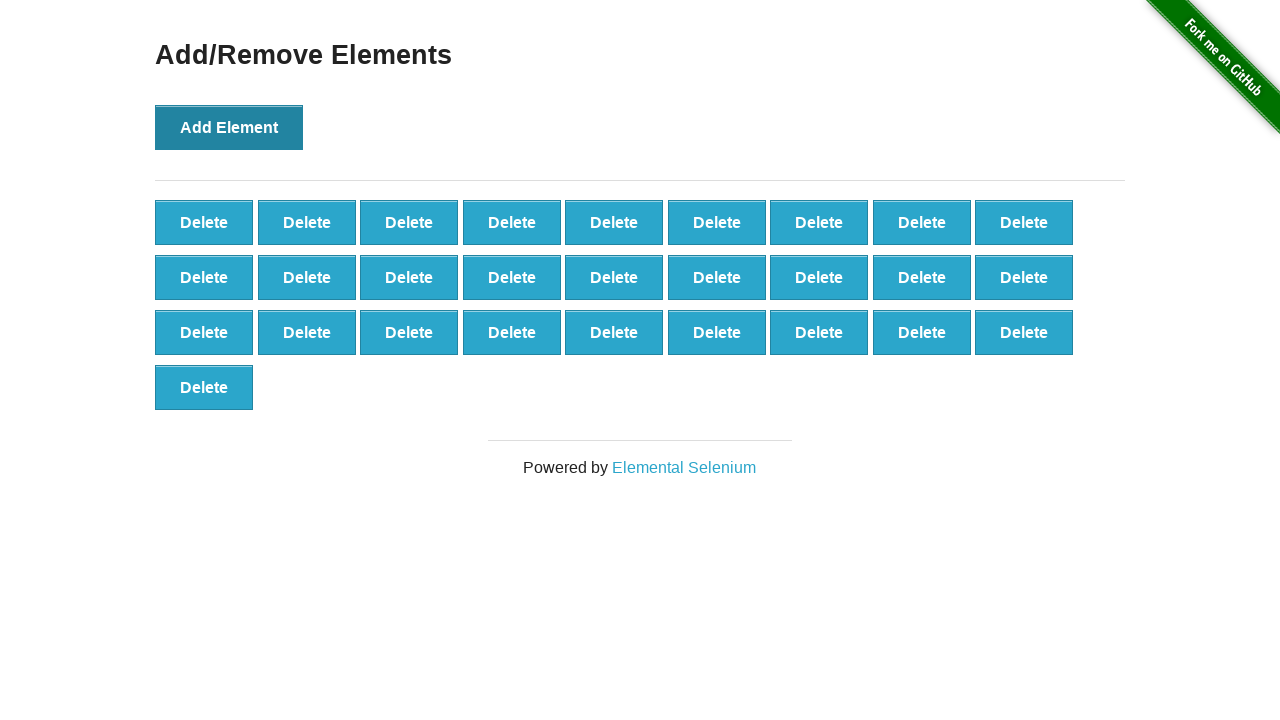

Clicked Add Element button (iteration 29/100) at (229, 127) on button:has-text('Add Element')
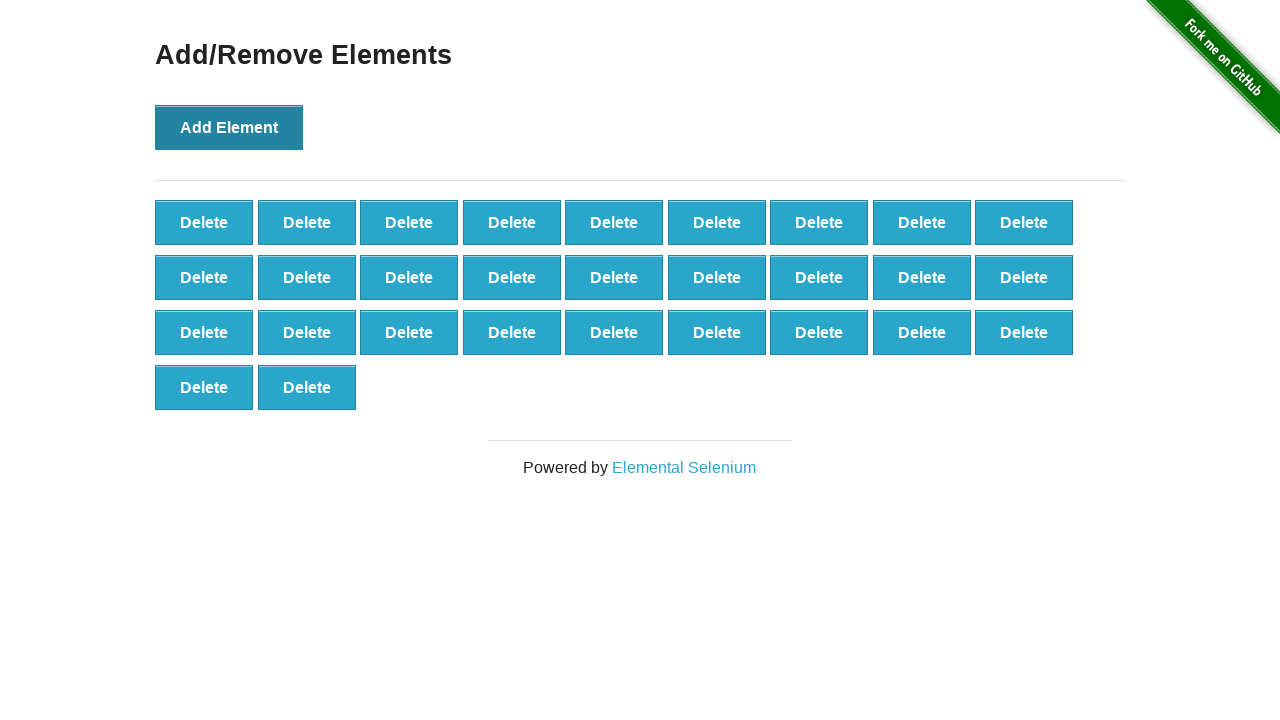

Clicked Add Element button (iteration 30/100) at (229, 127) on button:has-text('Add Element')
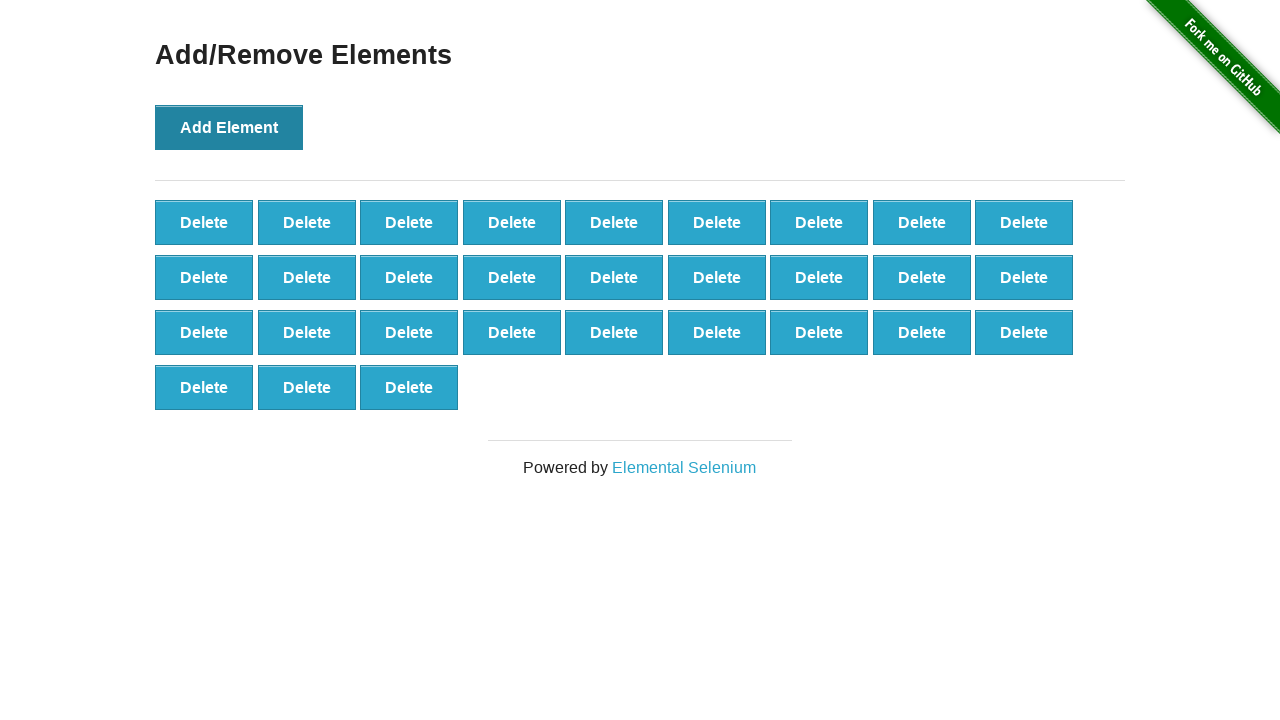

Clicked Add Element button (iteration 31/100) at (229, 127) on button:has-text('Add Element')
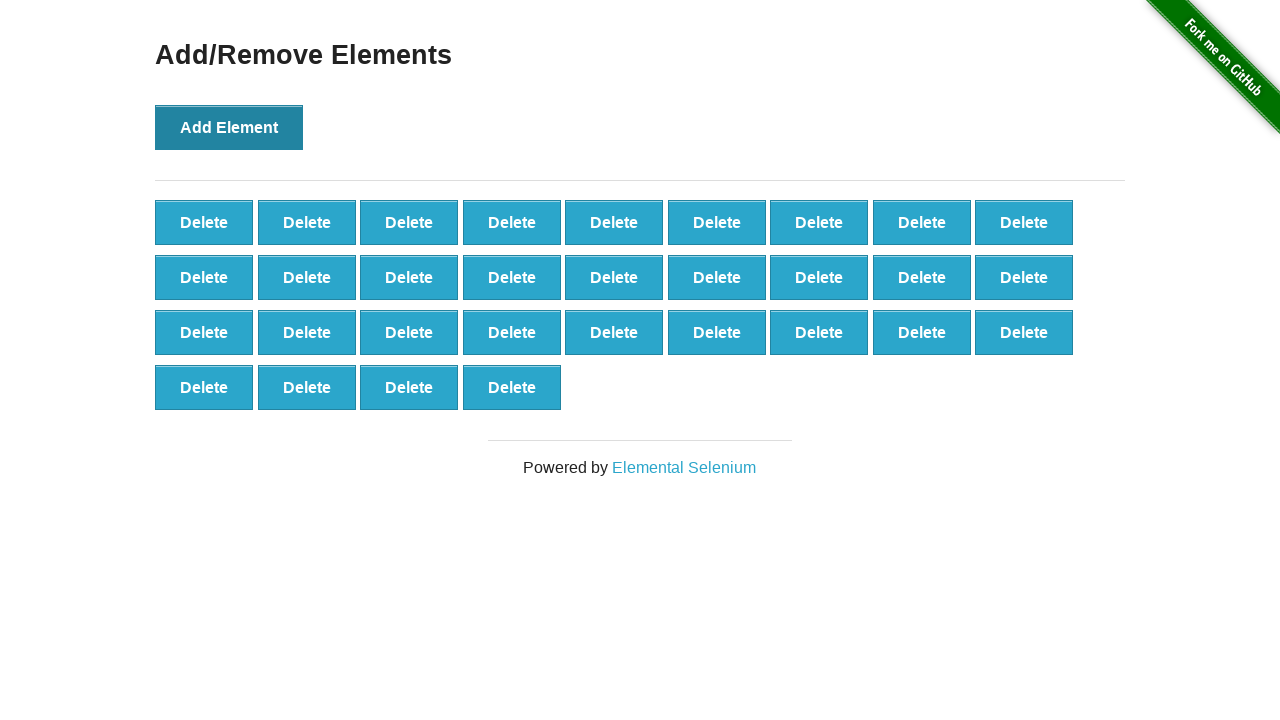

Clicked Add Element button (iteration 32/100) at (229, 127) on button:has-text('Add Element')
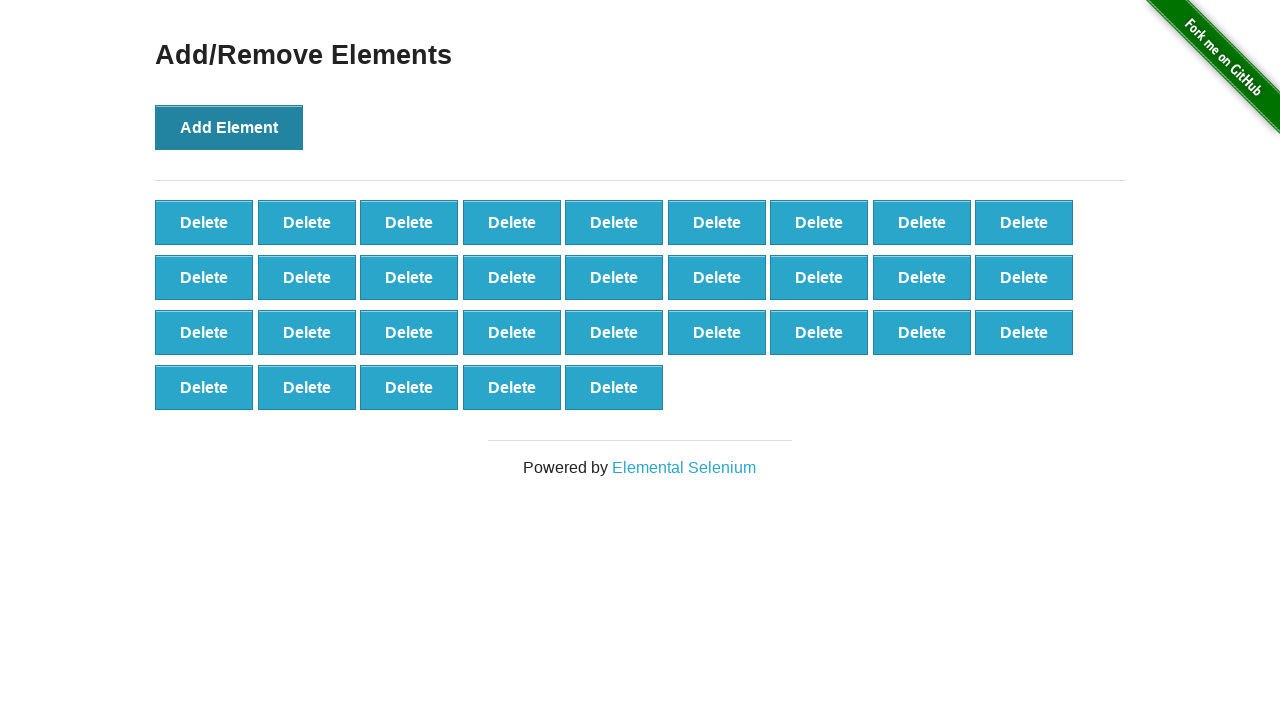

Clicked Add Element button (iteration 33/100) at (229, 127) on button:has-text('Add Element')
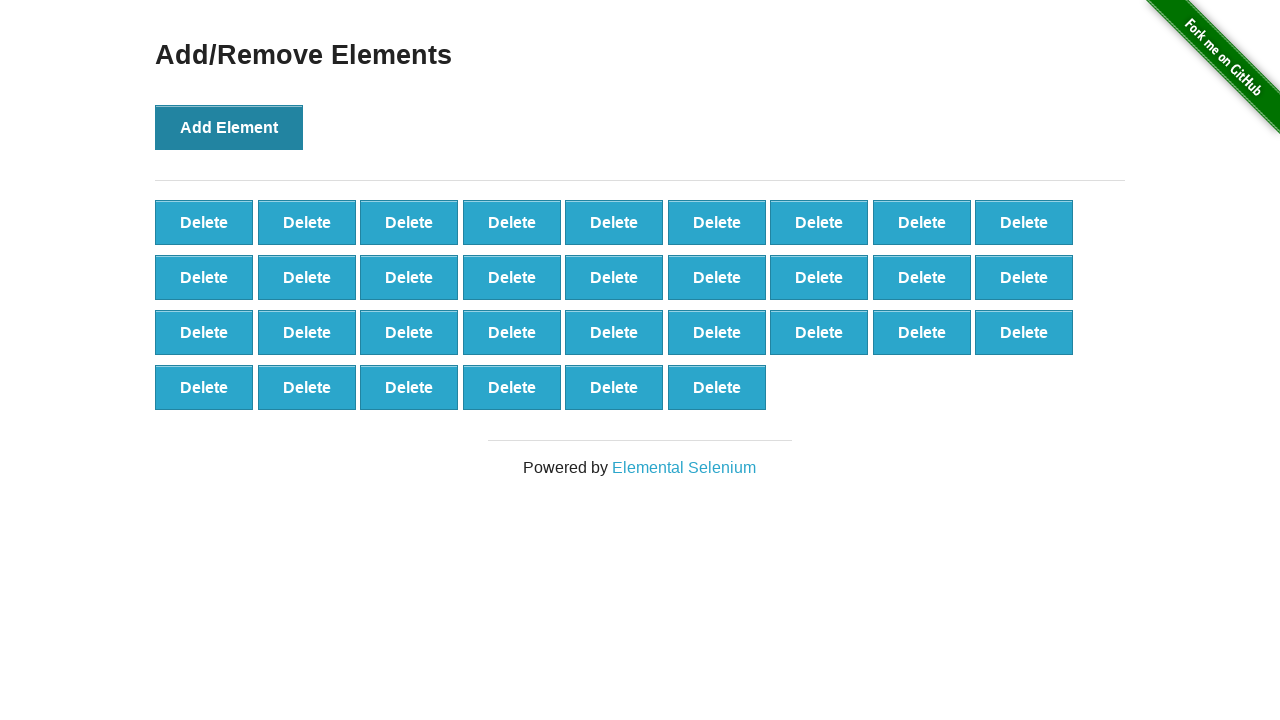

Clicked Add Element button (iteration 34/100) at (229, 127) on button:has-text('Add Element')
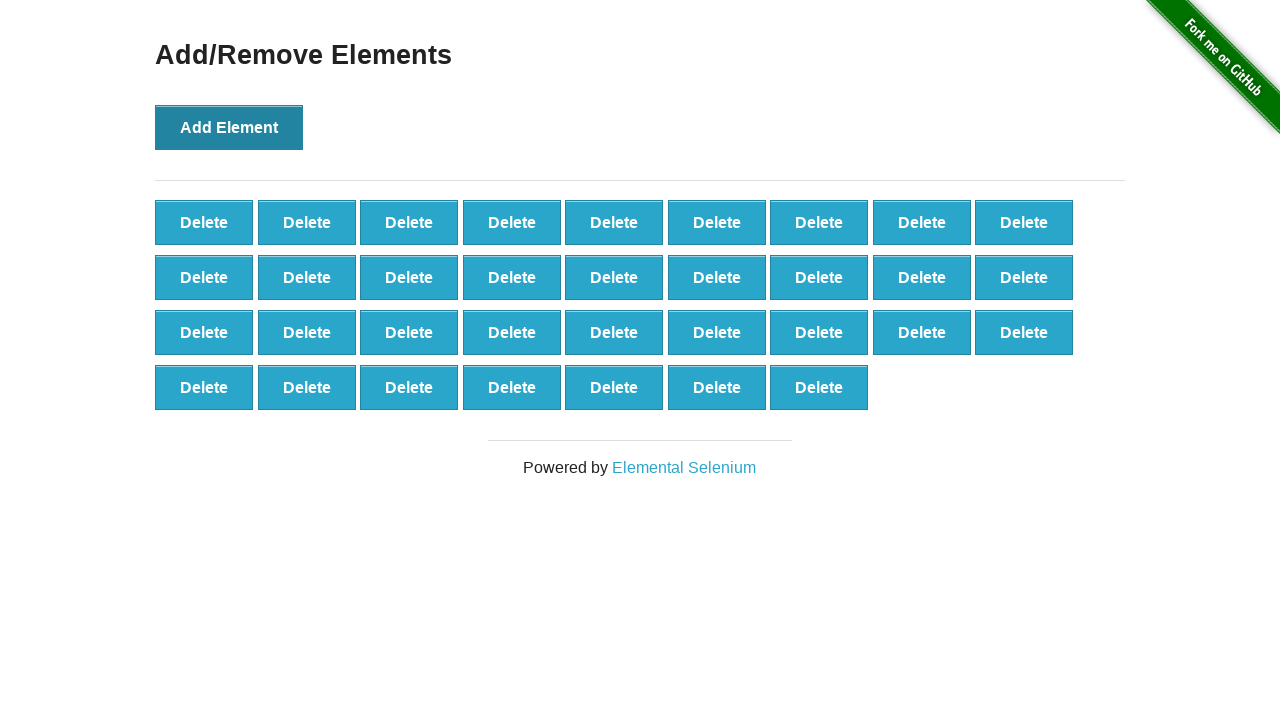

Clicked Add Element button (iteration 35/100) at (229, 127) on button:has-text('Add Element')
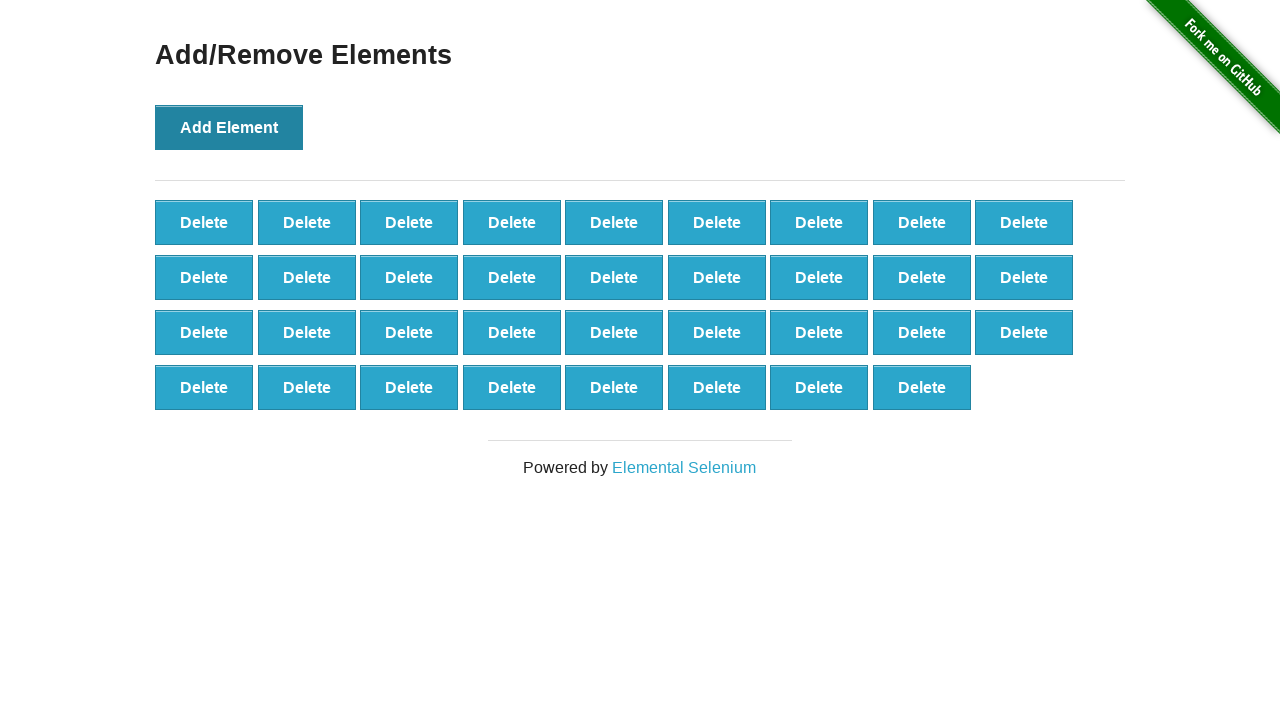

Clicked Add Element button (iteration 36/100) at (229, 127) on button:has-text('Add Element')
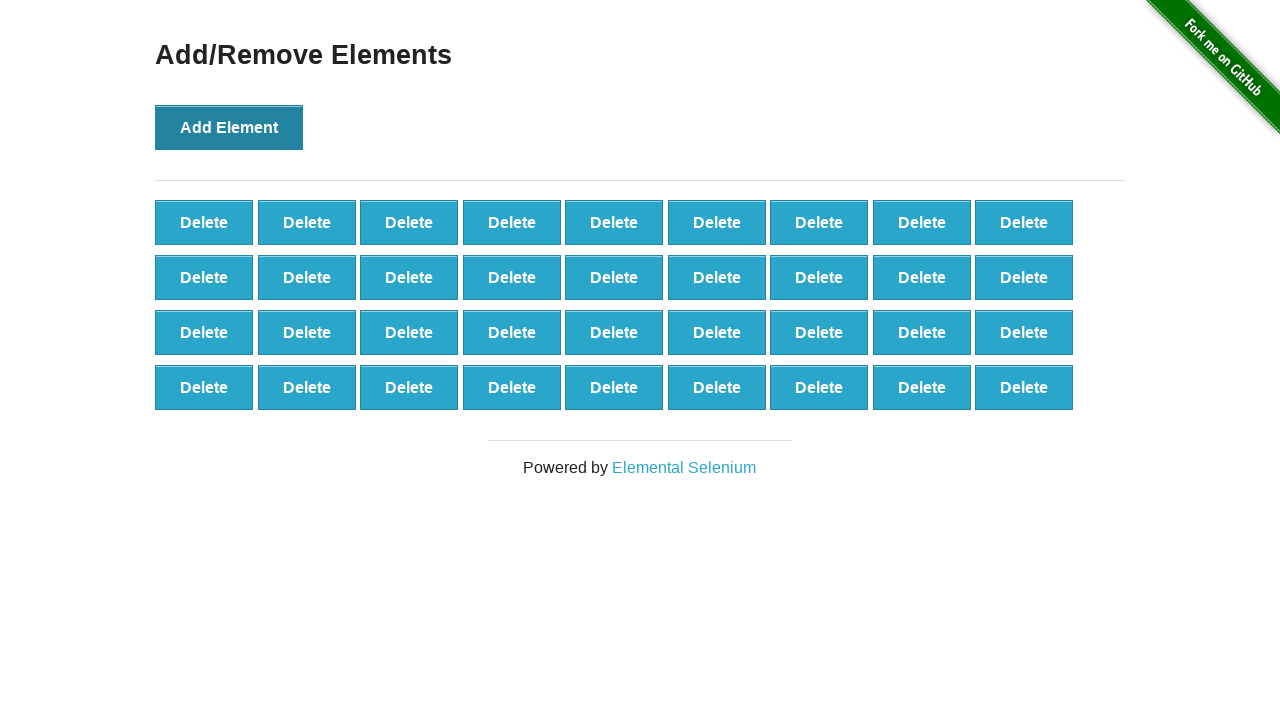

Clicked Add Element button (iteration 37/100) at (229, 127) on button:has-text('Add Element')
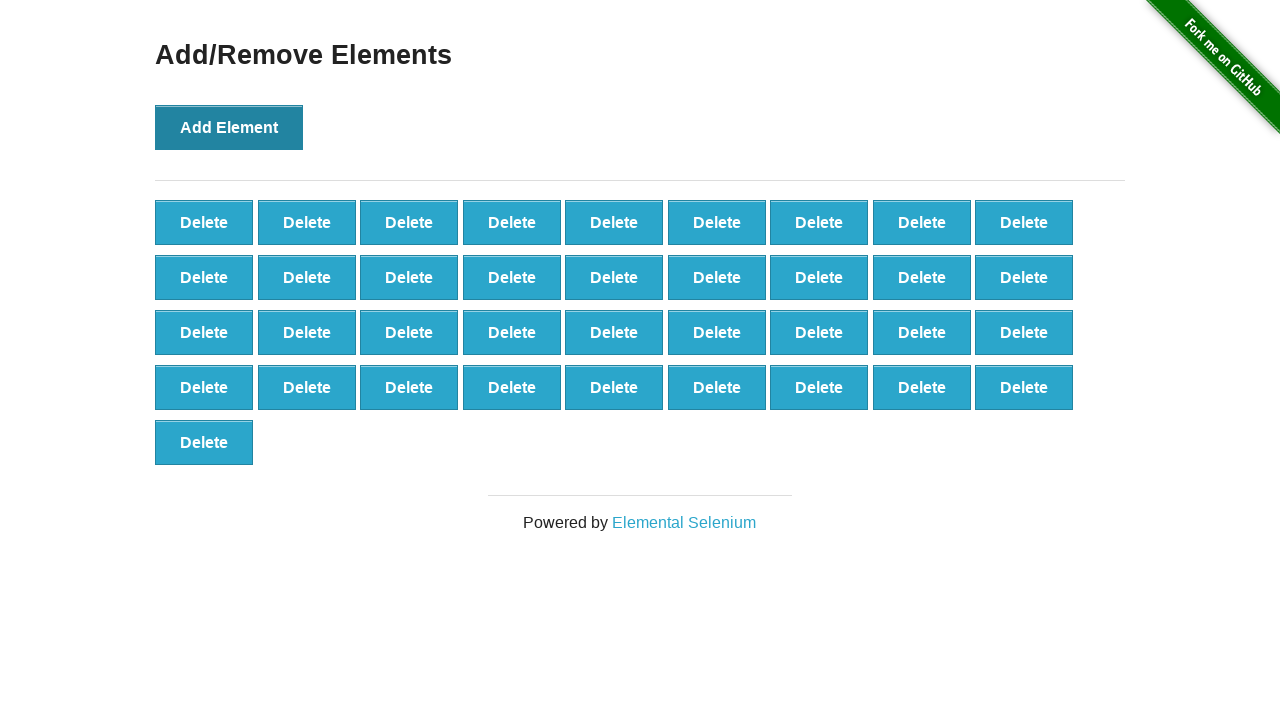

Clicked Add Element button (iteration 38/100) at (229, 127) on button:has-text('Add Element')
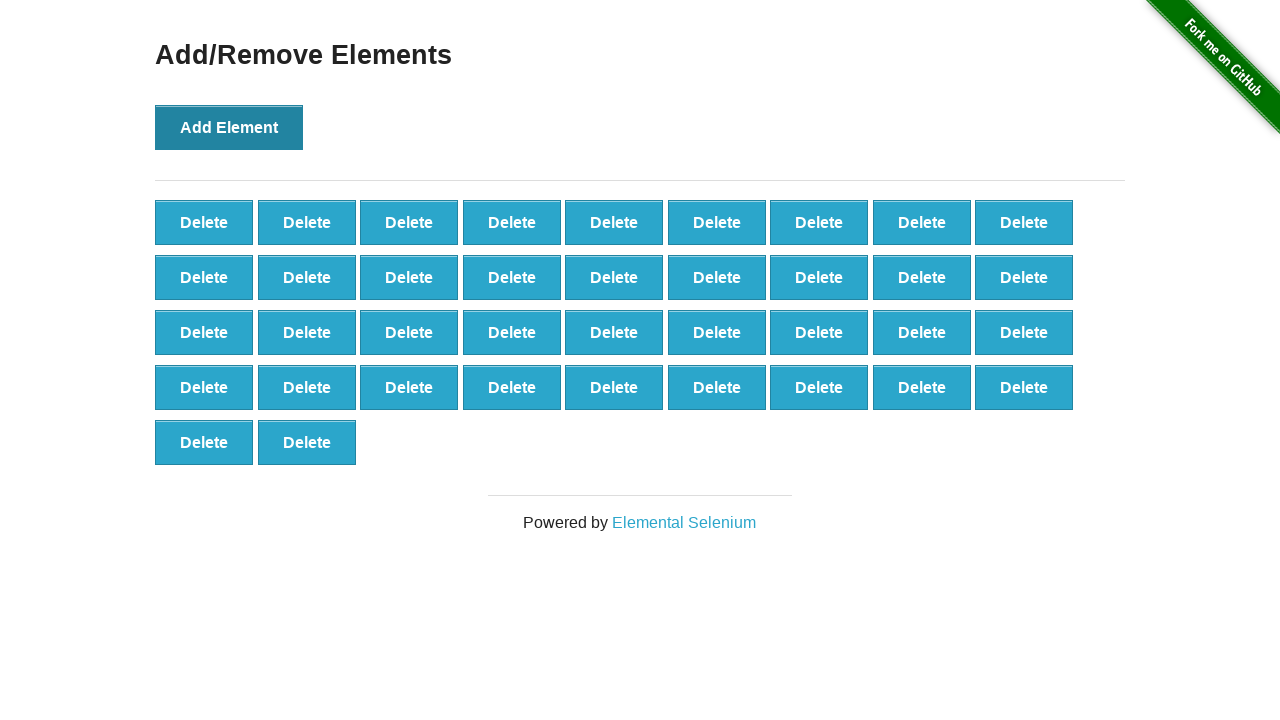

Clicked Add Element button (iteration 39/100) at (229, 127) on button:has-text('Add Element')
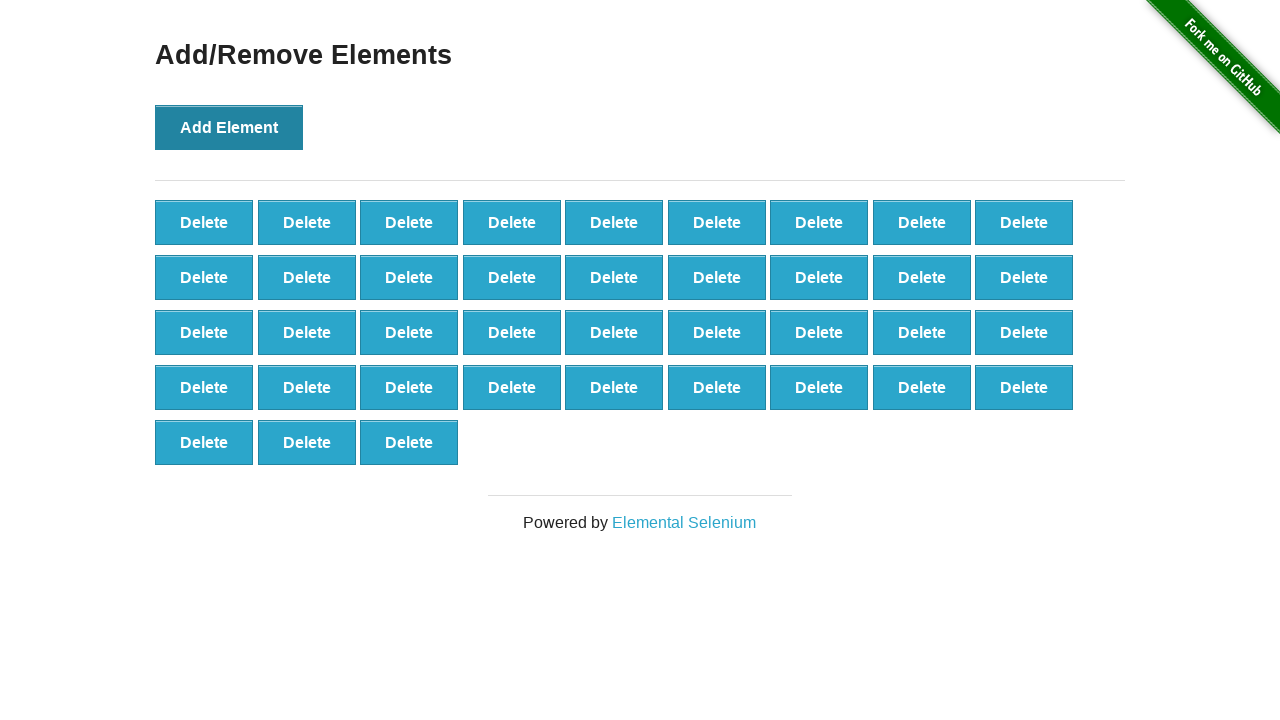

Clicked Add Element button (iteration 40/100) at (229, 127) on button:has-text('Add Element')
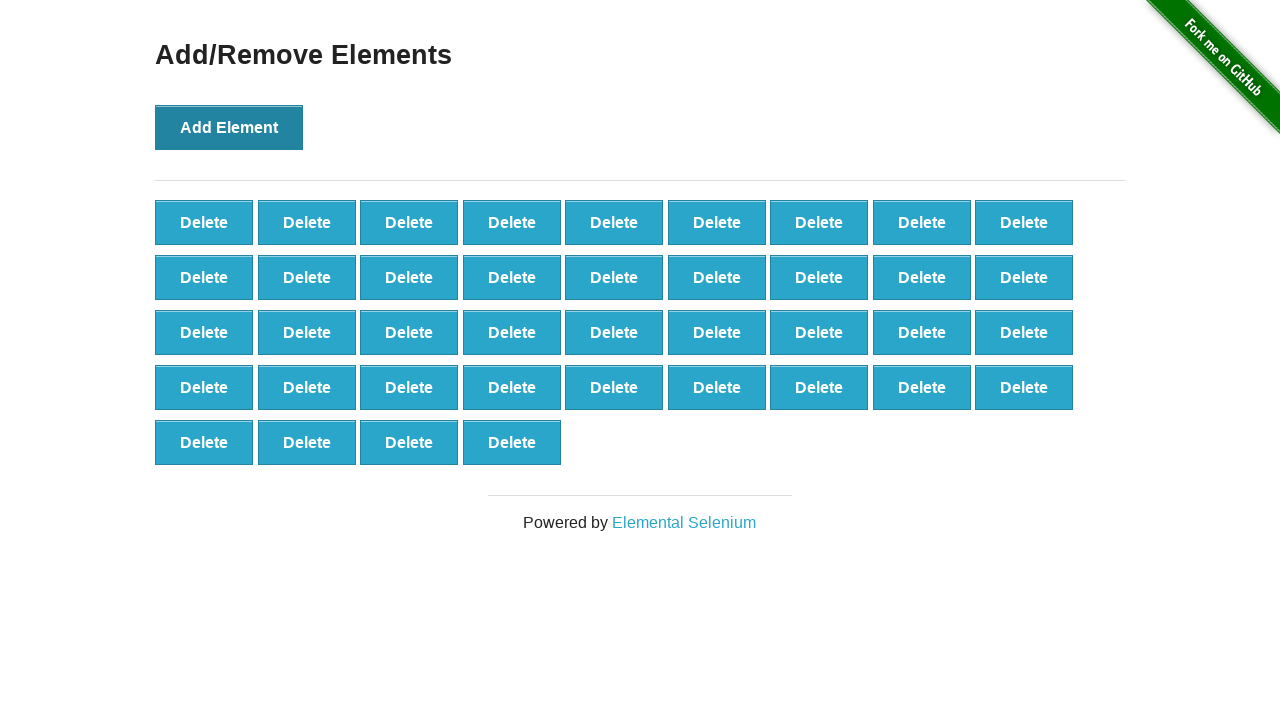

Clicked Add Element button (iteration 41/100) at (229, 127) on button:has-text('Add Element')
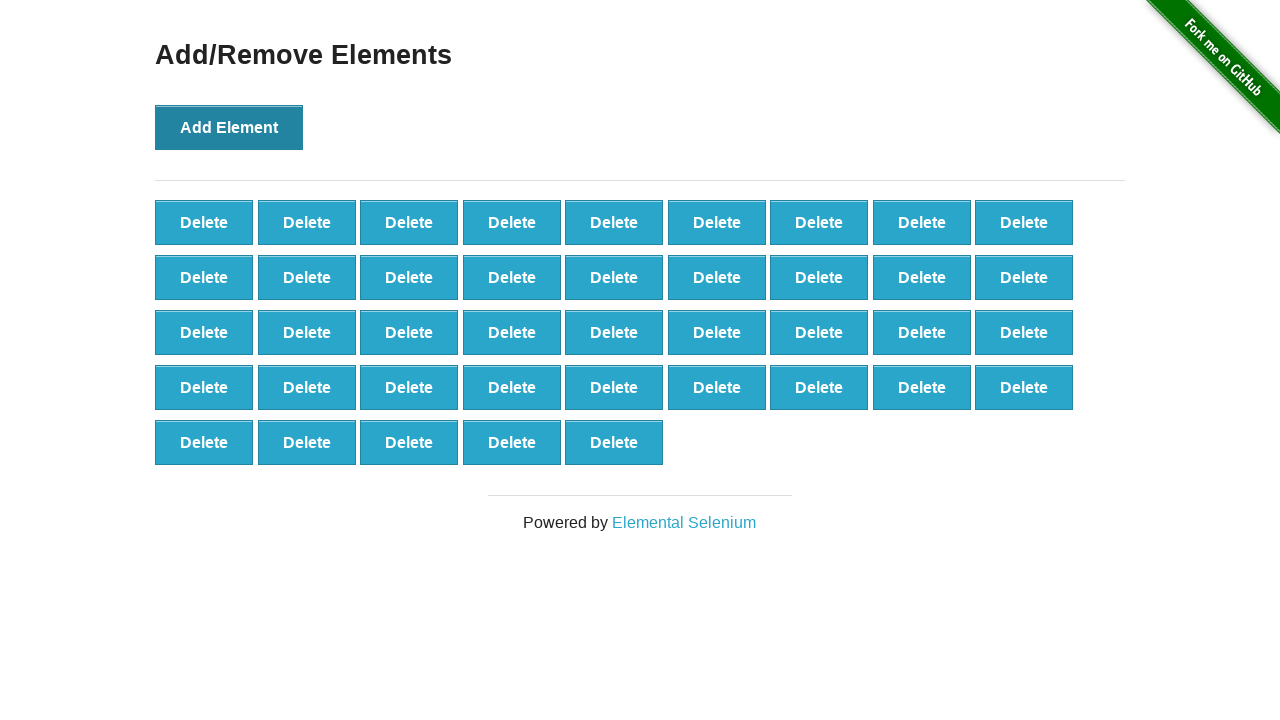

Clicked Add Element button (iteration 42/100) at (229, 127) on button:has-text('Add Element')
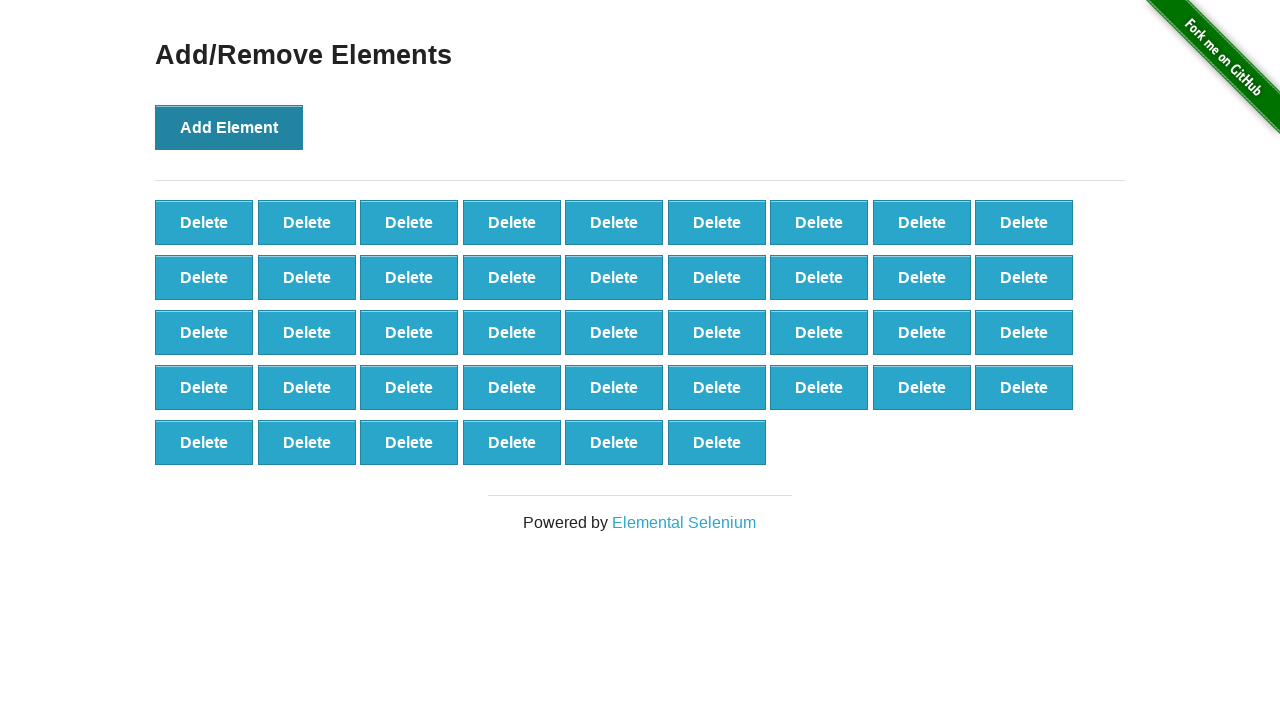

Clicked Add Element button (iteration 43/100) at (229, 127) on button:has-text('Add Element')
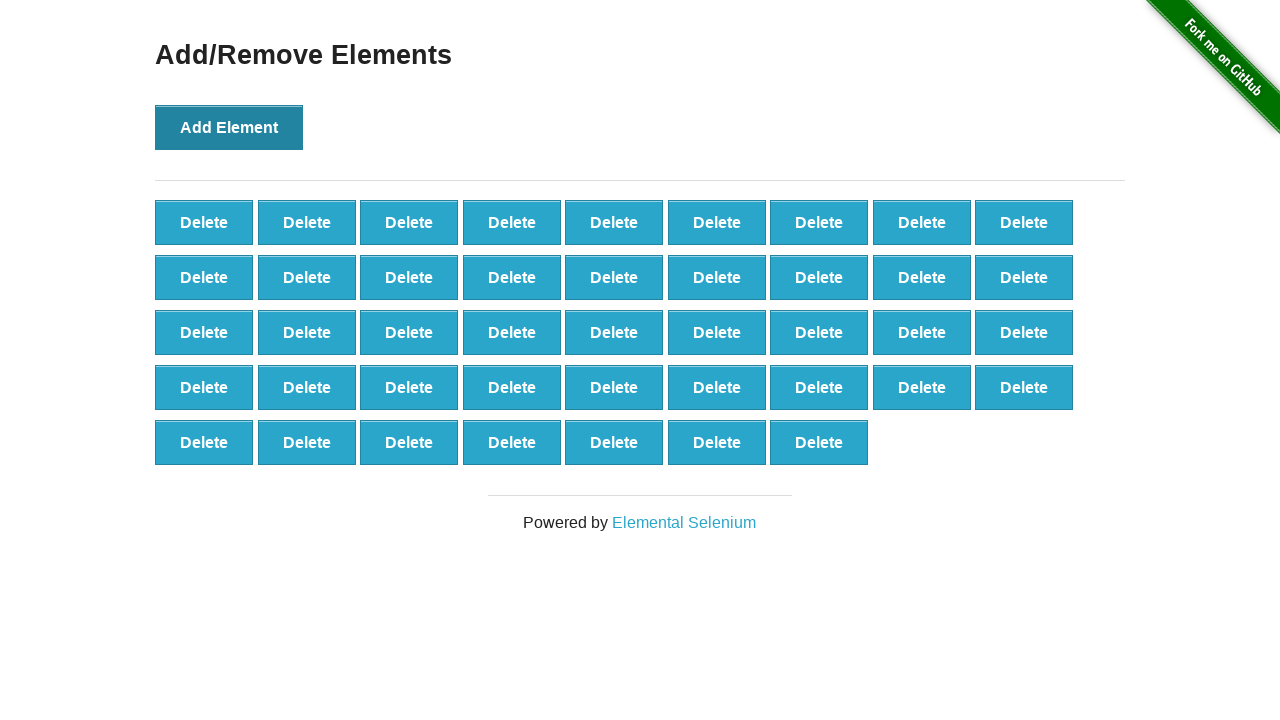

Clicked Add Element button (iteration 44/100) at (229, 127) on button:has-text('Add Element')
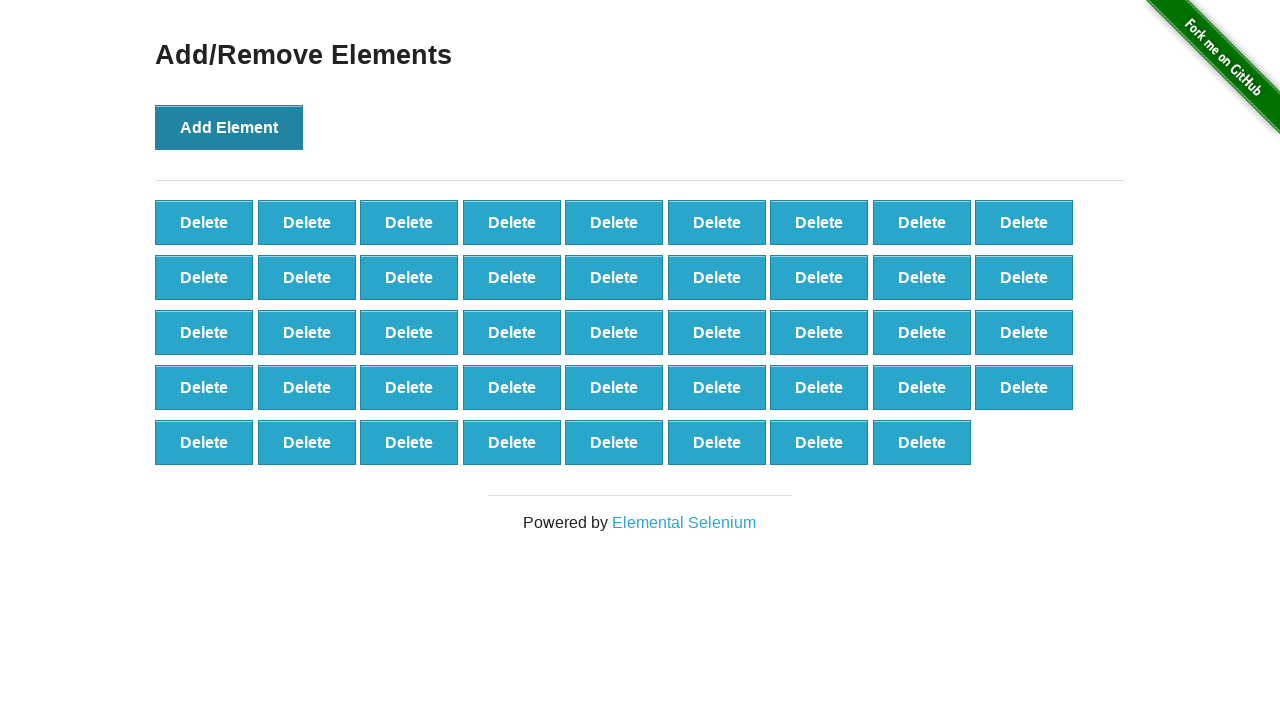

Clicked Add Element button (iteration 45/100) at (229, 127) on button:has-text('Add Element')
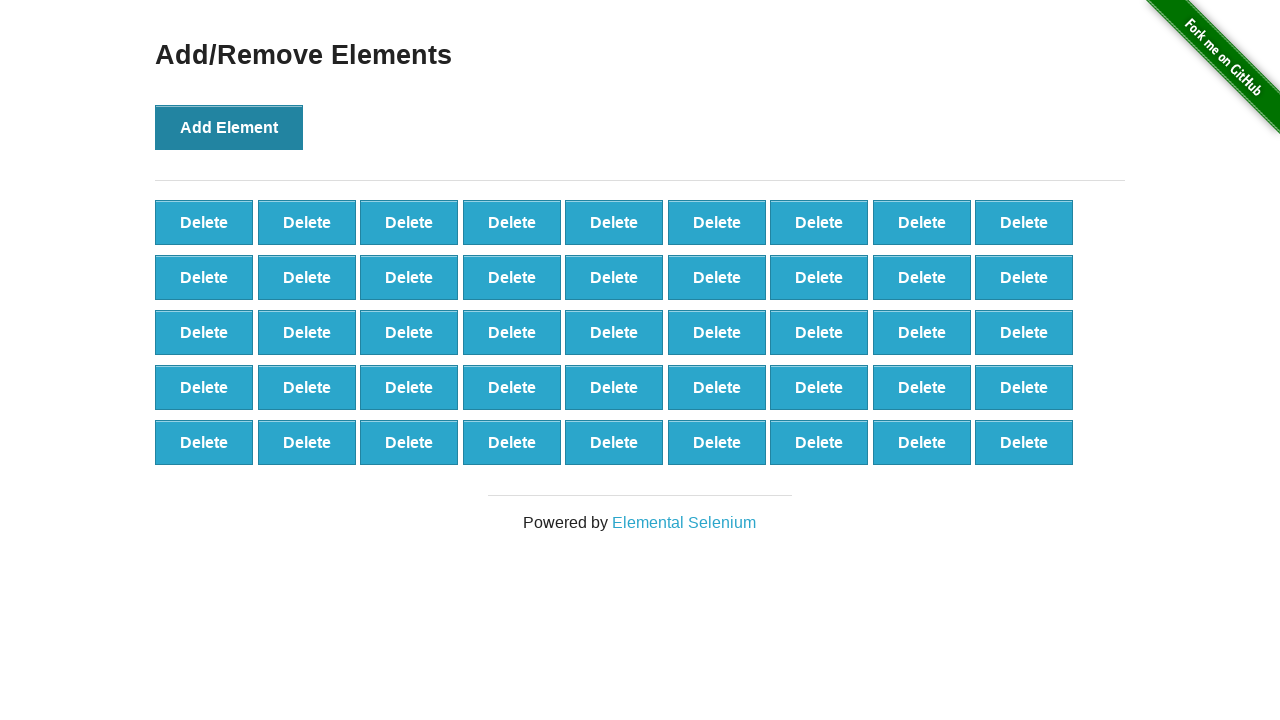

Clicked Add Element button (iteration 46/100) at (229, 127) on button:has-text('Add Element')
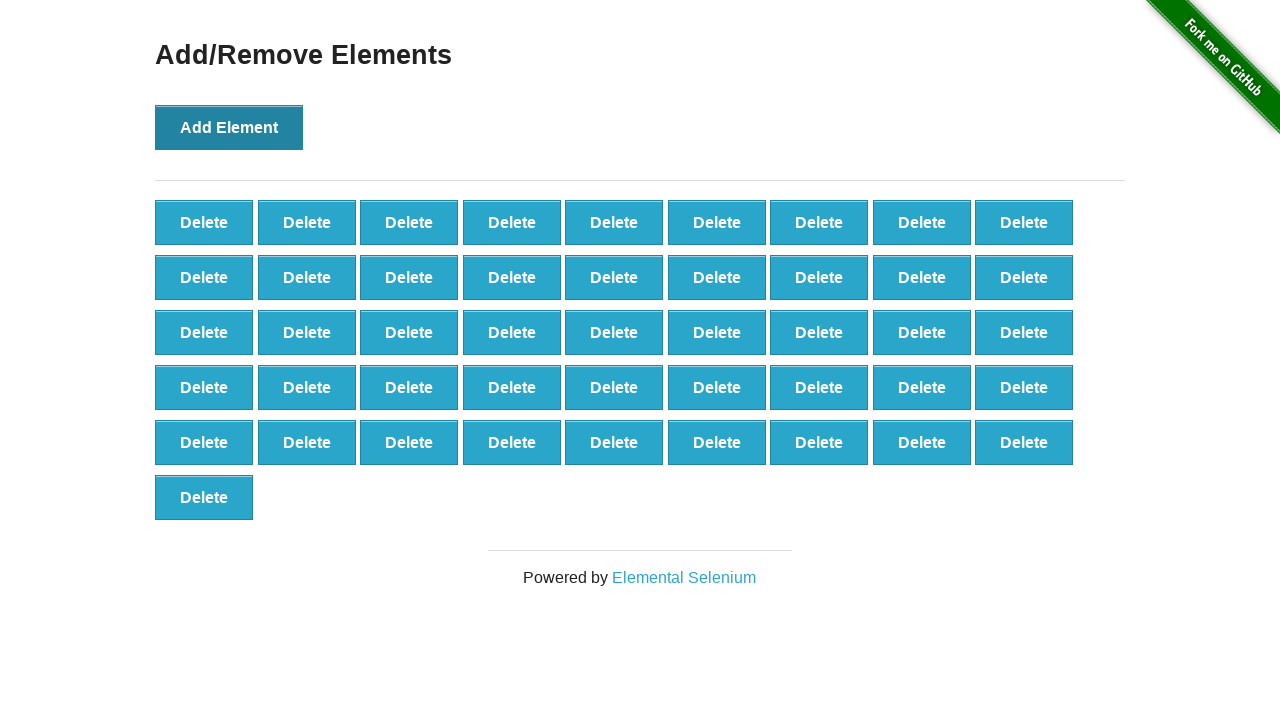

Clicked Add Element button (iteration 47/100) at (229, 127) on button:has-text('Add Element')
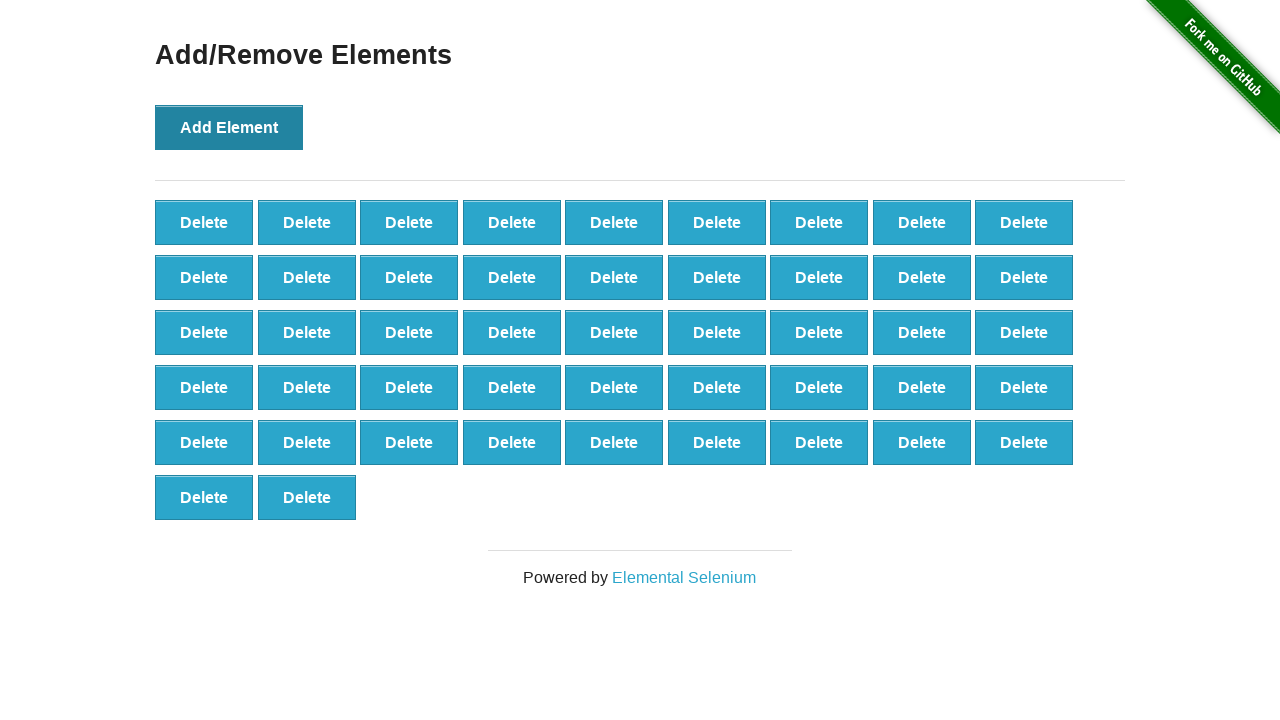

Clicked Add Element button (iteration 48/100) at (229, 127) on button:has-text('Add Element')
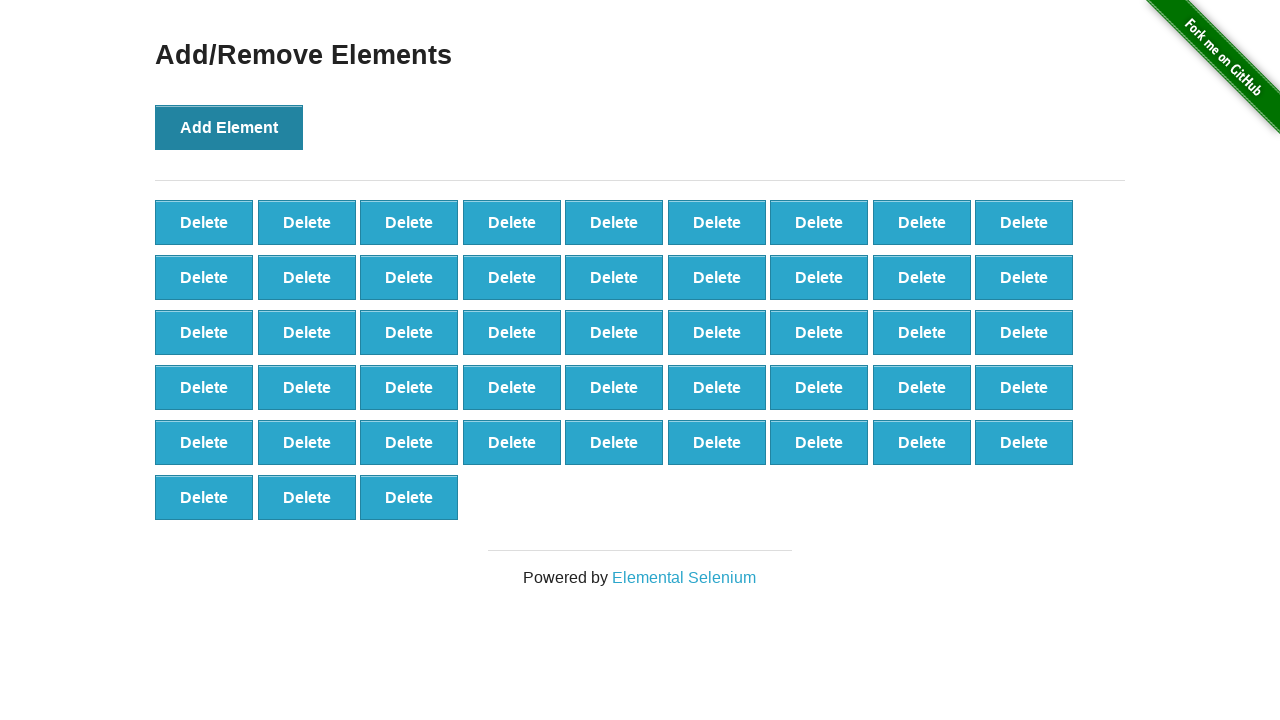

Clicked Add Element button (iteration 49/100) at (229, 127) on button:has-text('Add Element')
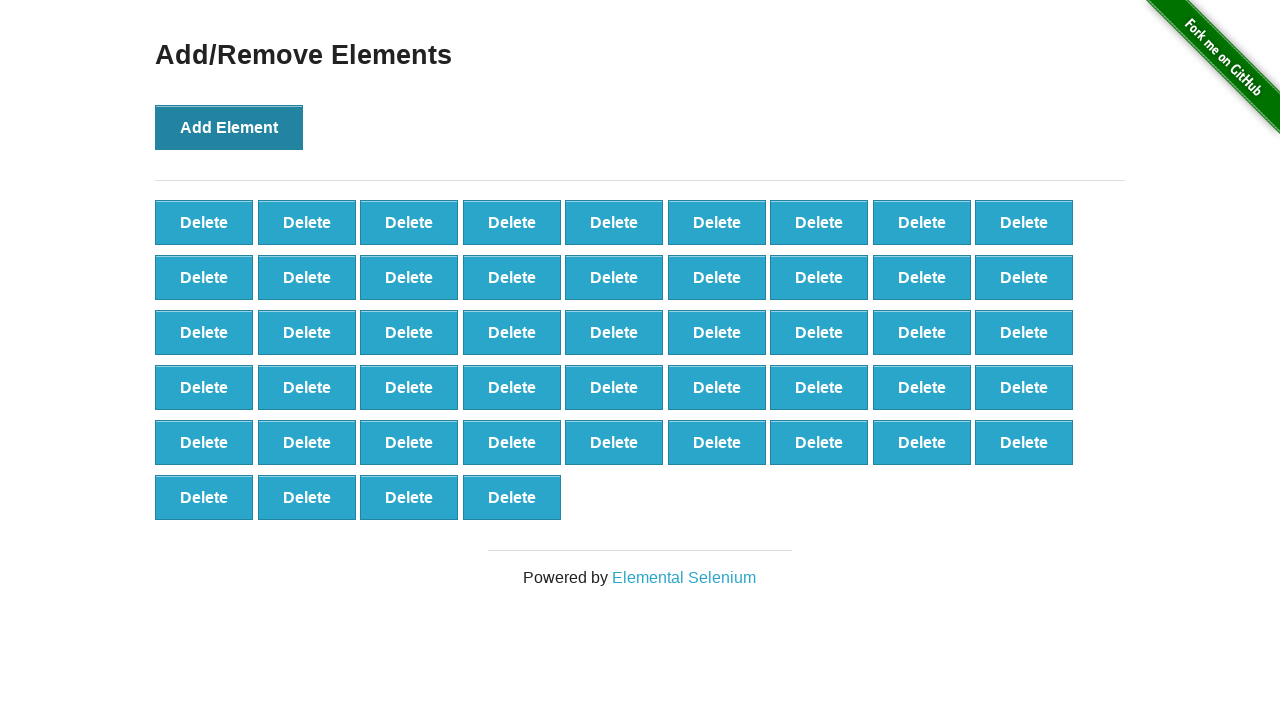

Clicked Add Element button (iteration 50/100) at (229, 127) on button:has-text('Add Element')
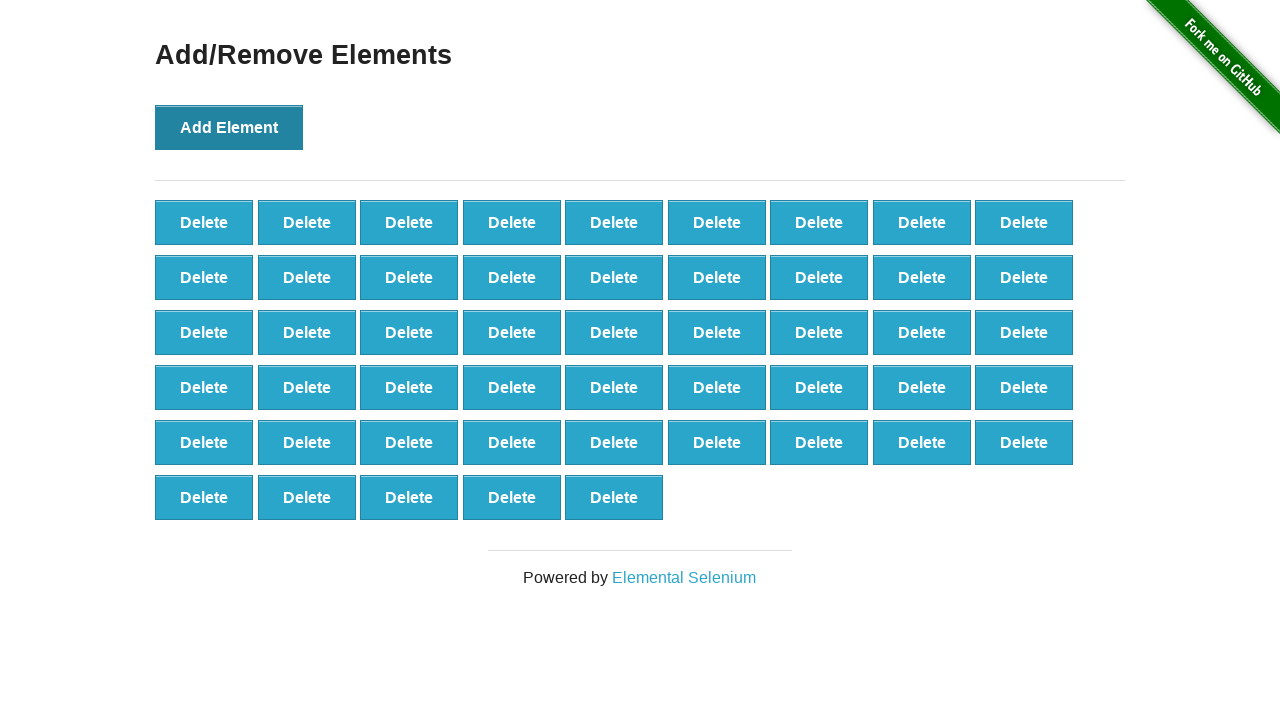

Clicked Add Element button (iteration 51/100) at (229, 127) on button:has-text('Add Element')
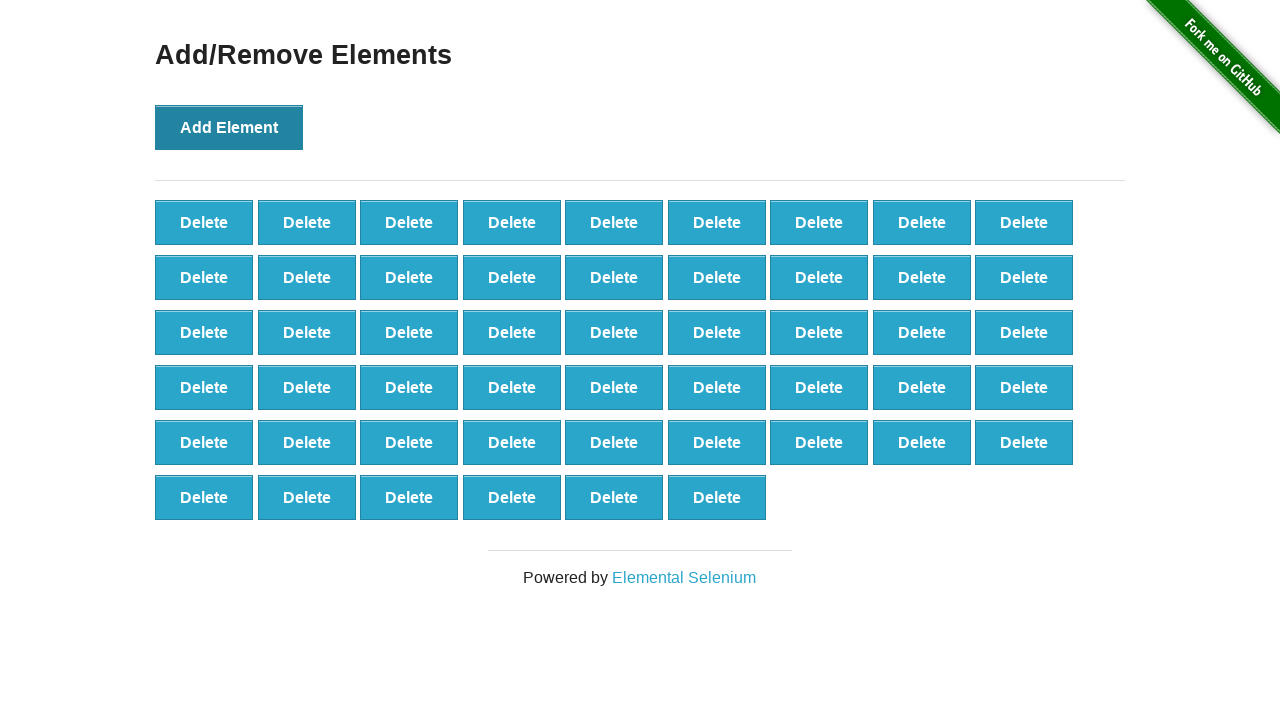

Clicked Add Element button (iteration 52/100) at (229, 127) on button:has-text('Add Element')
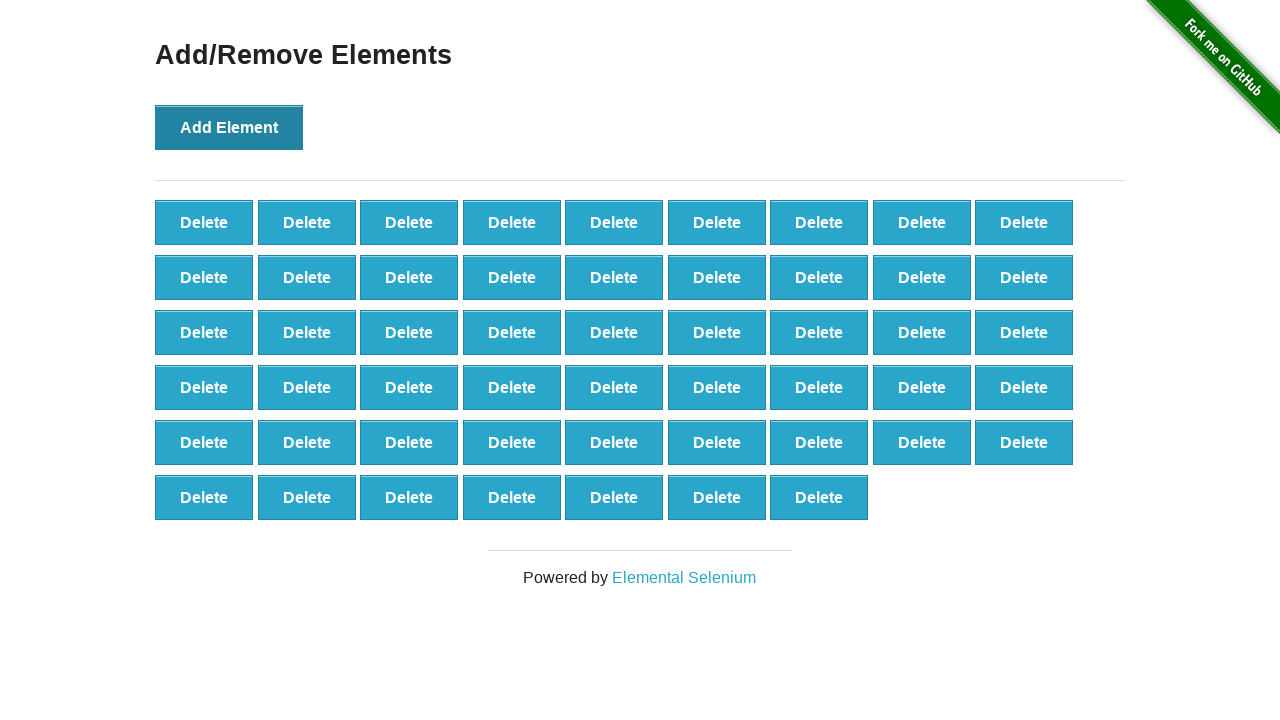

Clicked Add Element button (iteration 53/100) at (229, 127) on button:has-text('Add Element')
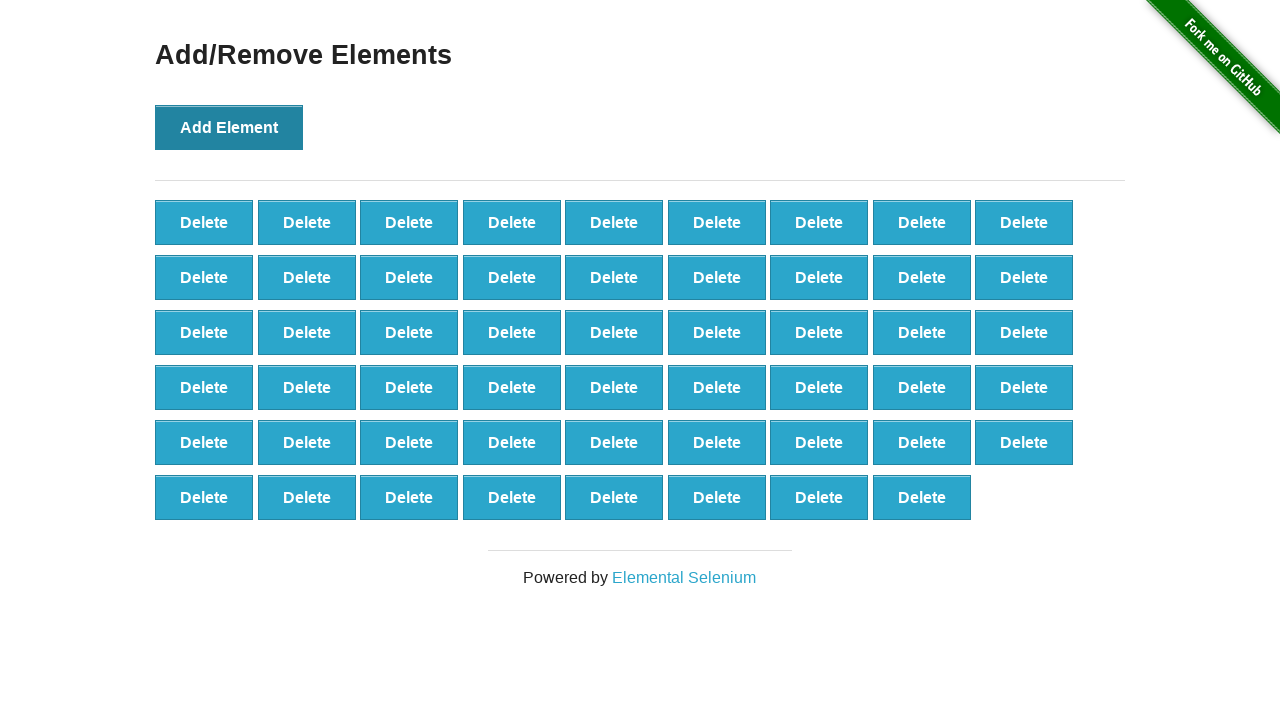

Clicked Add Element button (iteration 54/100) at (229, 127) on button:has-text('Add Element')
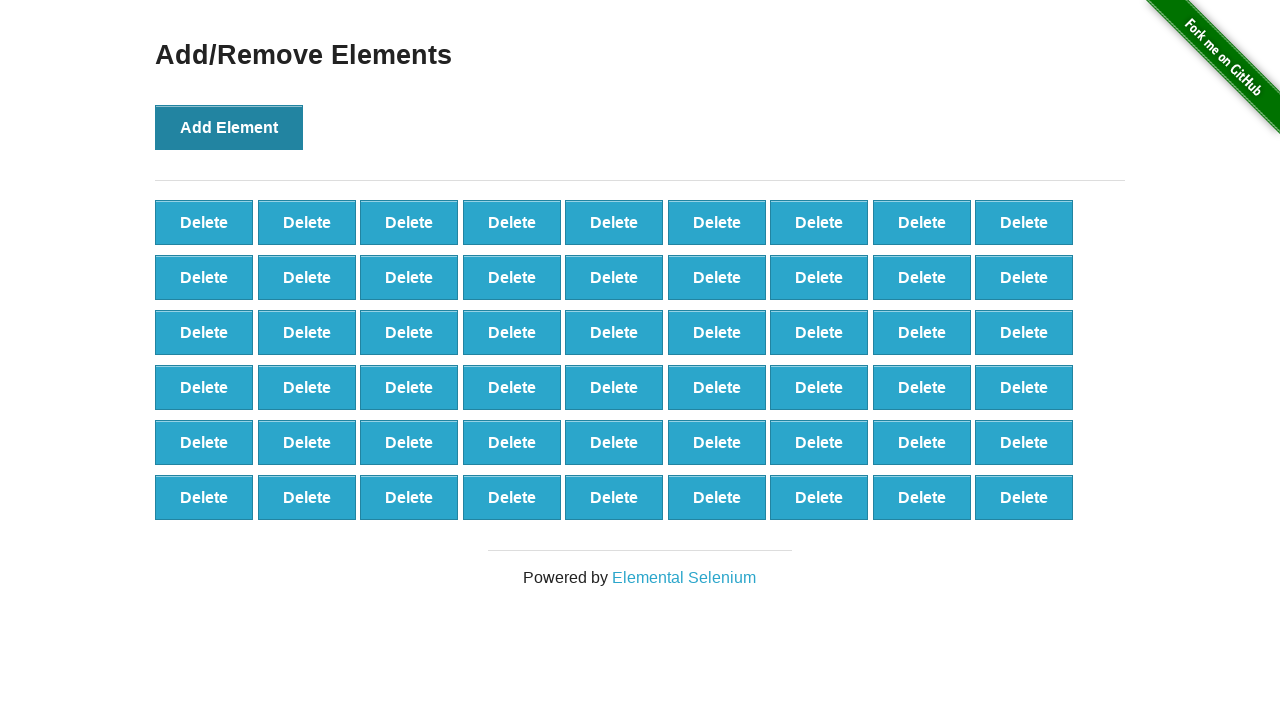

Clicked Add Element button (iteration 55/100) at (229, 127) on button:has-text('Add Element')
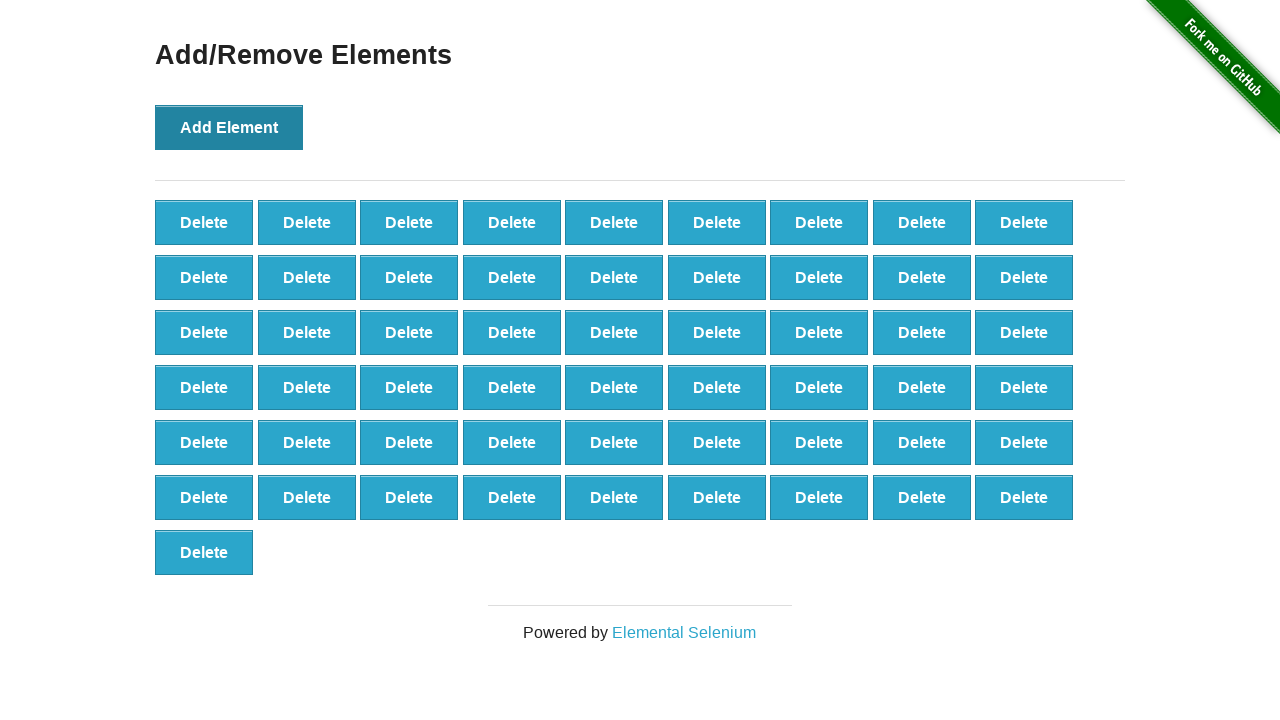

Clicked Add Element button (iteration 56/100) at (229, 127) on button:has-text('Add Element')
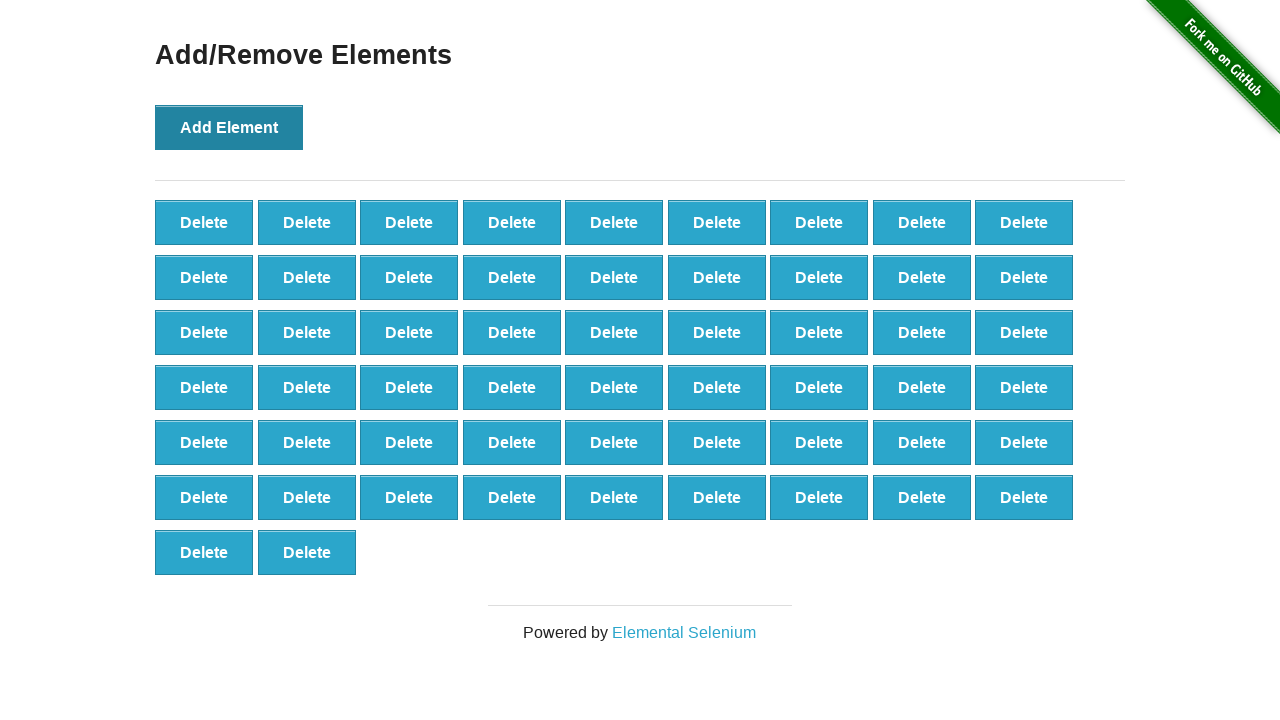

Clicked Add Element button (iteration 57/100) at (229, 127) on button:has-text('Add Element')
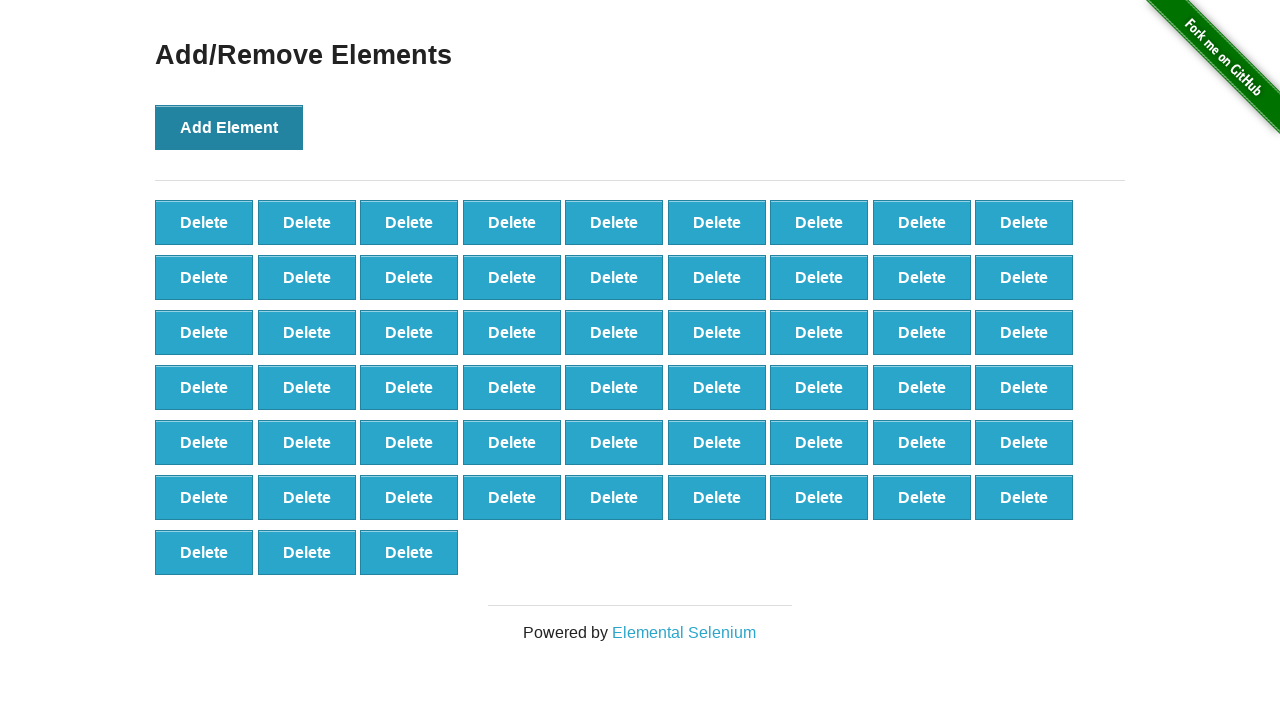

Clicked Add Element button (iteration 58/100) at (229, 127) on button:has-text('Add Element')
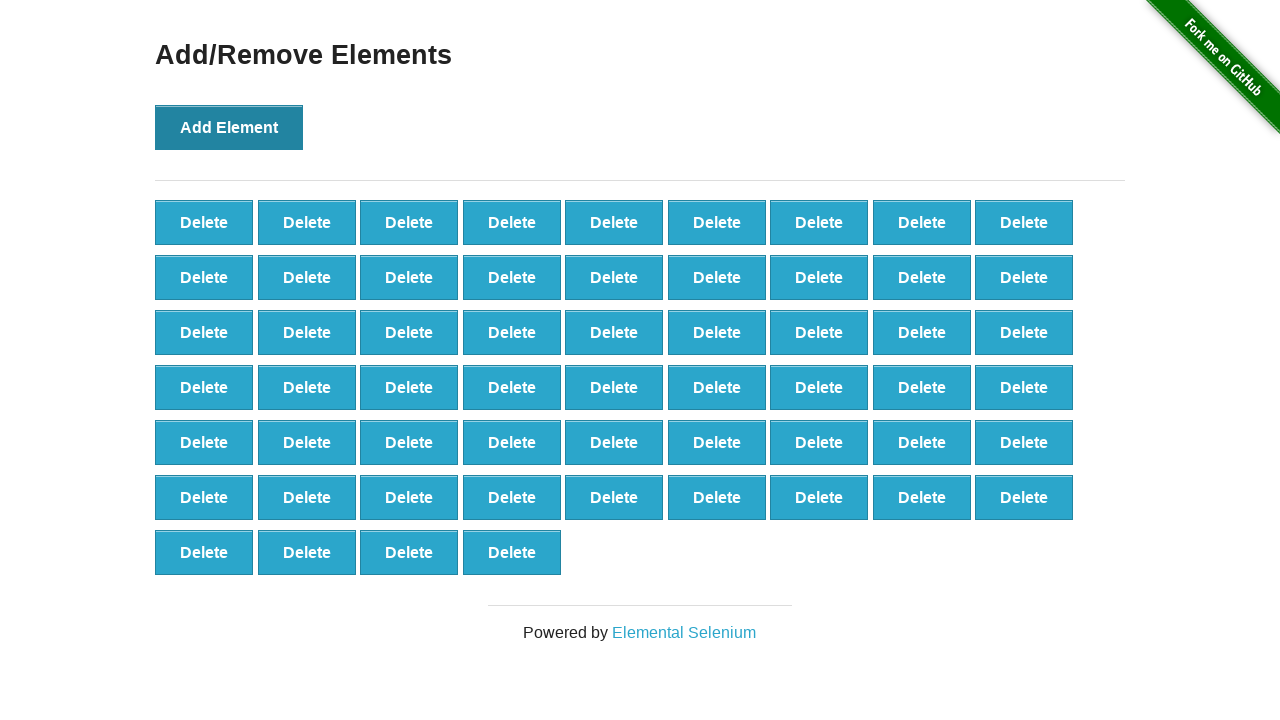

Clicked Add Element button (iteration 59/100) at (229, 127) on button:has-text('Add Element')
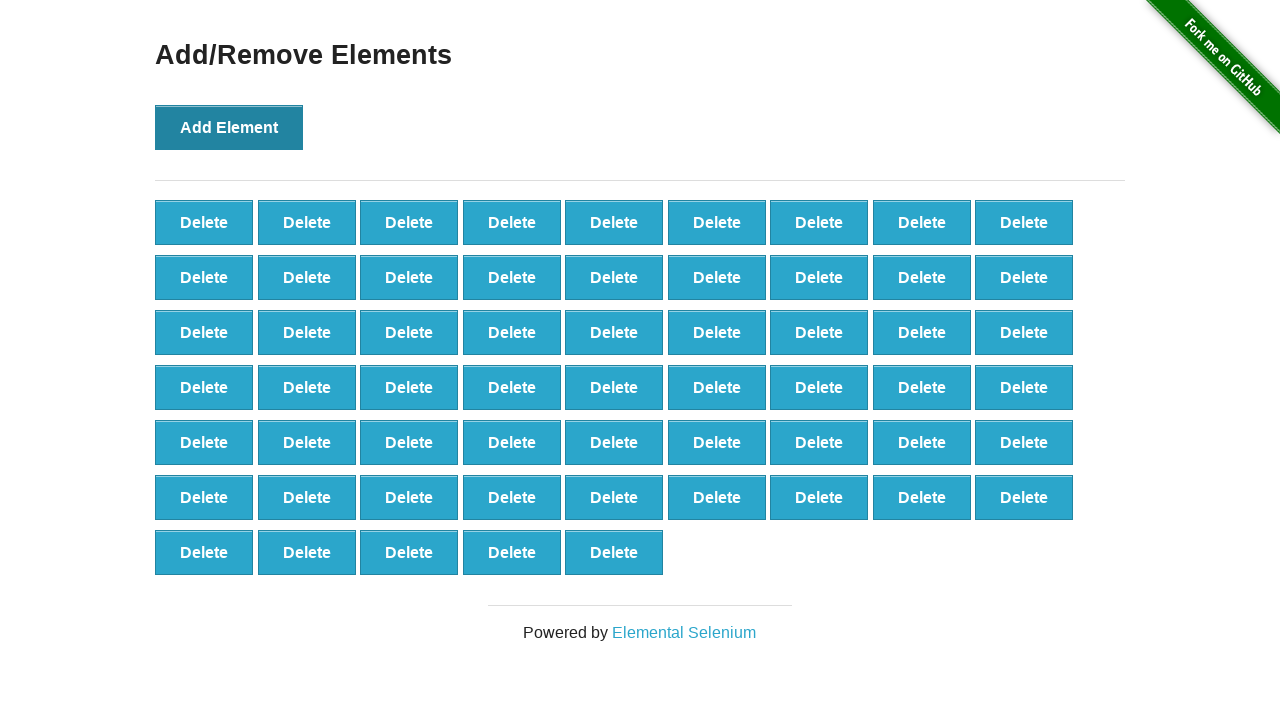

Clicked Add Element button (iteration 60/100) at (229, 127) on button:has-text('Add Element')
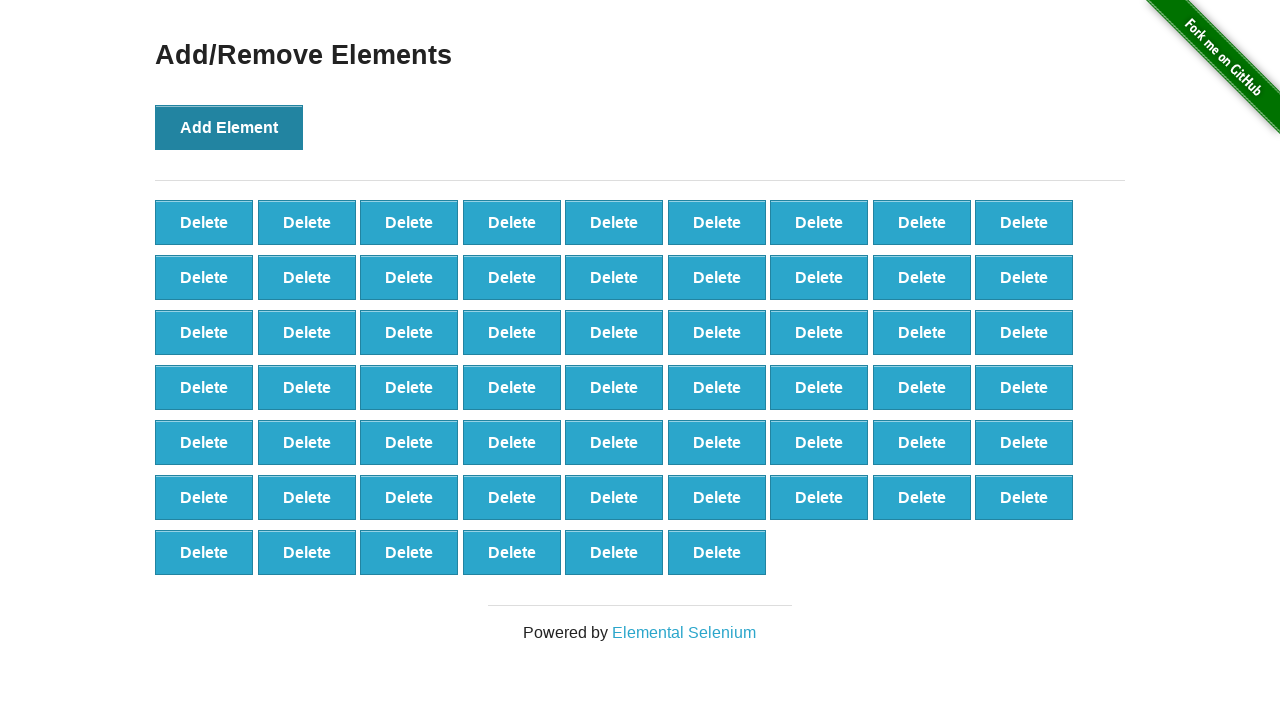

Clicked Add Element button (iteration 61/100) at (229, 127) on button:has-text('Add Element')
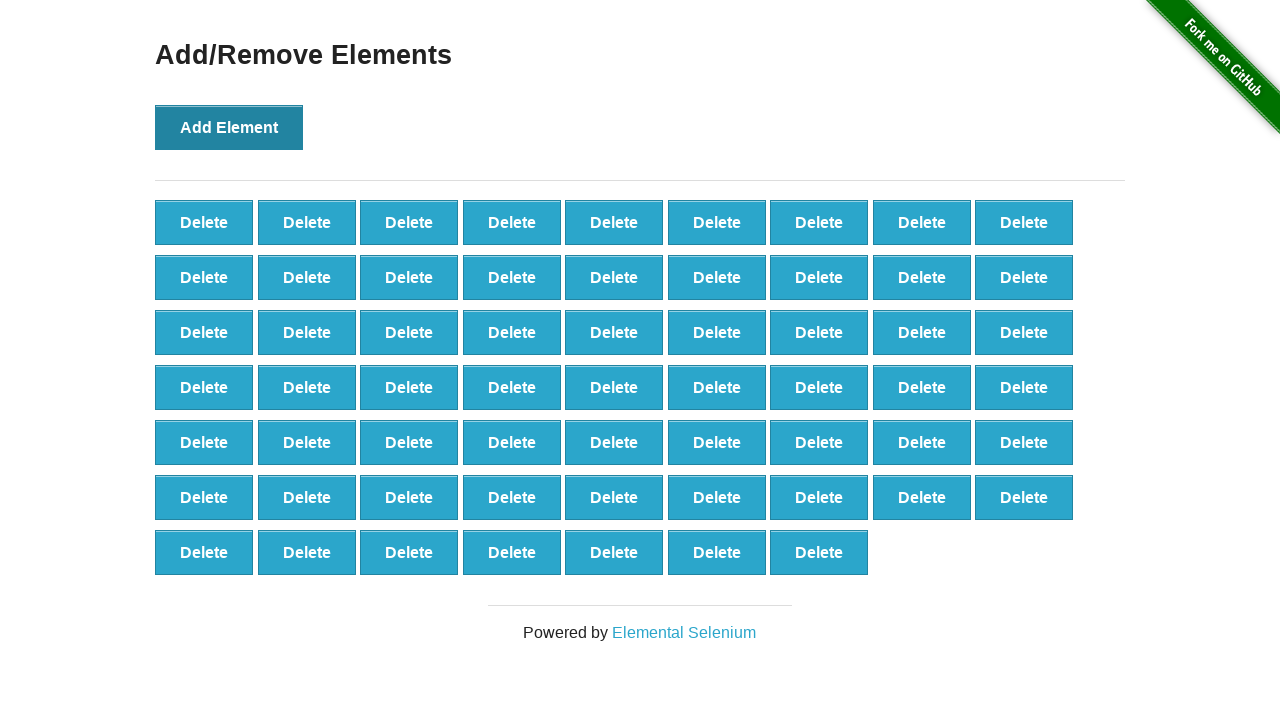

Clicked Add Element button (iteration 62/100) at (229, 127) on button:has-text('Add Element')
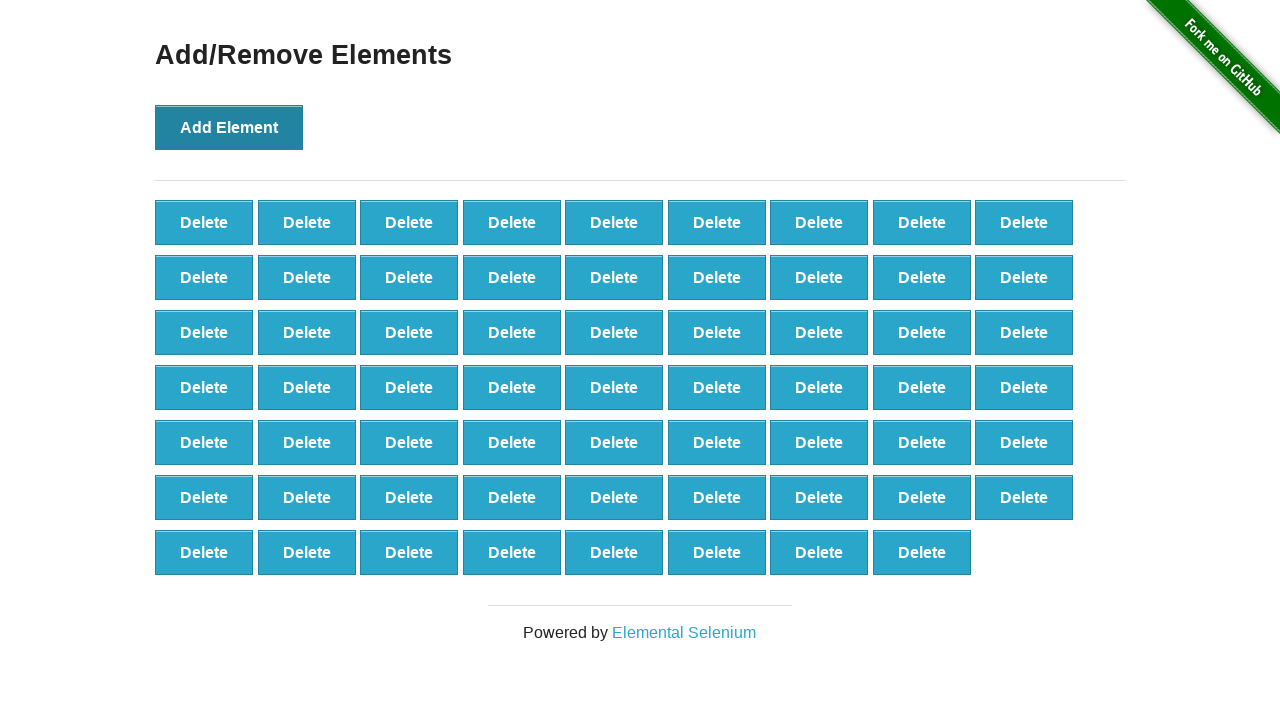

Clicked Add Element button (iteration 63/100) at (229, 127) on button:has-text('Add Element')
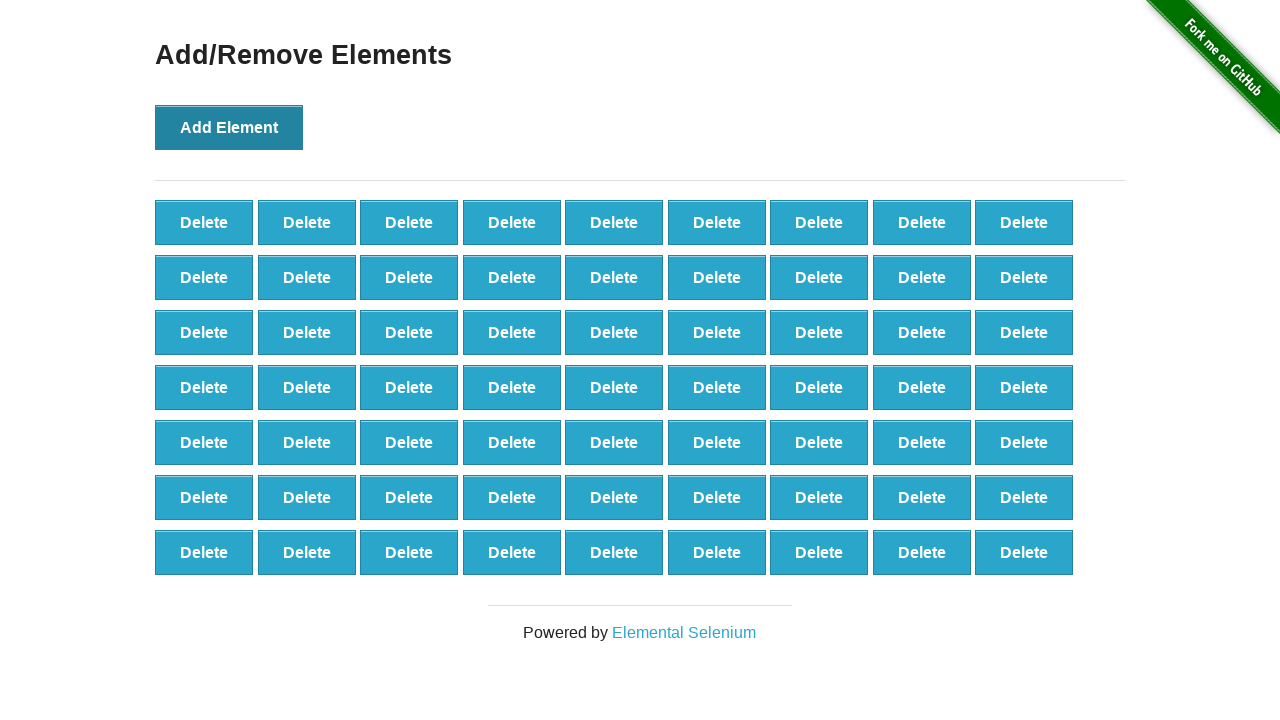

Clicked Add Element button (iteration 64/100) at (229, 127) on button:has-text('Add Element')
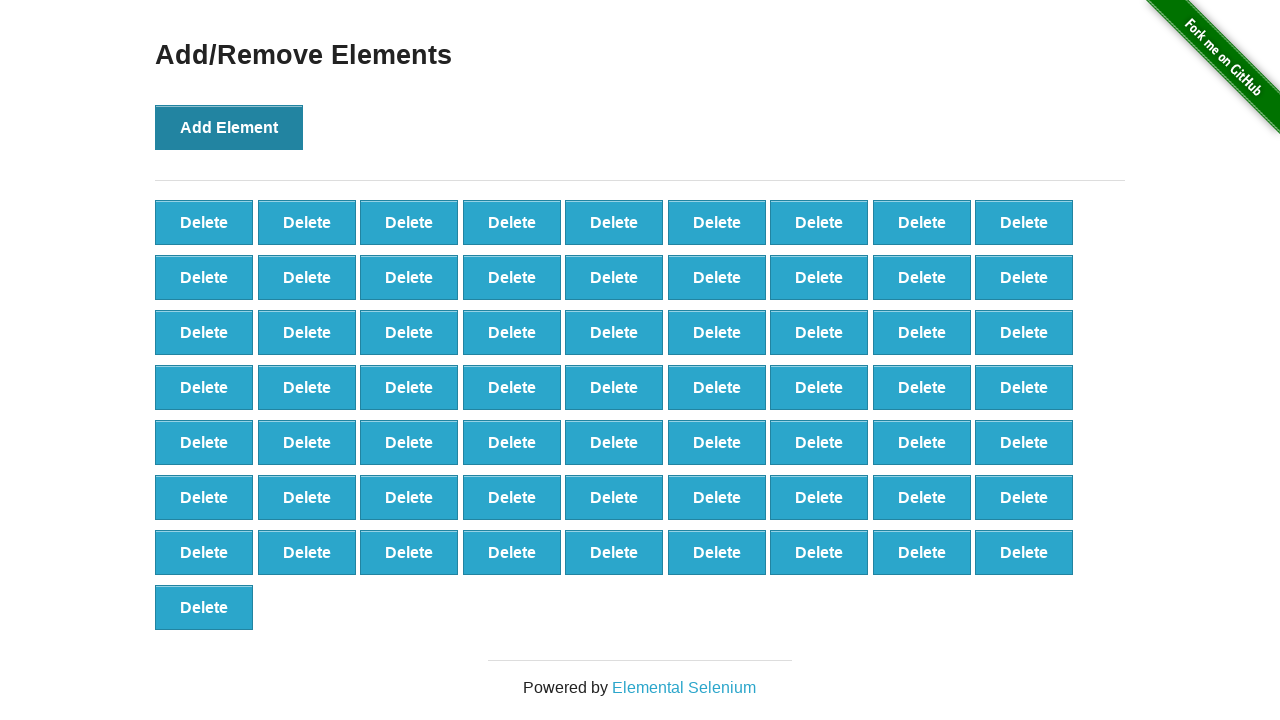

Clicked Add Element button (iteration 65/100) at (229, 127) on button:has-text('Add Element')
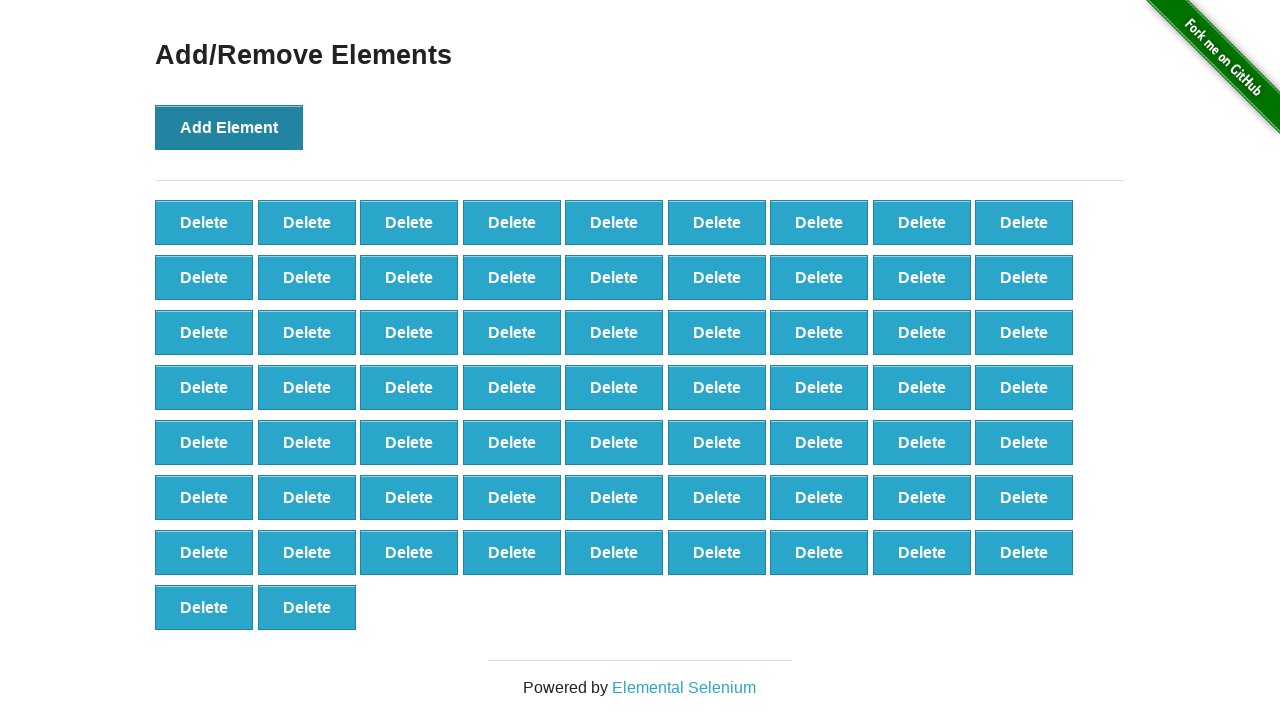

Clicked Add Element button (iteration 66/100) at (229, 127) on button:has-text('Add Element')
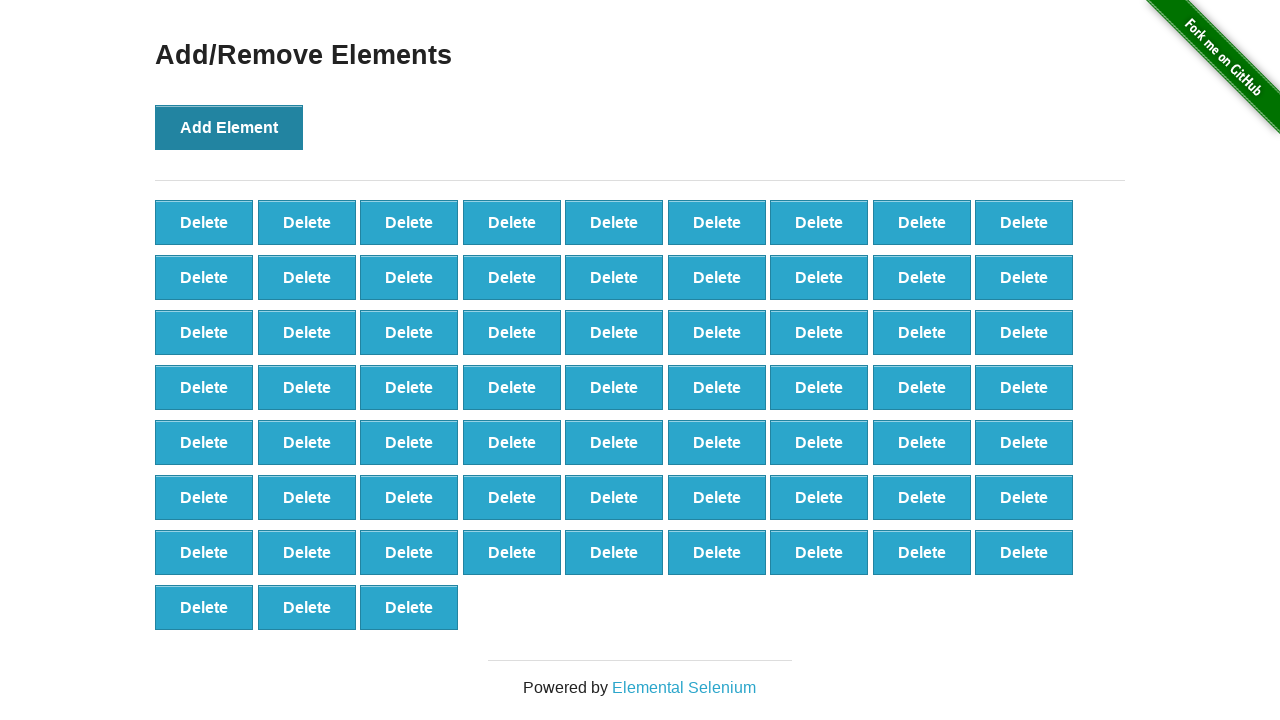

Clicked Add Element button (iteration 67/100) at (229, 127) on button:has-text('Add Element')
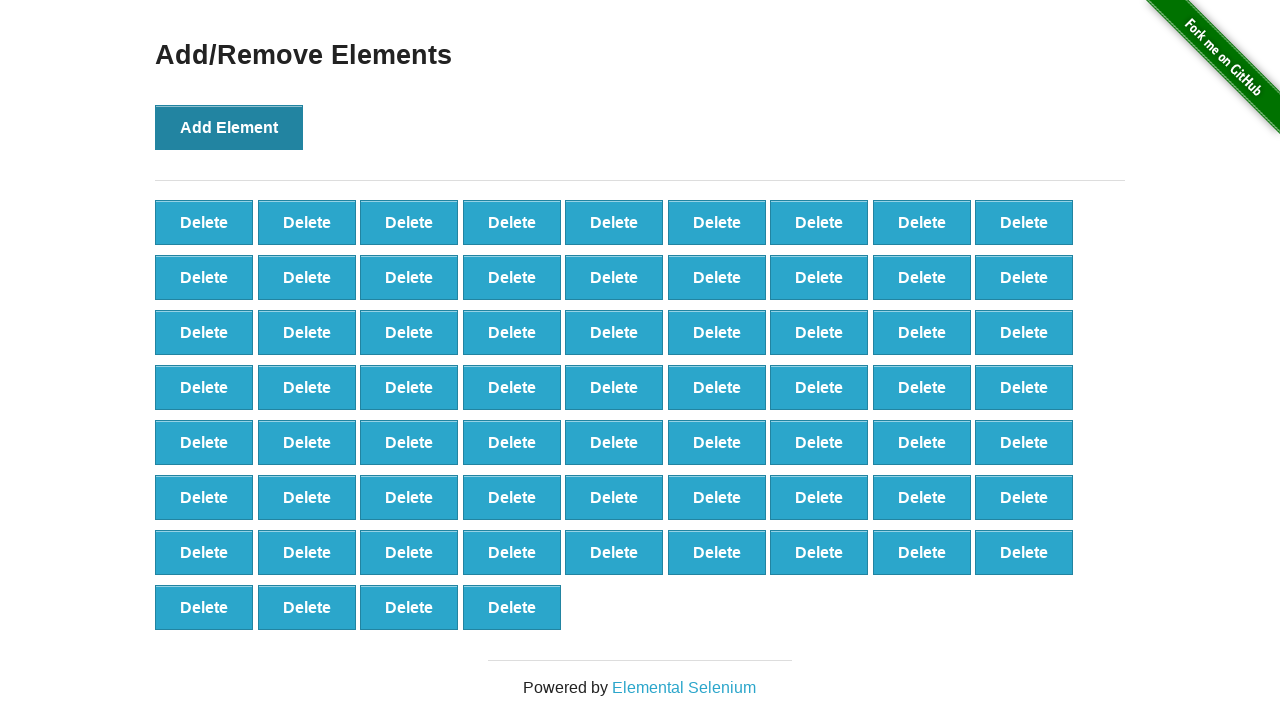

Clicked Add Element button (iteration 68/100) at (229, 127) on button:has-text('Add Element')
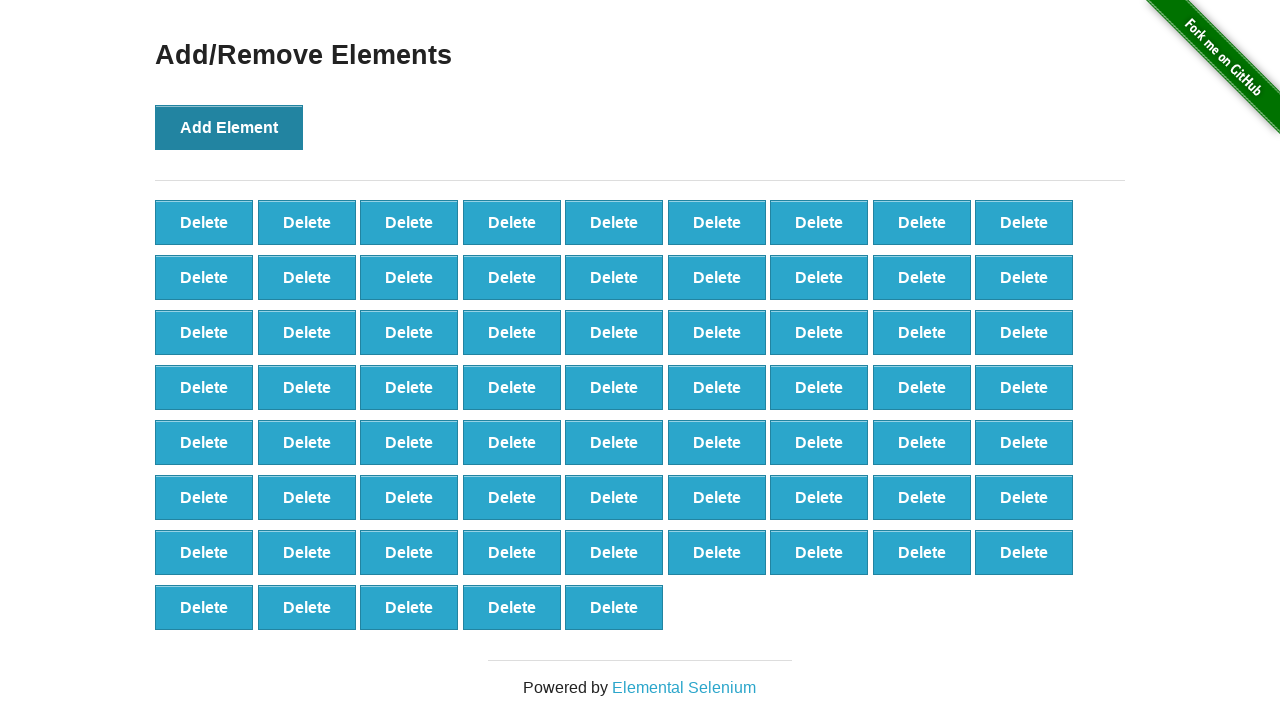

Clicked Add Element button (iteration 69/100) at (229, 127) on button:has-text('Add Element')
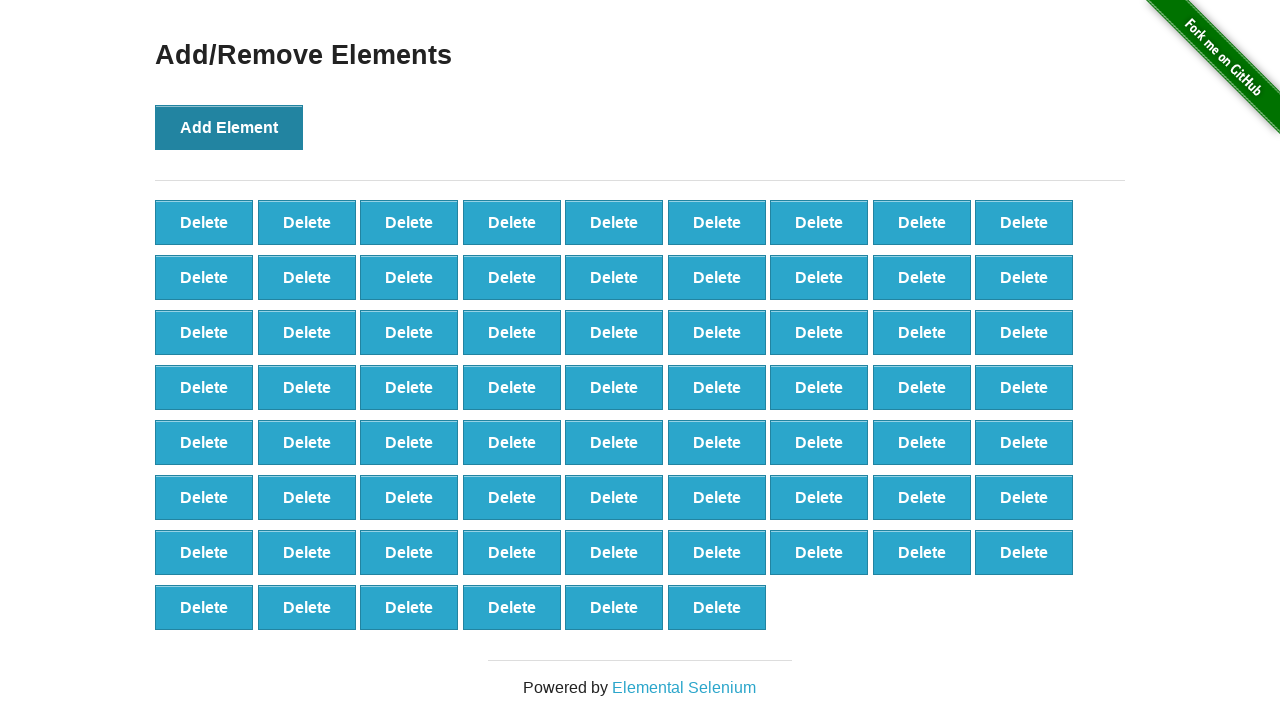

Clicked Add Element button (iteration 70/100) at (229, 127) on button:has-text('Add Element')
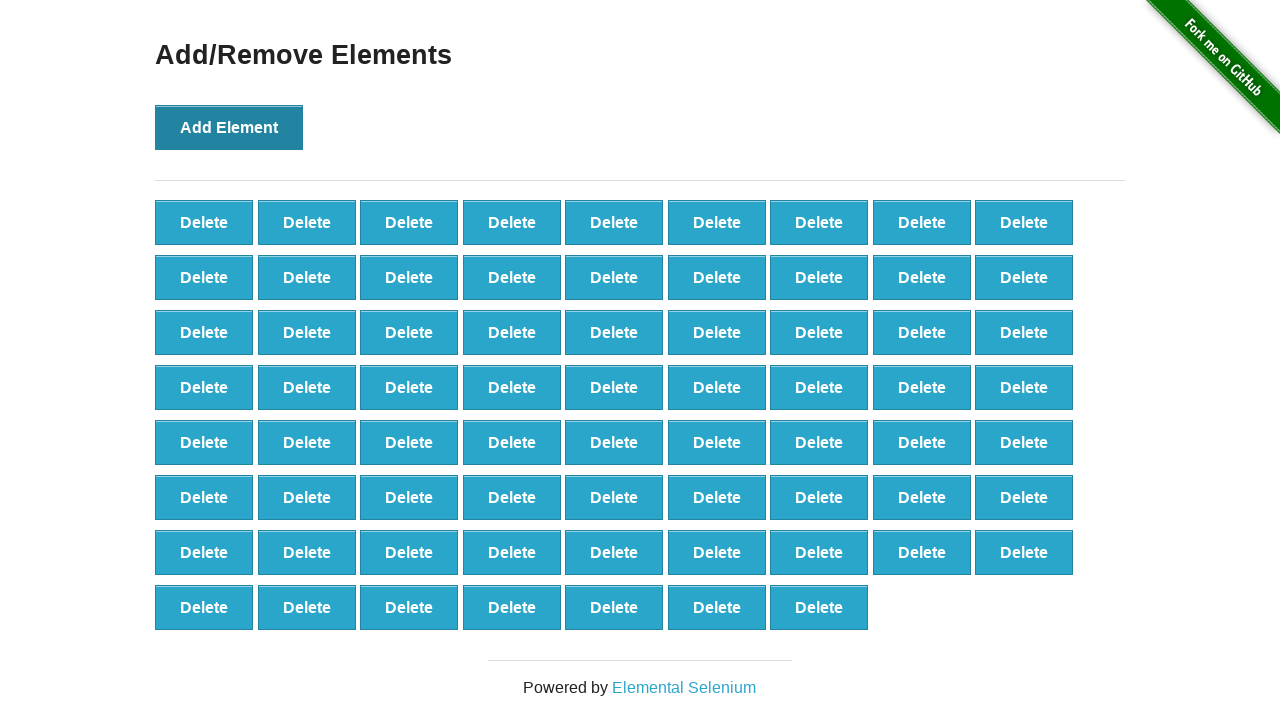

Clicked Add Element button (iteration 71/100) at (229, 127) on button:has-text('Add Element')
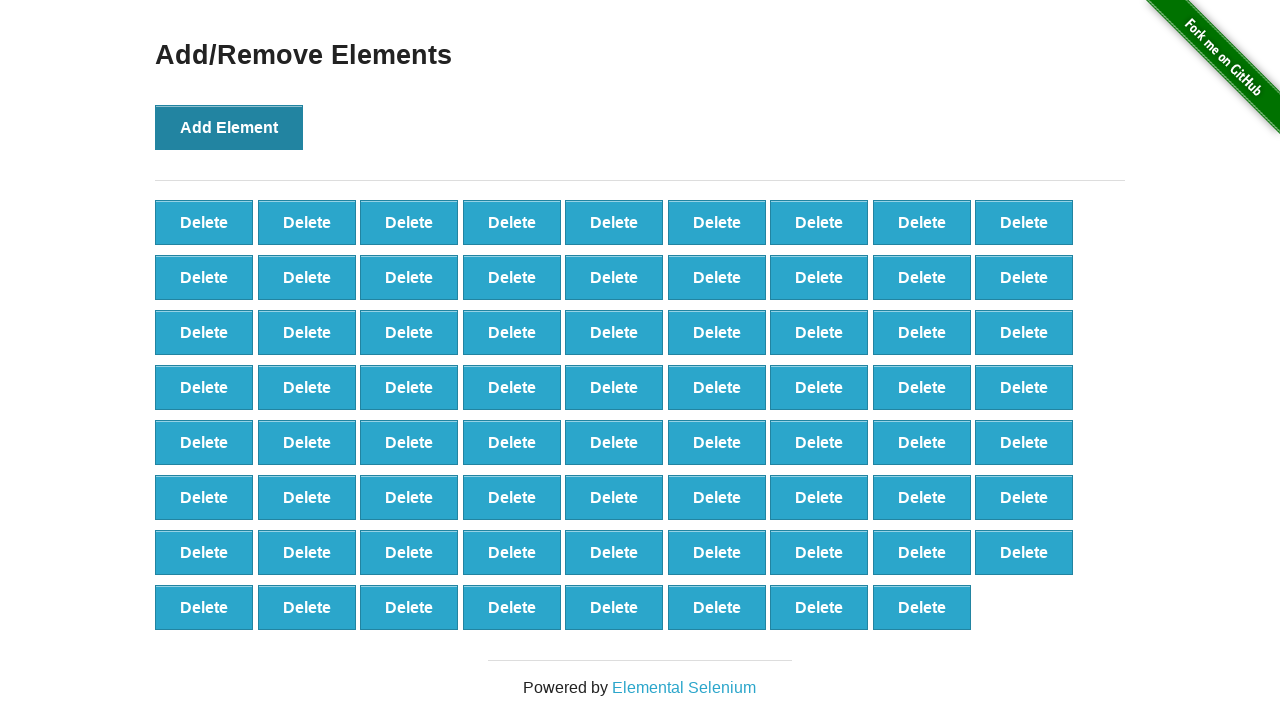

Clicked Add Element button (iteration 72/100) at (229, 127) on button:has-text('Add Element')
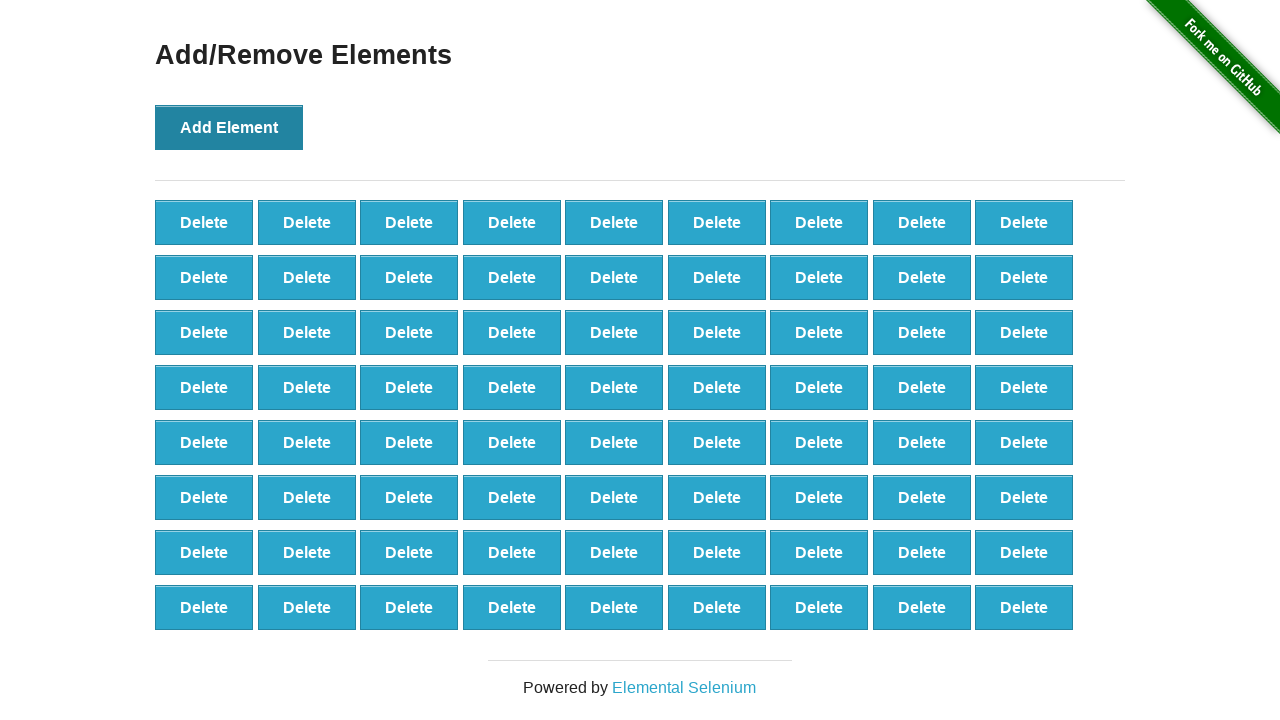

Clicked Add Element button (iteration 73/100) at (229, 127) on button:has-text('Add Element')
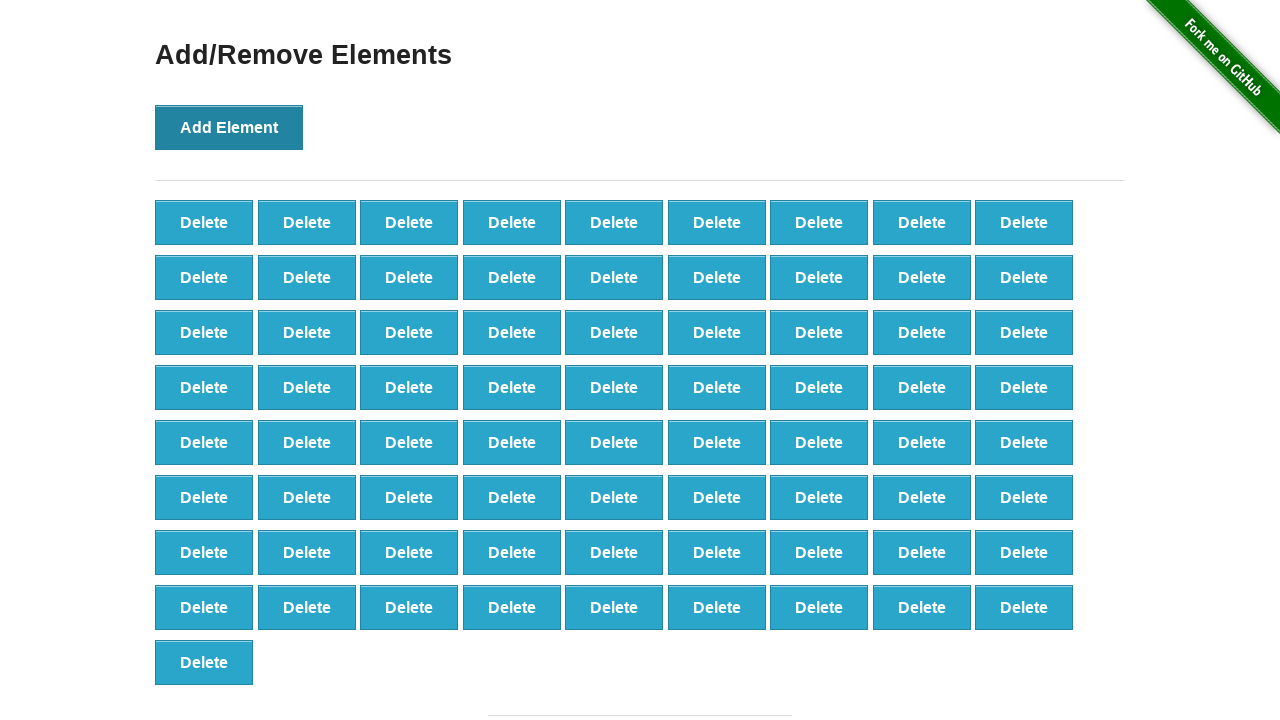

Clicked Add Element button (iteration 74/100) at (229, 127) on button:has-text('Add Element')
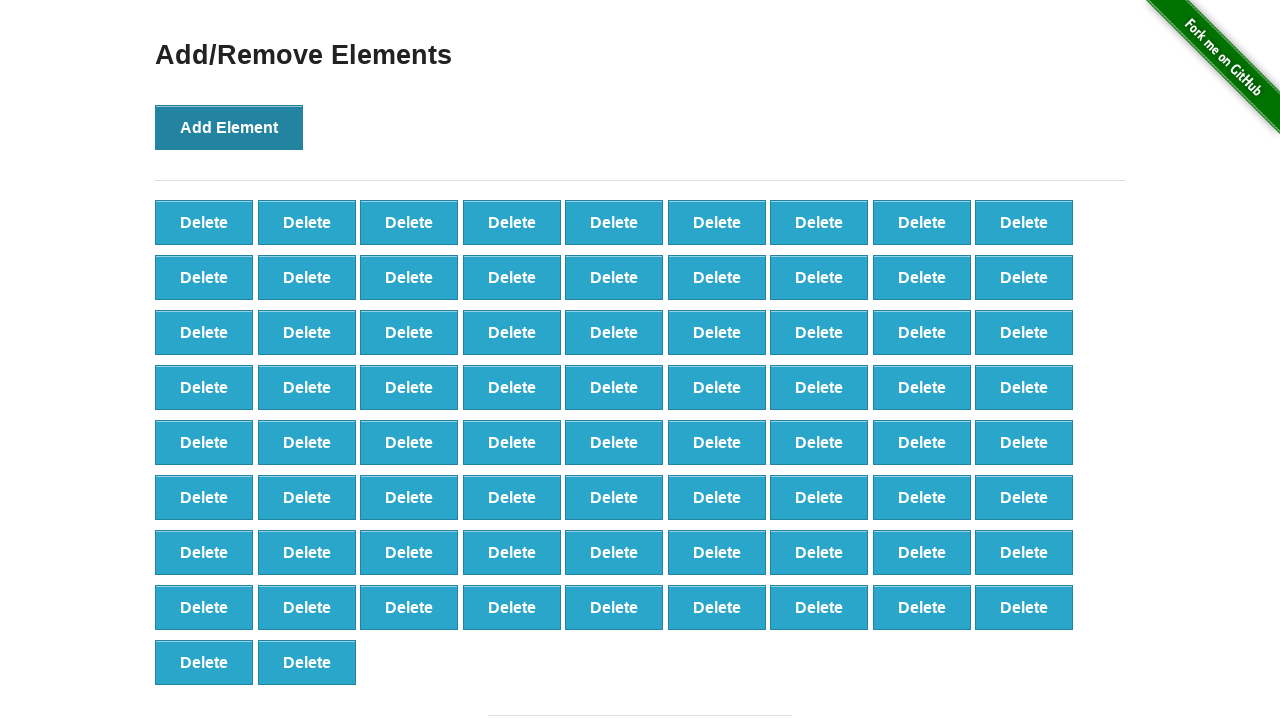

Clicked Add Element button (iteration 75/100) at (229, 127) on button:has-text('Add Element')
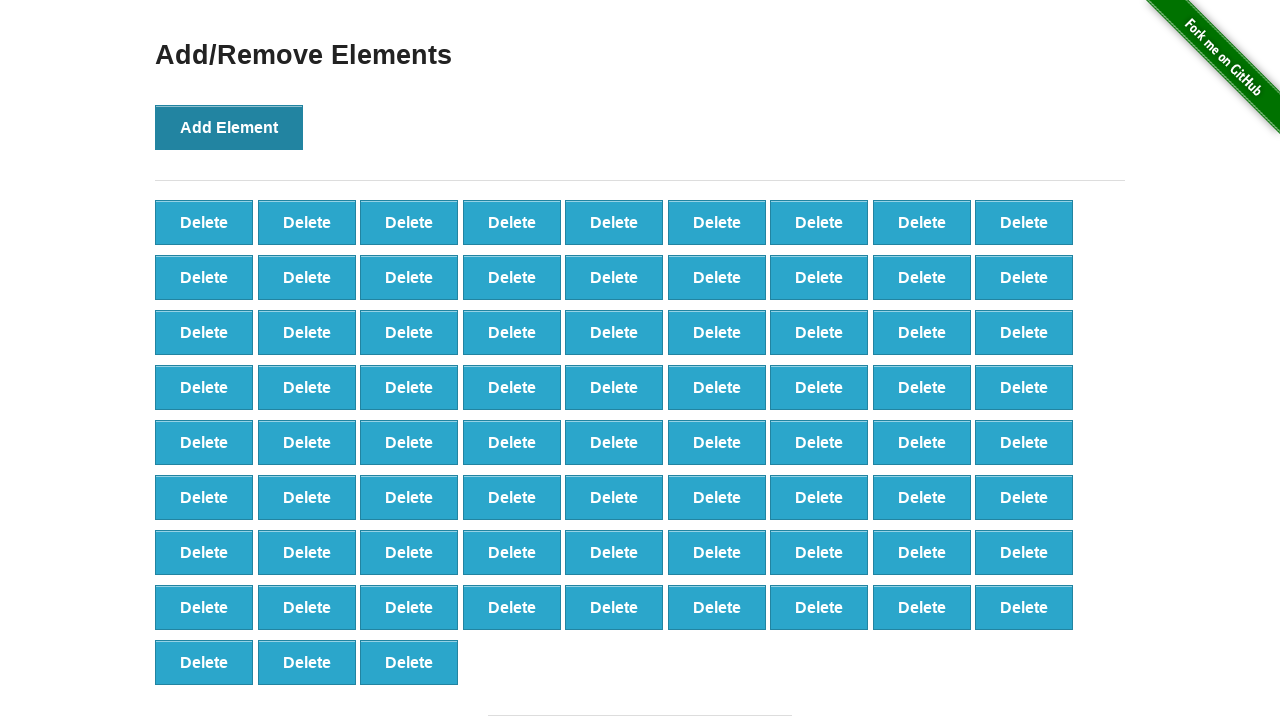

Clicked Add Element button (iteration 76/100) at (229, 127) on button:has-text('Add Element')
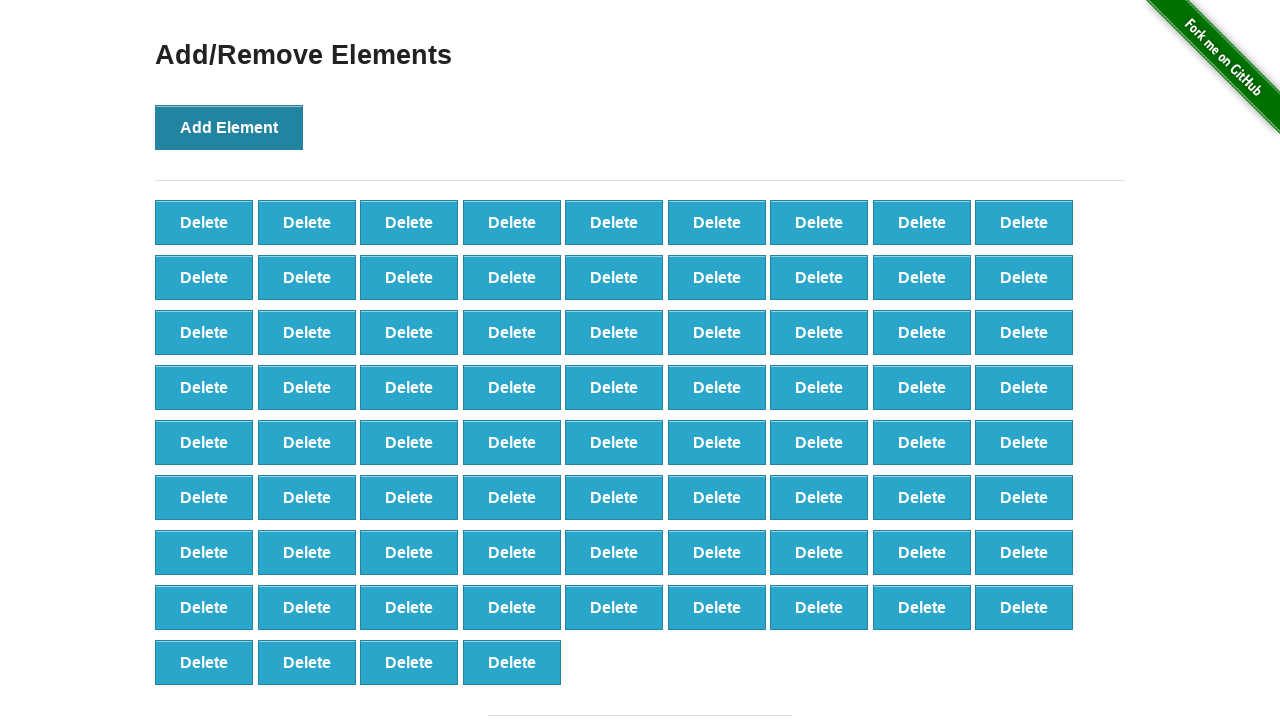

Clicked Add Element button (iteration 77/100) at (229, 127) on button:has-text('Add Element')
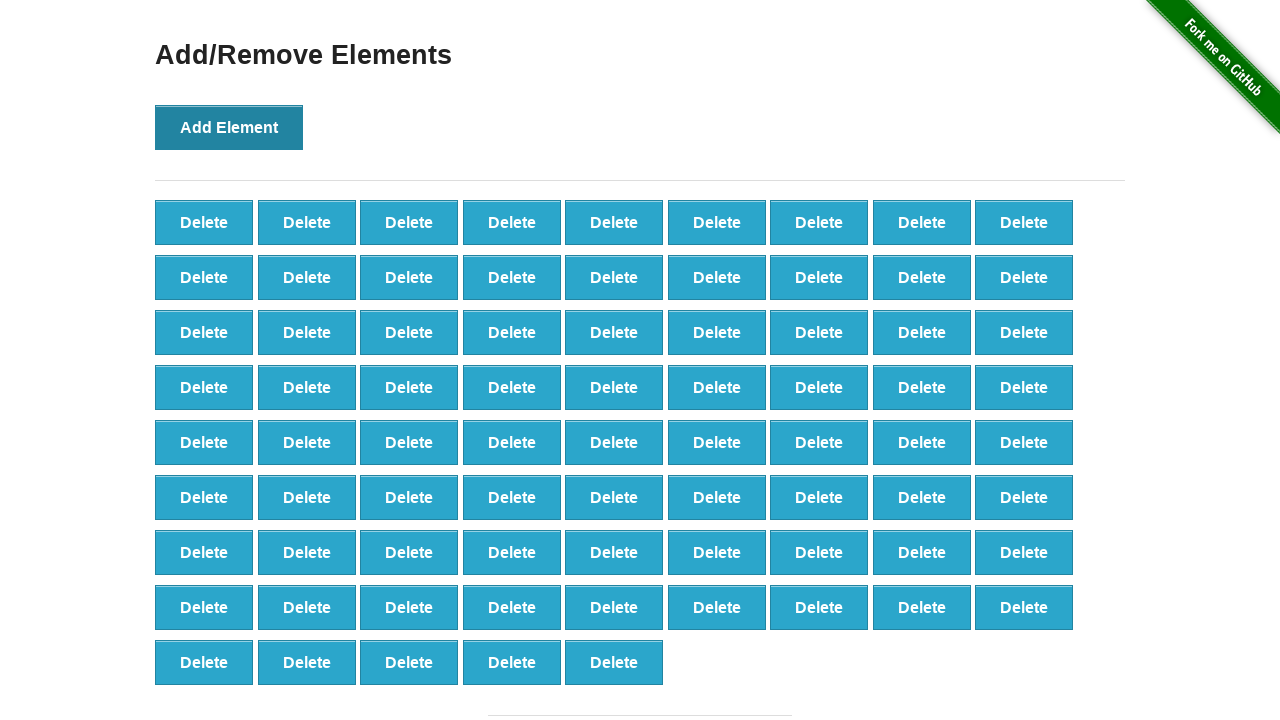

Clicked Add Element button (iteration 78/100) at (229, 127) on button:has-text('Add Element')
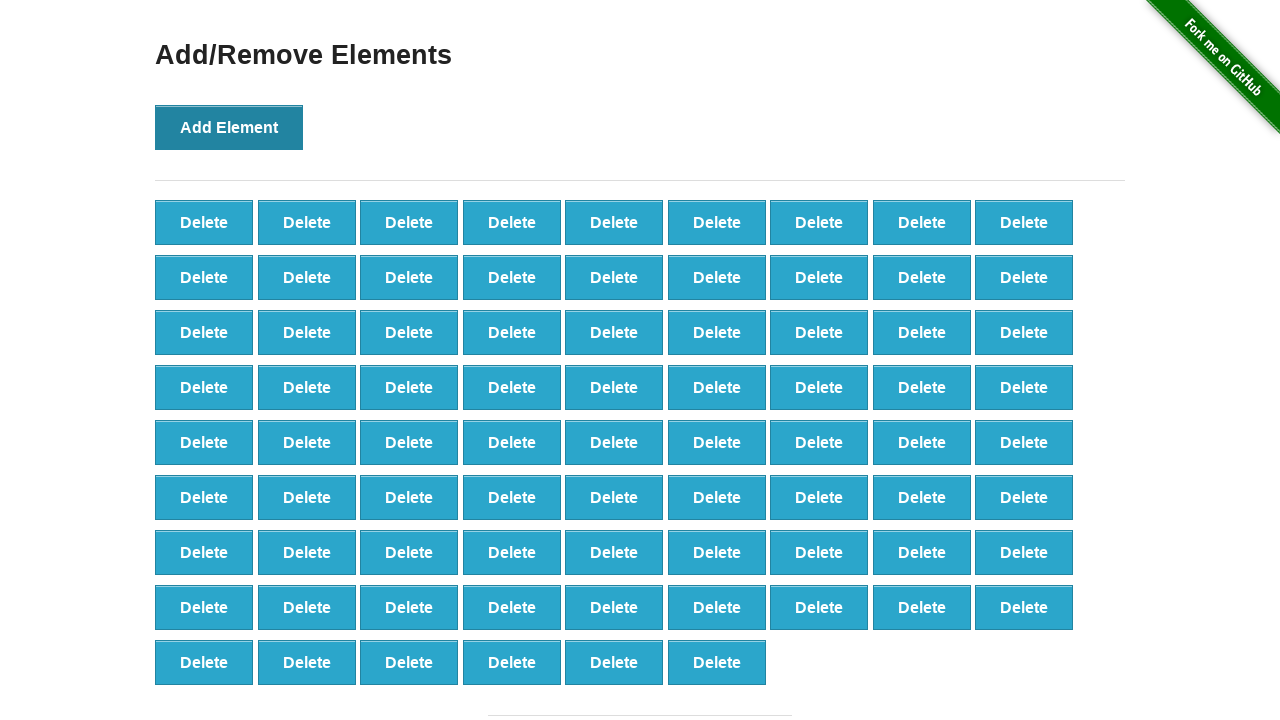

Clicked Add Element button (iteration 79/100) at (229, 127) on button:has-text('Add Element')
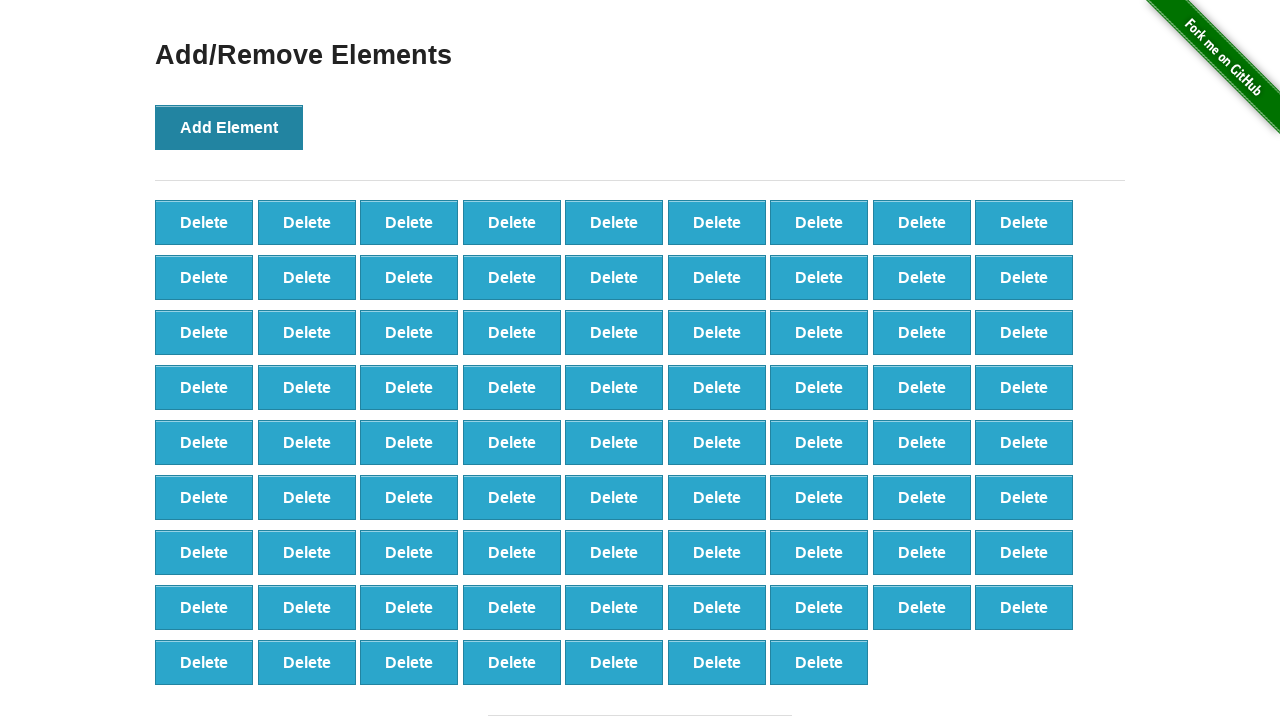

Clicked Add Element button (iteration 80/100) at (229, 127) on button:has-text('Add Element')
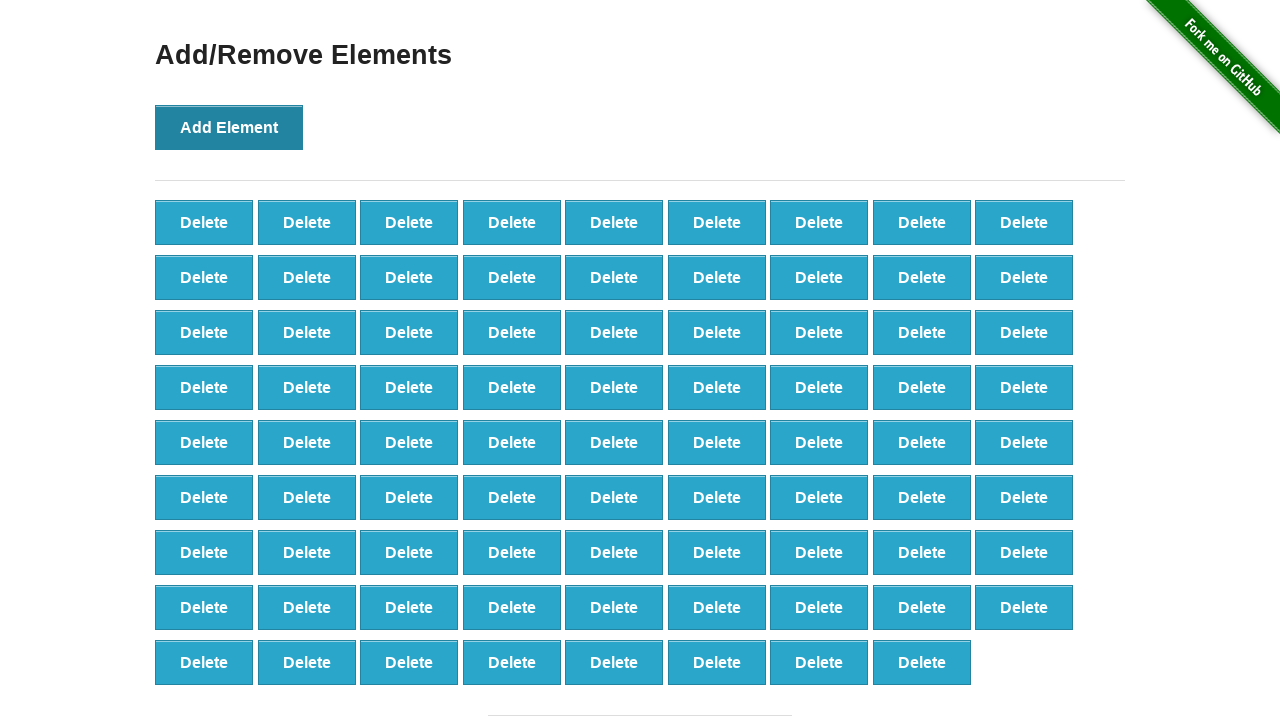

Clicked Add Element button (iteration 81/100) at (229, 127) on button:has-text('Add Element')
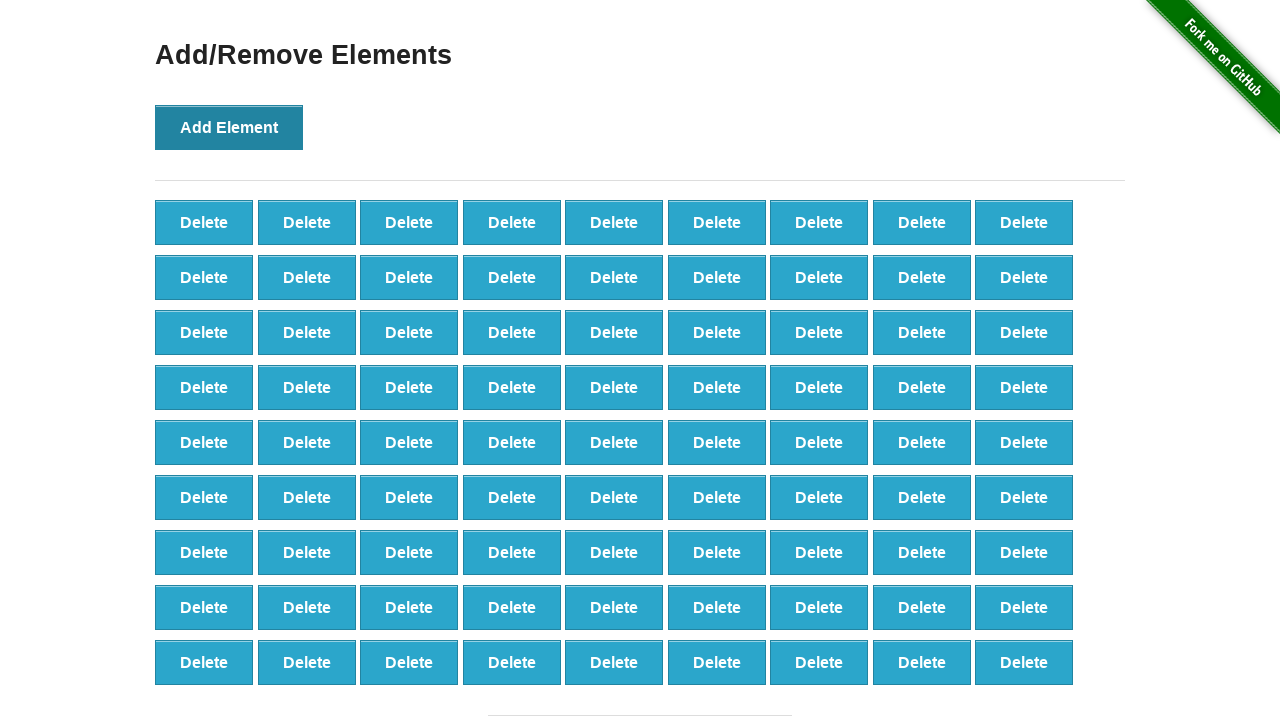

Clicked Add Element button (iteration 82/100) at (229, 127) on button:has-text('Add Element')
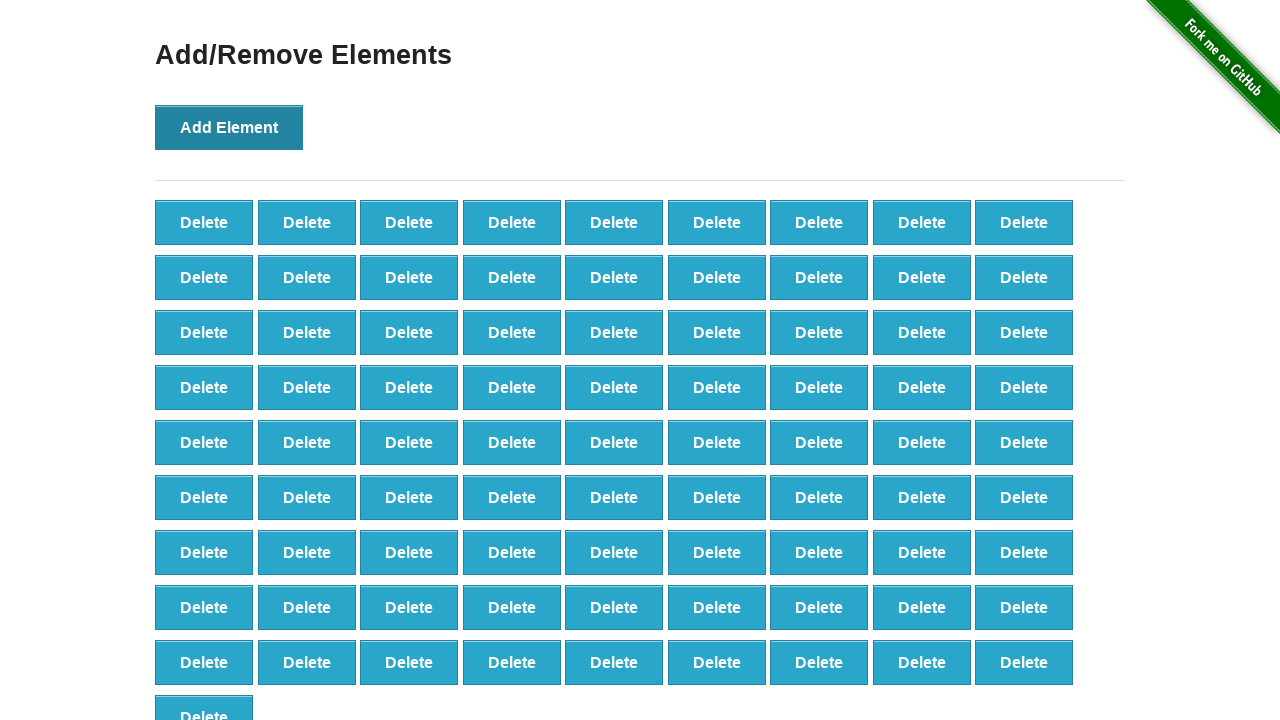

Clicked Add Element button (iteration 83/100) at (229, 127) on button:has-text('Add Element')
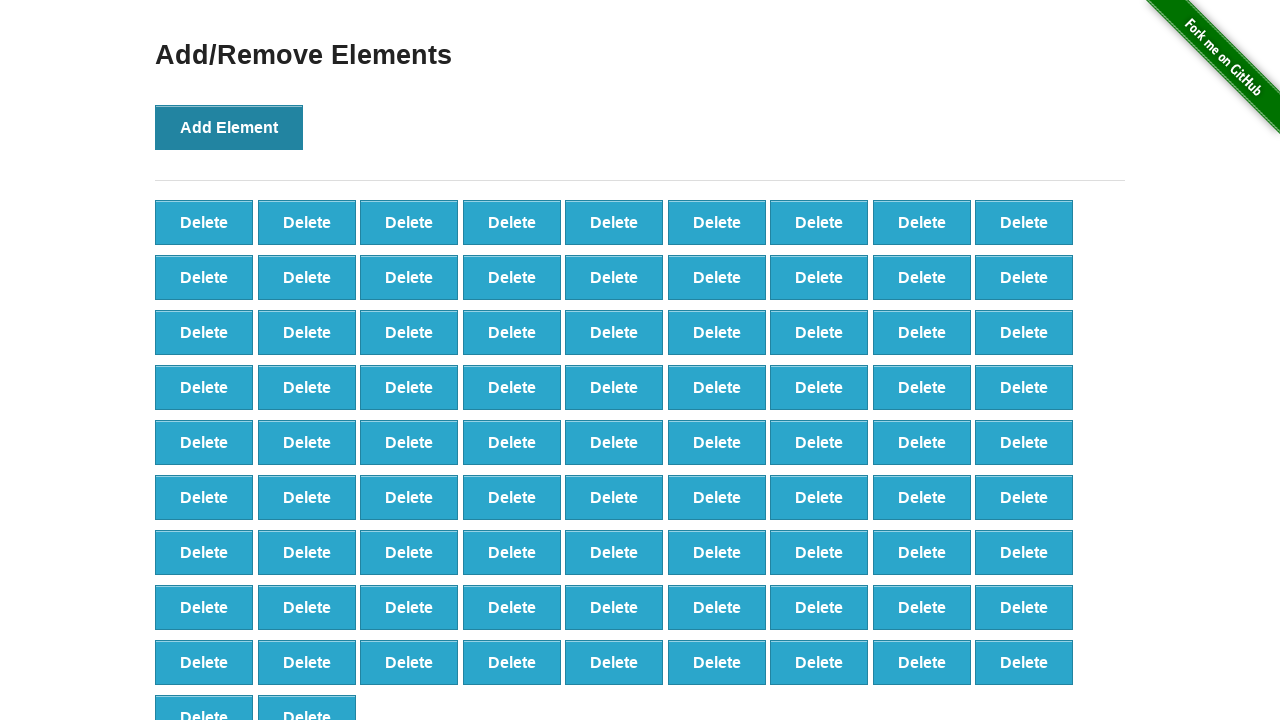

Clicked Add Element button (iteration 84/100) at (229, 127) on button:has-text('Add Element')
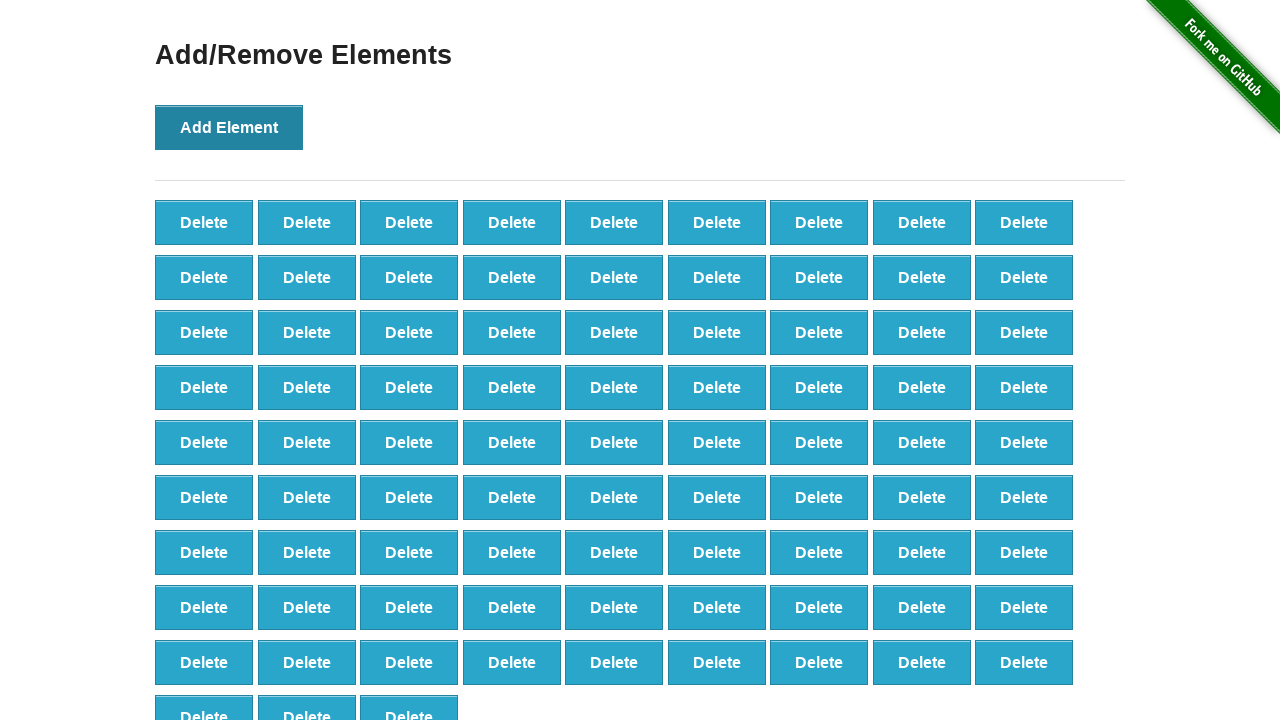

Clicked Add Element button (iteration 85/100) at (229, 127) on button:has-text('Add Element')
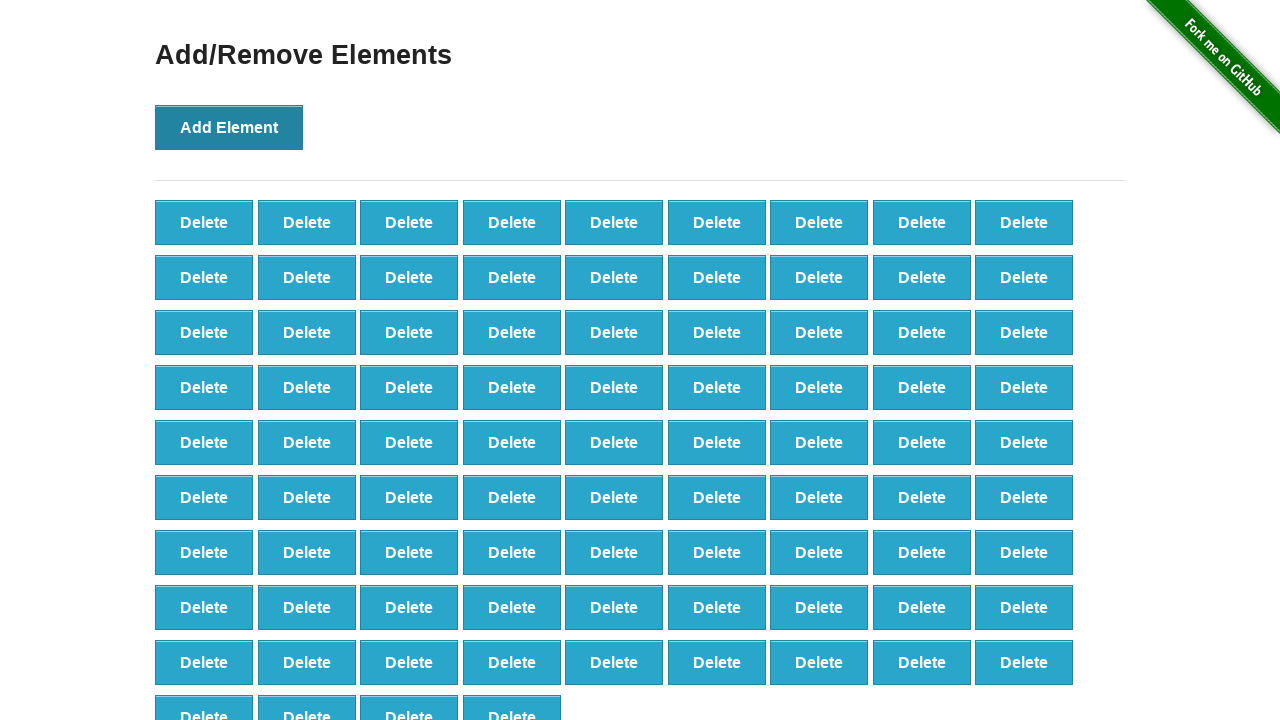

Clicked Add Element button (iteration 86/100) at (229, 127) on button:has-text('Add Element')
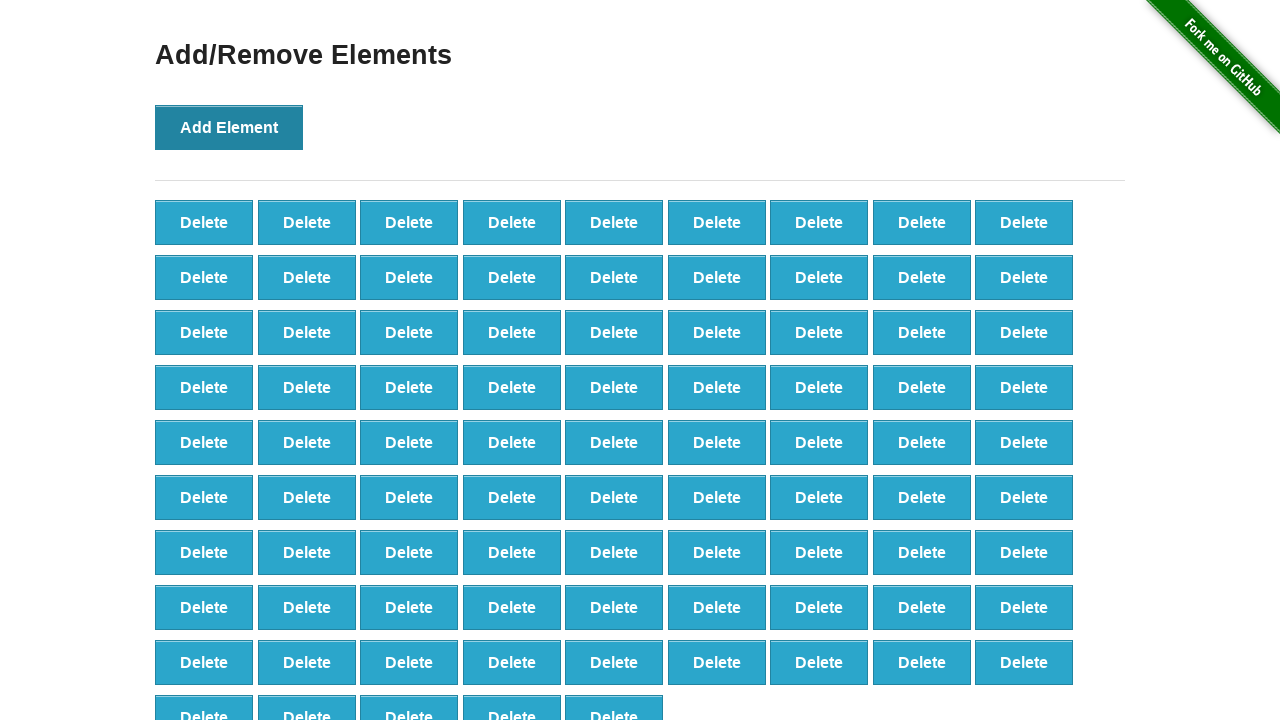

Clicked Add Element button (iteration 87/100) at (229, 127) on button:has-text('Add Element')
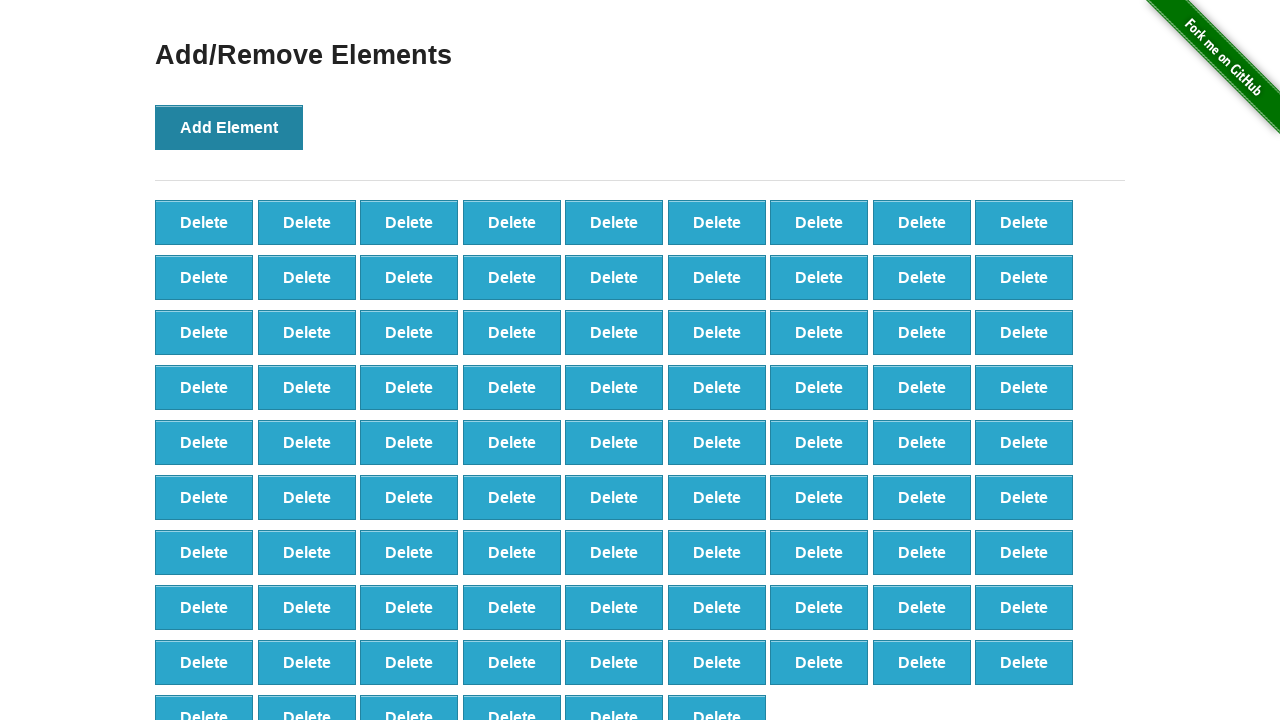

Clicked Add Element button (iteration 88/100) at (229, 127) on button:has-text('Add Element')
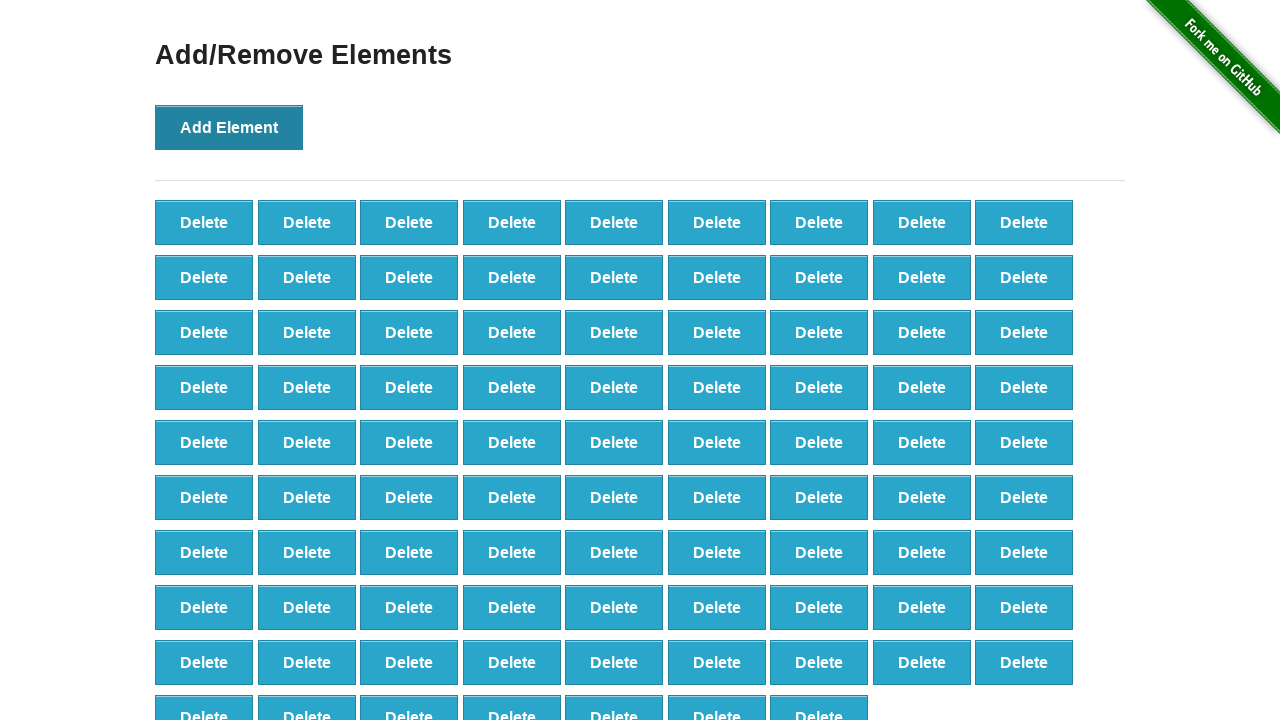

Clicked Add Element button (iteration 89/100) at (229, 127) on button:has-text('Add Element')
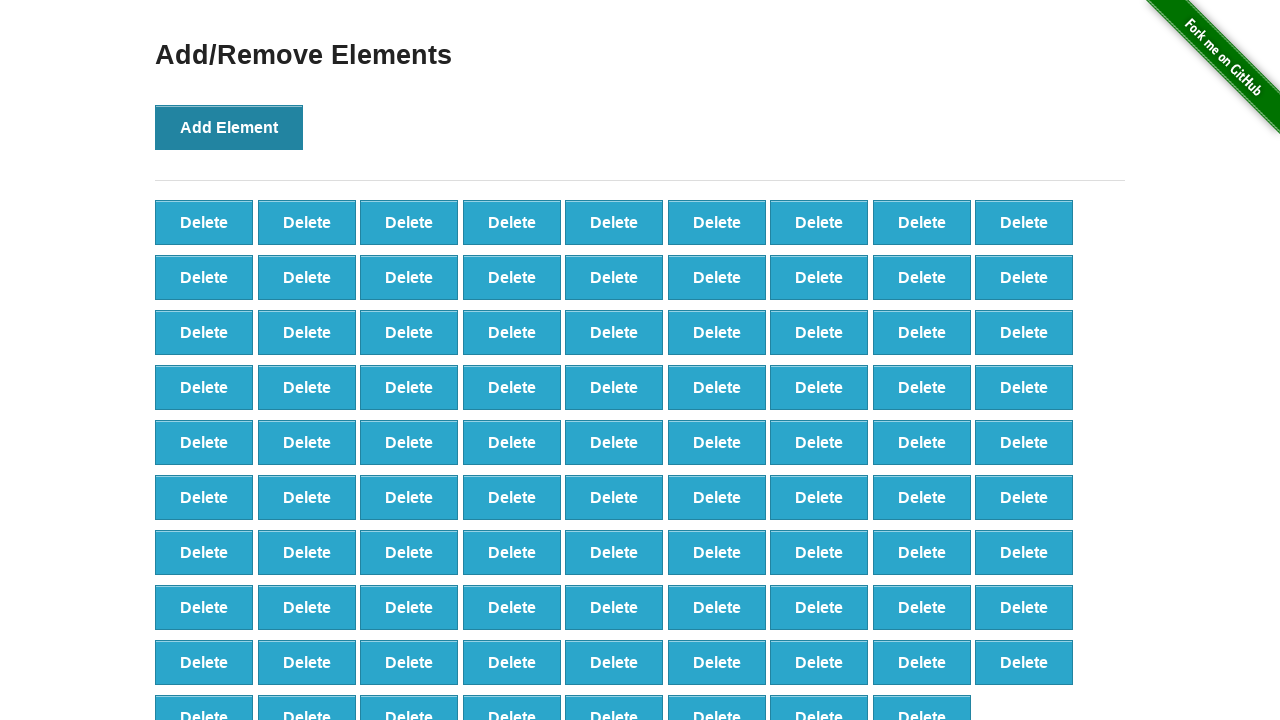

Clicked Add Element button (iteration 90/100) at (229, 127) on button:has-text('Add Element')
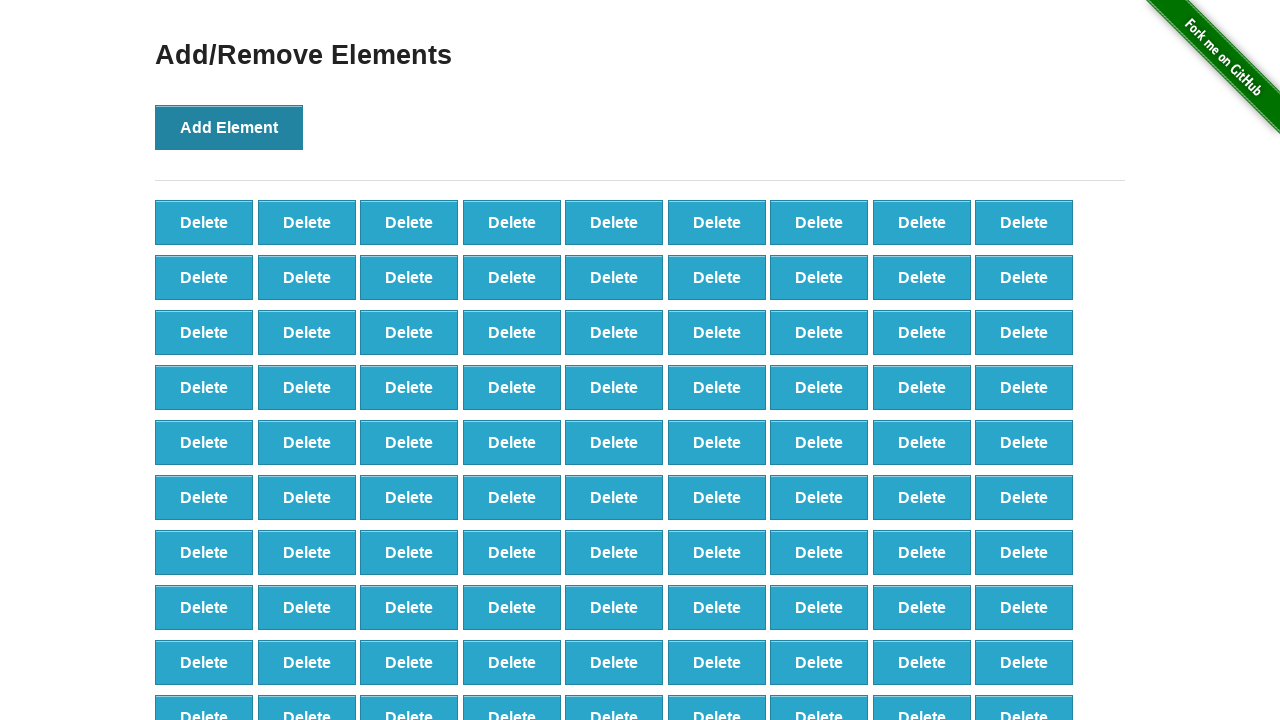

Clicked Add Element button (iteration 91/100) at (229, 127) on button:has-text('Add Element')
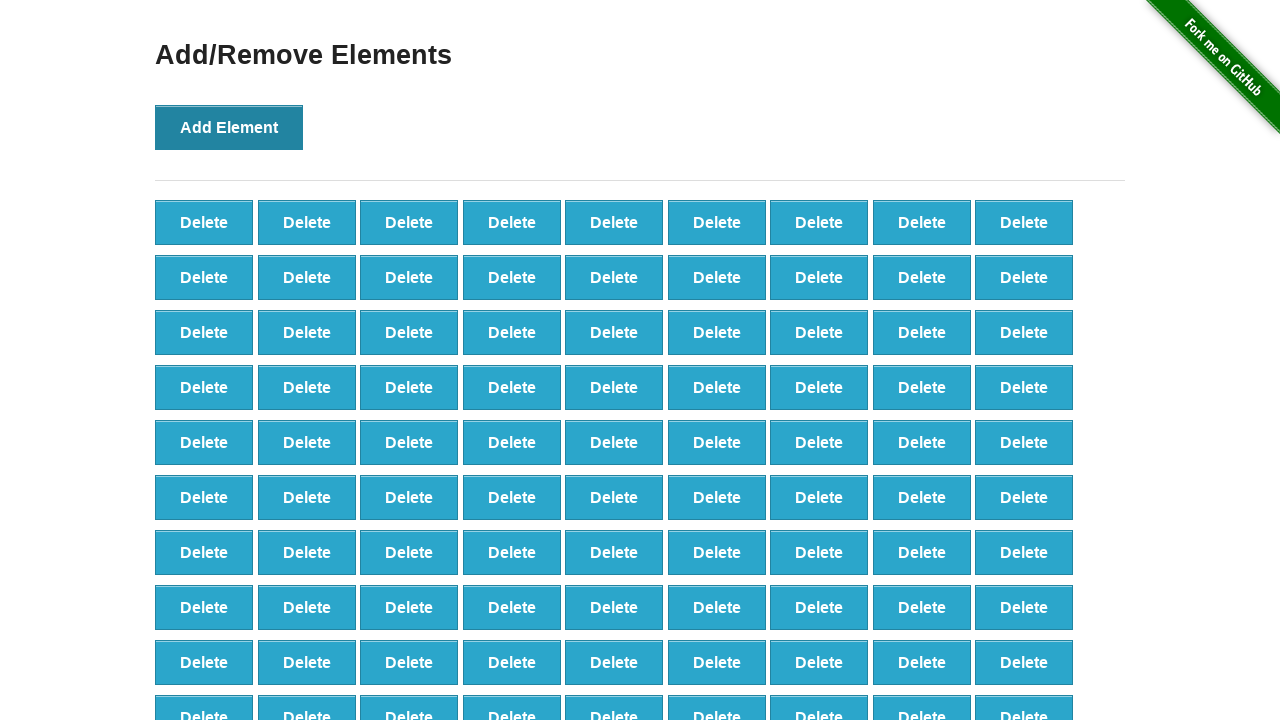

Clicked Add Element button (iteration 92/100) at (229, 127) on button:has-text('Add Element')
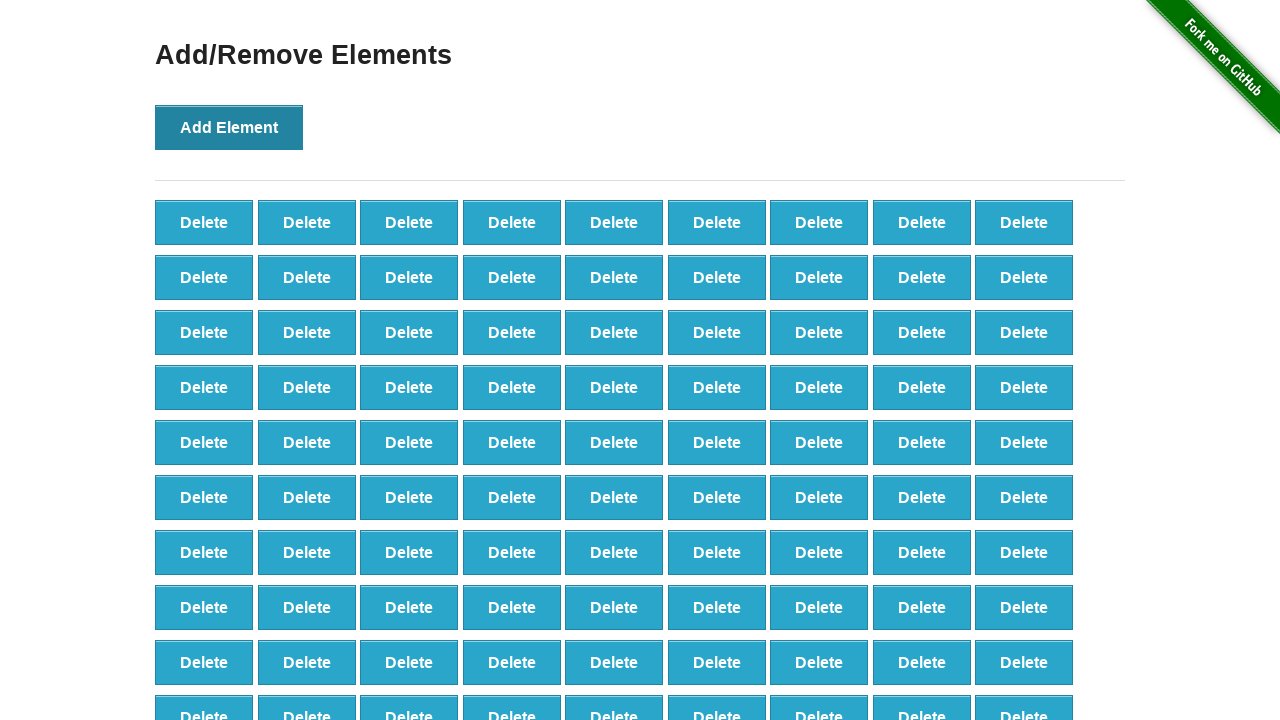

Clicked Add Element button (iteration 93/100) at (229, 127) on button:has-text('Add Element')
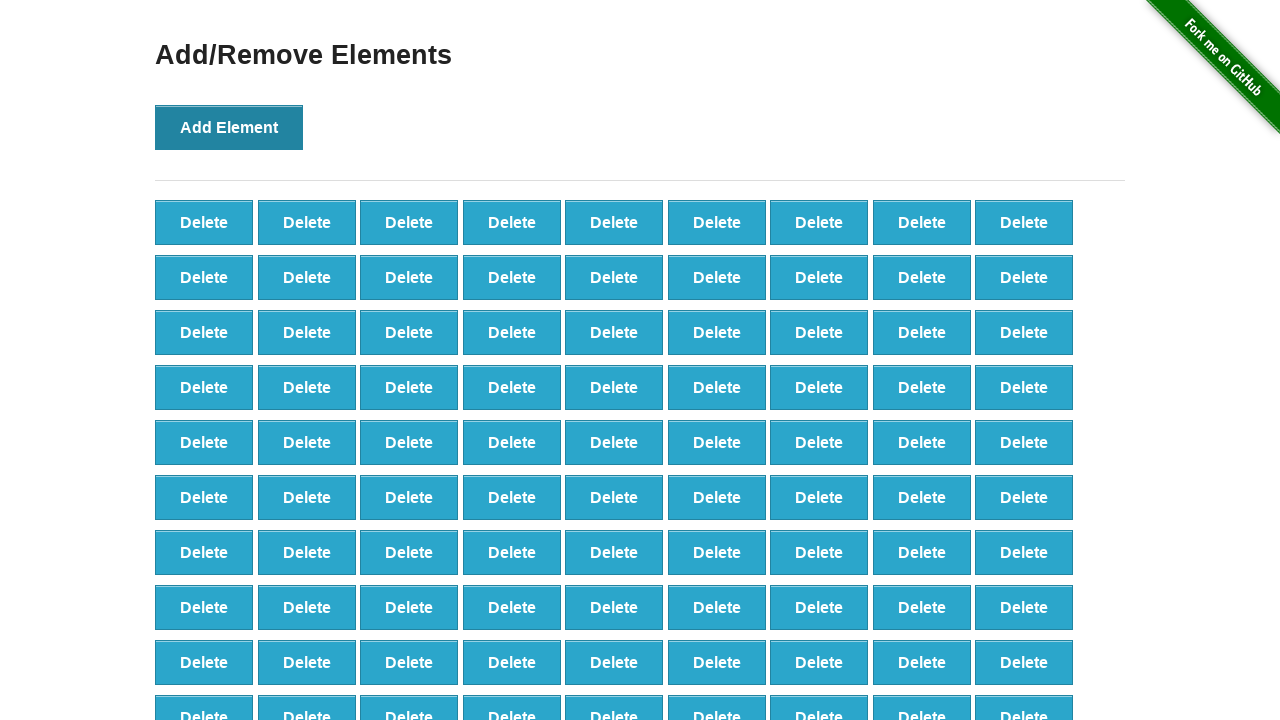

Clicked Add Element button (iteration 94/100) at (229, 127) on button:has-text('Add Element')
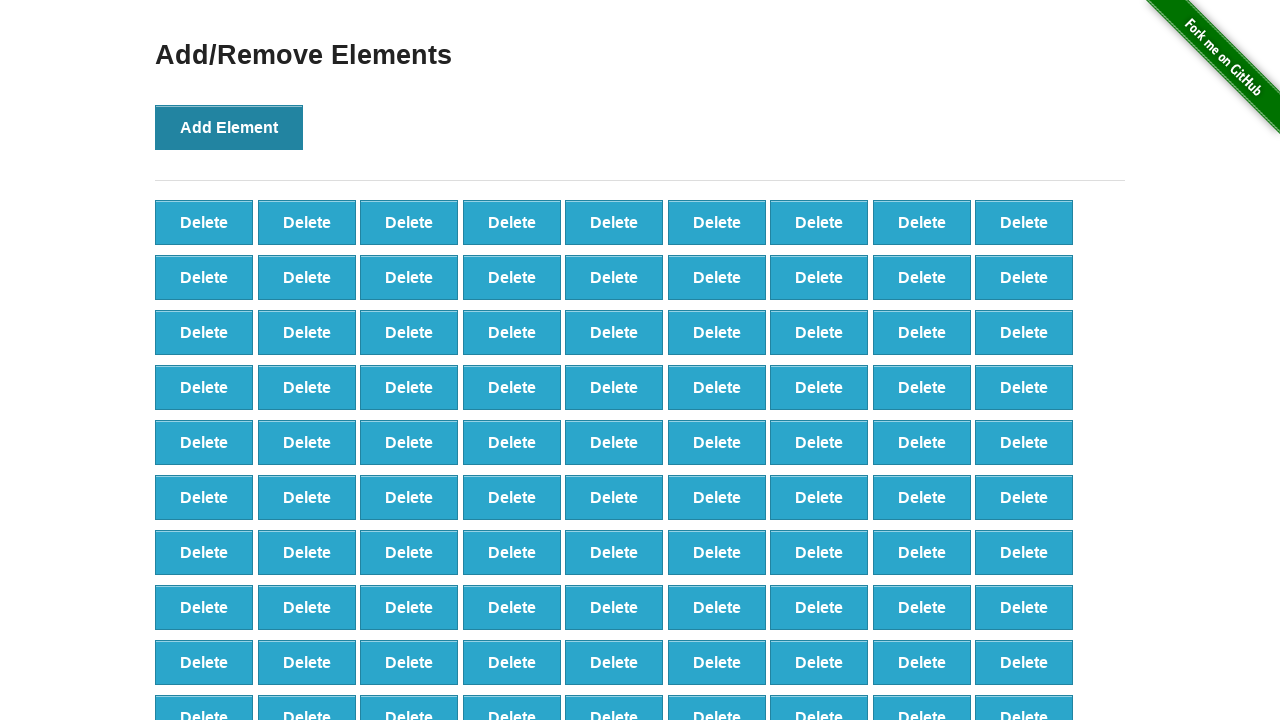

Clicked Add Element button (iteration 95/100) at (229, 127) on button:has-text('Add Element')
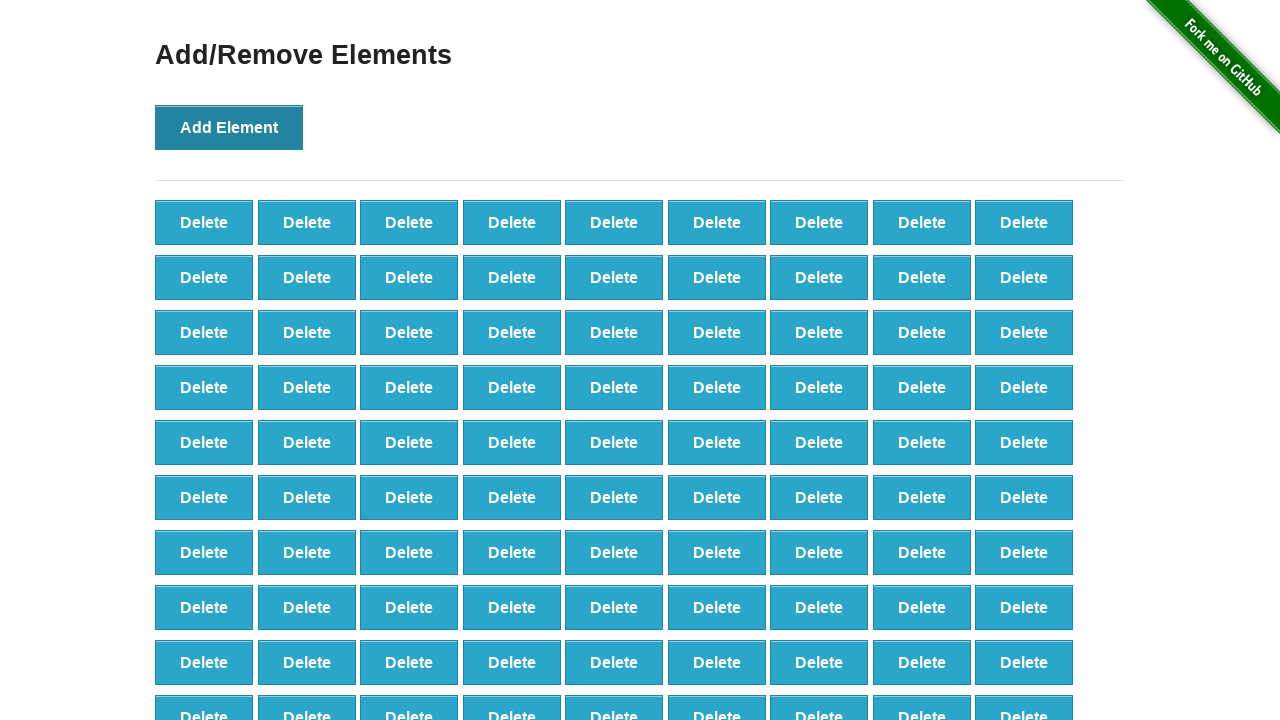

Clicked Add Element button (iteration 96/100) at (229, 127) on button:has-text('Add Element')
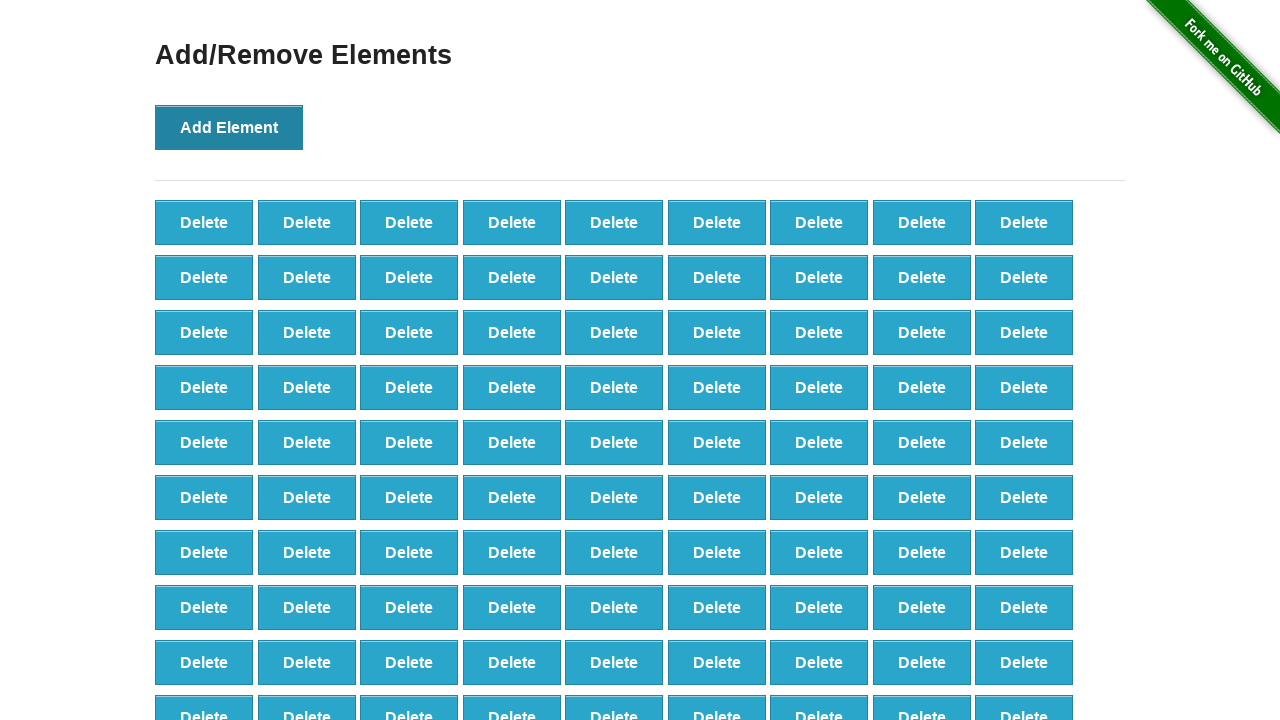

Clicked Add Element button (iteration 97/100) at (229, 127) on button:has-text('Add Element')
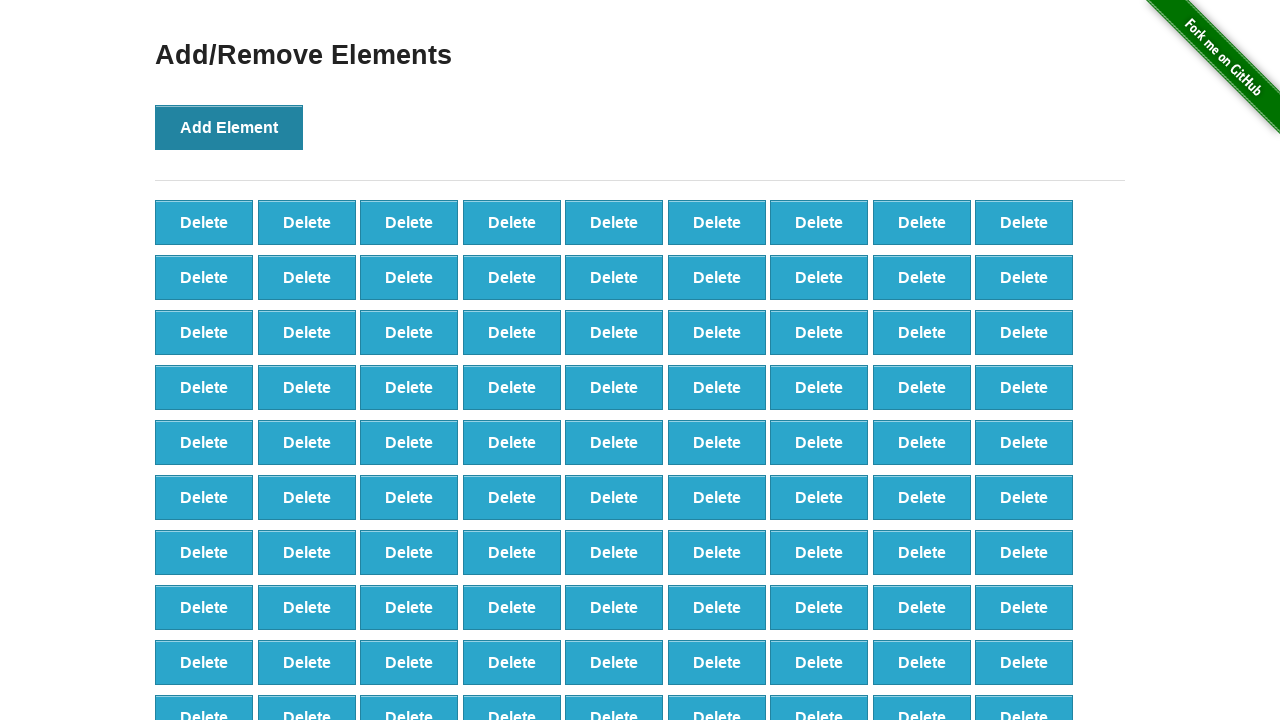

Clicked Add Element button (iteration 98/100) at (229, 127) on button:has-text('Add Element')
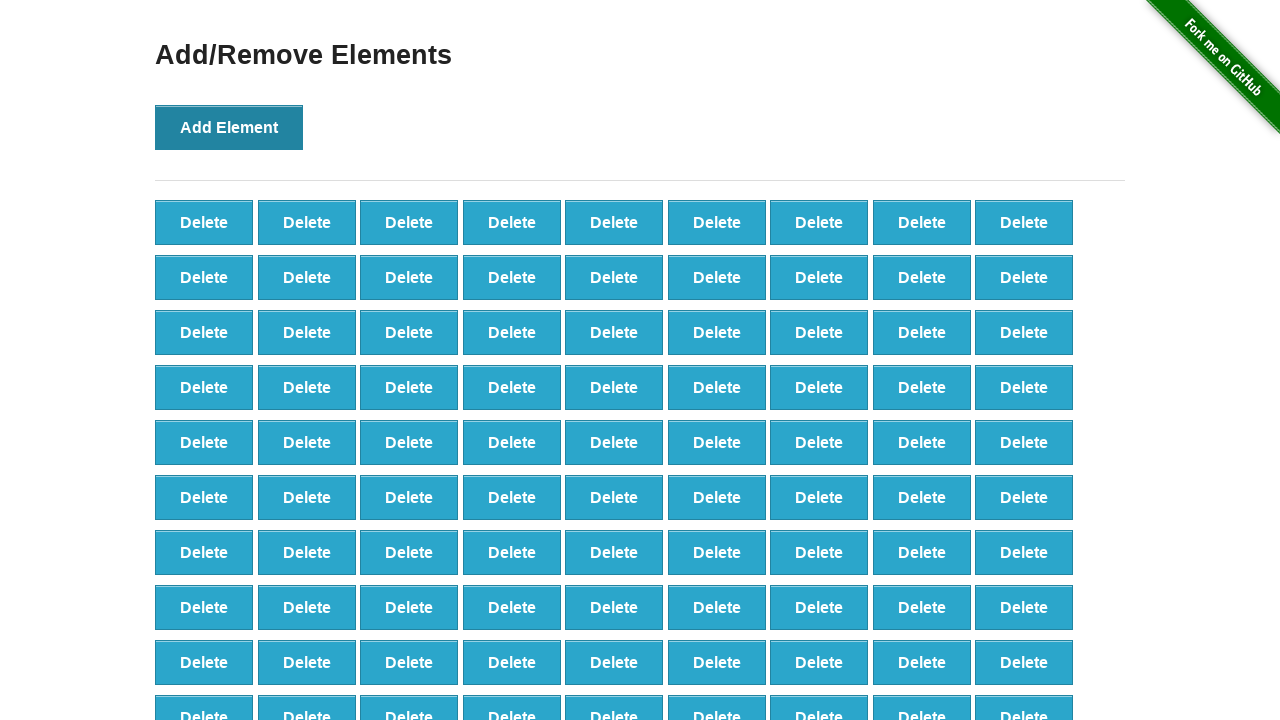

Clicked Add Element button (iteration 99/100) at (229, 127) on button:has-text('Add Element')
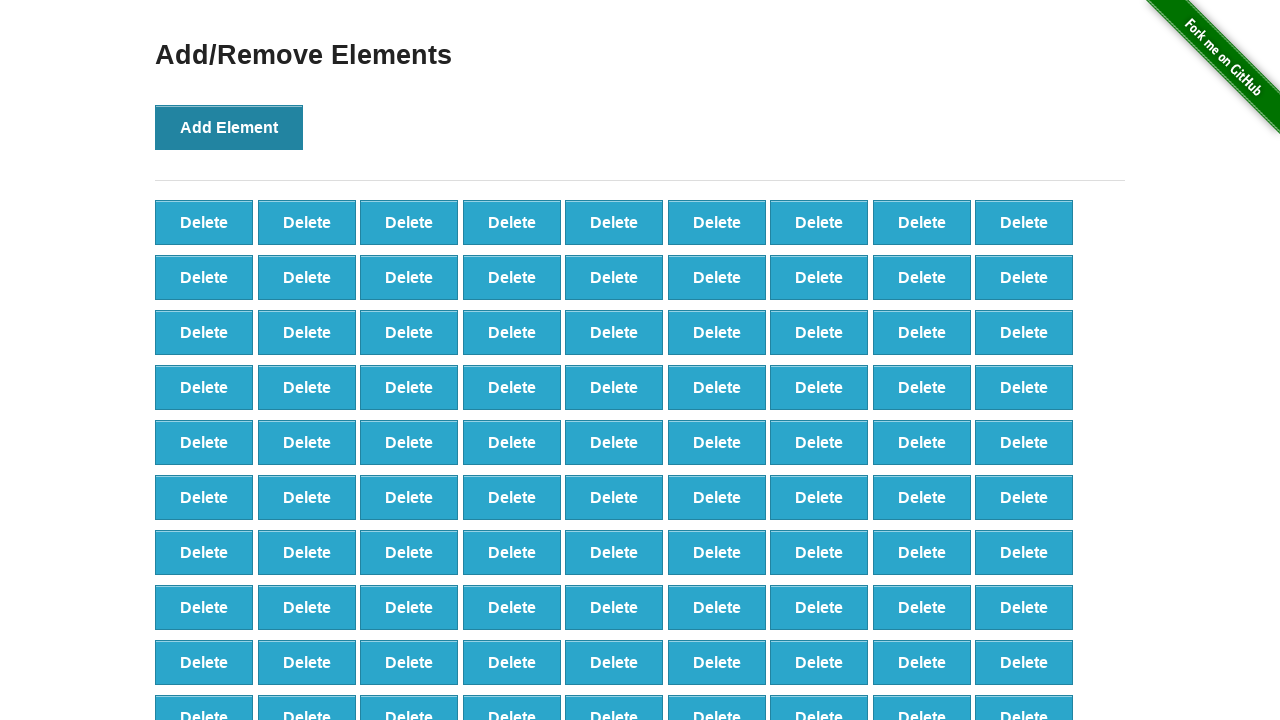

Clicked Add Element button (iteration 100/100) at (229, 127) on button:has-text('Add Element')
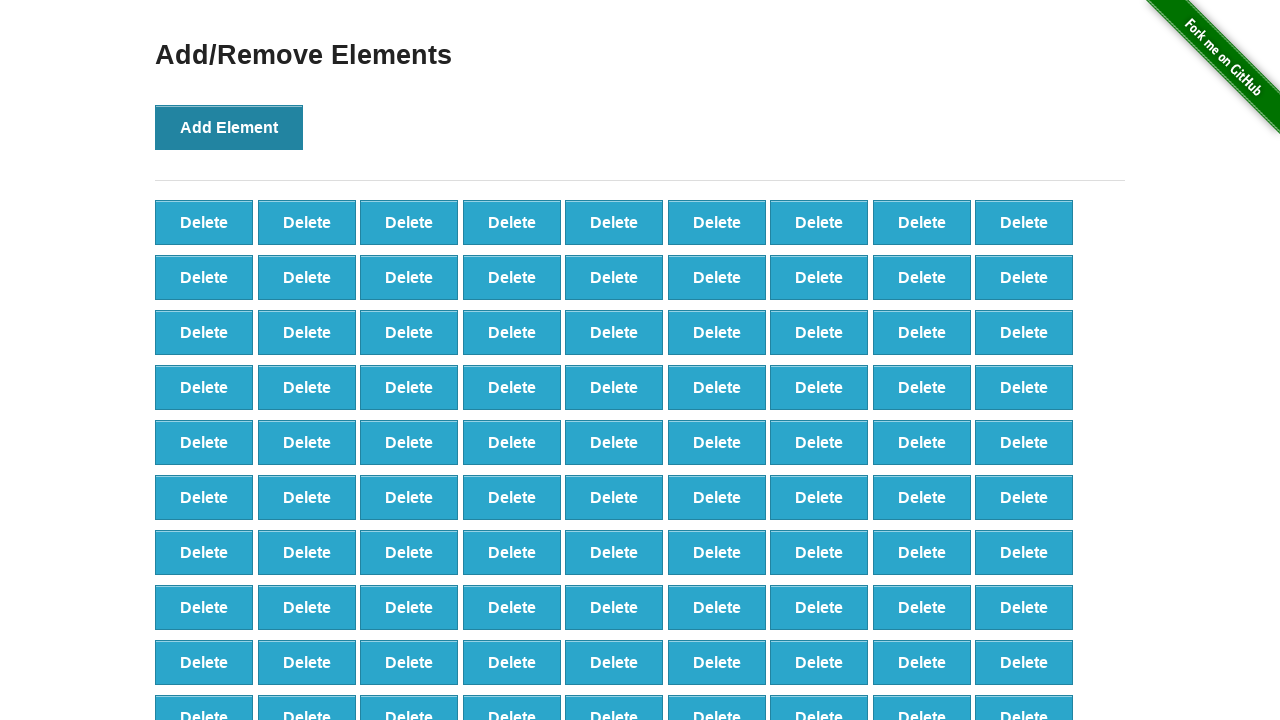

Verified 100 delete buttons were created
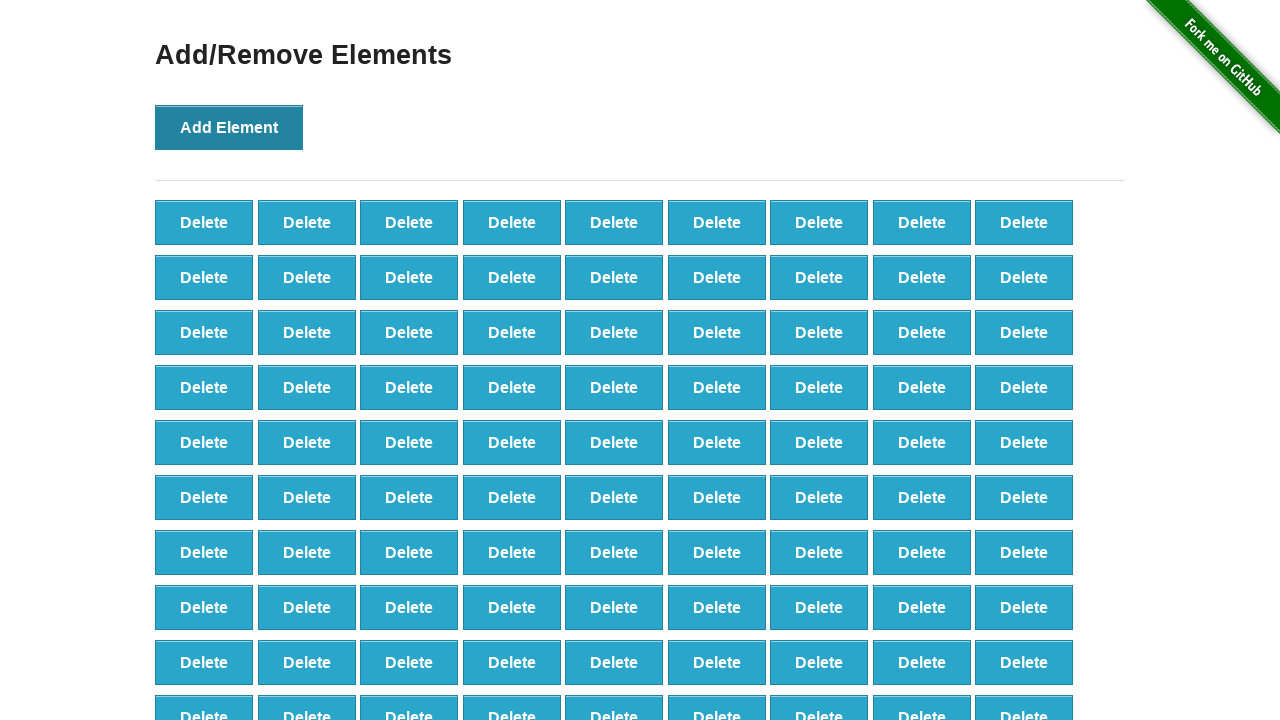

Clicked delete button to remove element (iteration 1/90) at (204, 222) on button.added-manually >> nth=0
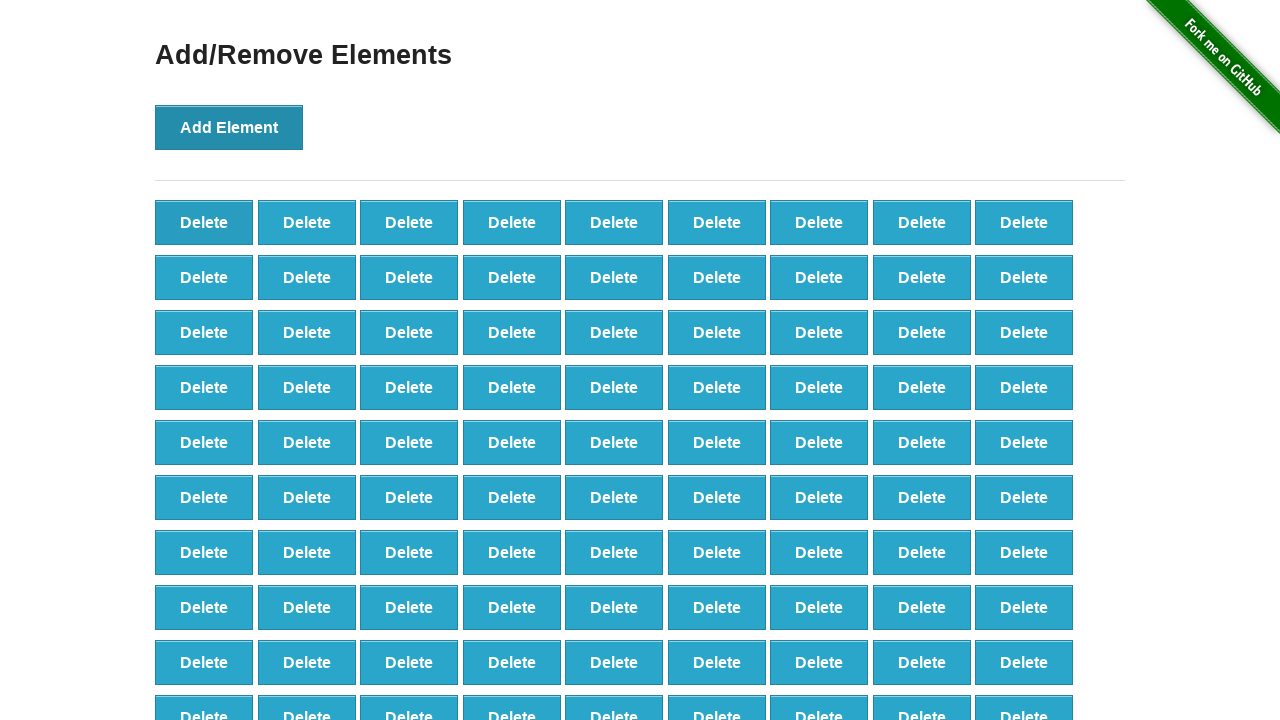

Clicked delete button to remove element (iteration 2/90) at (204, 222) on button.added-manually >> nth=0
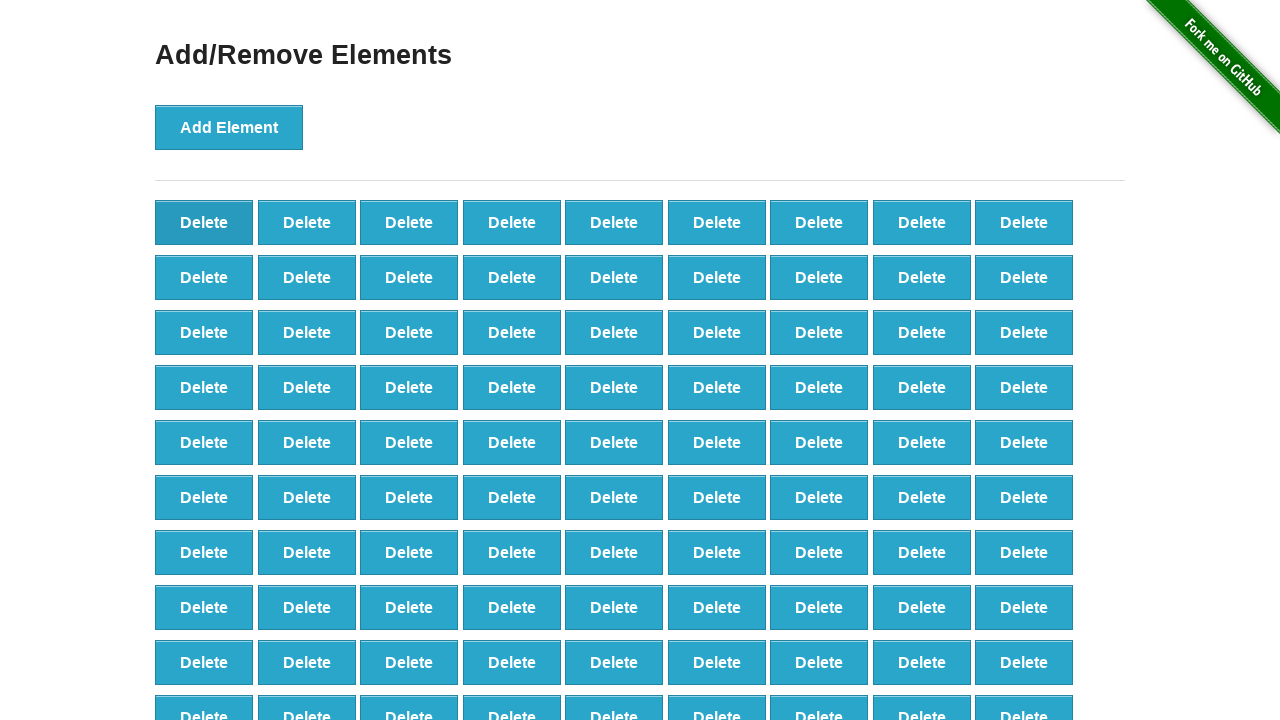

Clicked delete button to remove element (iteration 3/90) at (204, 222) on button.added-manually >> nth=0
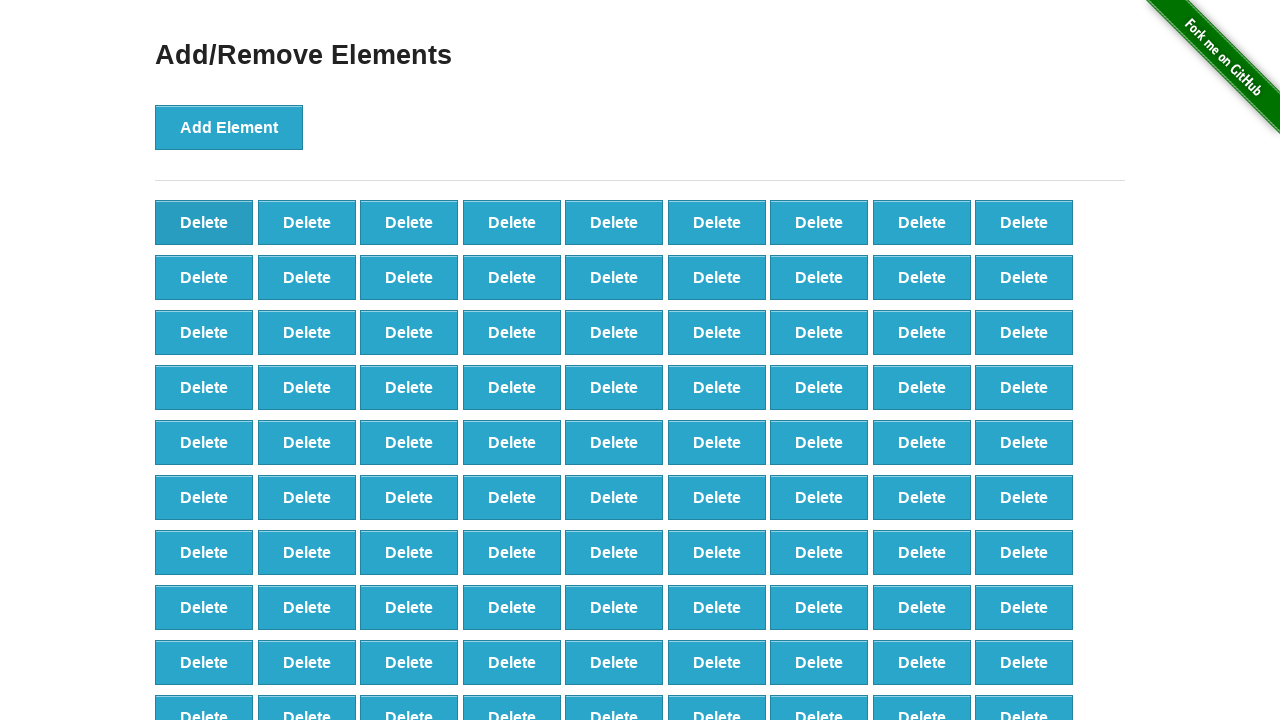

Clicked delete button to remove element (iteration 4/90) at (204, 222) on button.added-manually >> nth=0
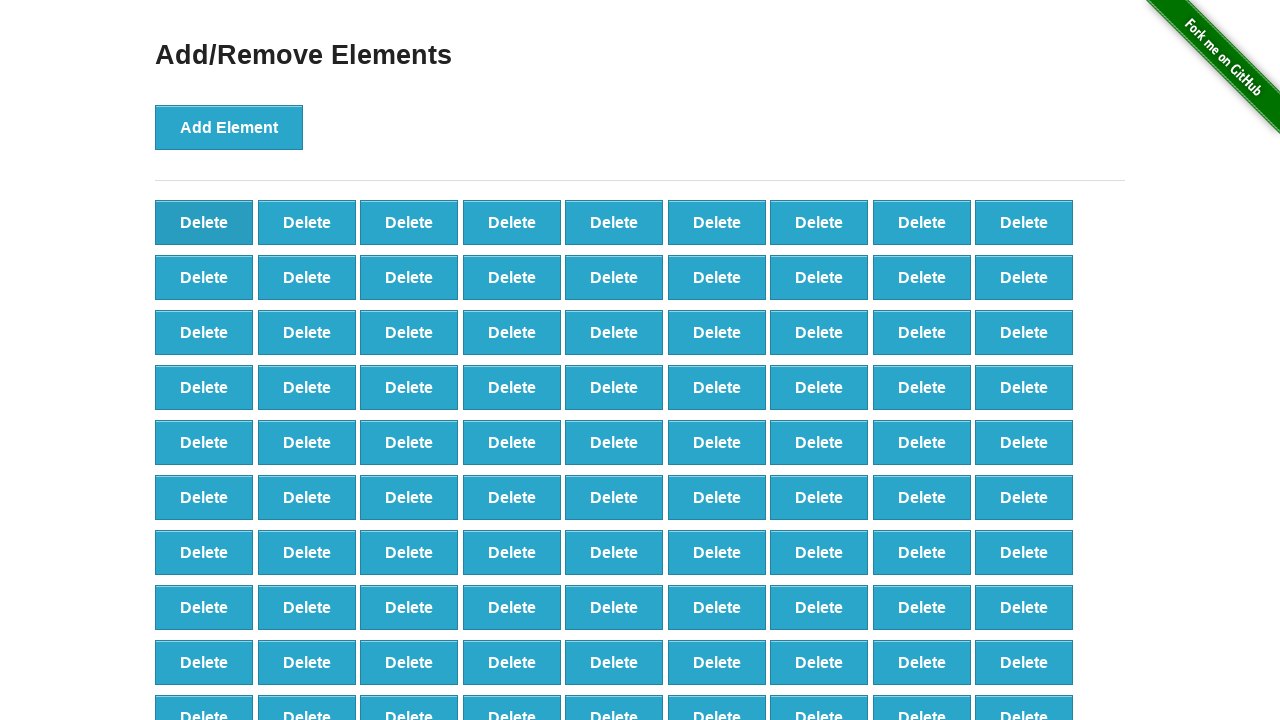

Clicked delete button to remove element (iteration 5/90) at (204, 222) on button.added-manually >> nth=0
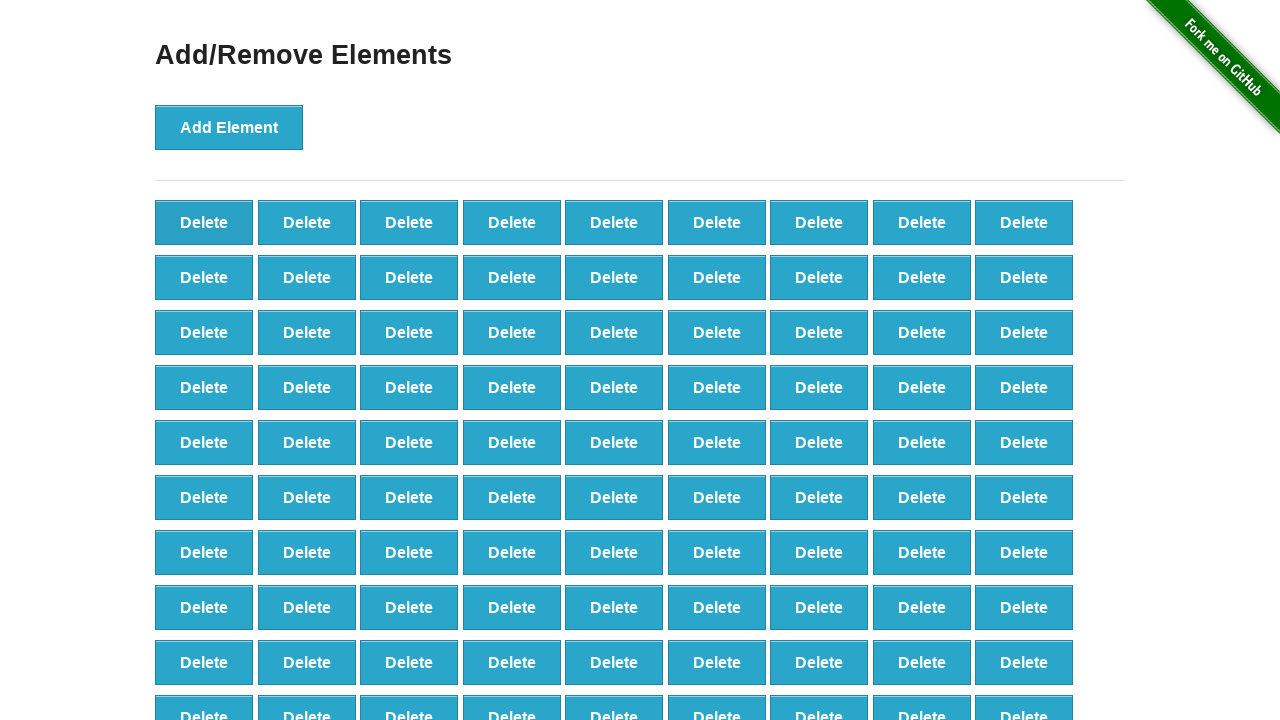

Clicked delete button to remove element (iteration 6/90) at (204, 222) on button.added-manually >> nth=0
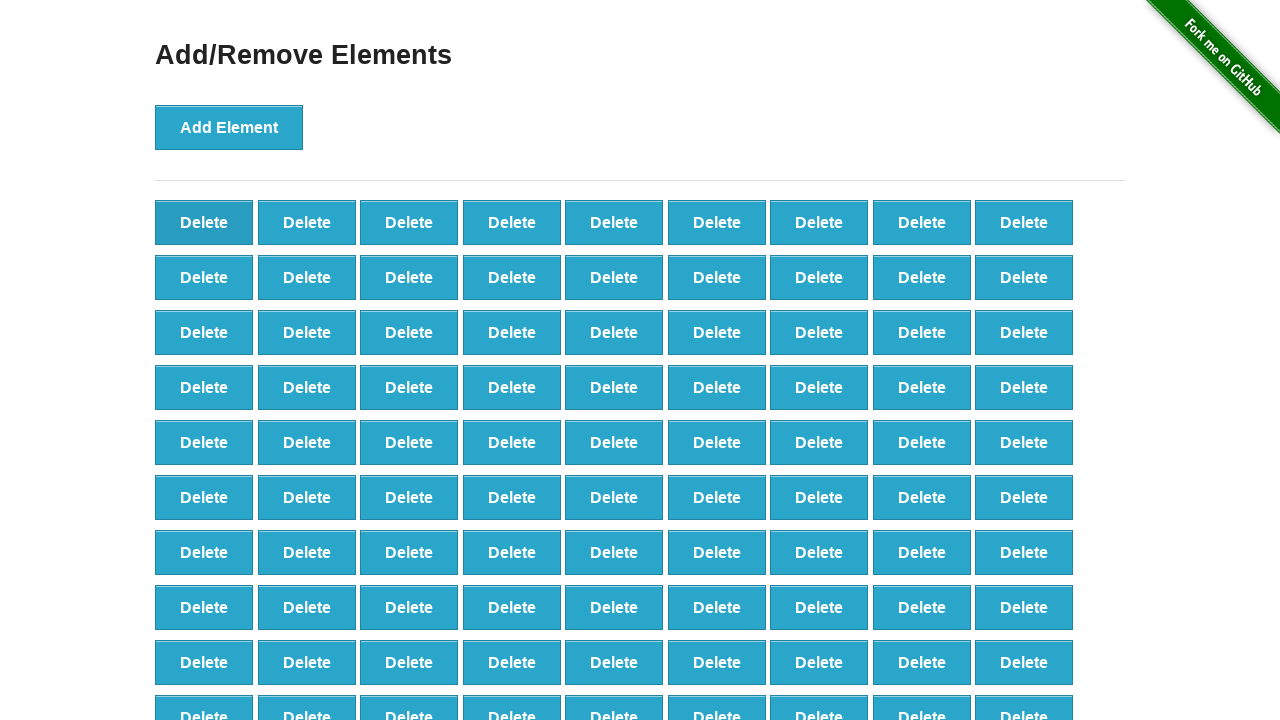

Clicked delete button to remove element (iteration 7/90) at (204, 222) on button.added-manually >> nth=0
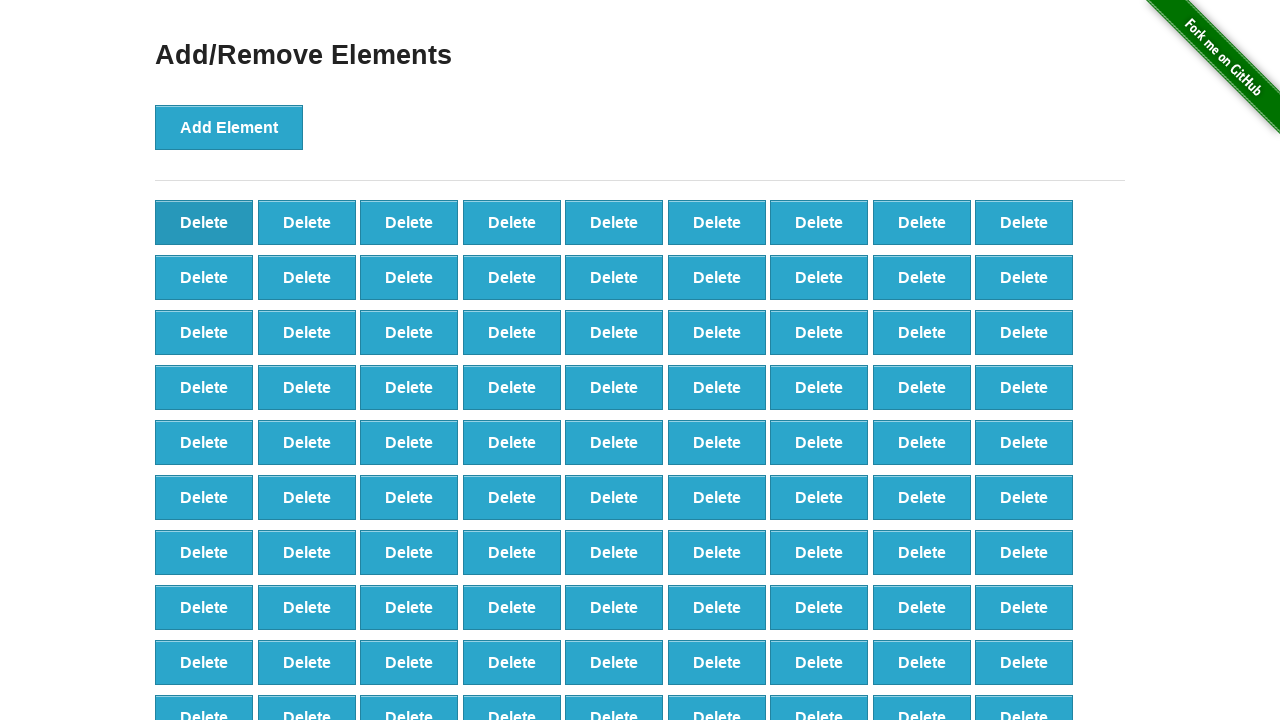

Clicked delete button to remove element (iteration 8/90) at (204, 222) on button.added-manually >> nth=0
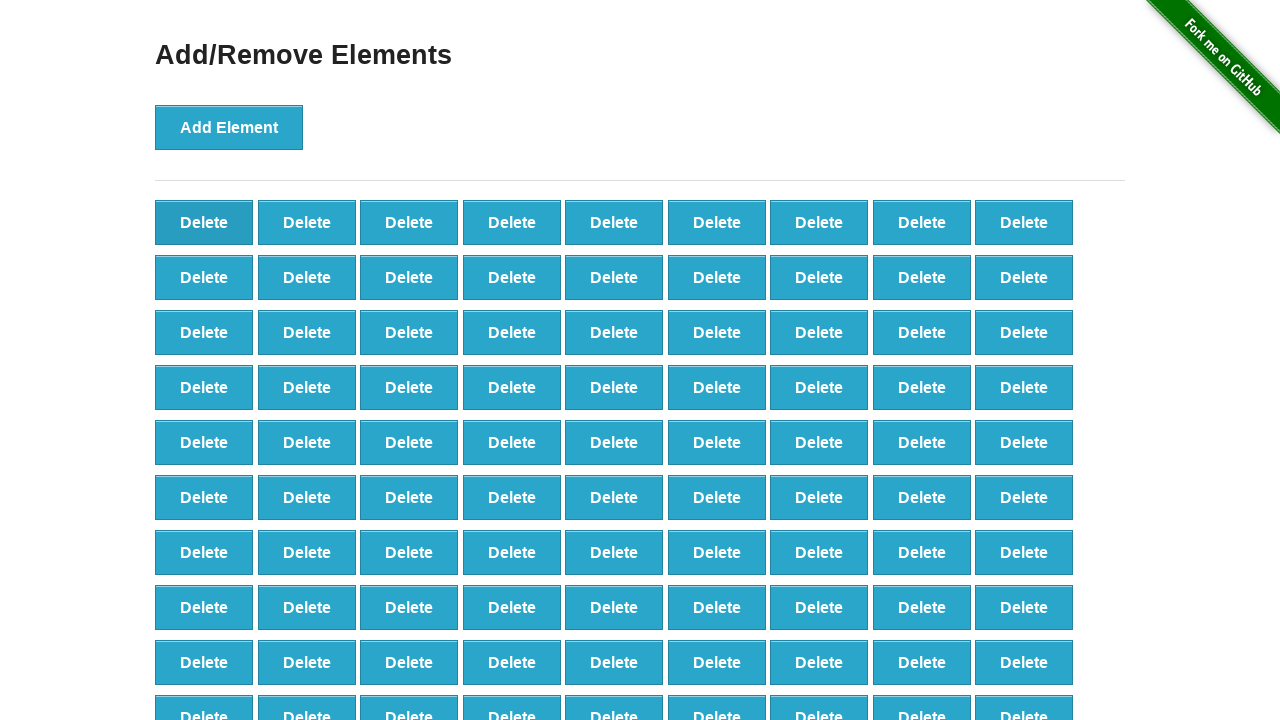

Clicked delete button to remove element (iteration 9/90) at (204, 222) on button.added-manually >> nth=0
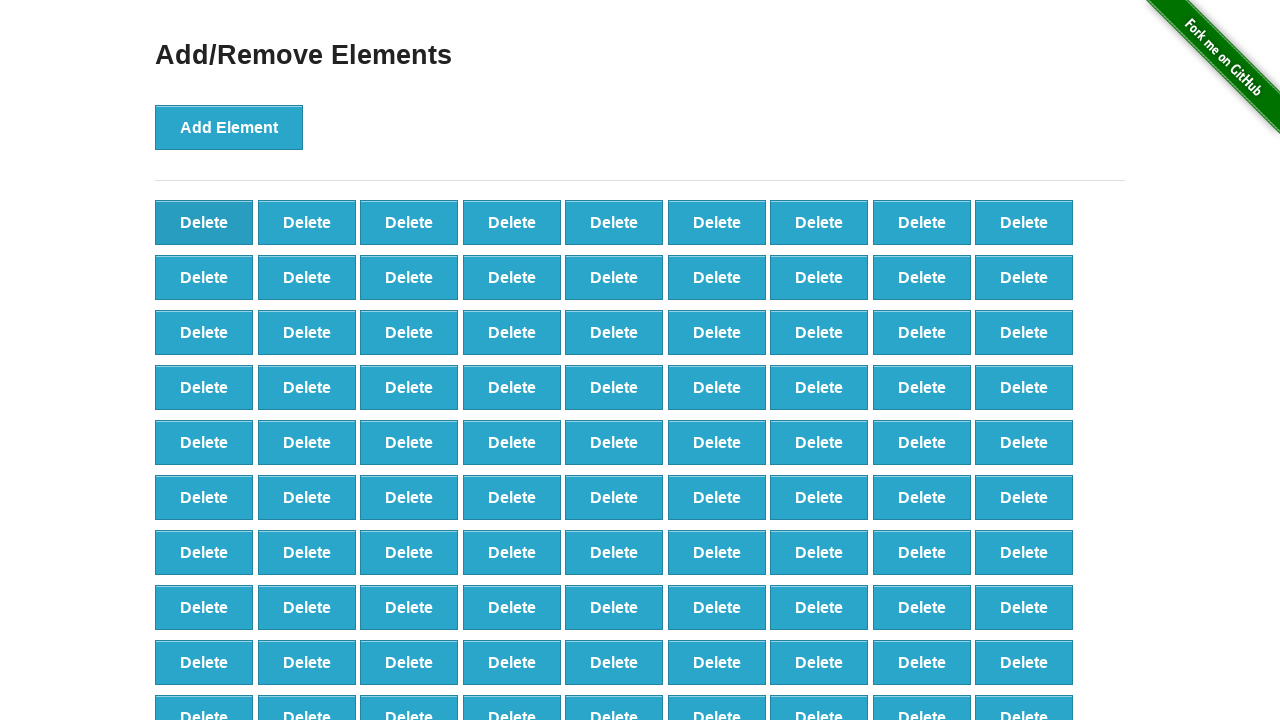

Clicked delete button to remove element (iteration 10/90) at (204, 222) on button.added-manually >> nth=0
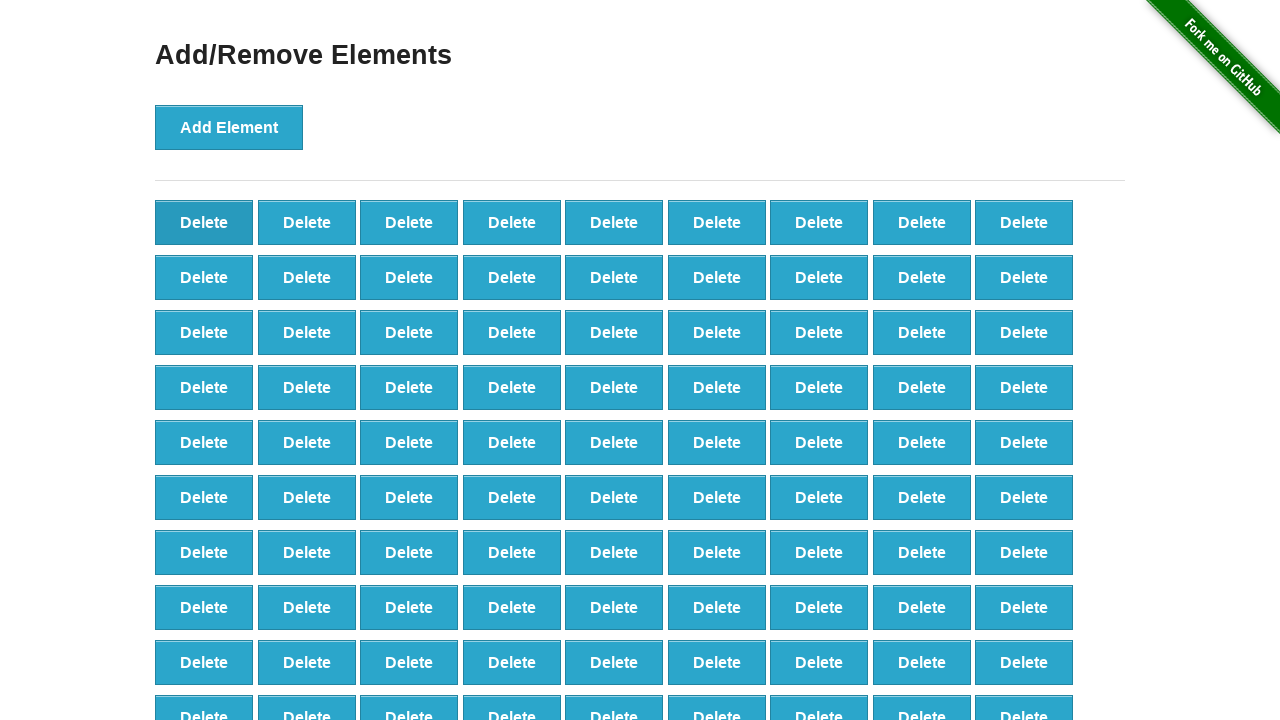

Clicked delete button to remove element (iteration 11/90) at (204, 222) on button.added-manually >> nth=0
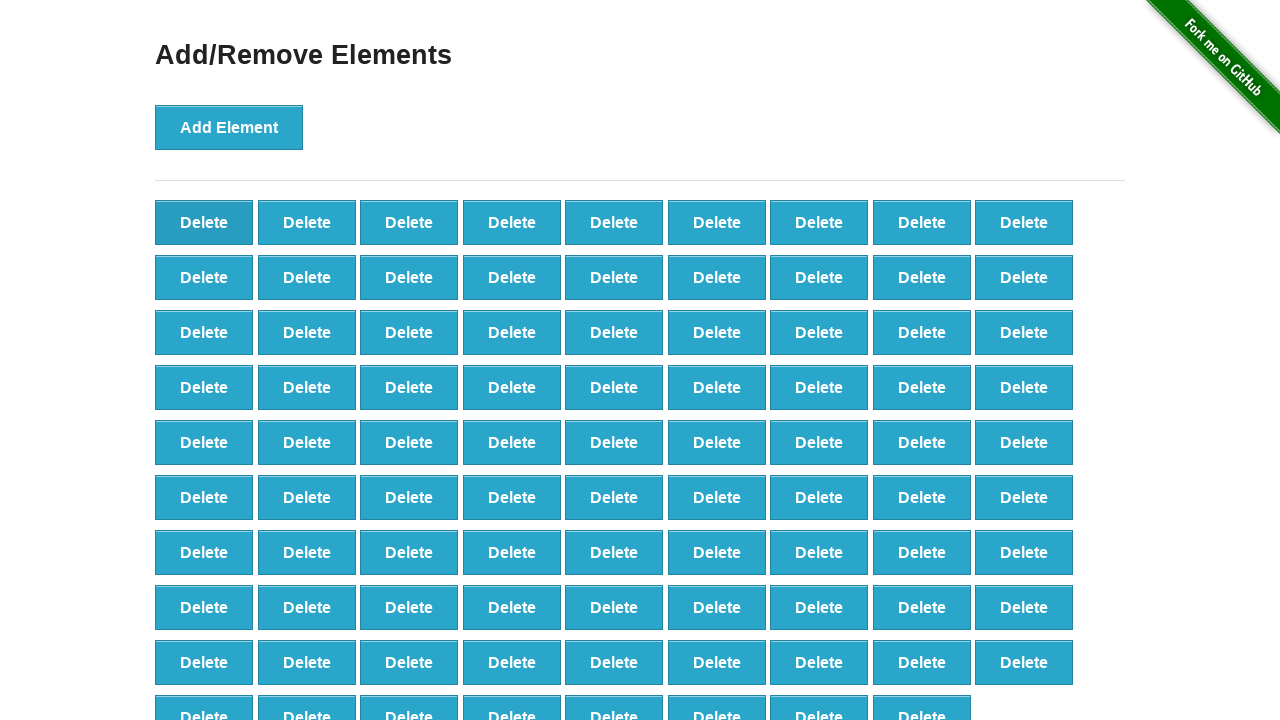

Clicked delete button to remove element (iteration 12/90) at (204, 222) on button.added-manually >> nth=0
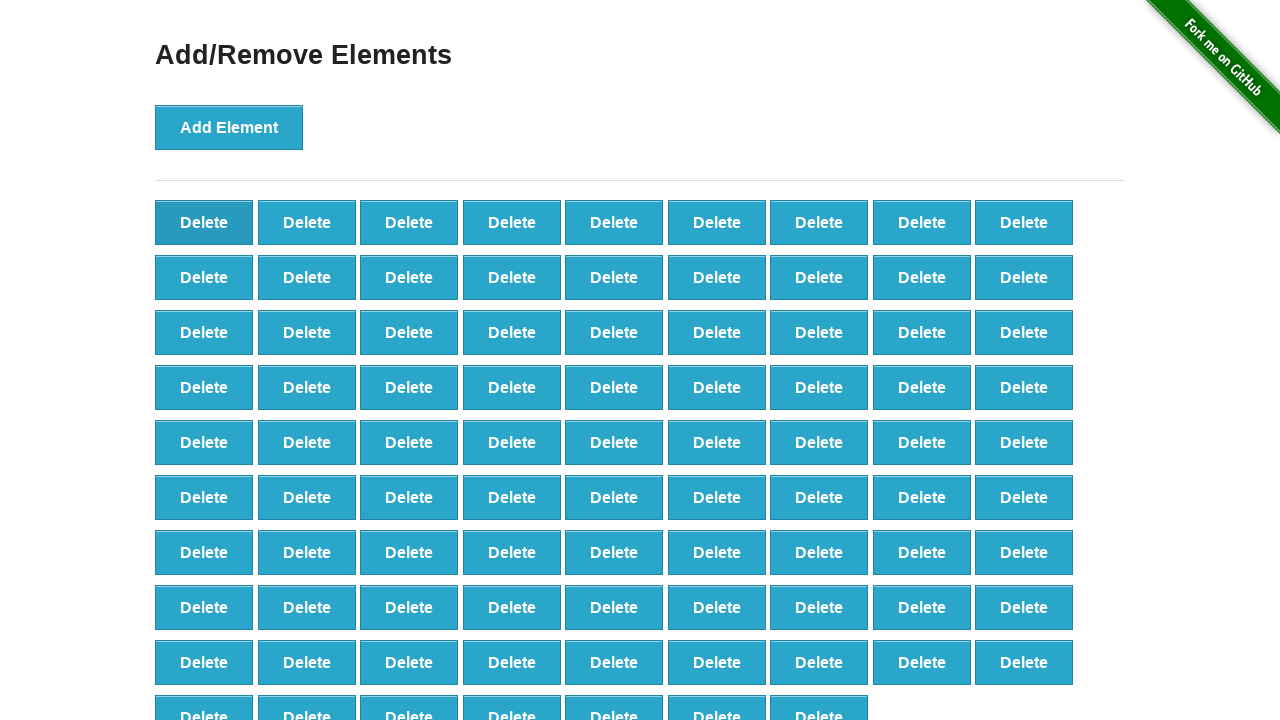

Clicked delete button to remove element (iteration 13/90) at (204, 222) on button.added-manually >> nth=0
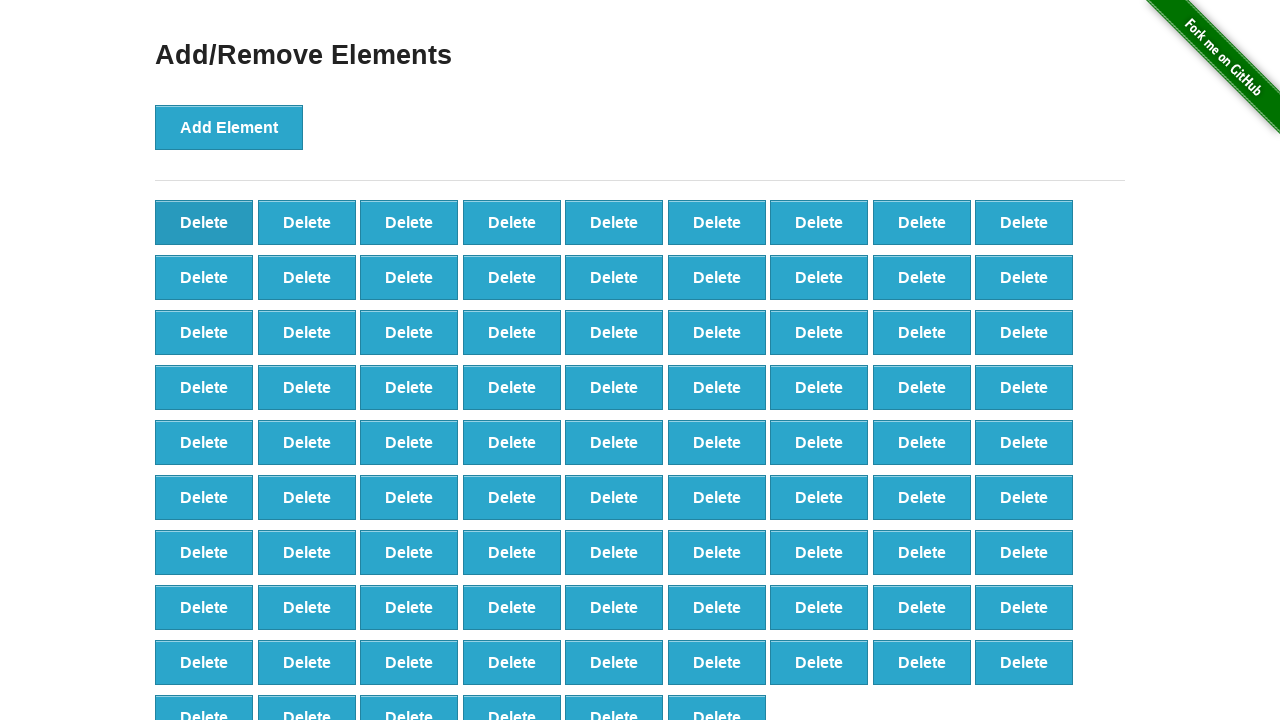

Clicked delete button to remove element (iteration 14/90) at (204, 222) on button.added-manually >> nth=0
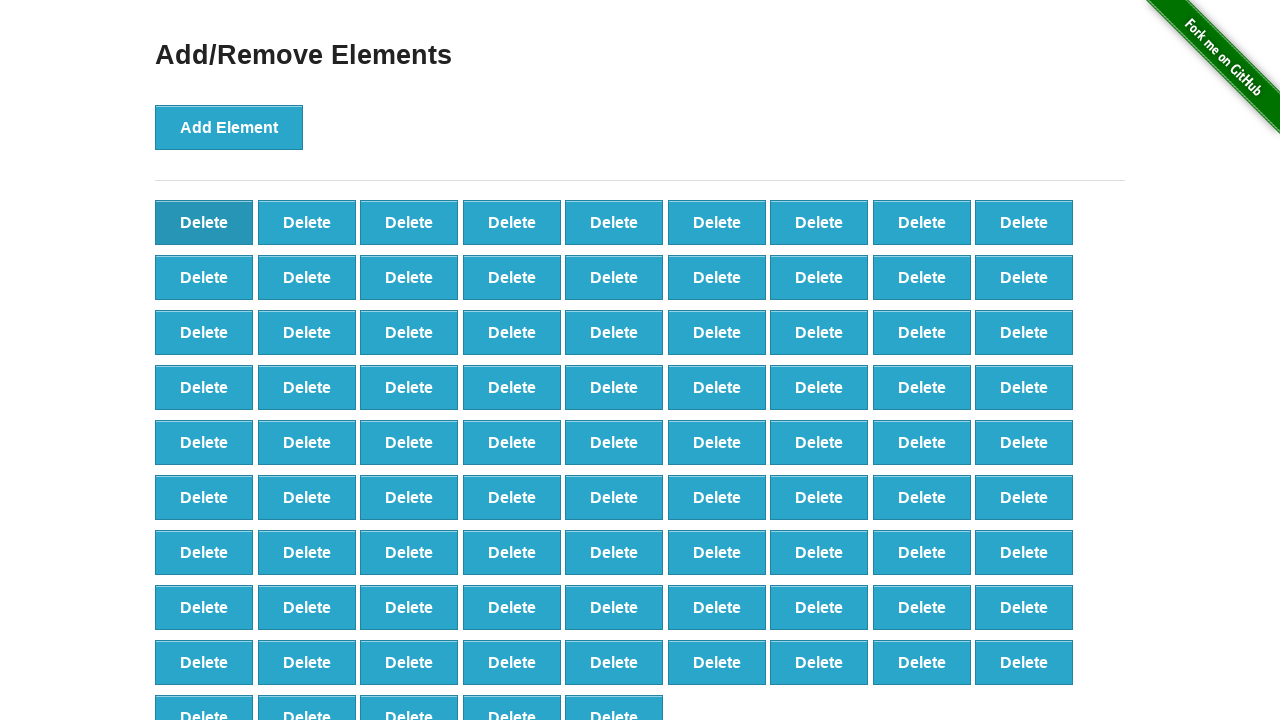

Clicked delete button to remove element (iteration 15/90) at (204, 222) on button.added-manually >> nth=0
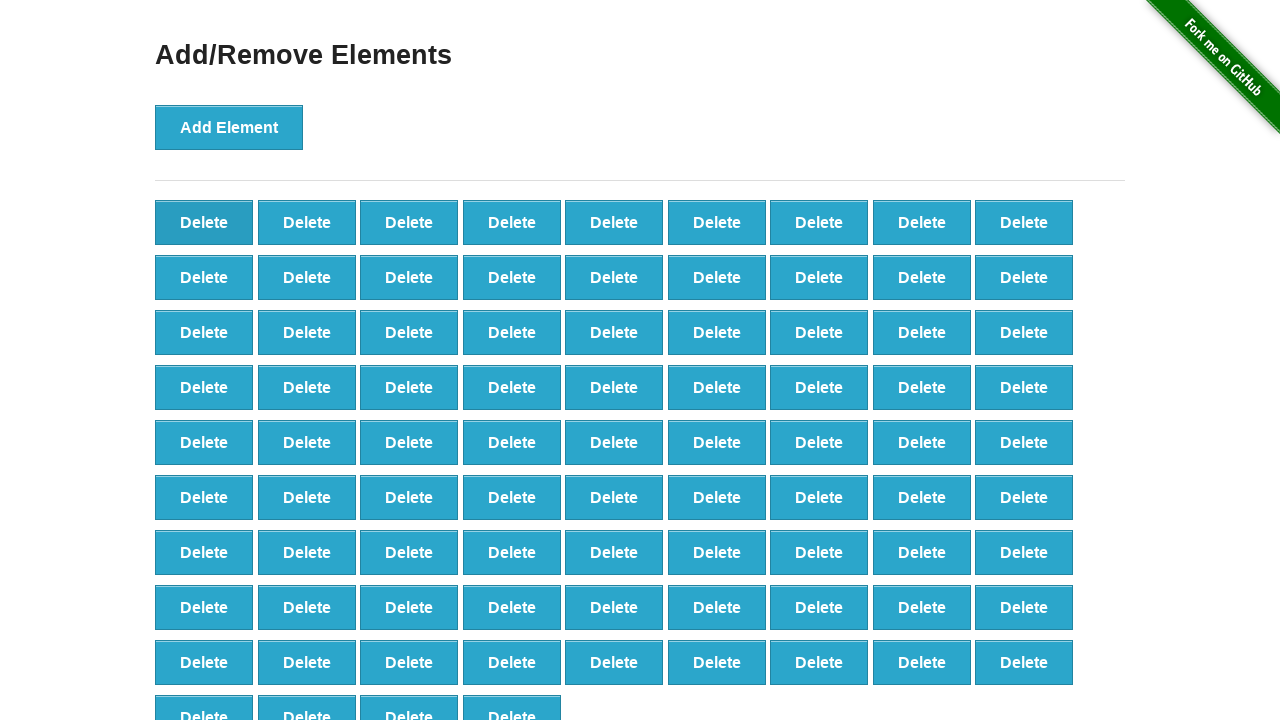

Clicked delete button to remove element (iteration 16/90) at (204, 222) on button.added-manually >> nth=0
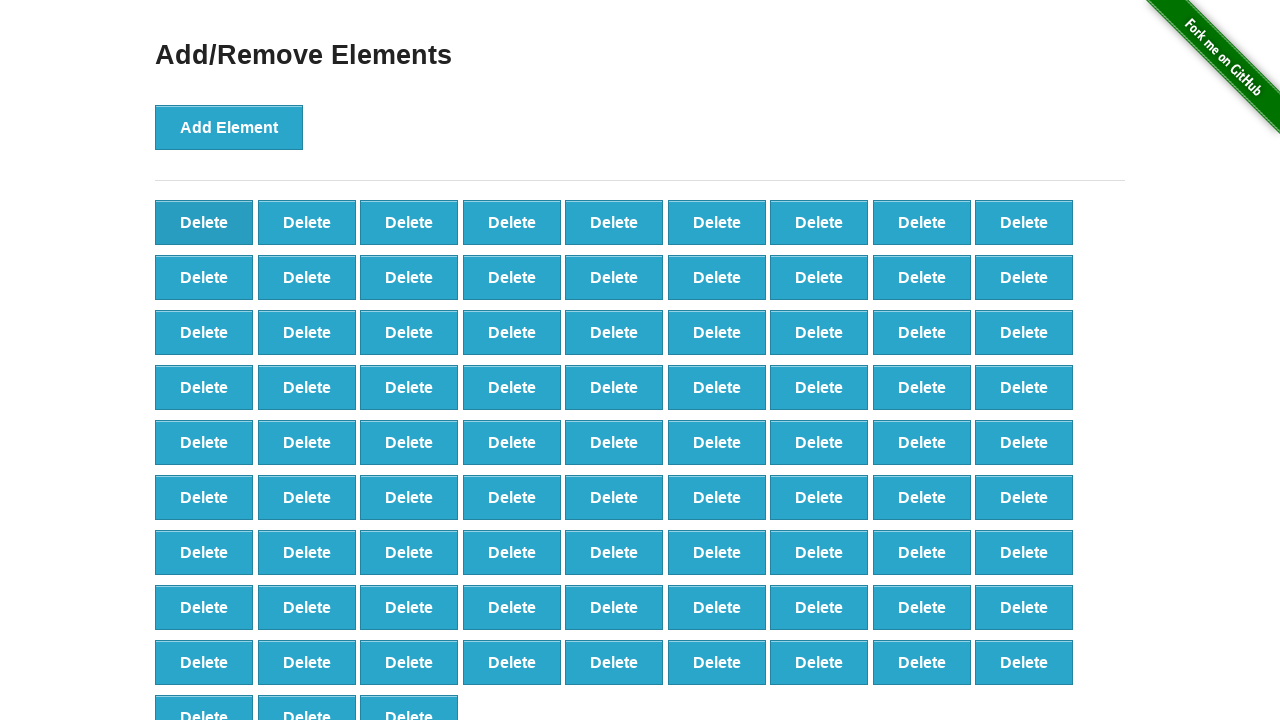

Clicked delete button to remove element (iteration 17/90) at (204, 222) on button.added-manually >> nth=0
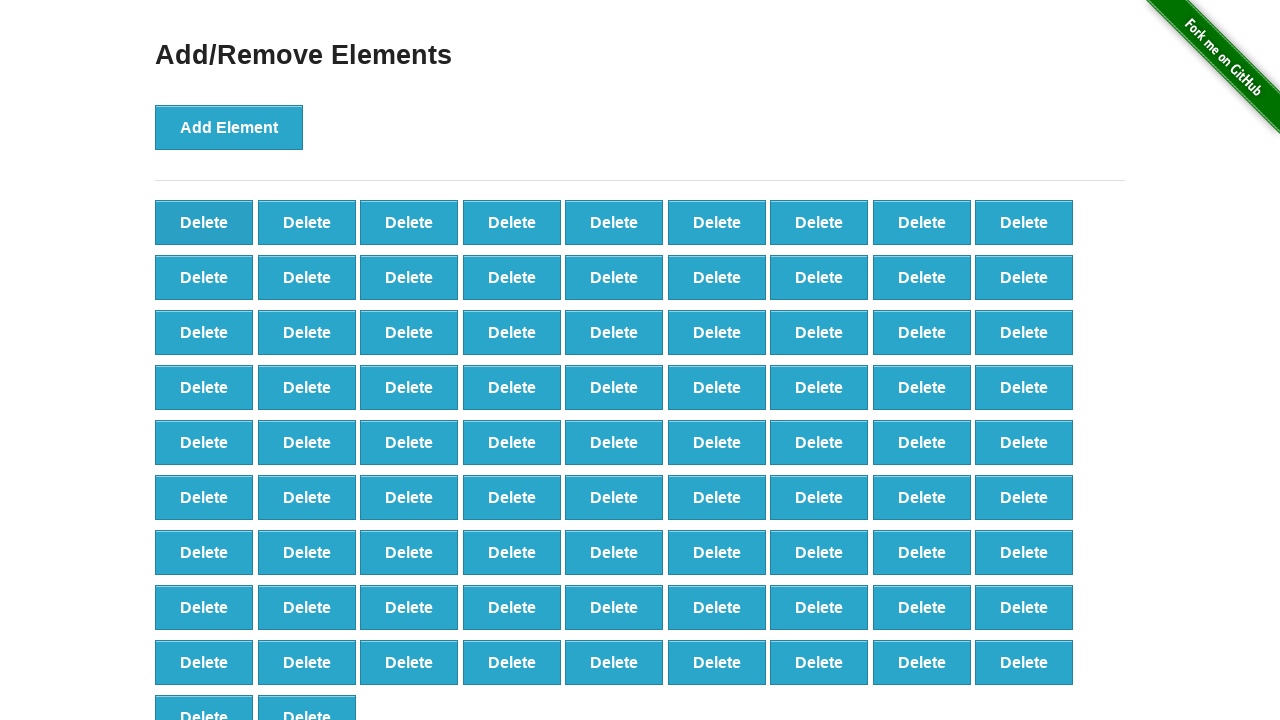

Clicked delete button to remove element (iteration 18/90) at (204, 222) on button.added-manually >> nth=0
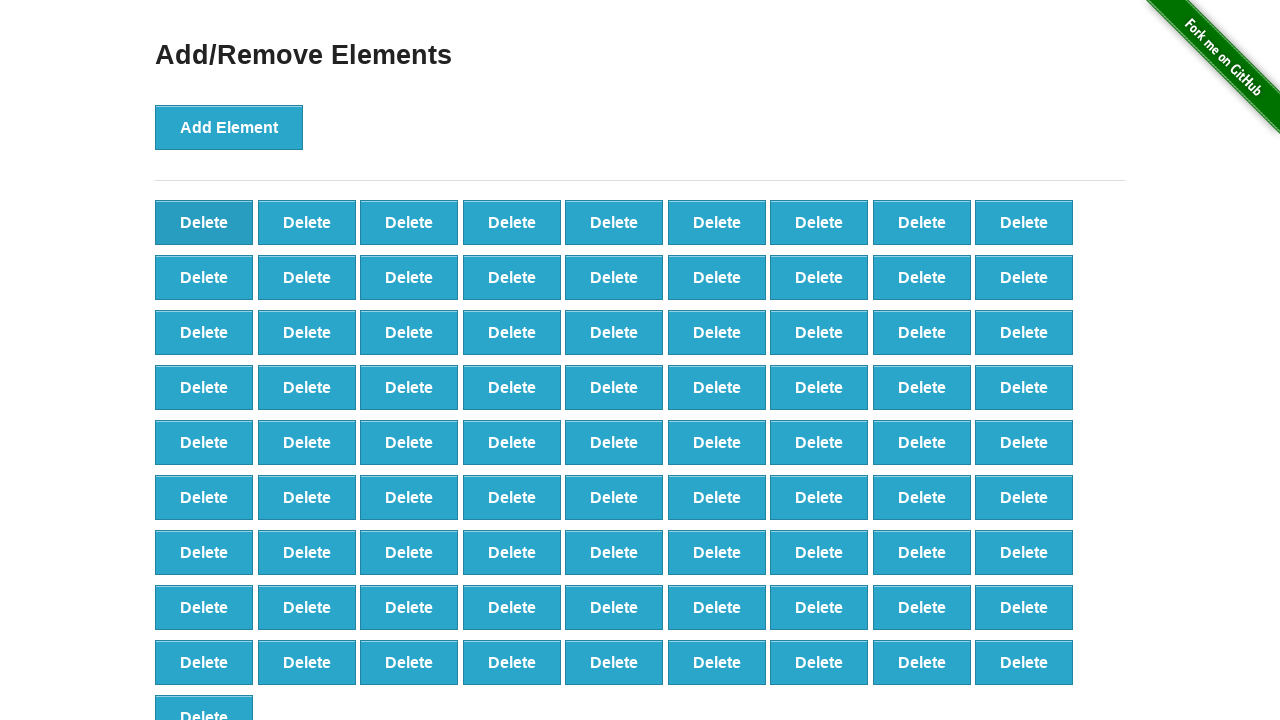

Clicked delete button to remove element (iteration 19/90) at (204, 222) on button.added-manually >> nth=0
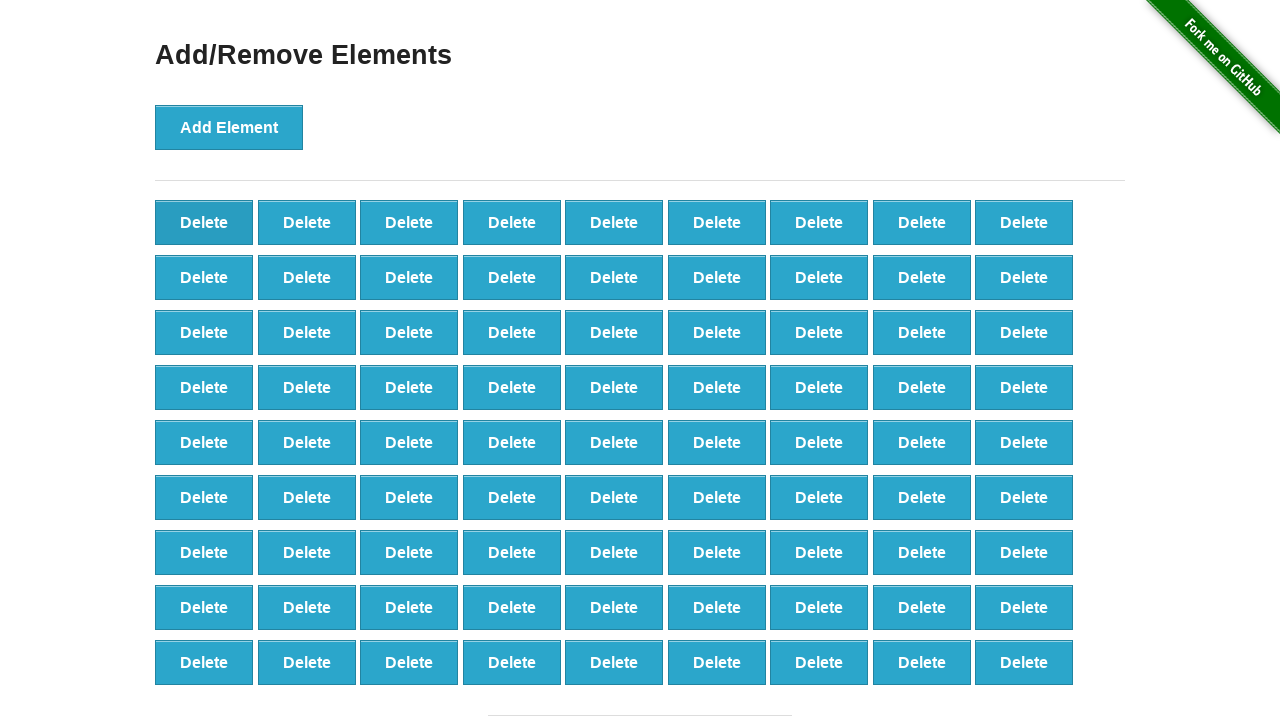

Clicked delete button to remove element (iteration 20/90) at (204, 222) on button.added-manually >> nth=0
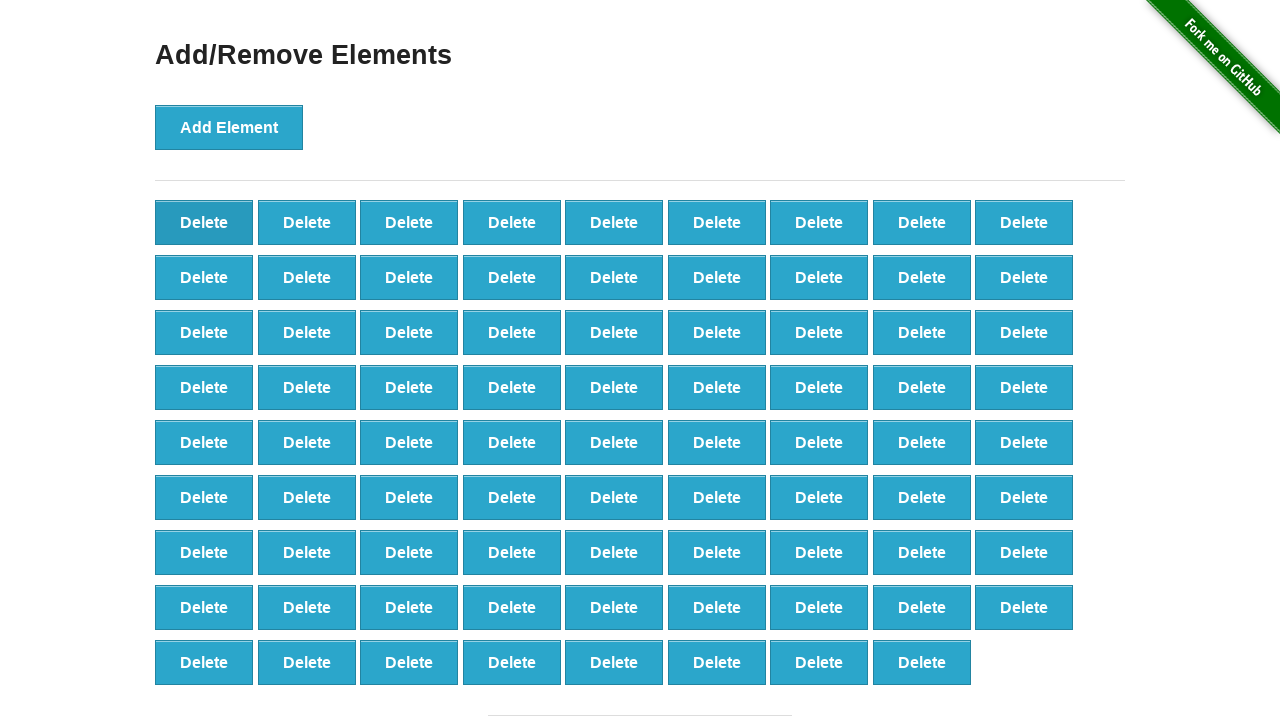

Clicked delete button to remove element (iteration 21/90) at (204, 222) on button.added-manually >> nth=0
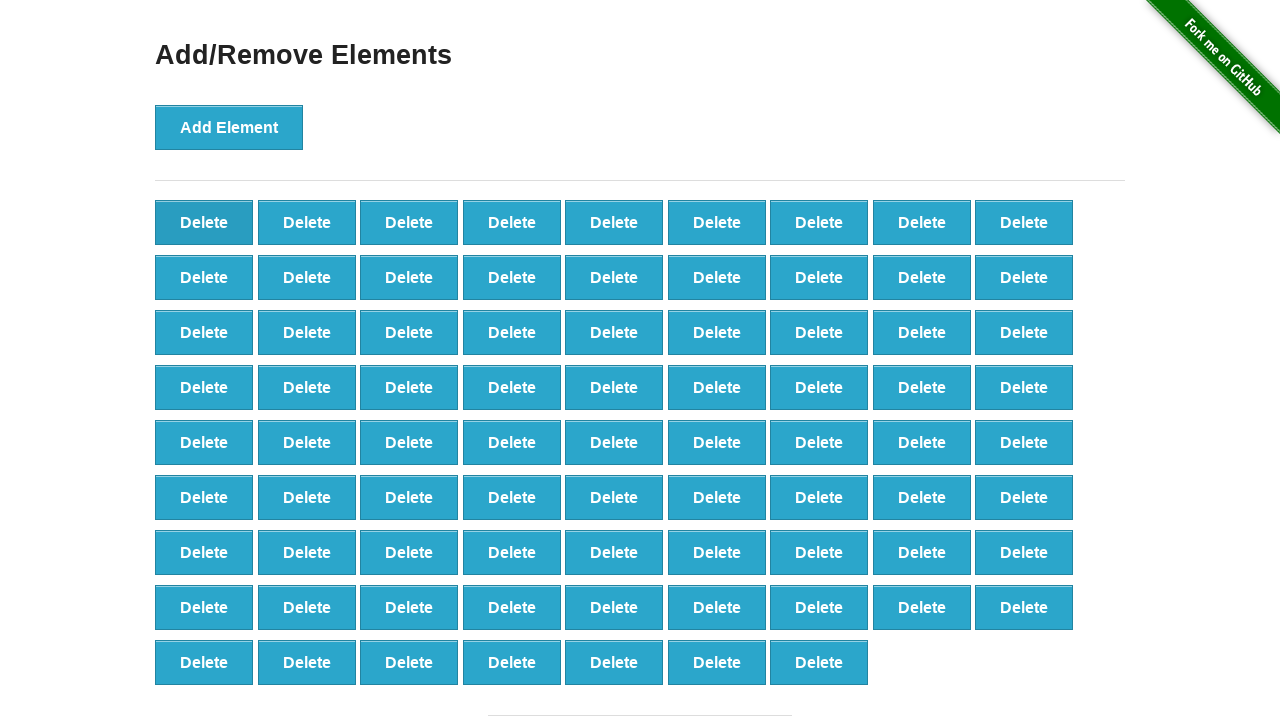

Clicked delete button to remove element (iteration 22/90) at (204, 222) on button.added-manually >> nth=0
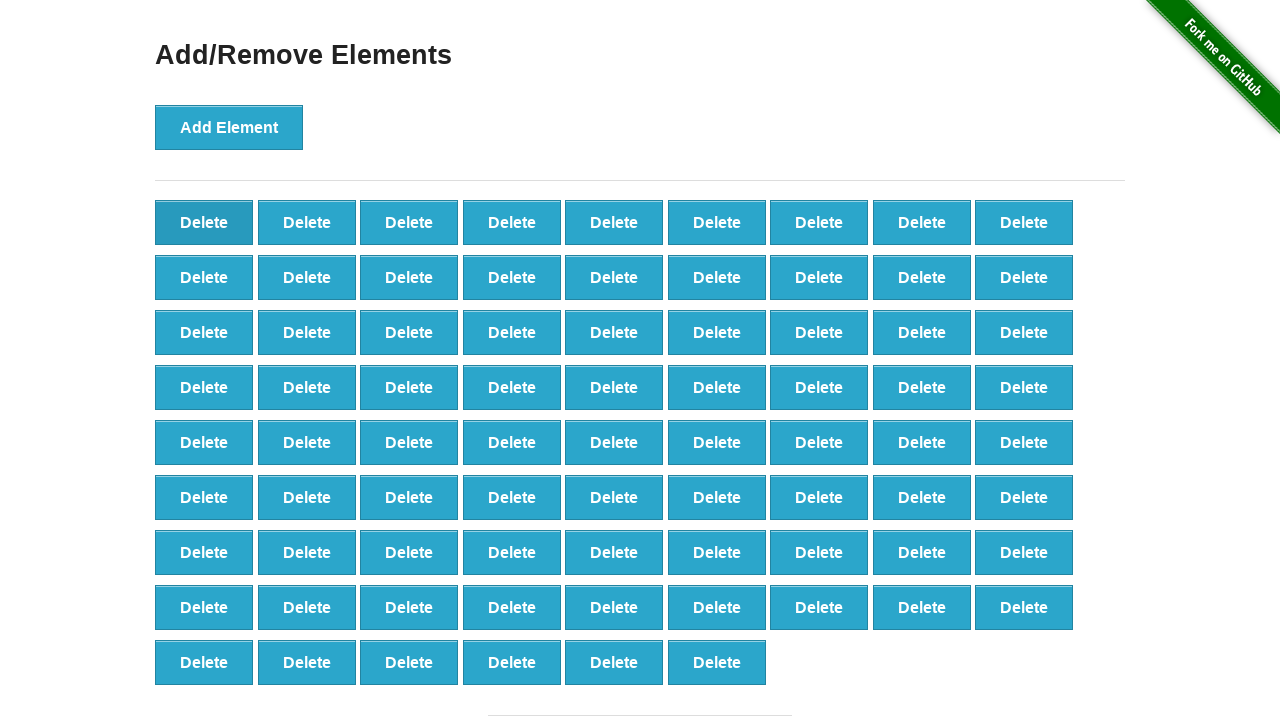

Clicked delete button to remove element (iteration 23/90) at (204, 222) on button.added-manually >> nth=0
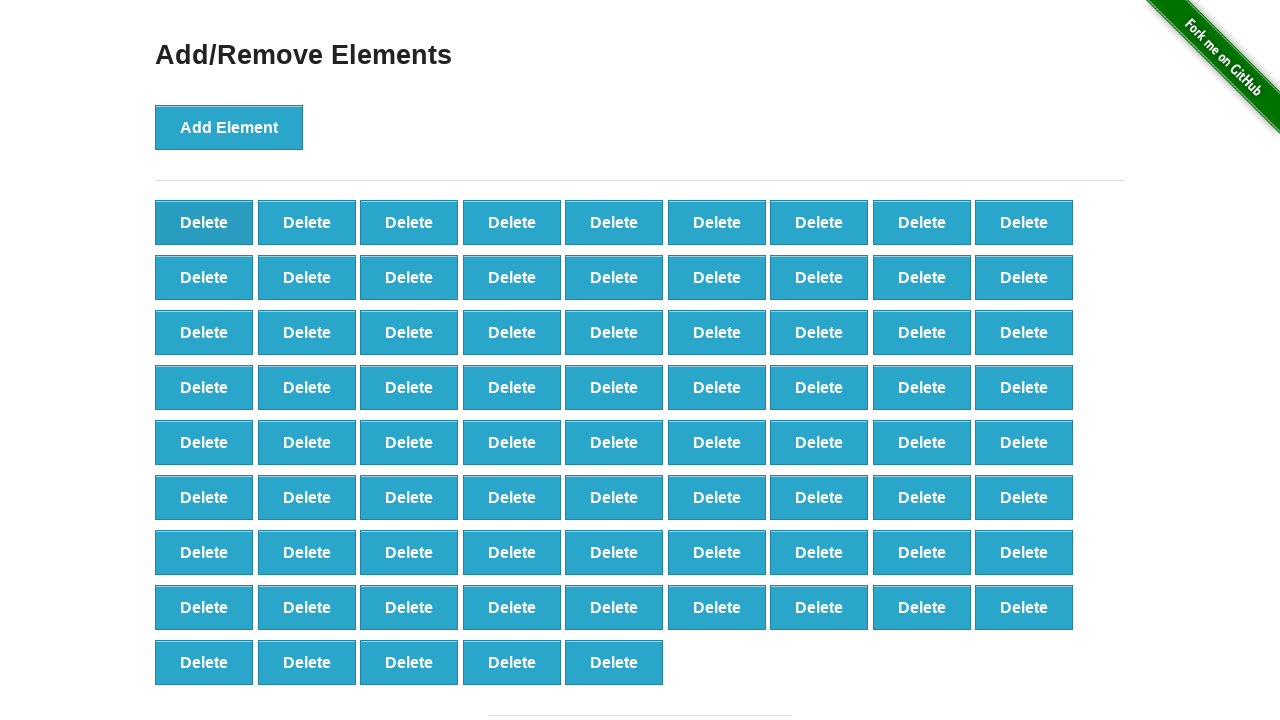

Clicked delete button to remove element (iteration 24/90) at (204, 222) on button.added-manually >> nth=0
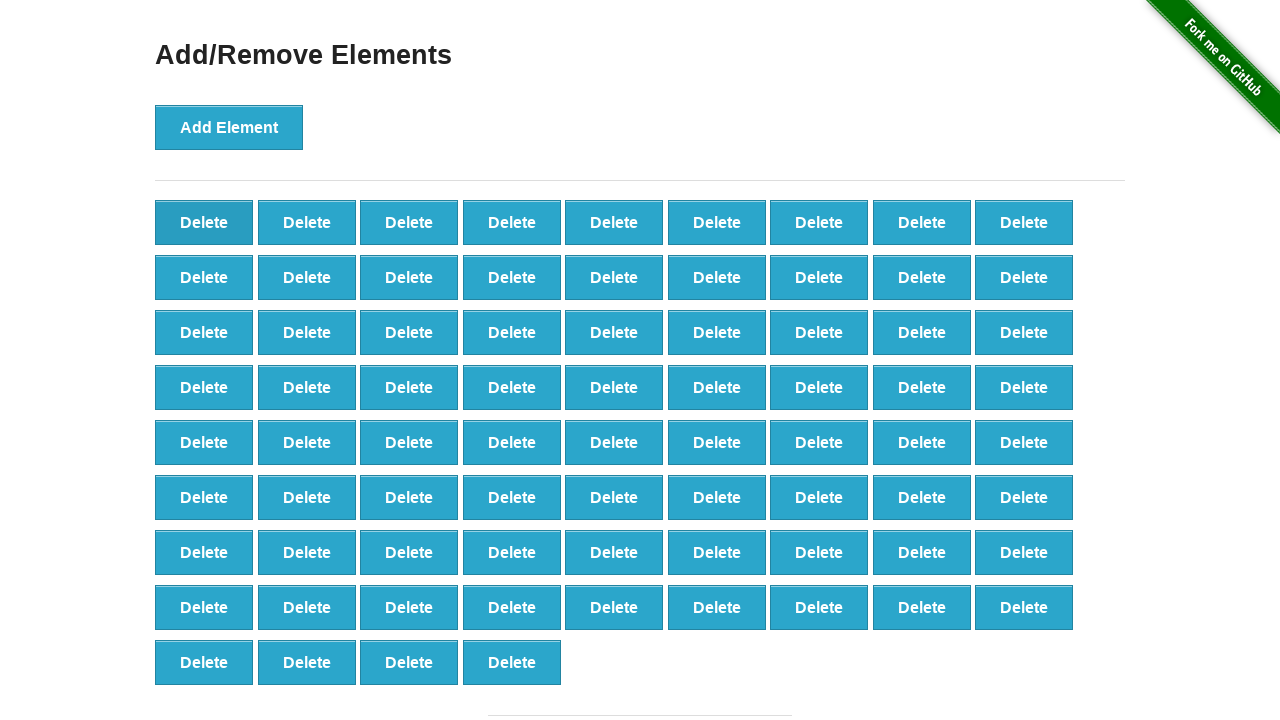

Clicked delete button to remove element (iteration 25/90) at (204, 222) on button.added-manually >> nth=0
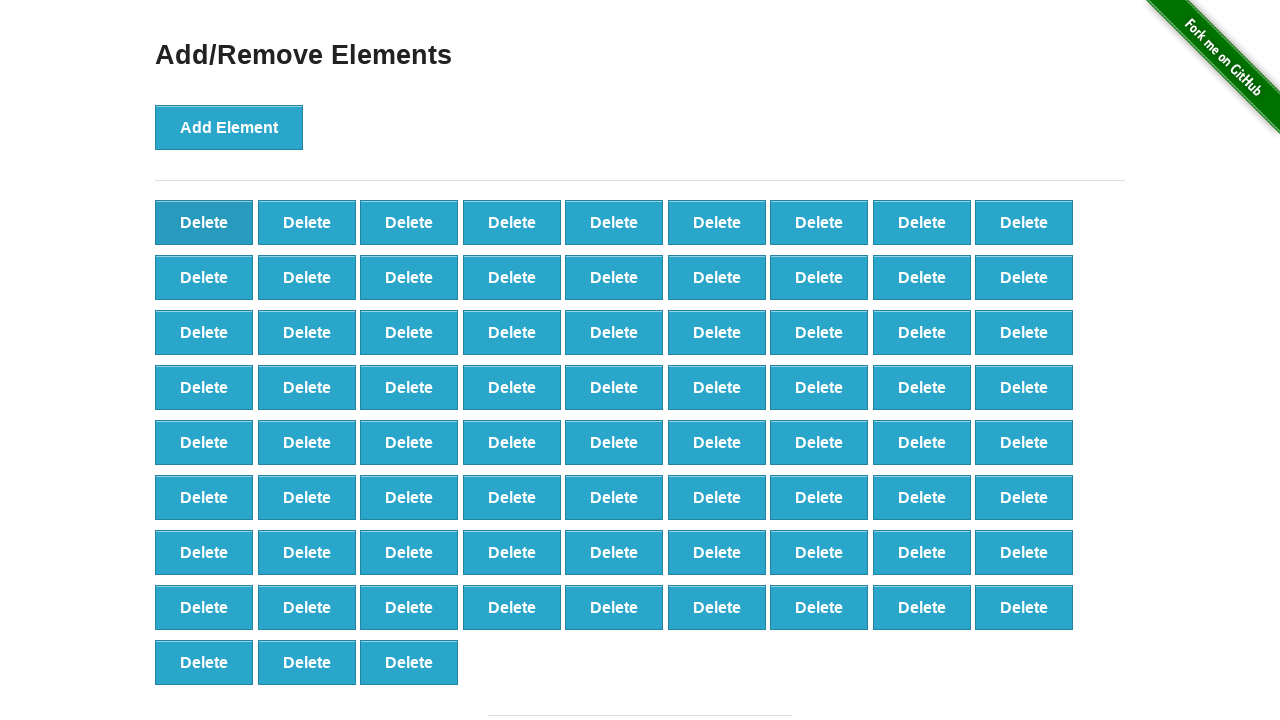

Clicked delete button to remove element (iteration 26/90) at (204, 222) on button.added-manually >> nth=0
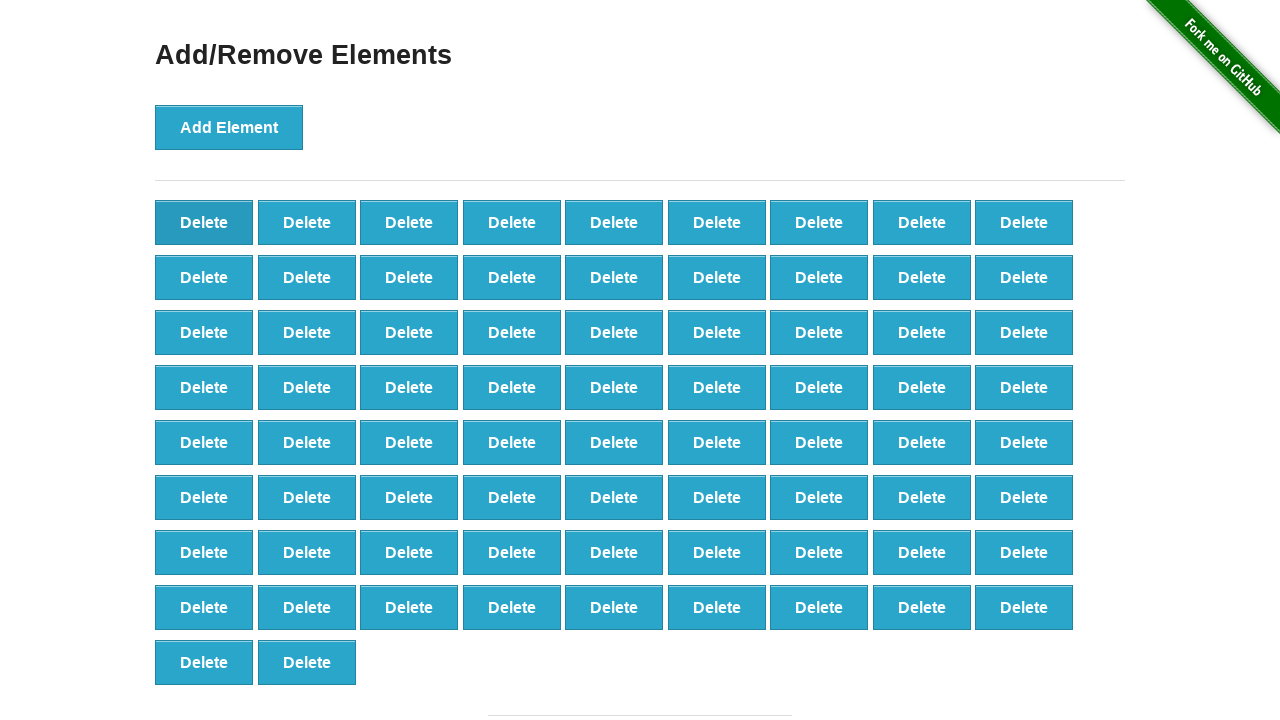

Clicked delete button to remove element (iteration 27/90) at (204, 222) on button.added-manually >> nth=0
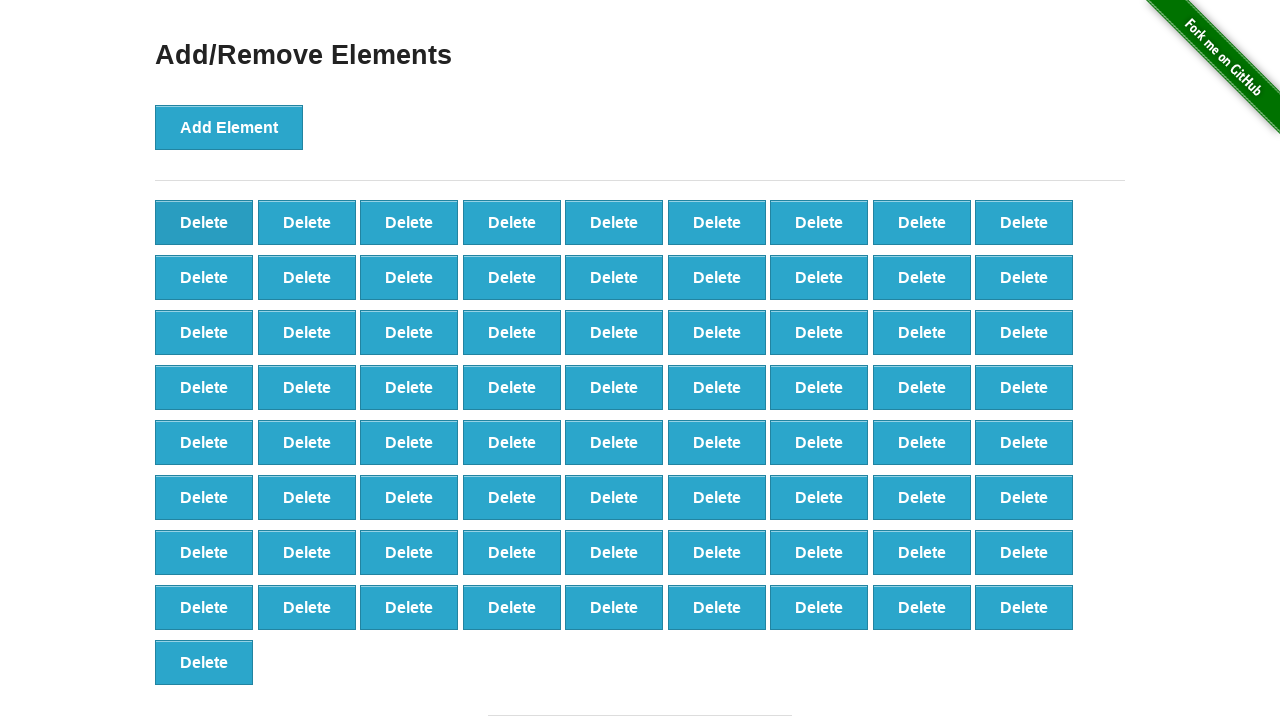

Clicked delete button to remove element (iteration 28/90) at (204, 222) on button.added-manually >> nth=0
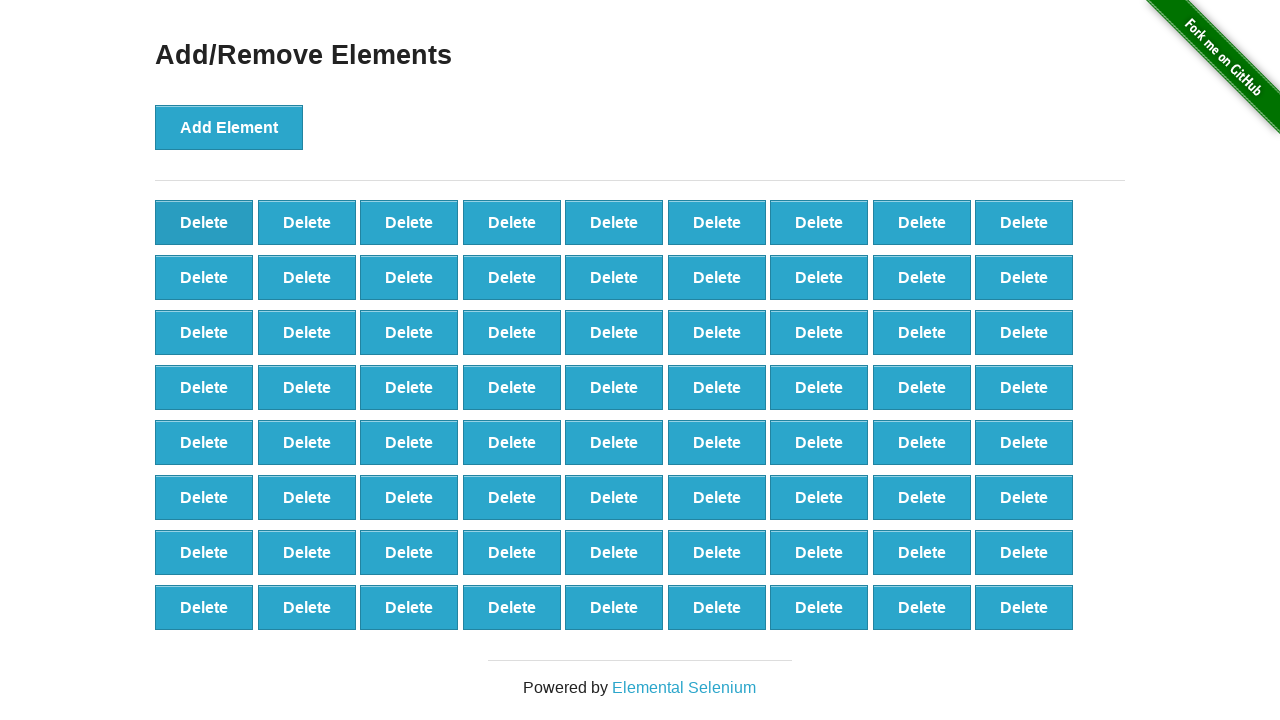

Clicked delete button to remove element (iteration 29/90) at (204, 222) on button.added-manually >> nth=0
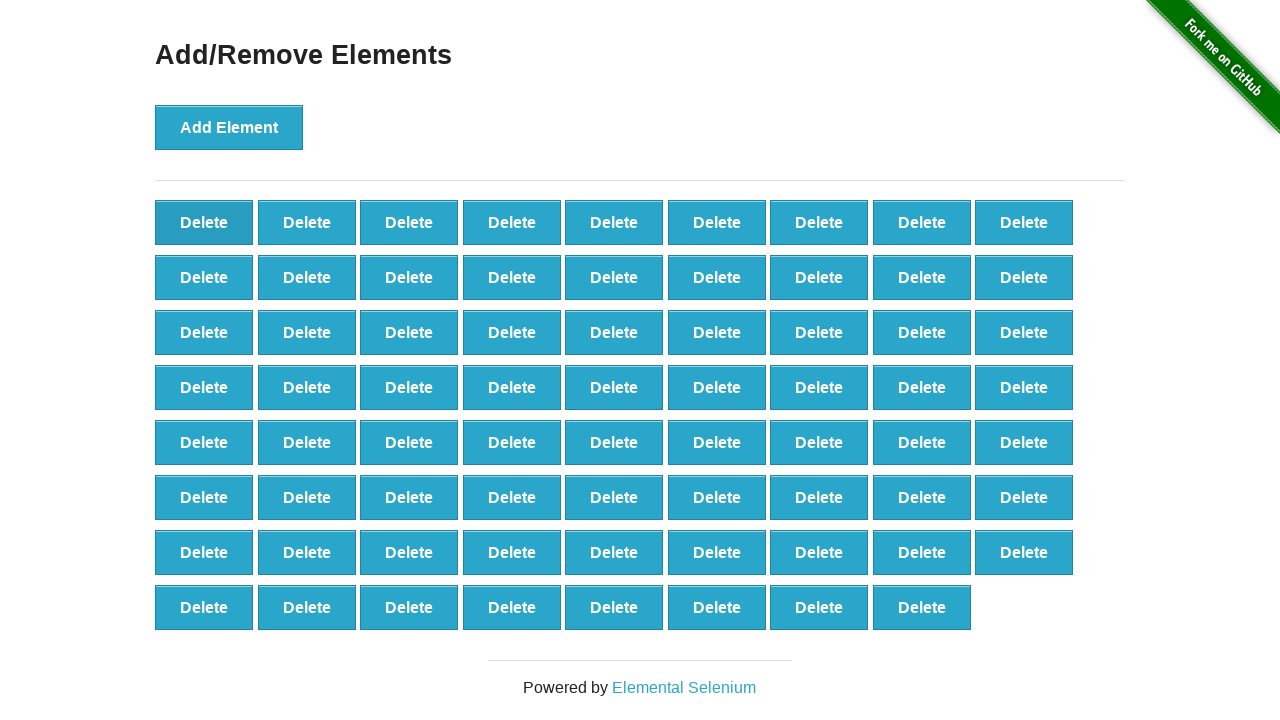

Clicked delete button to remove element (iteration 30/90) at (204, 222) on button.added-manually >> nth=0
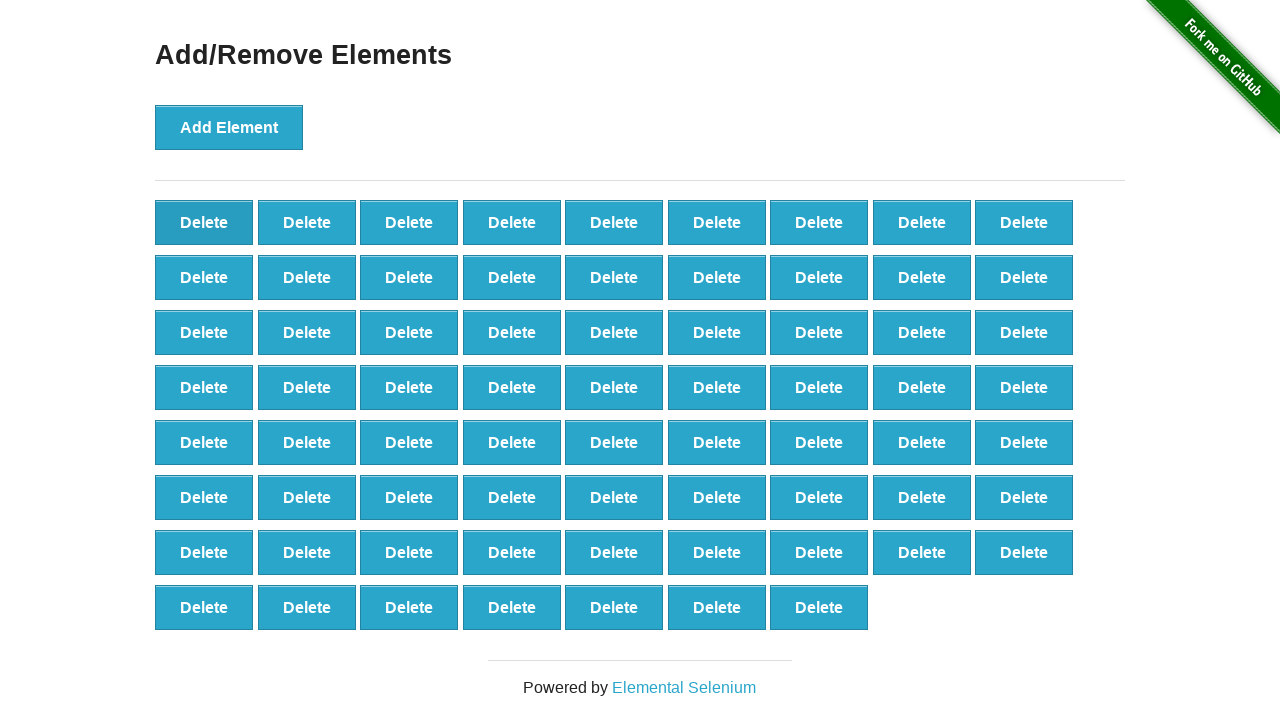

Clicked delete button to remove element (iteration 31/90) at (204, 222) on button.added-manually >> nth=0
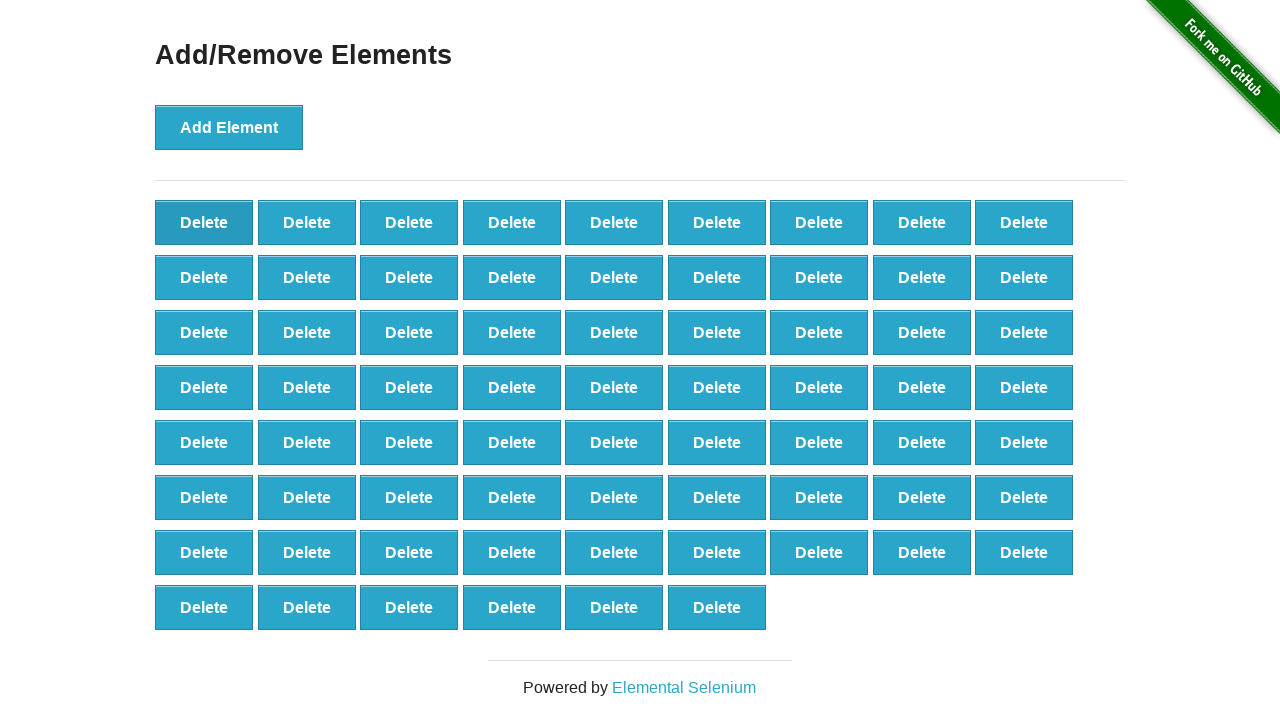

Clicked delete button to remove element (iteration 32/90) at (204, 222) on button.added-manually >> nth=0
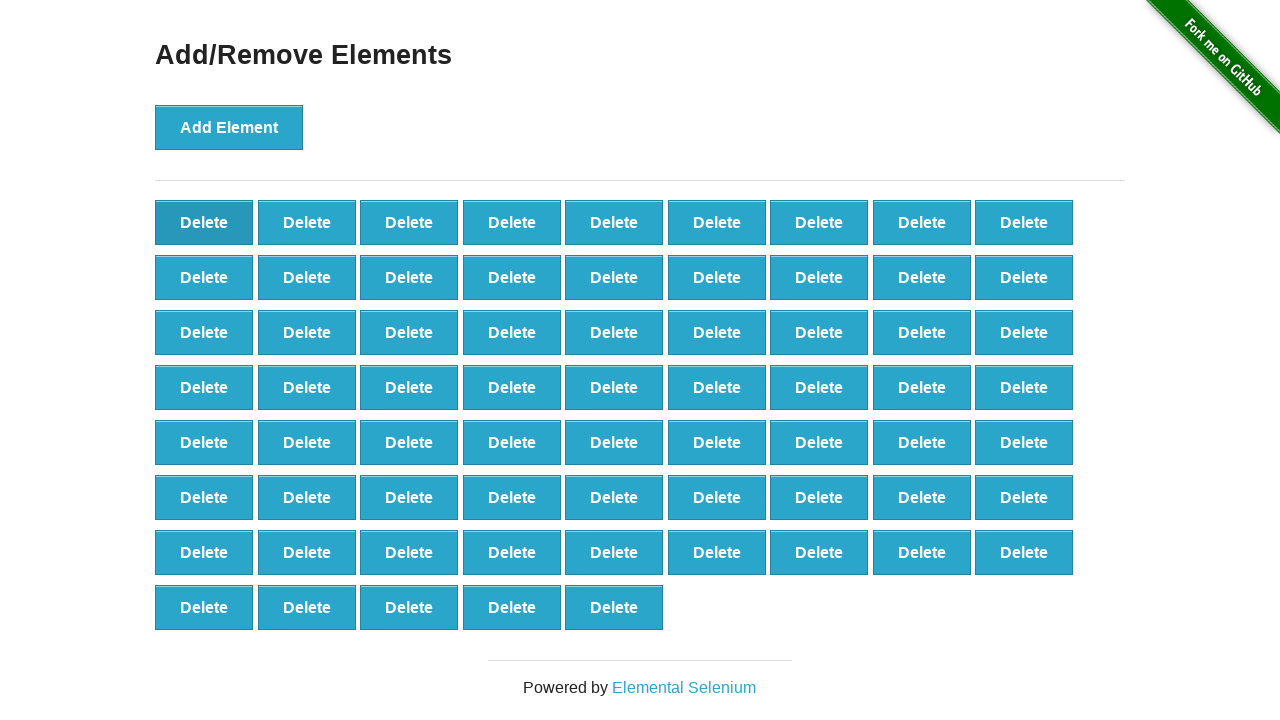

Clicked delete button to remove element (iteration 33/90) at (204, 222) on button.added-manually >> nth=0
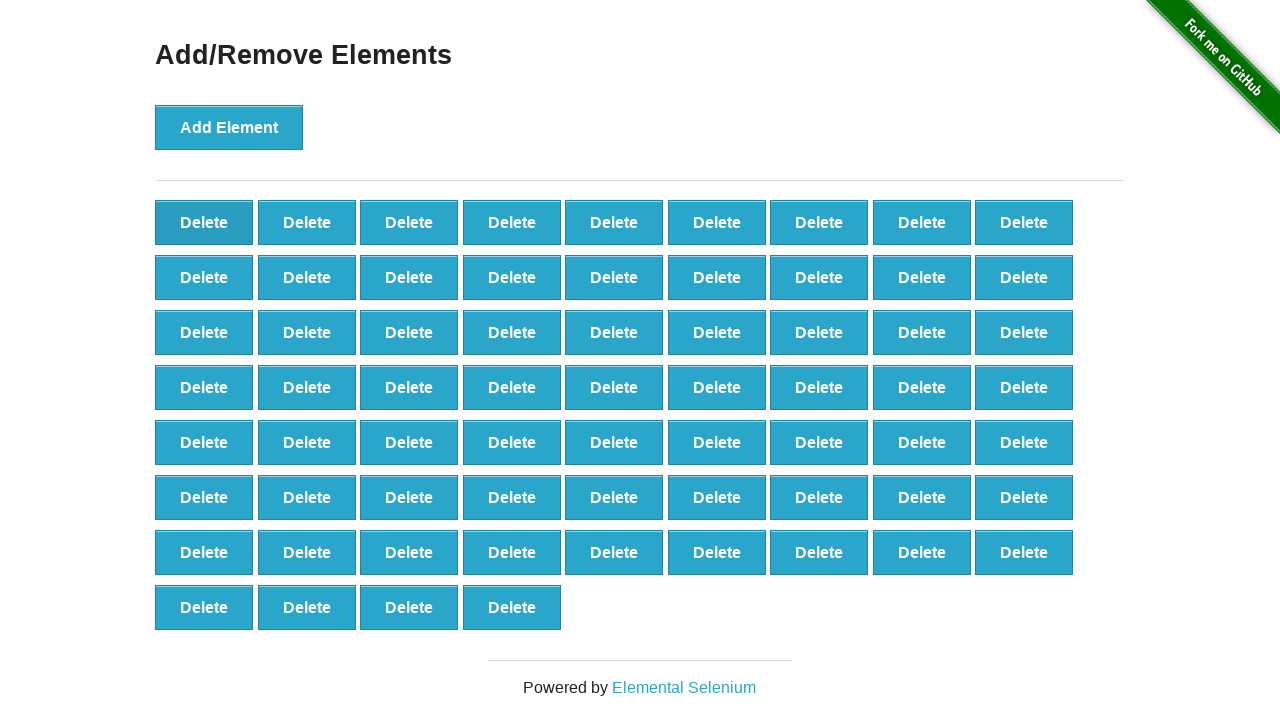

Clicked delete button to remove element (iteration 34/90) at (204, 222) on button.added-manually >> nth=0
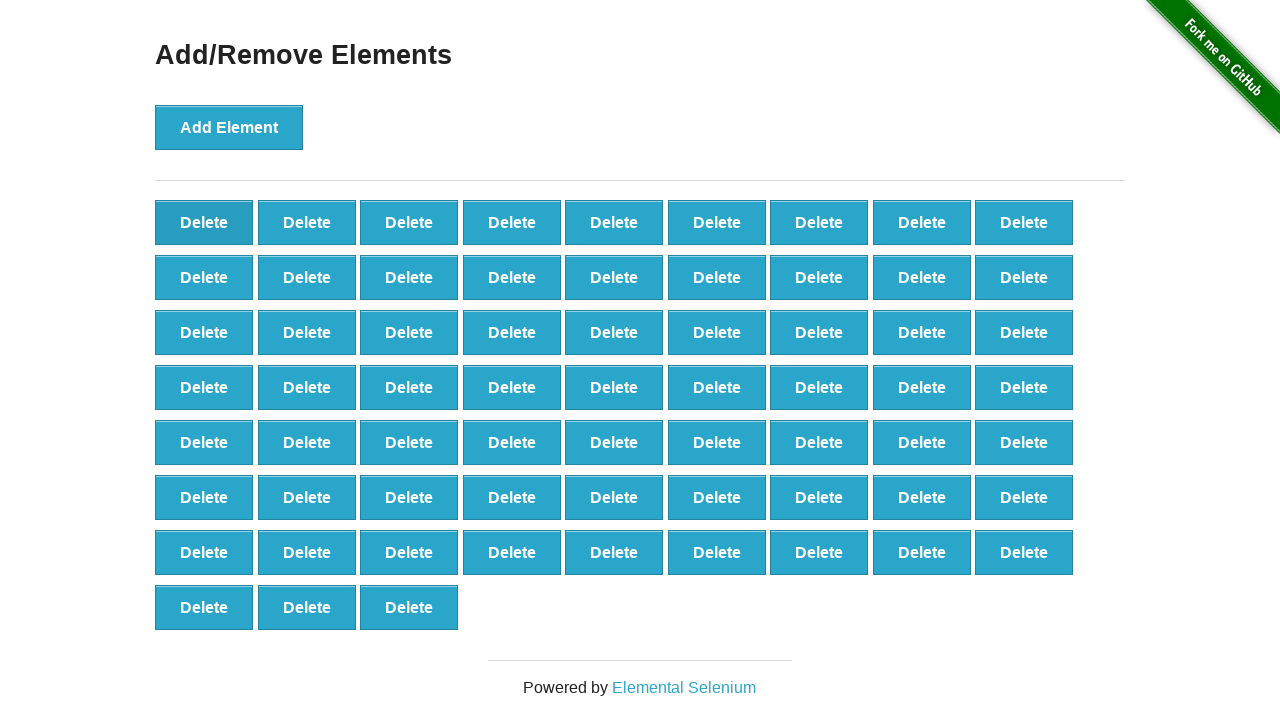

Clicked delete button to remove element (iteration 35/90) at (204, 222) on button.added-manually >> nth=0
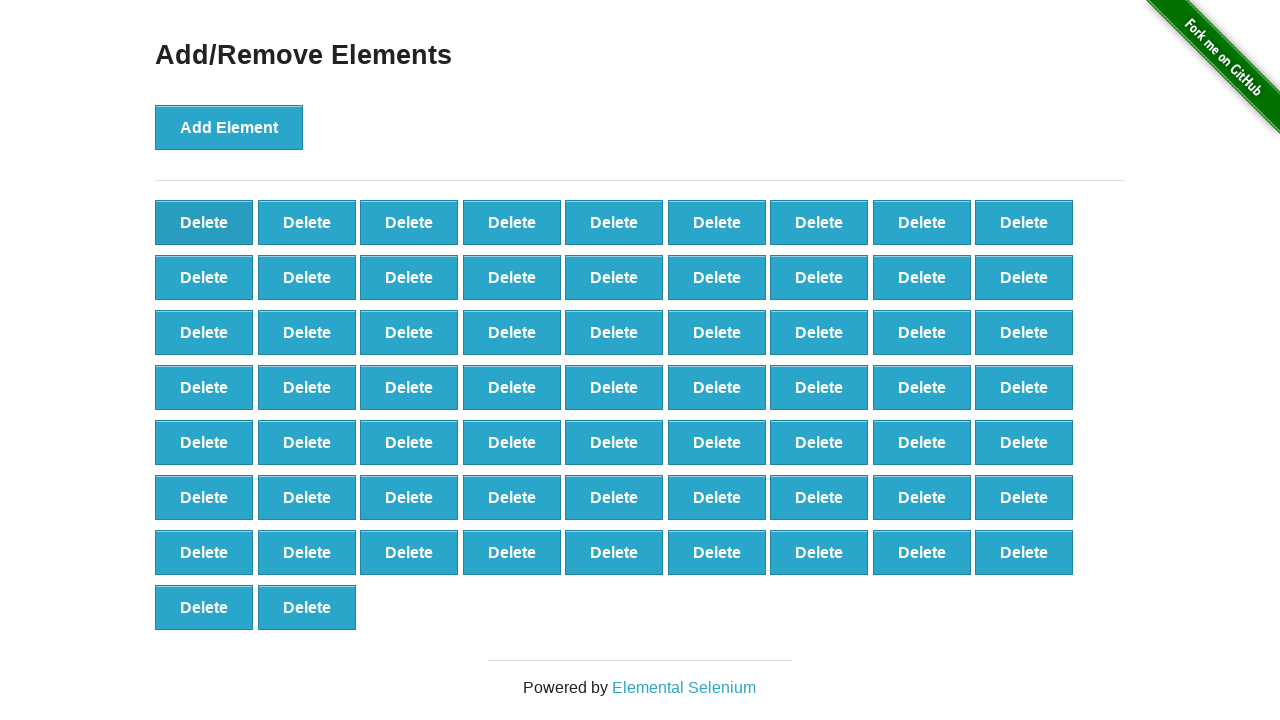

Clicked delete button to remove element (iteration 36/90) at (204, 222) on button.added-manually >> nth=0
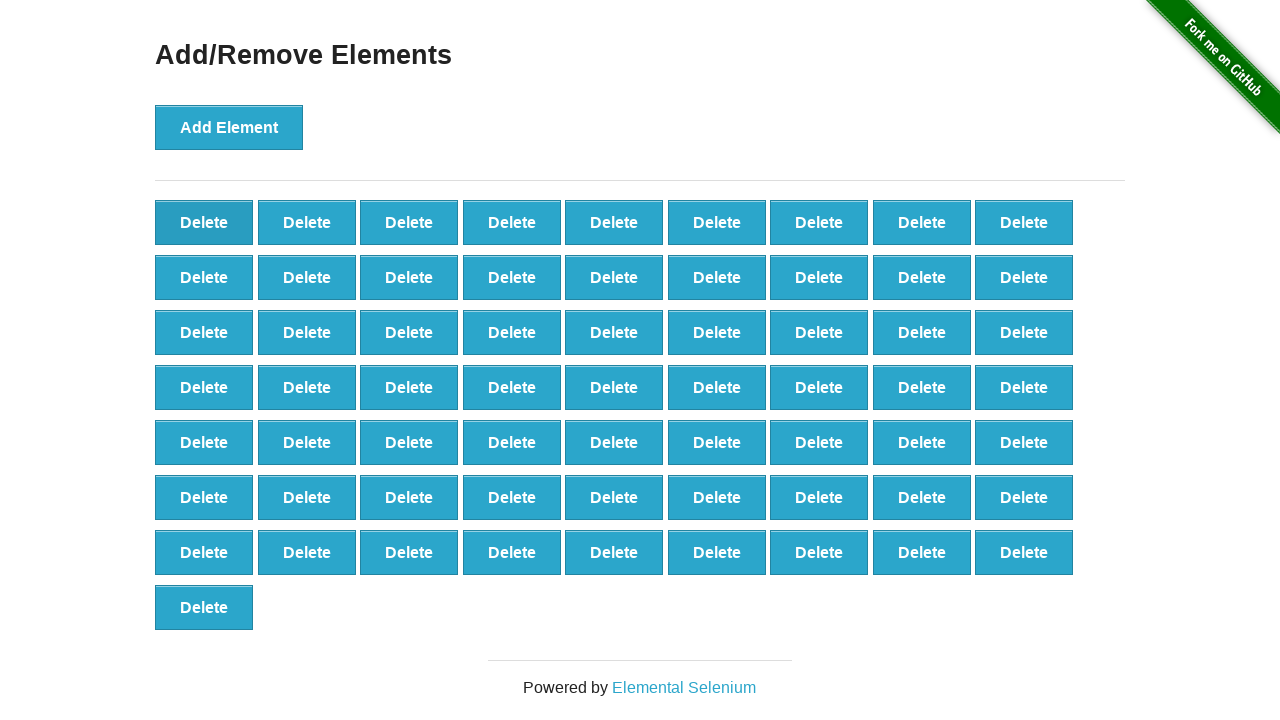

Clicked delete button to remove element (iteration 37/90) at (204, 222) on button.added-manually >> nth=0
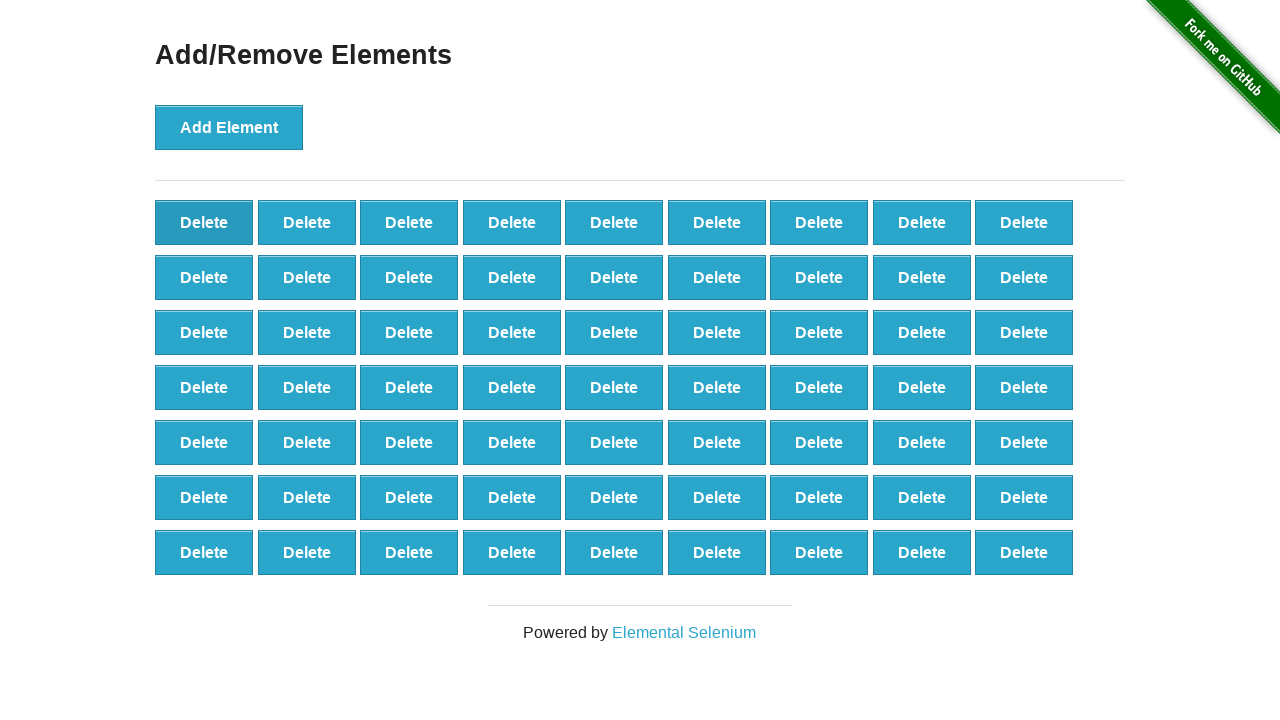

Clicked delete button to remove element (iteration 38/90) at (204, 222) on button.added-manually >> nth=0
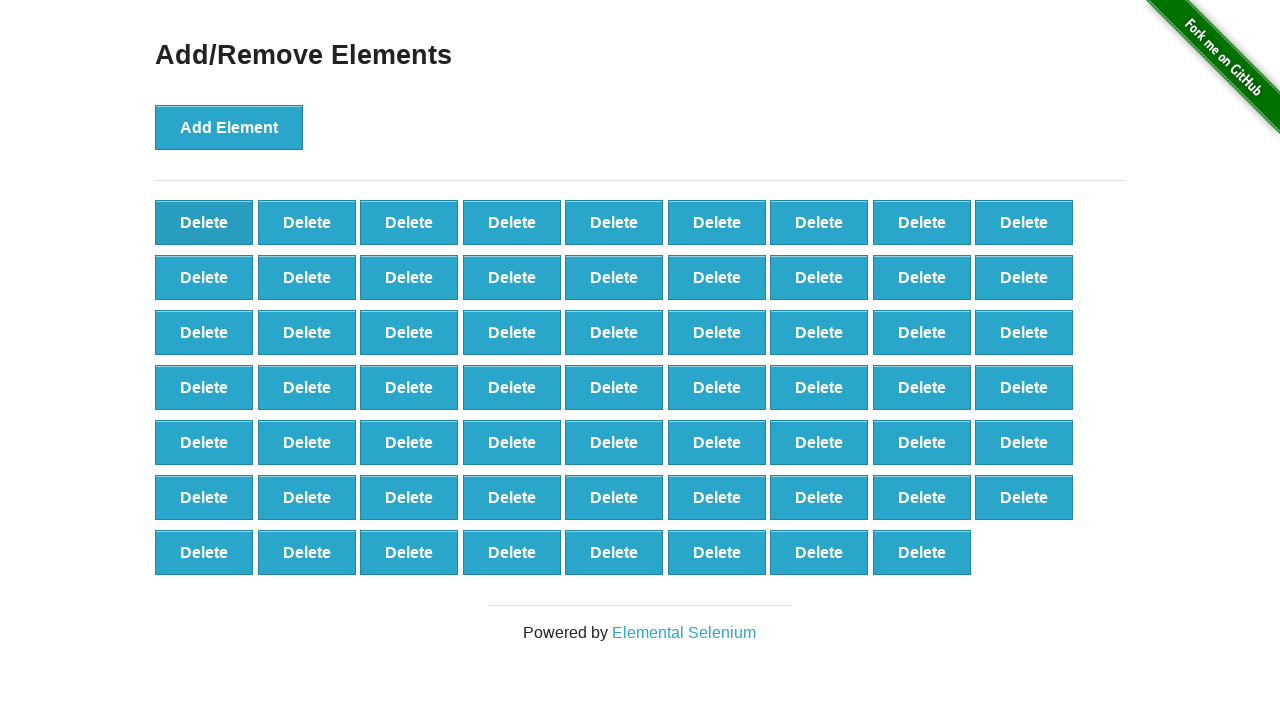

Clicked delete button to remove element (iteration 39/90) at (204, 222) on button.added-manually >> nth=0
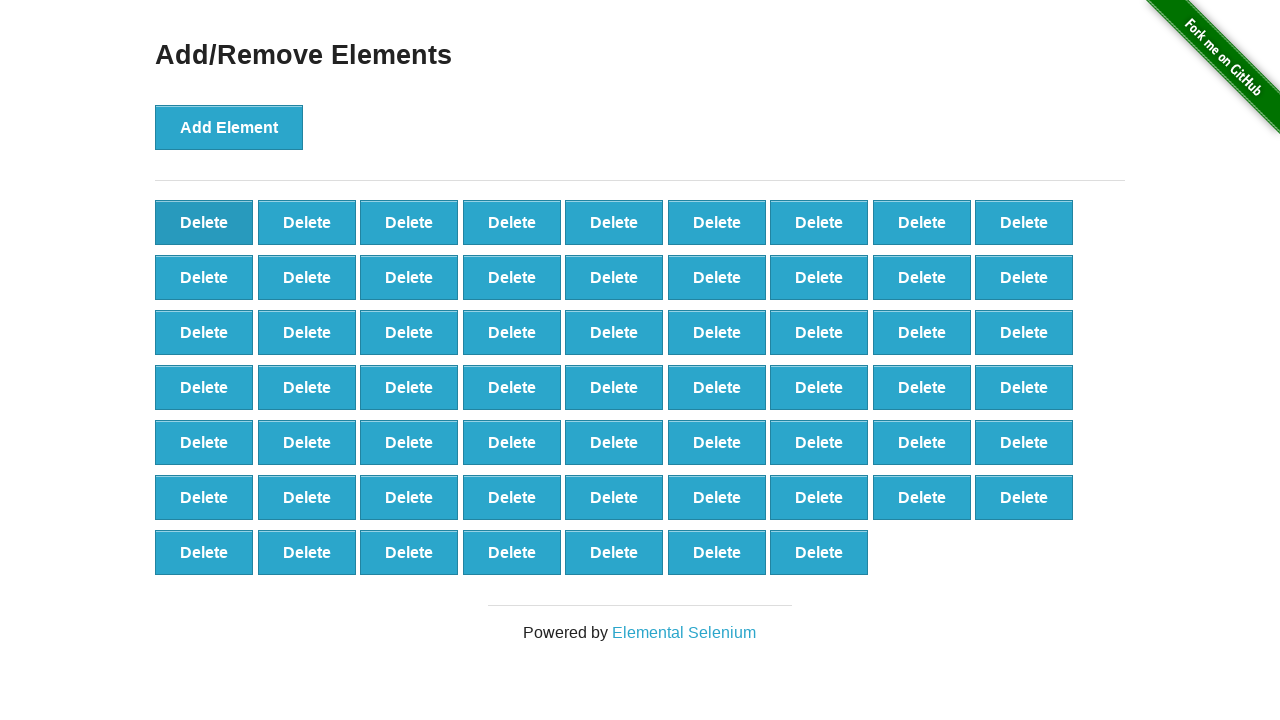

Clicked delete button to remove element (iteration 40/90) at (204, 222) on button.added-manually >> nth=0
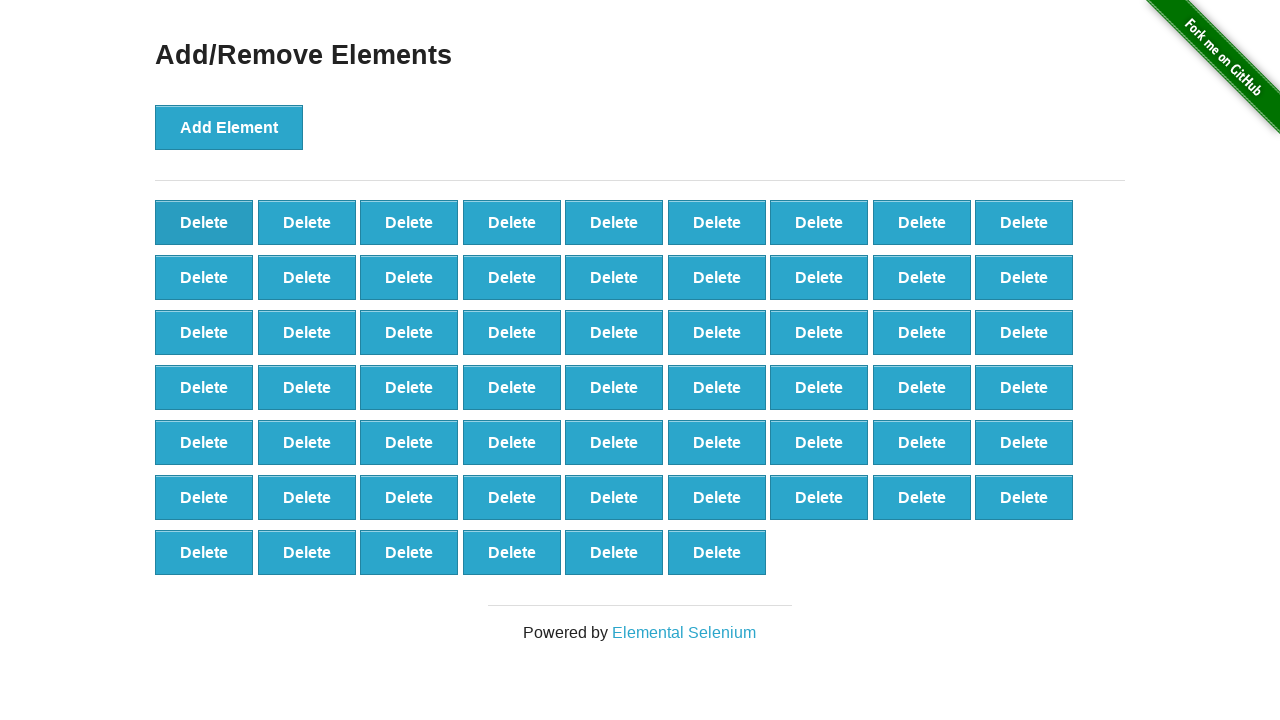

Clicked delete button to remove element (iteration 41/90) at (204, 222) on button.added-manually >> nth=0
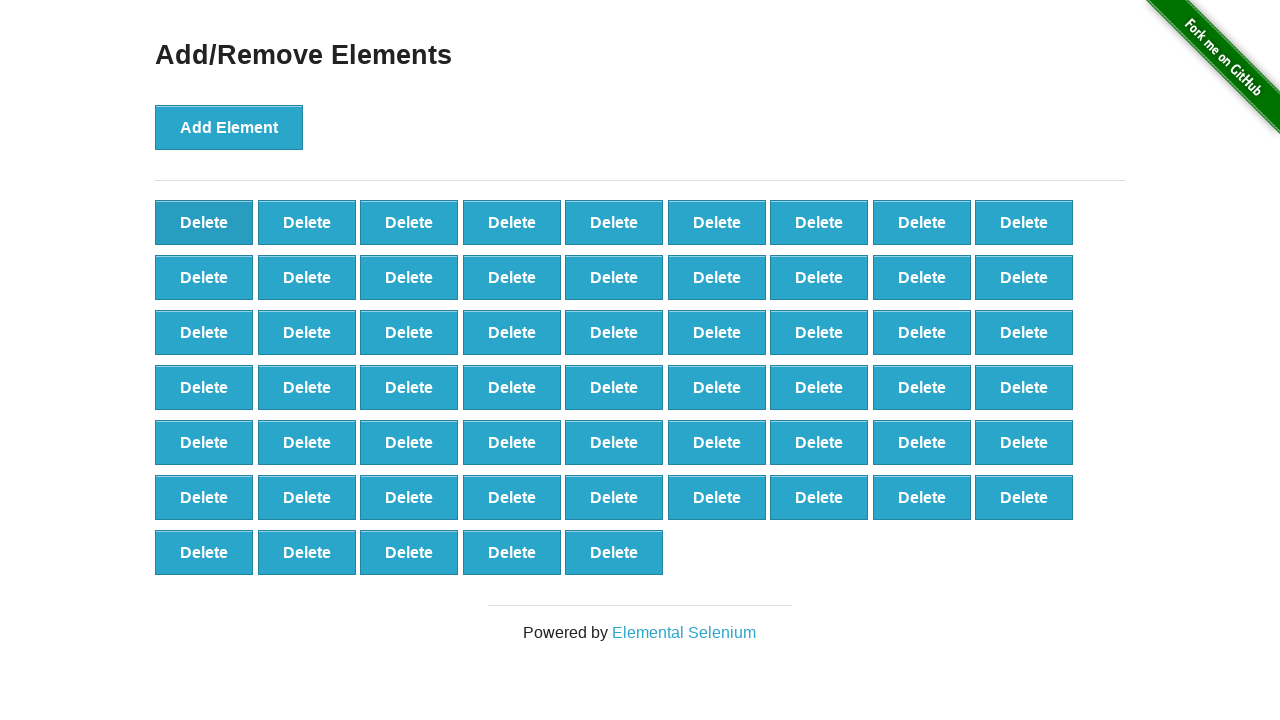

Clicked delete button to remove element (iteration 42/90) at (204, 222) on button.added-manually >> nth=0
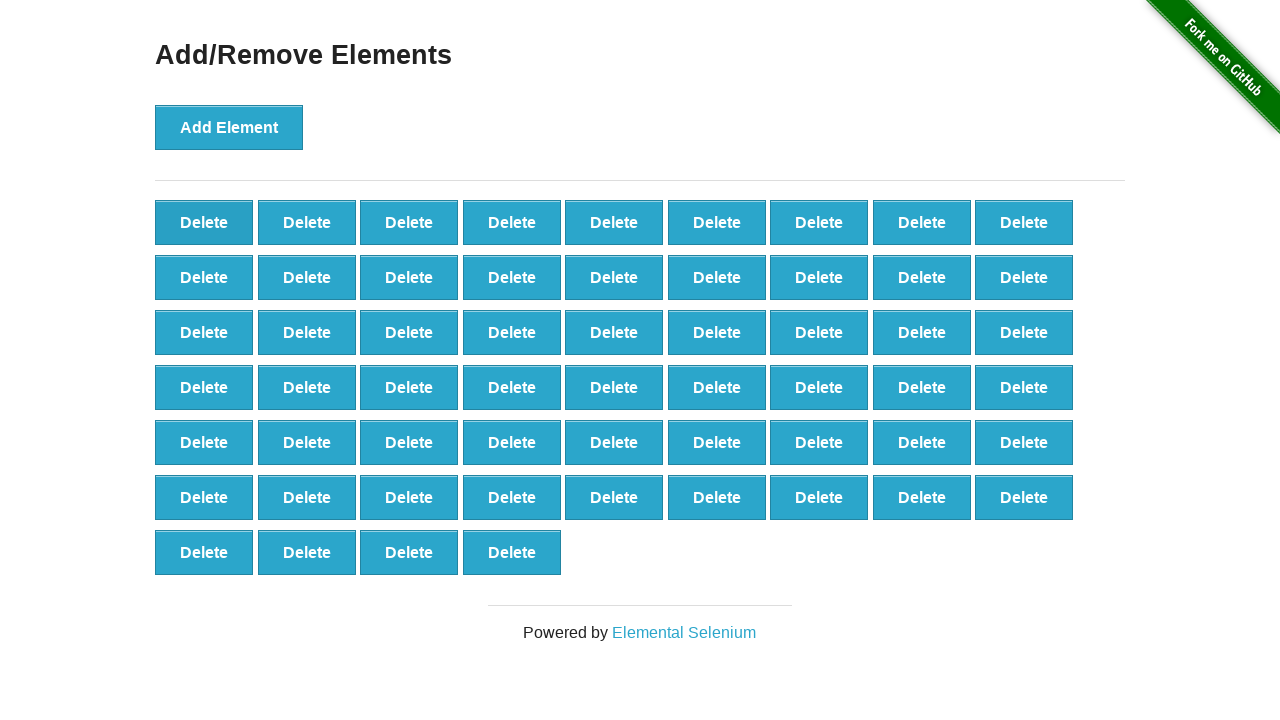

Clicked delete button to remove element (iteration 43/90) at (204, 222) on button.added-manually >> nth=0
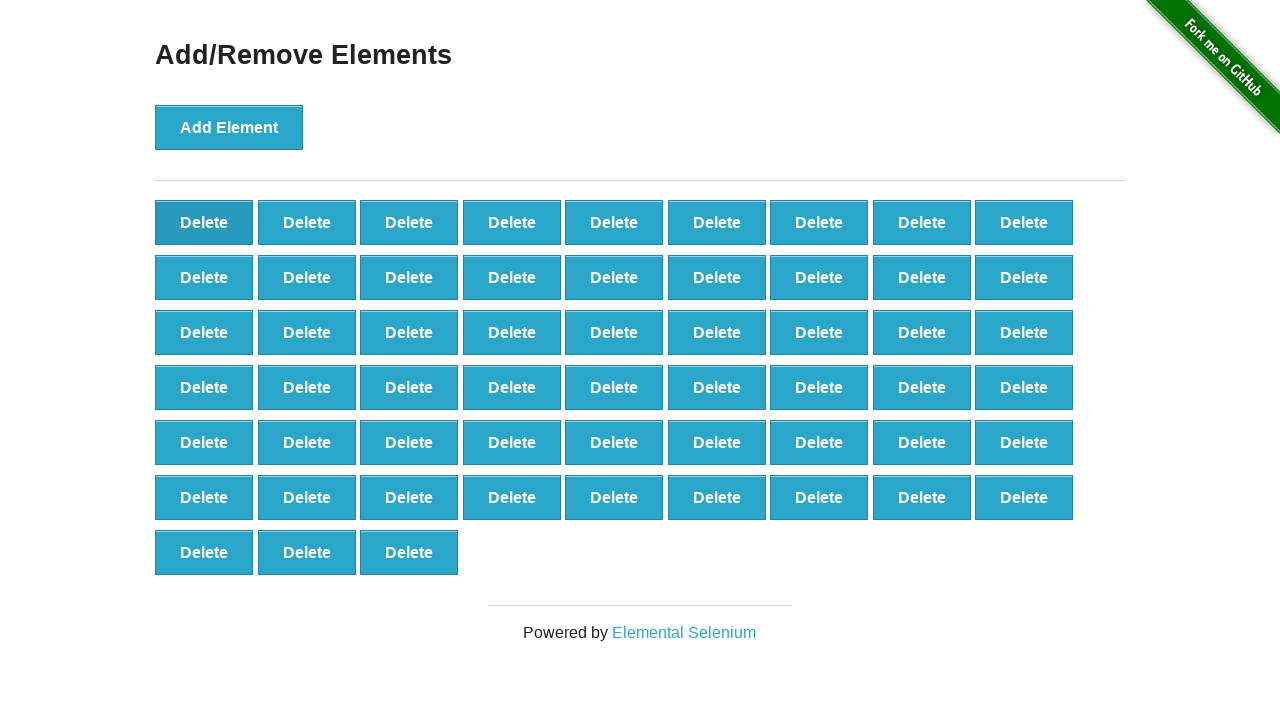

Clicked delete button to remove element (iteration 44/90) at (204, 222) on button.added-manually >> nth=0
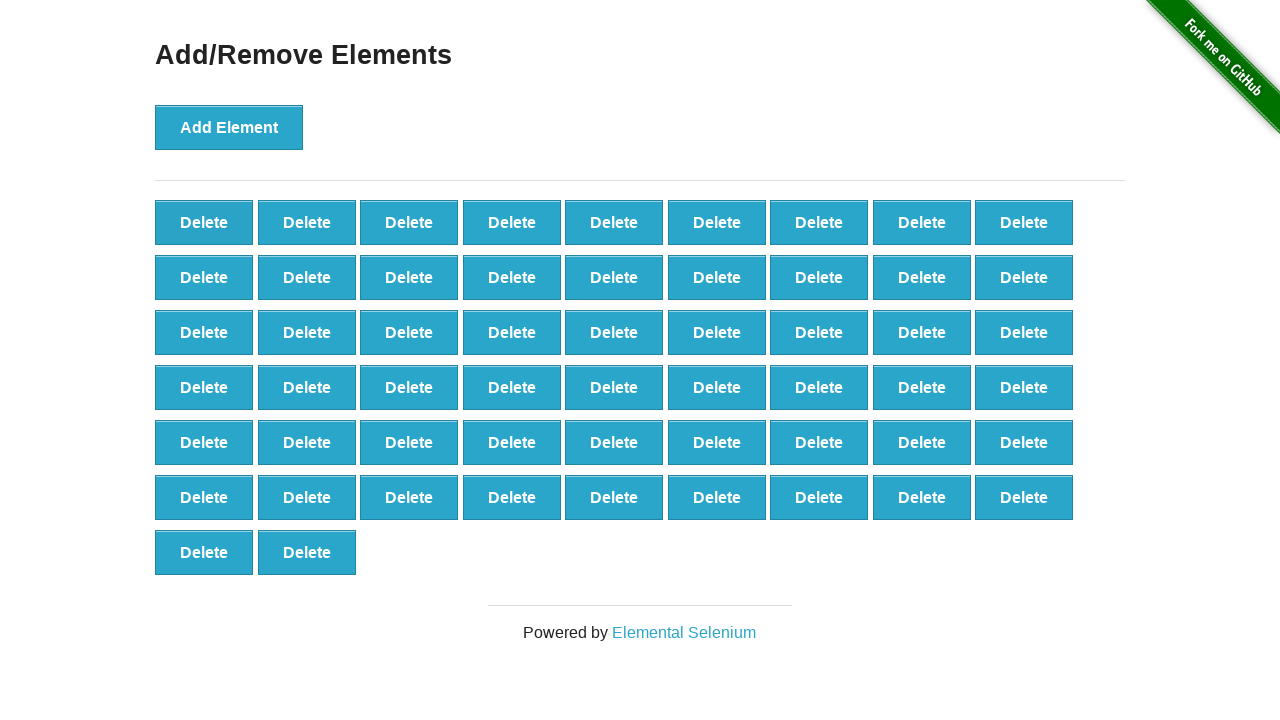

Clicked delete button to remove element (iteration 45/90) at (204, 222) on button.added-manually >> nth=0
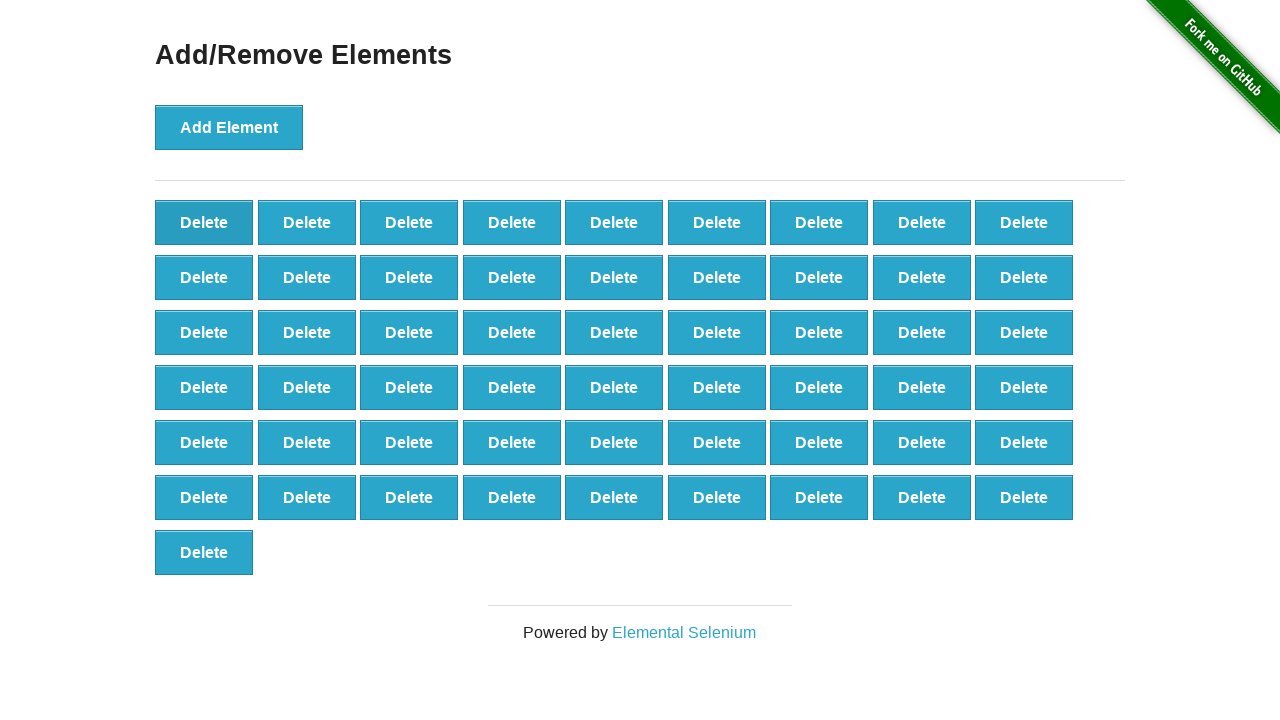

Clicked delete button to remove element (iteration 46/90) at (204, 222) on button.added-manually >> nth=0
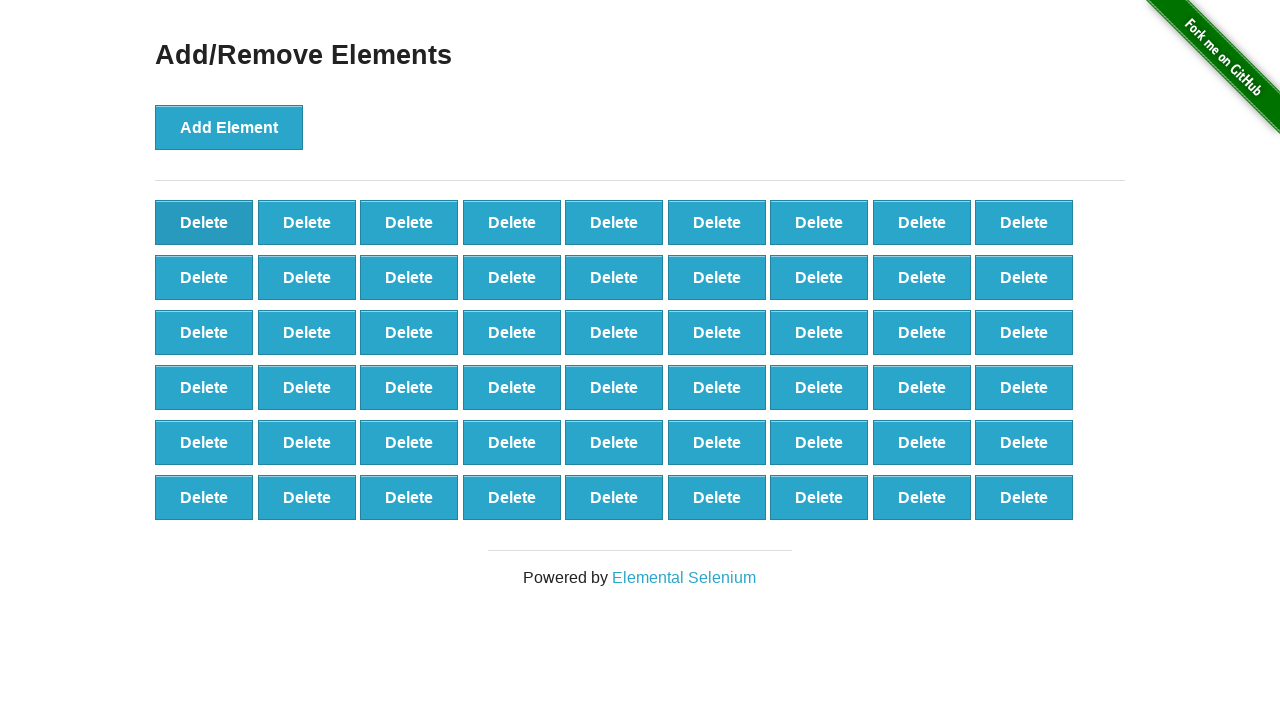

Clicked delete button to remove element (iteration 47/90) at (204, 222) on button.added-manually >> nth=0
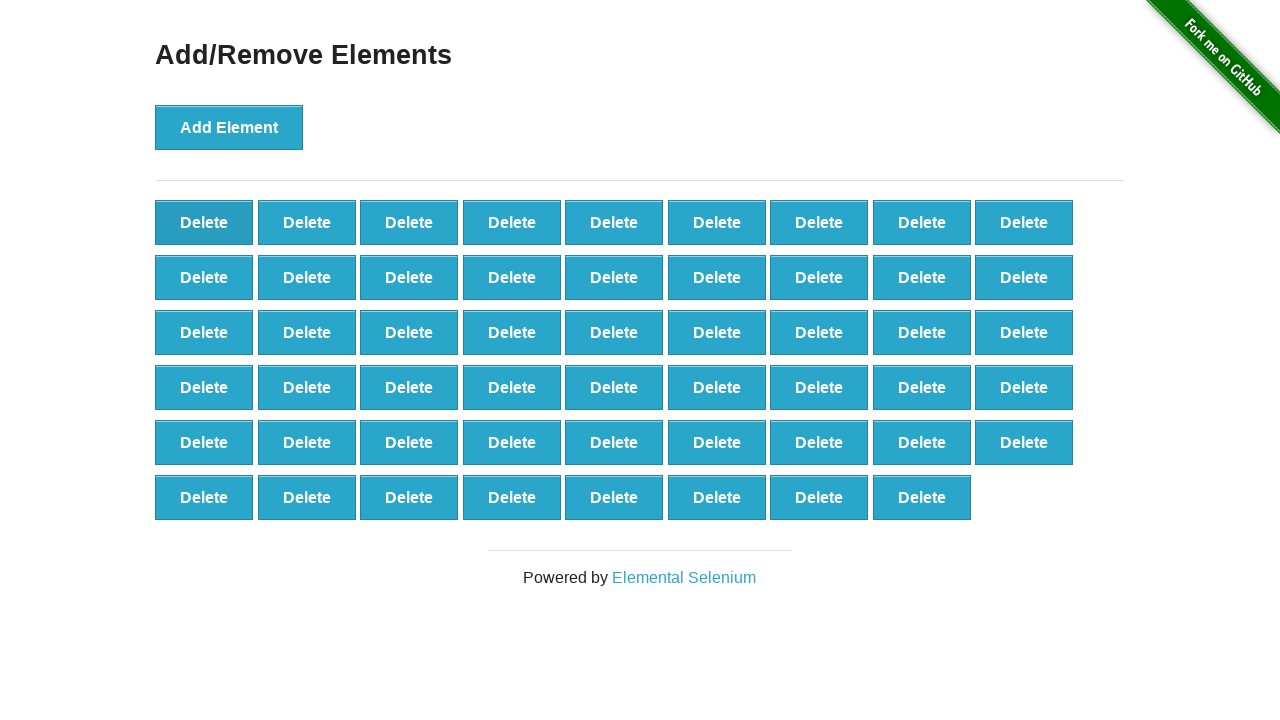

Clicked delete button to remove element (iteration 48/90) at (204, 222) on button.added-manually >> nth=0
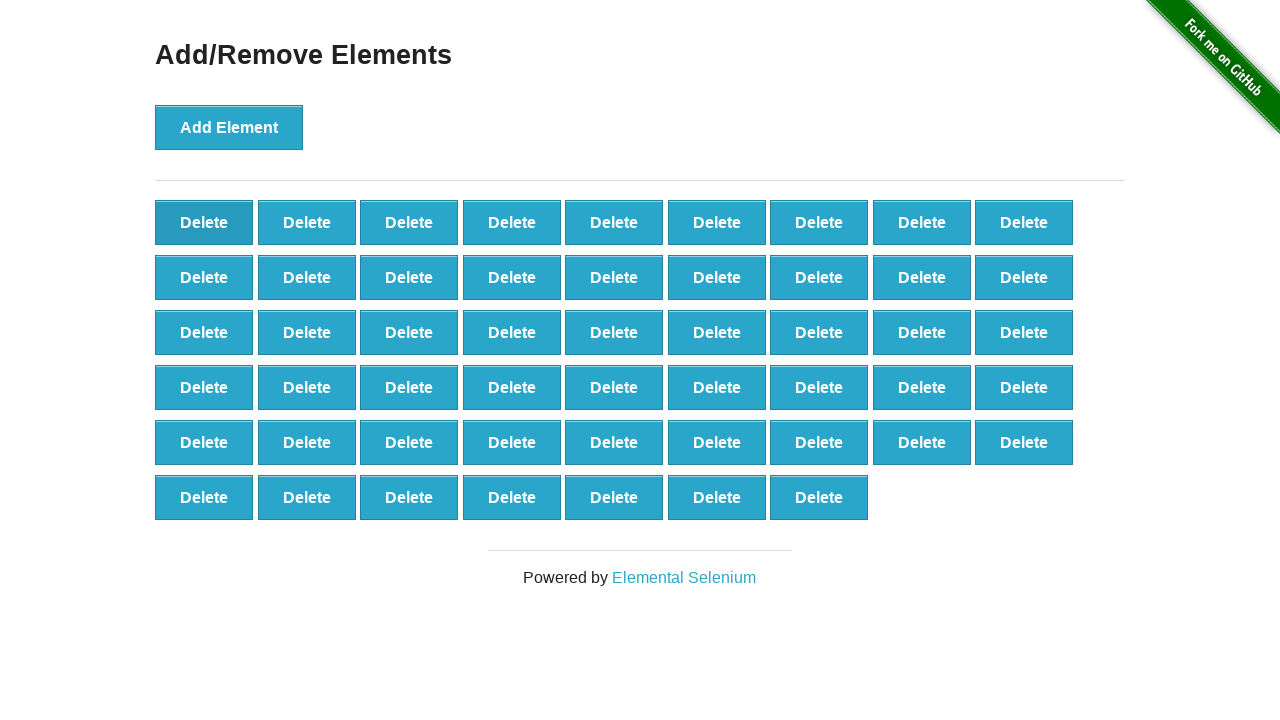

Clicked delete button to remove element (iteration 49/90) at (204, 222) on button.added-manually >> nth=0
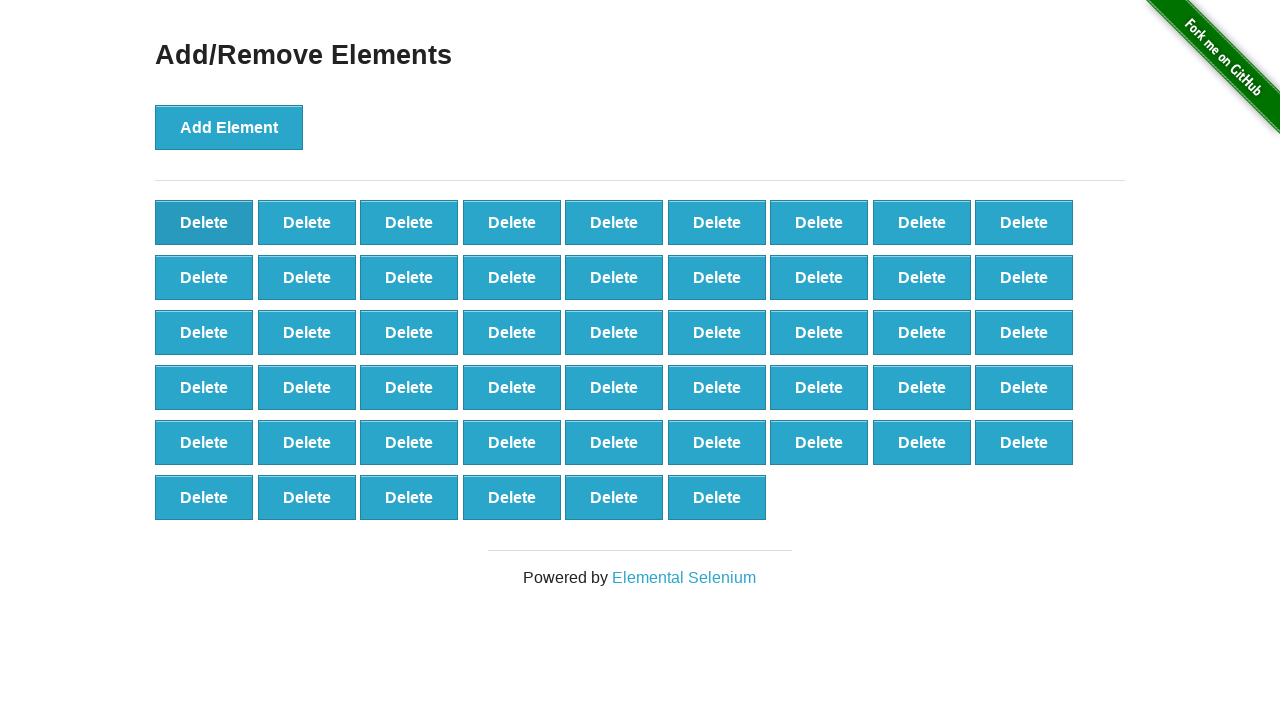

Clicked delete button to remove element (iteration 50/90) at (204, 222) on button.added-manually >> nth=0
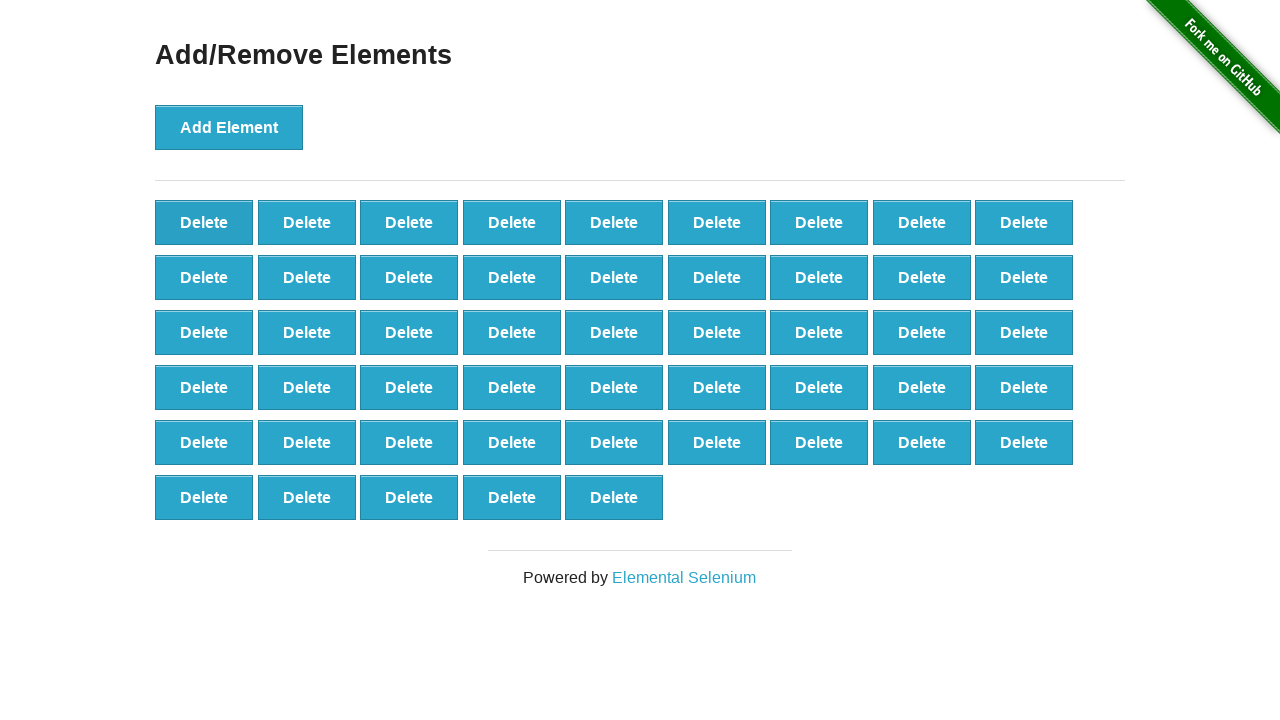

Clicked delete button to remove element (iteration 51/90) at (204, 222) on button.added-manually >> nth=0
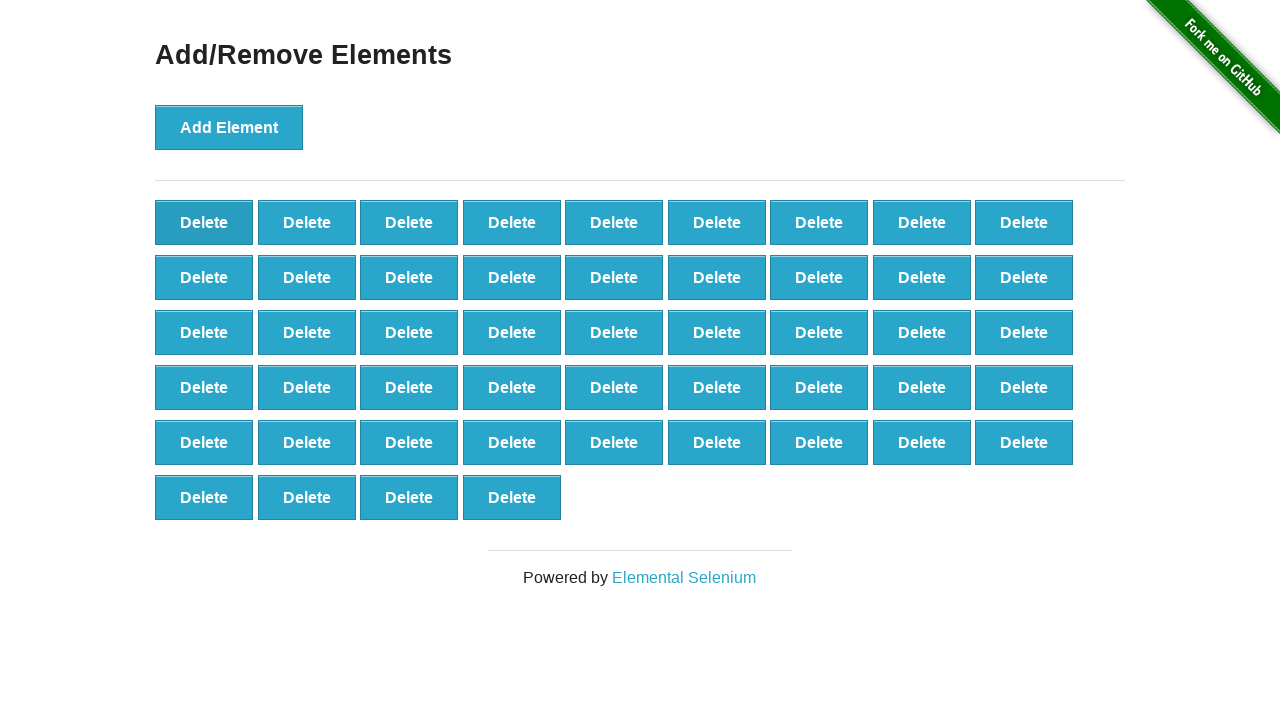

Clicked delete button to remove element (iteration 52/90) at (204, 222) on button.added-manually >> nth=0
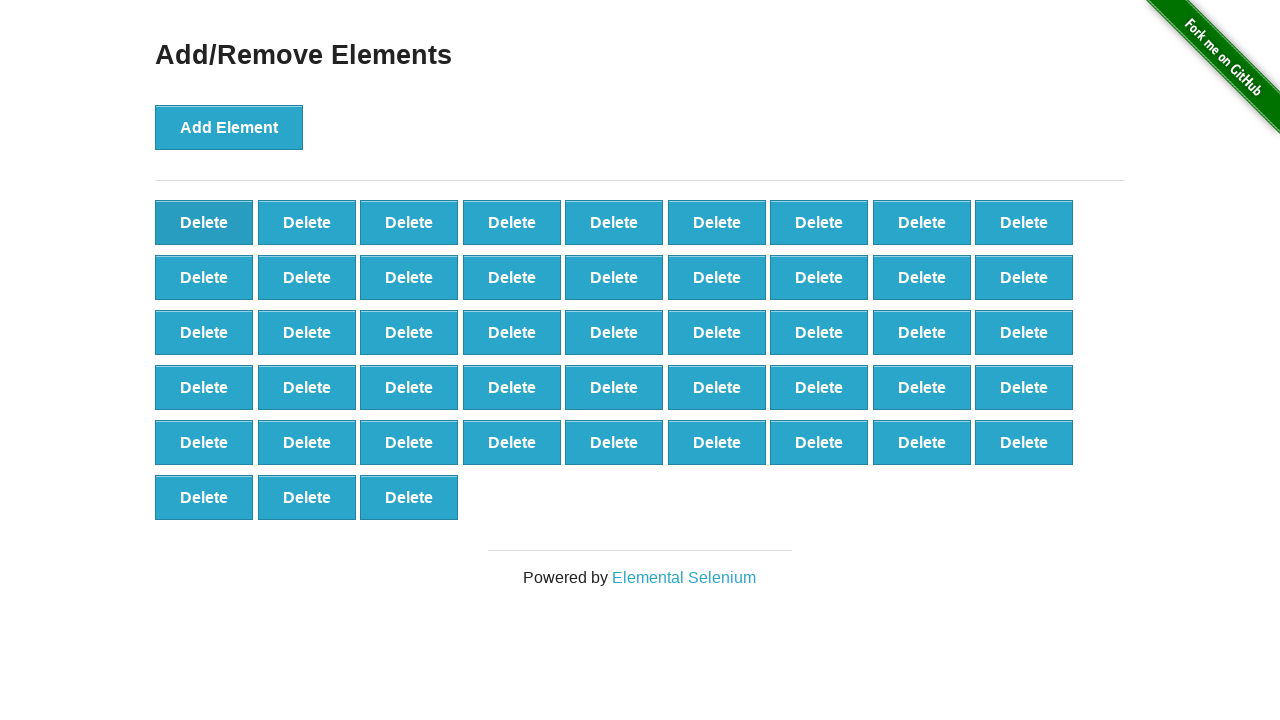

Clicked delete button to remove element (iteration 53/90) at (204, 222) on button.added-manually >> nth=0
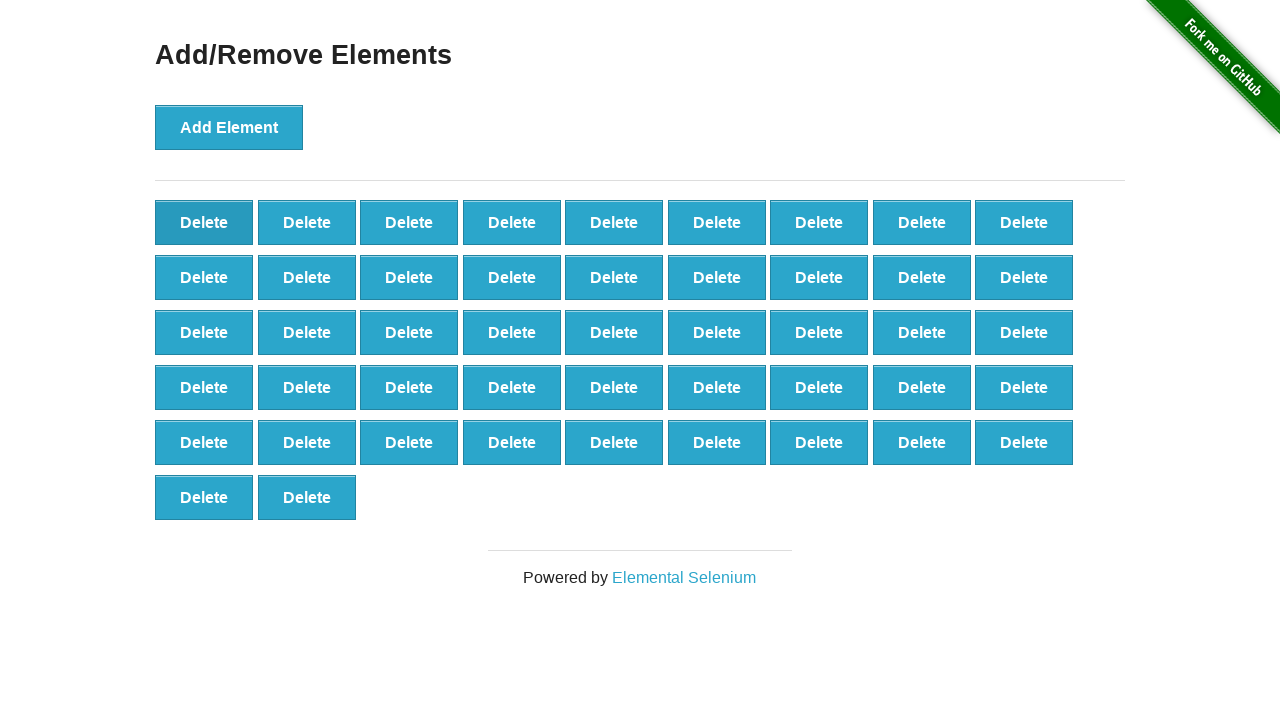

Clicked delete button to remove element (iteration 54/90) at (204, 222) on button.added-manually >> nth=0
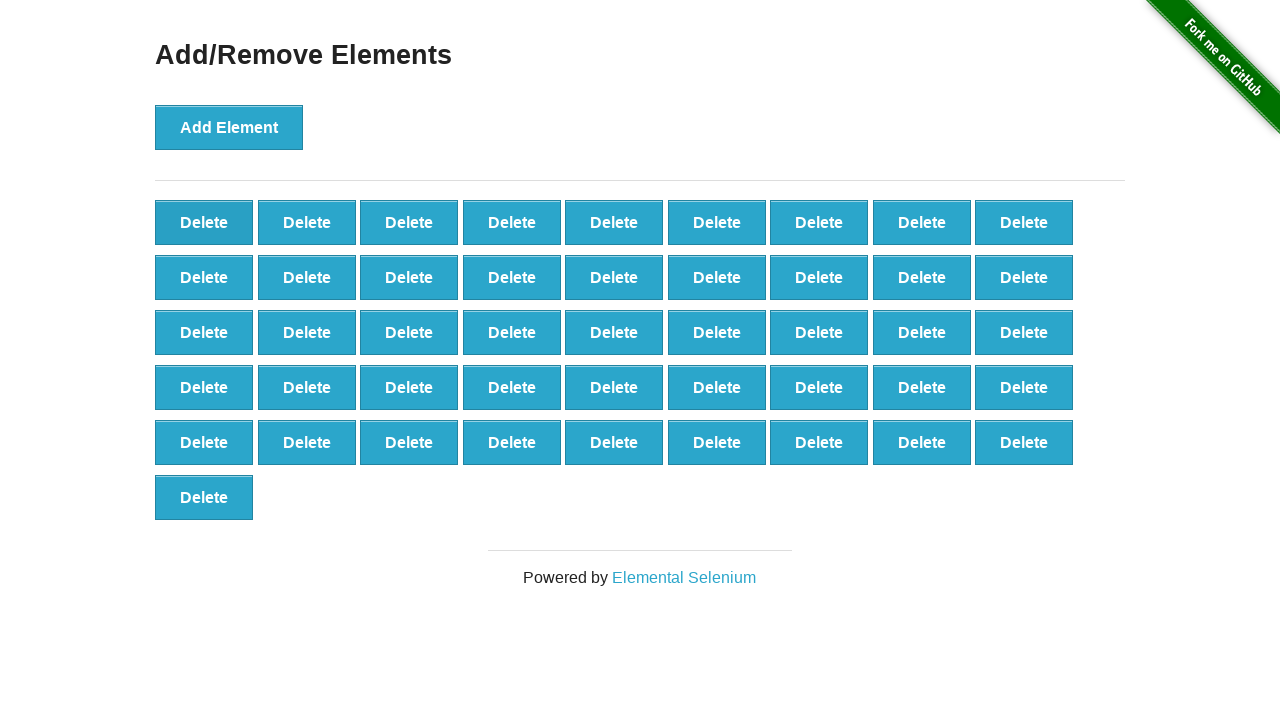

Clicked delete button to remove element (iteration 55/90) at (204, 222) on button.added-manually >> nth=0
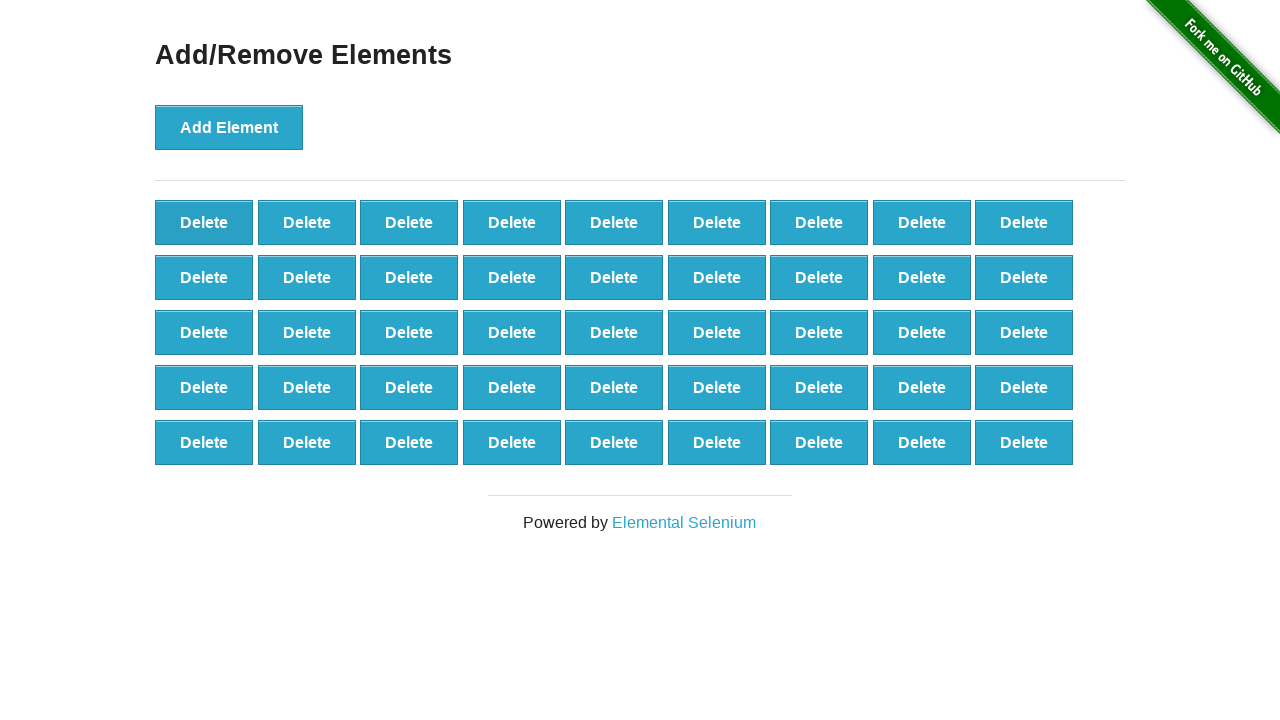

Clicked delete button to remove element (iteration 56/90) at (204, 222) on button.added-manually >> nth=0
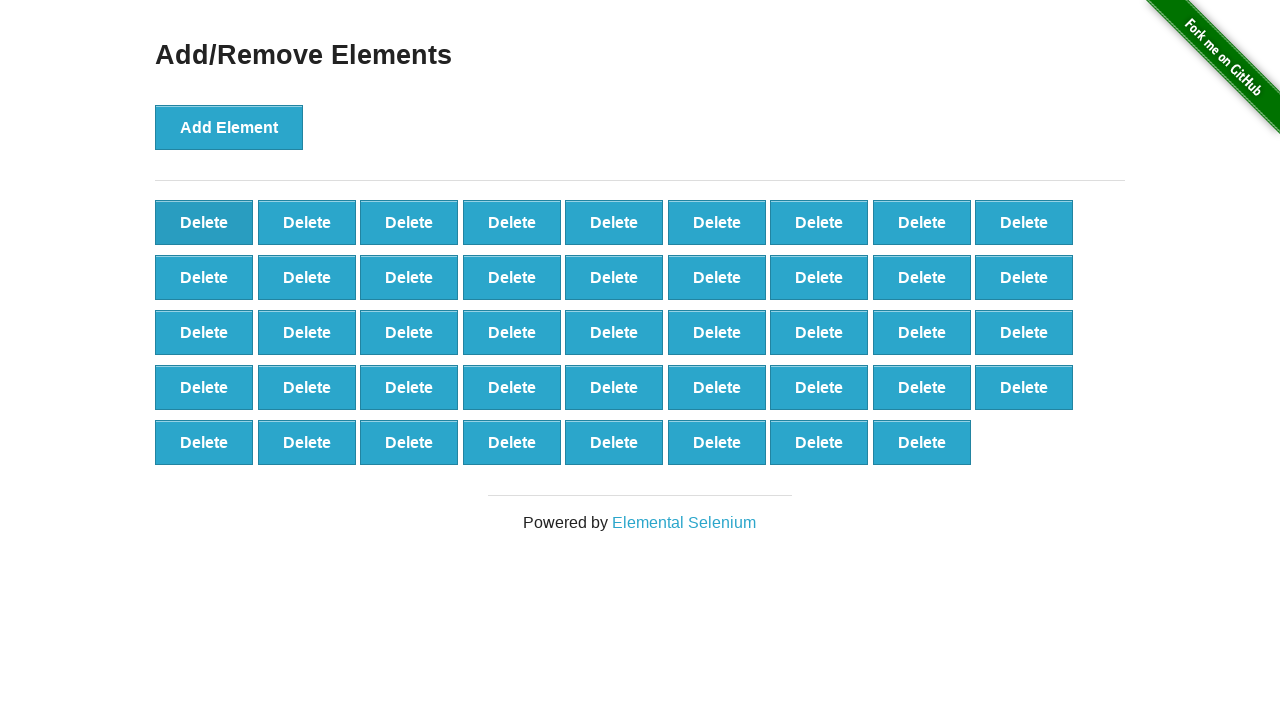

Clicked delete button to remove element (iteration 57/90) at (204, 222) on button.added-manually >> nth=0
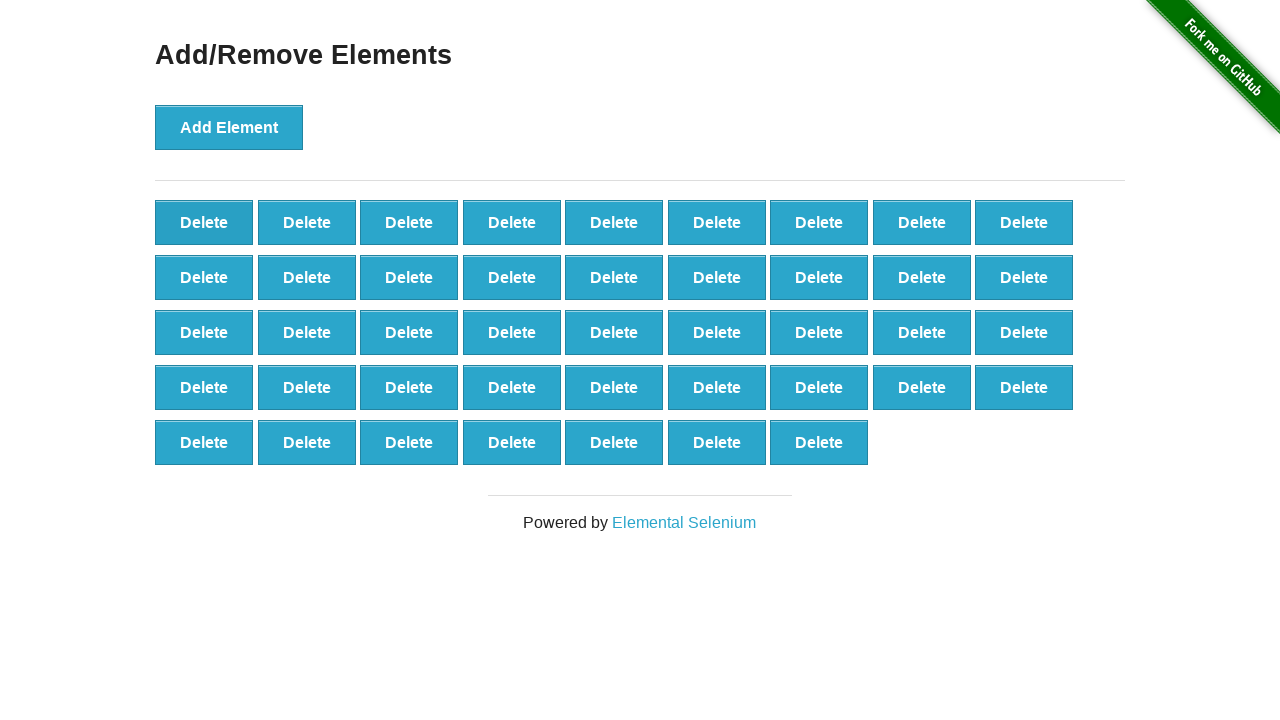

Clicked delete button to remove element (iteration 58/90) at (204, 222) on button.added-manually >> nth=0
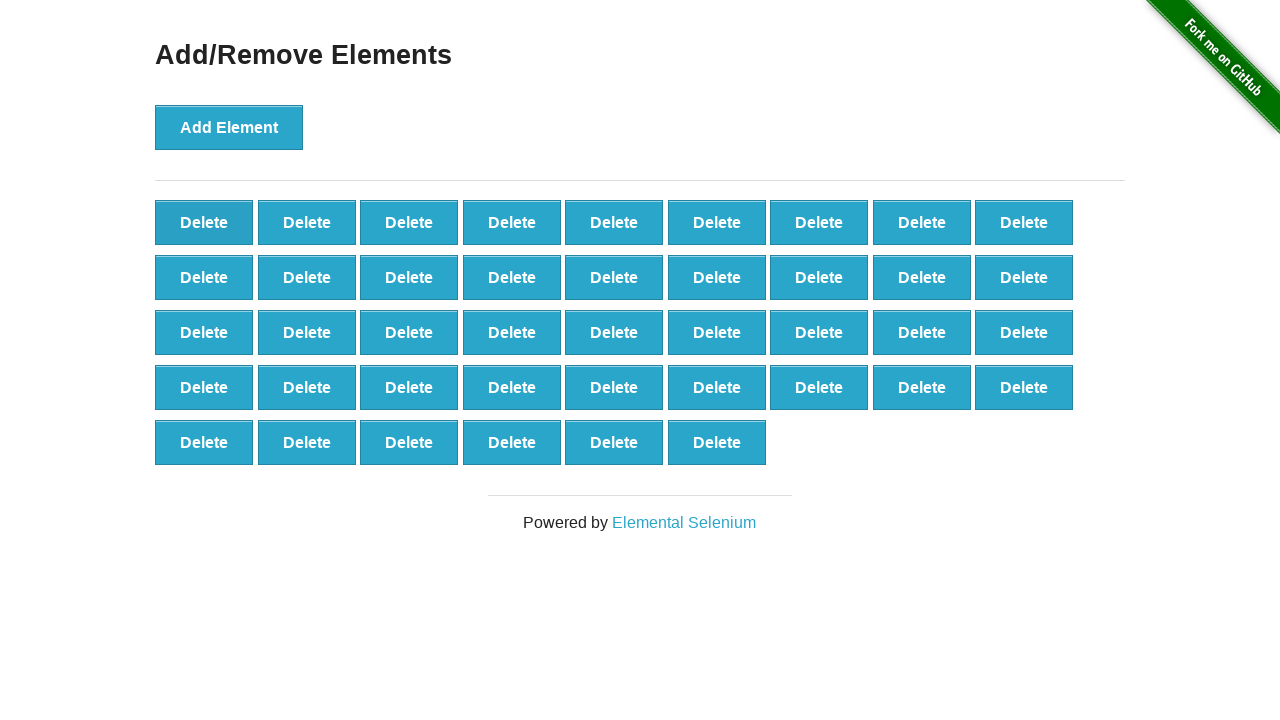

Clicked delete button to remove element (iteration 59/90) at (204, 222) on button.added-manually >> nth=0
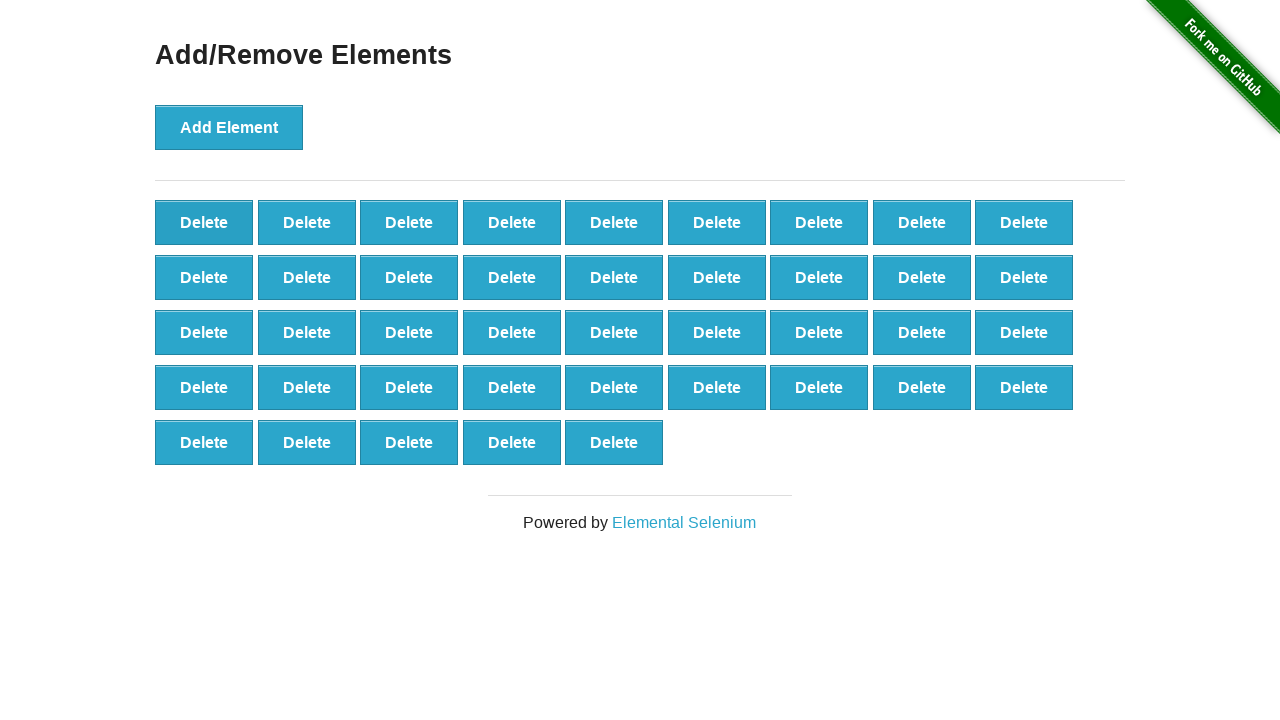

Clicked delete button to remove element (iteration 60/90) at (204, 222) on button.added-manually >> nth=0
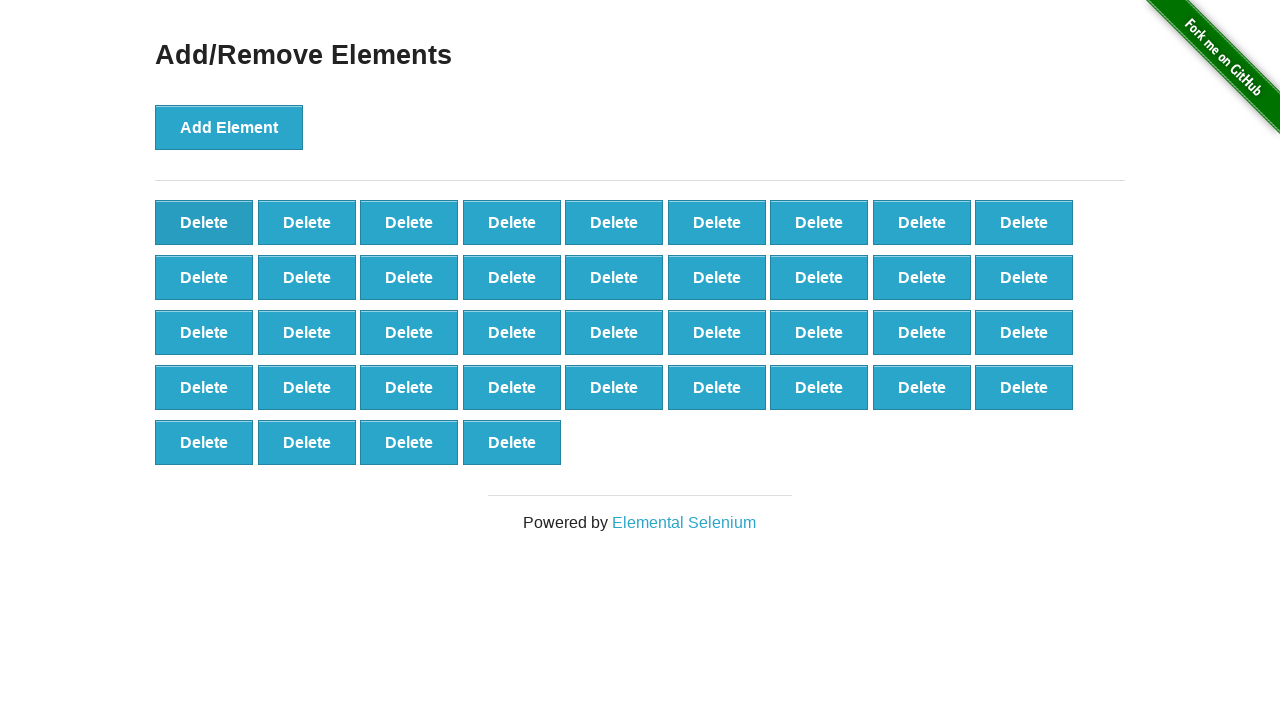

Clicked delete button to remove element (iteration 61/90) at (204, 222) on button.added-manually >> nth=0
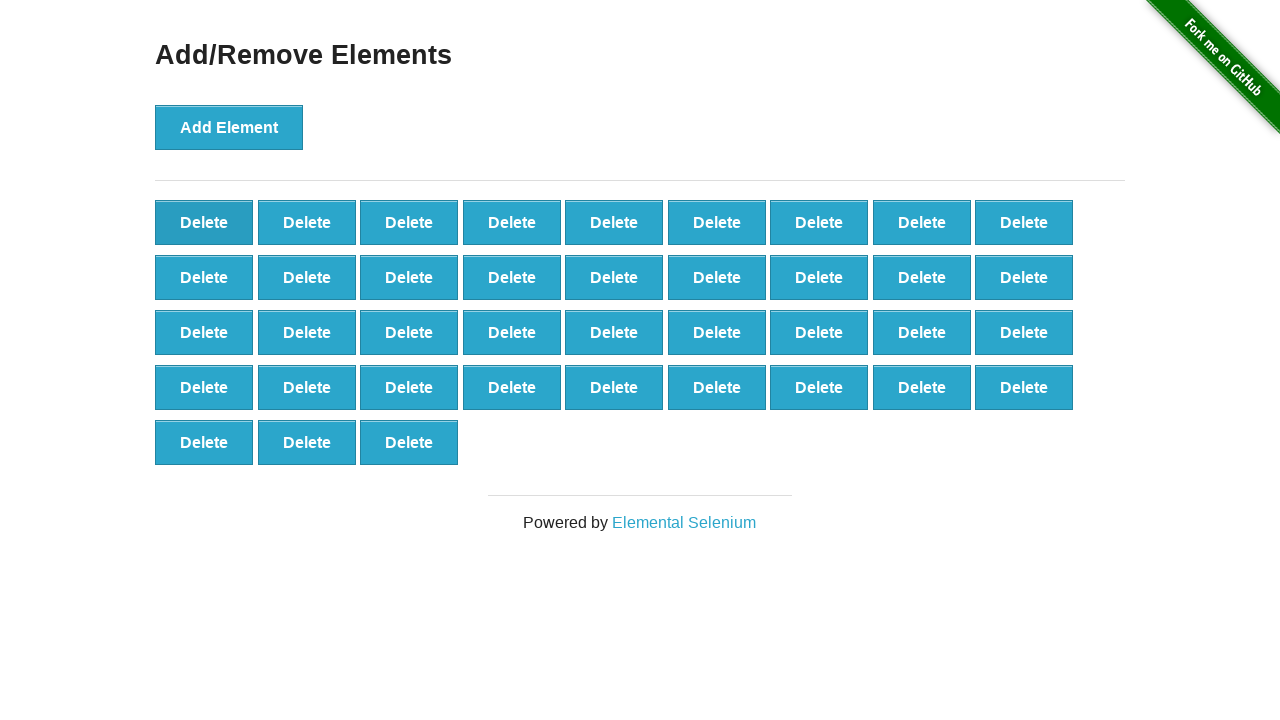

Clicked delete button to remove element (iteration 62/90) at (204, 222) on button.added-manually >> nth=0
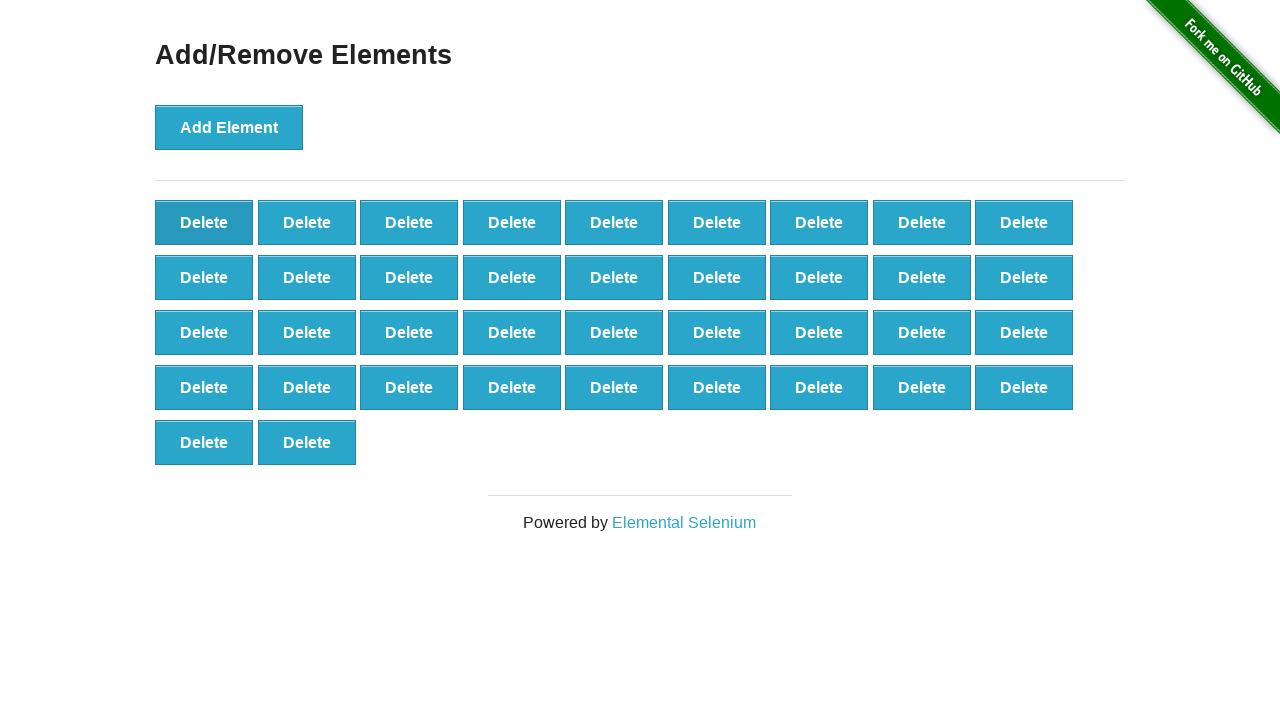

Clicked delete button to remove element (iteration 63/90) at (204, 222) on button.added-manually >> nth=0
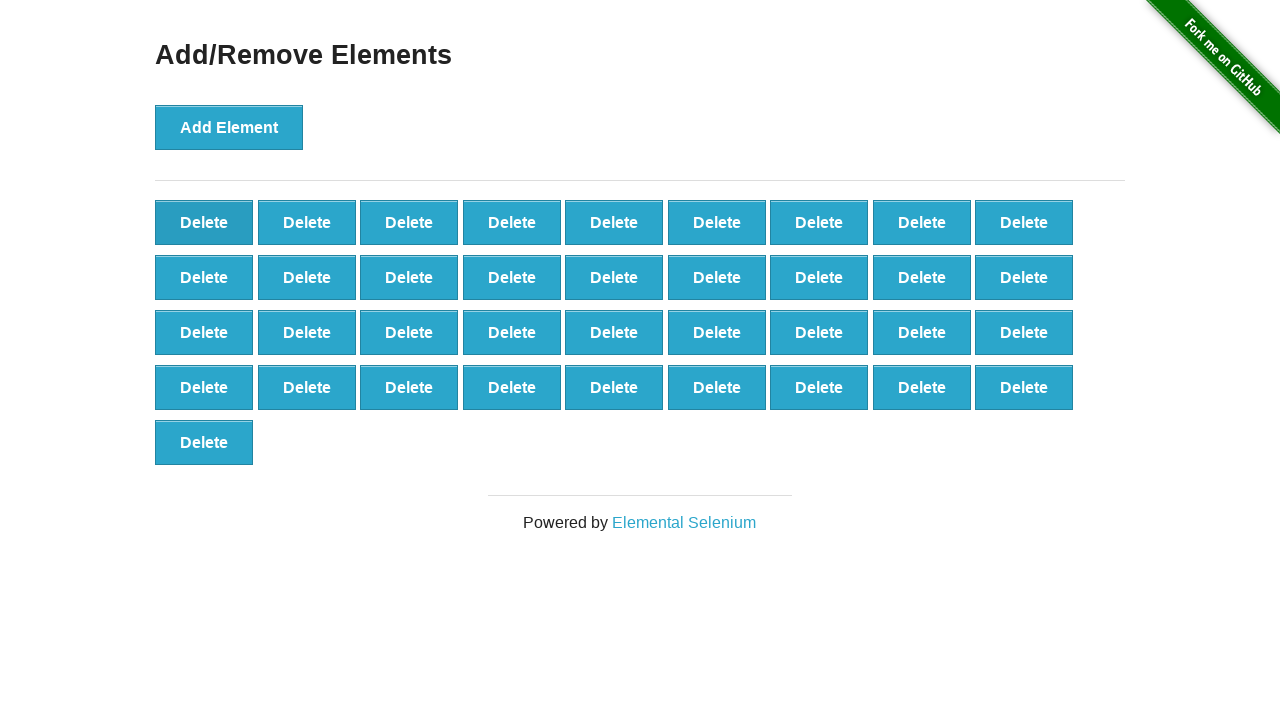

Clicked delete button to remove element (iteration 64/90) at (204, 222) on button.added-manually >> nth=0
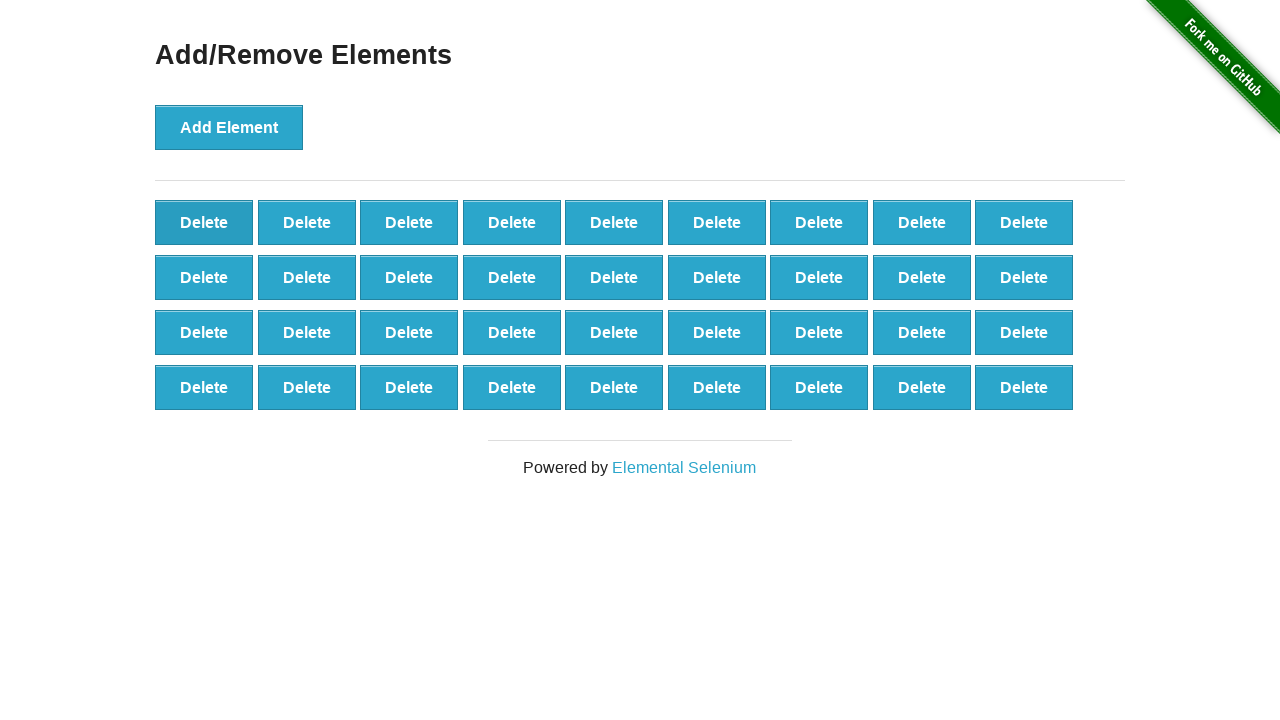

Clicked delete button to remove element (iteration 65/90) at (204, 222) on button.added-manually >> nth=0
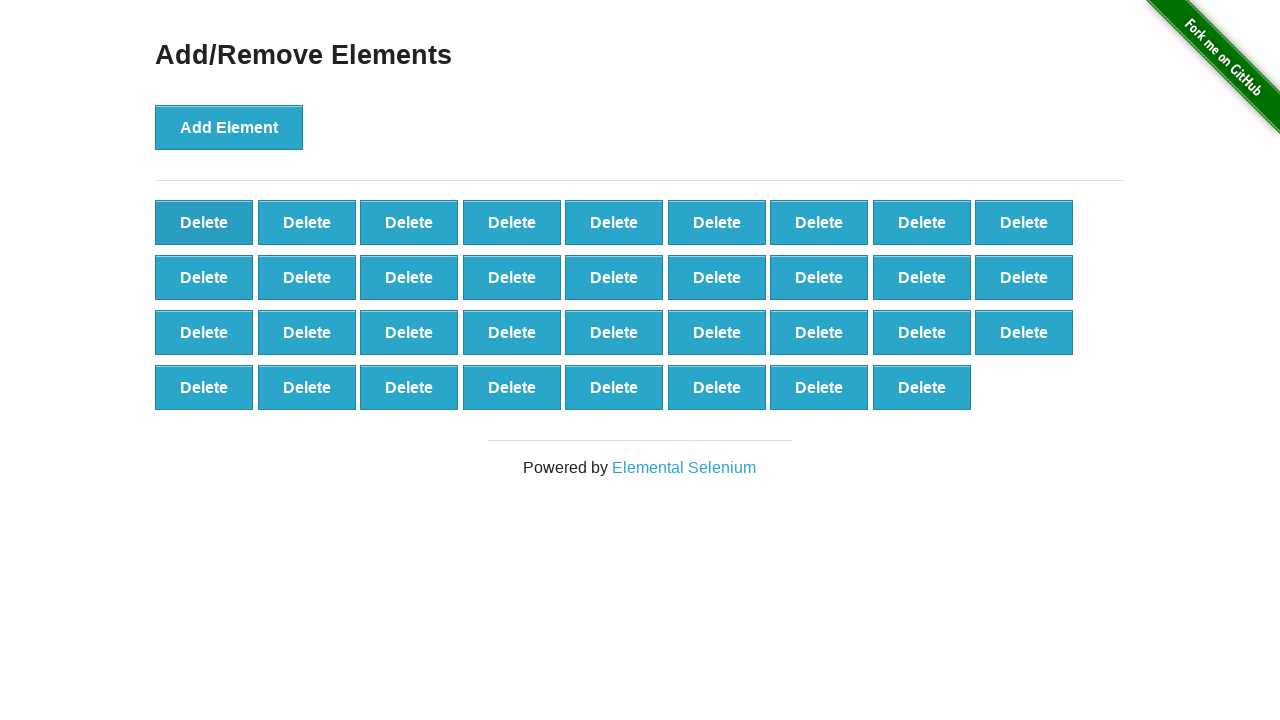

Clicked delete button to remove element (iteration 66/90) at (204, 222) on button.added-manually >> nth=0
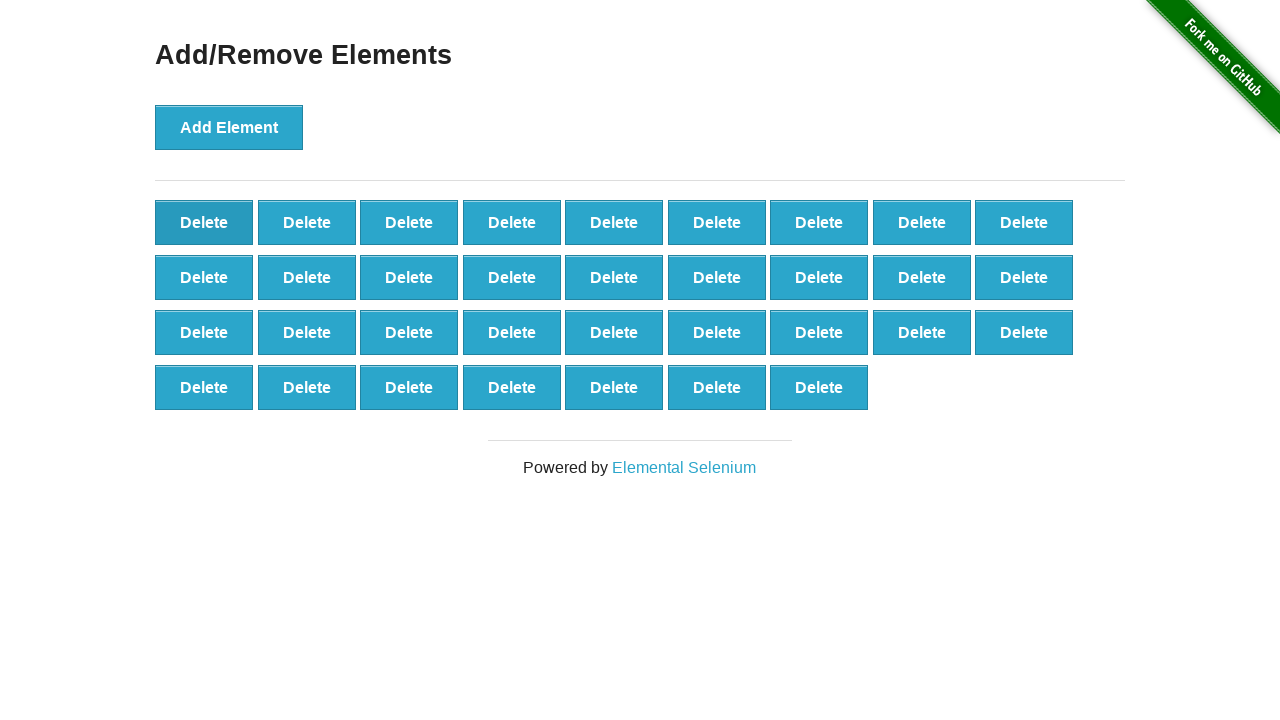

Clicked delete button to remove element (iteration 67/90) at (204, 222) on button.added-manually >> nth=0
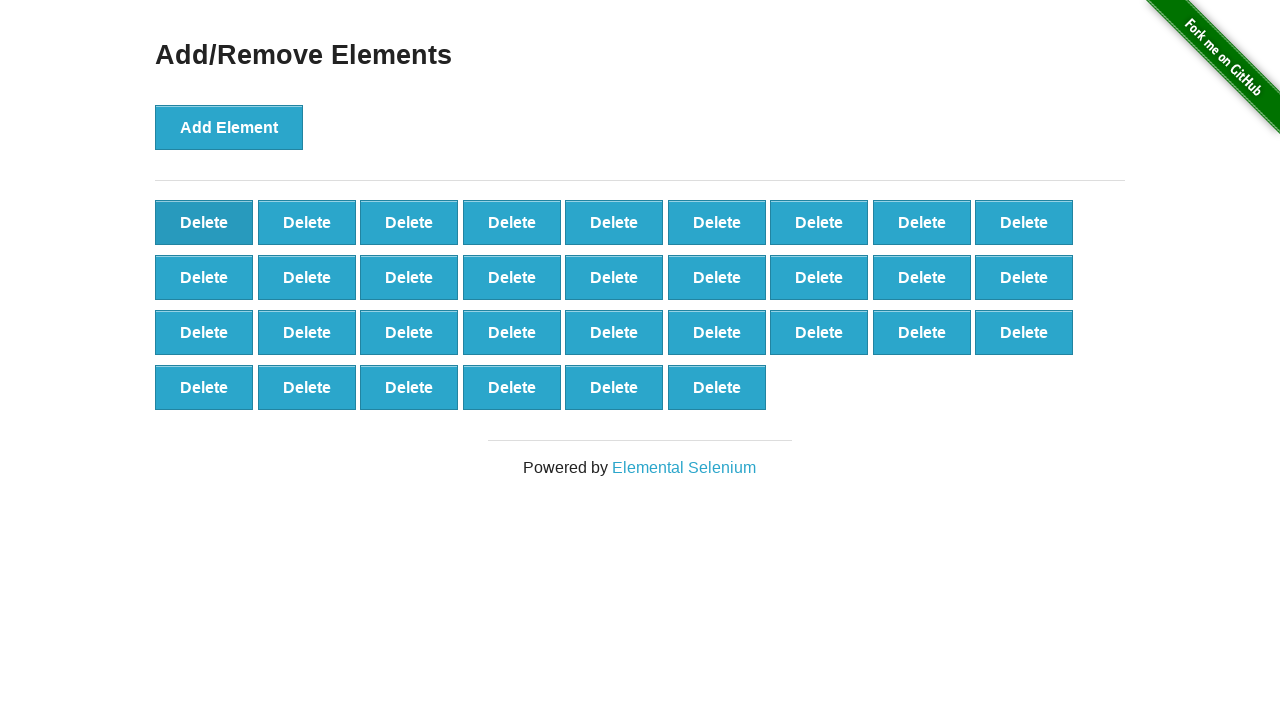

Clicked delete button to remove element (iteration 68/90) at (204, 222) on button.added-manually >> nth=0
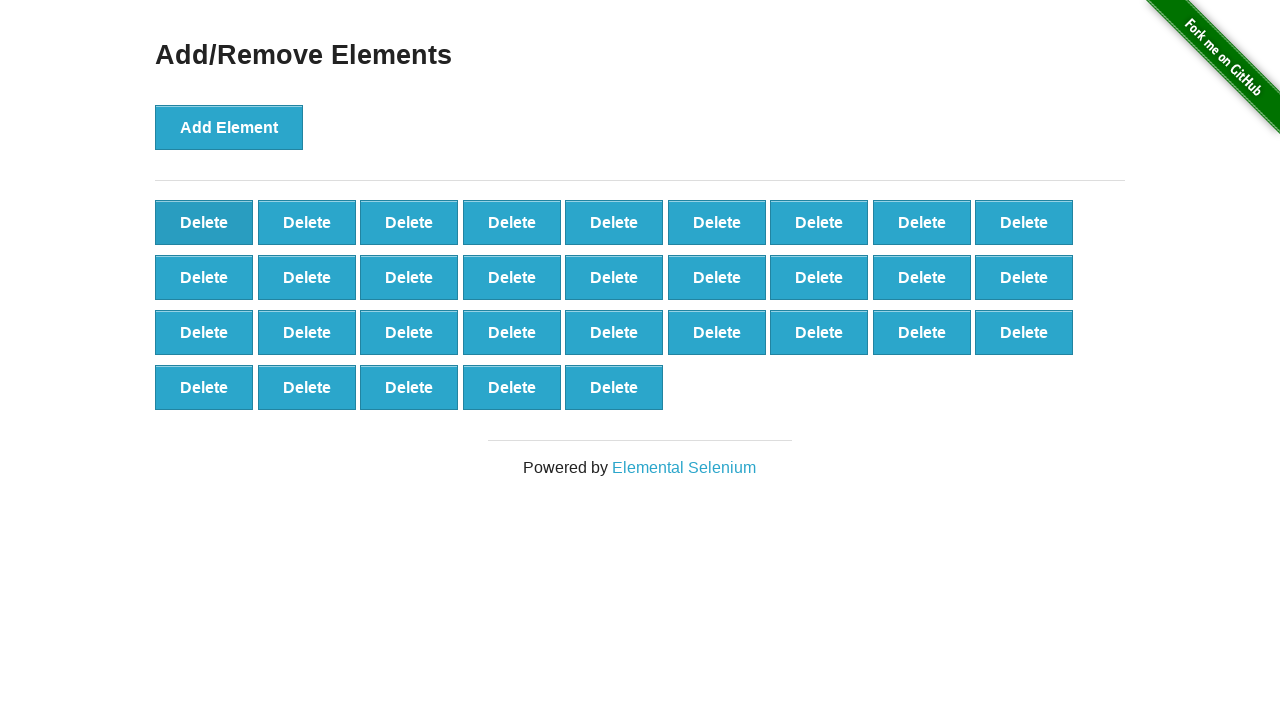

Clicked delete button to remove element (iteration 69/90) at (204, 222) on button.added-manually >> nth=0
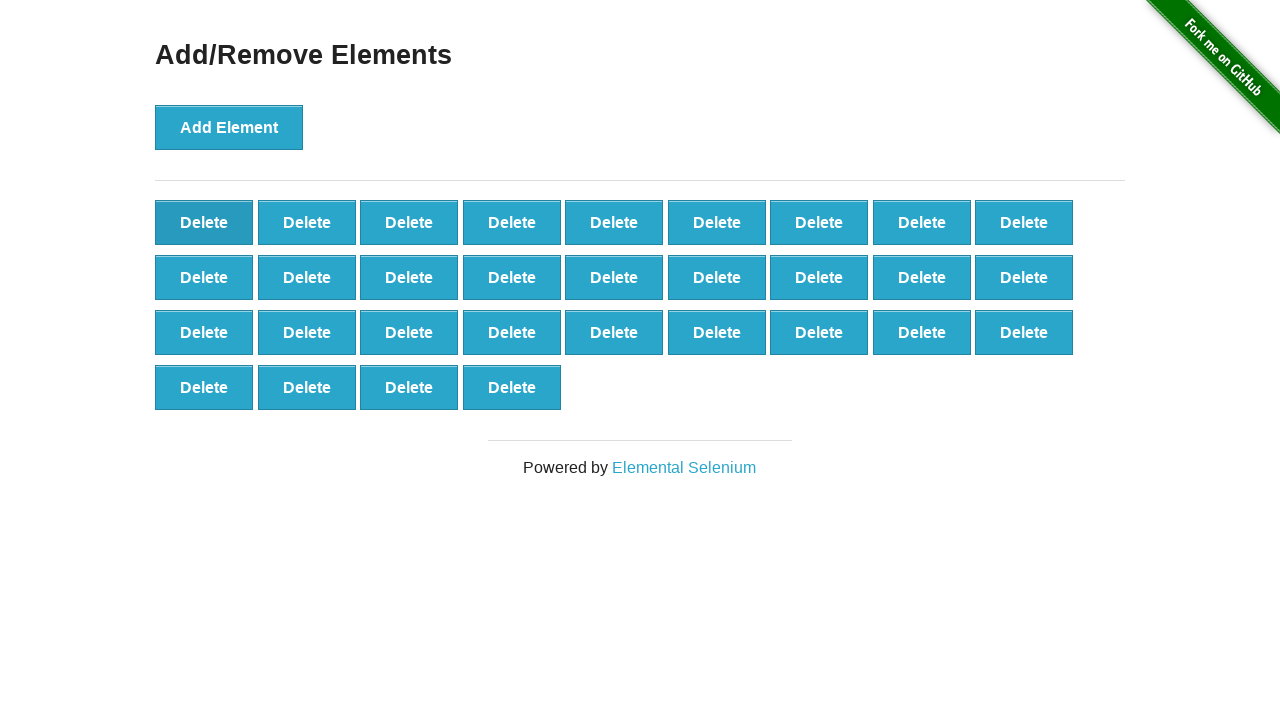

Clicked delete button to remove element (iteration 70/90) at (204, 222) on button.added-manually >> nth=0
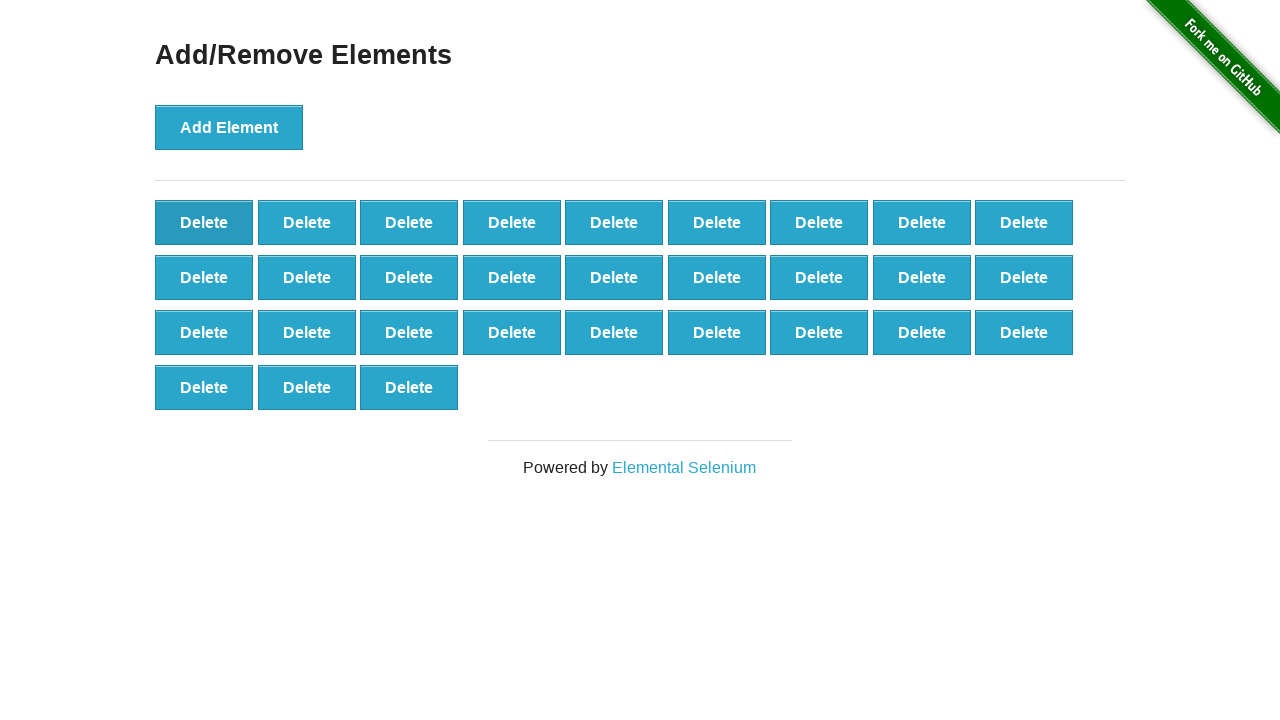

Clicked delete button to remove element (iteration 71/90) at (204, 222) on button.added-manually >> nth=0
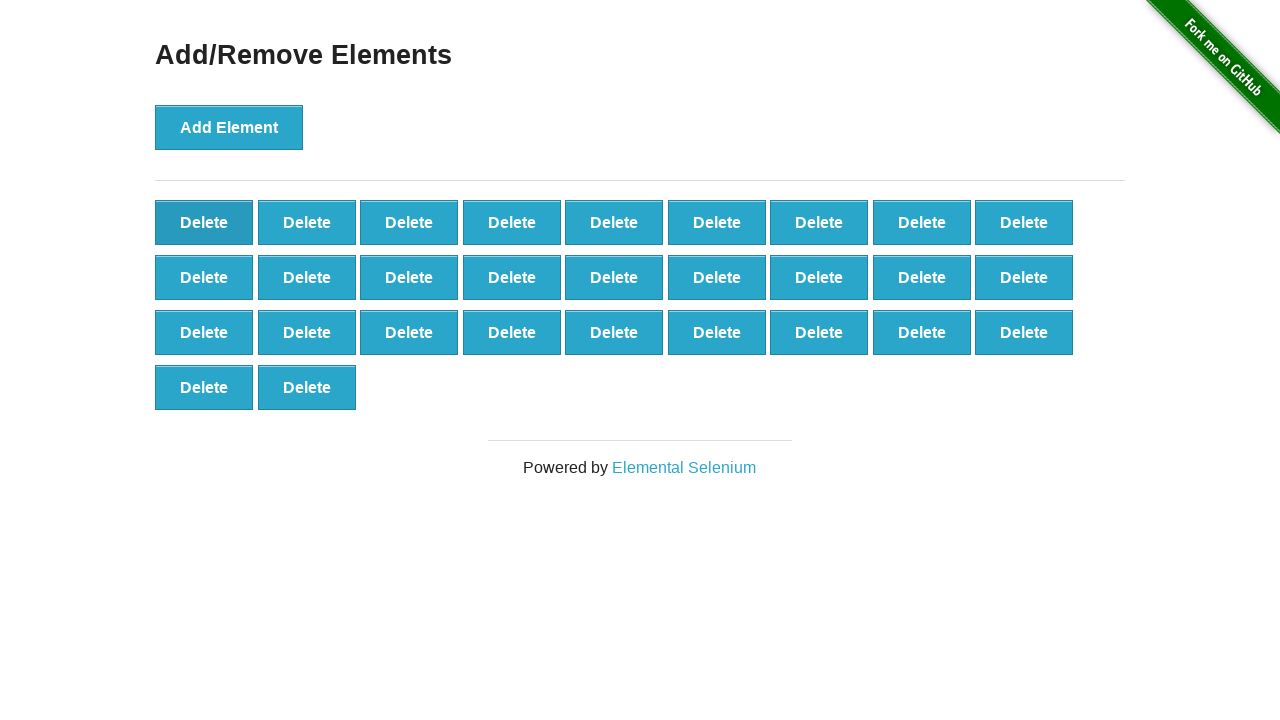

Clicked delete button to remove element (iteration 72/90) at (204, 222) on button.added-manually >> nth=0
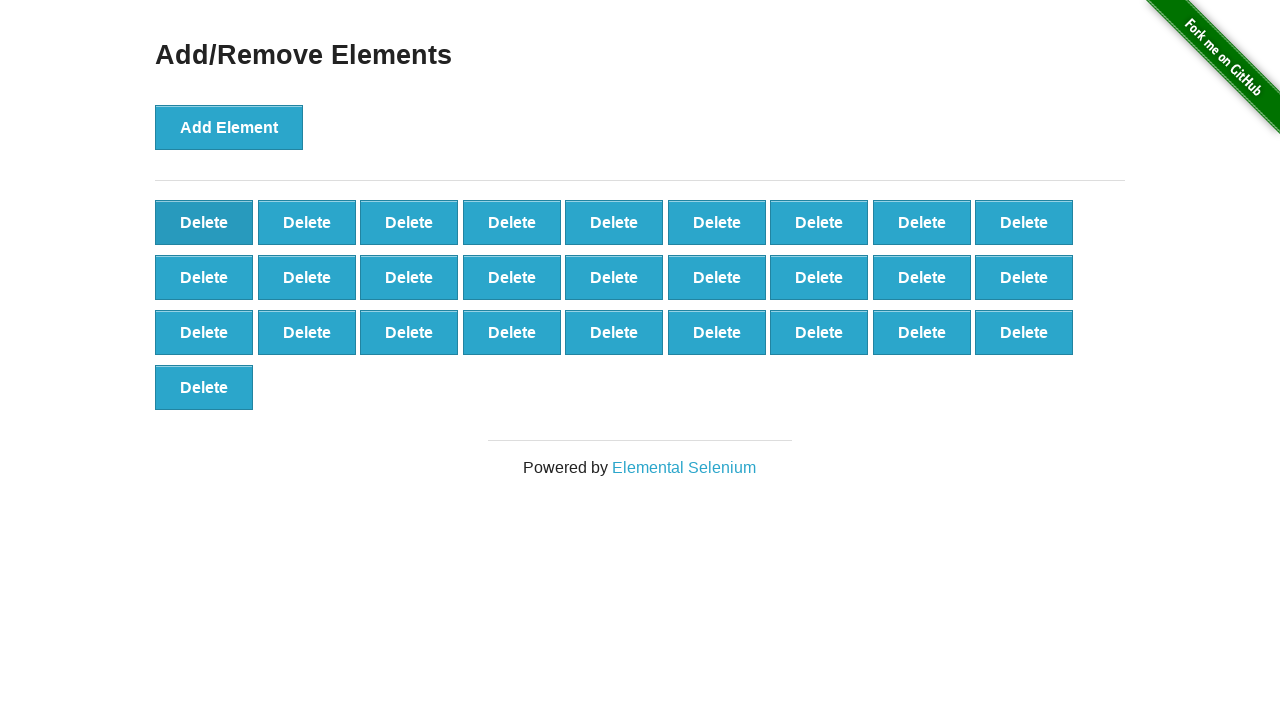

Clicked delete button to remove element (iteration 73/90) at (204, 222) on button.added-manually >> nth=0
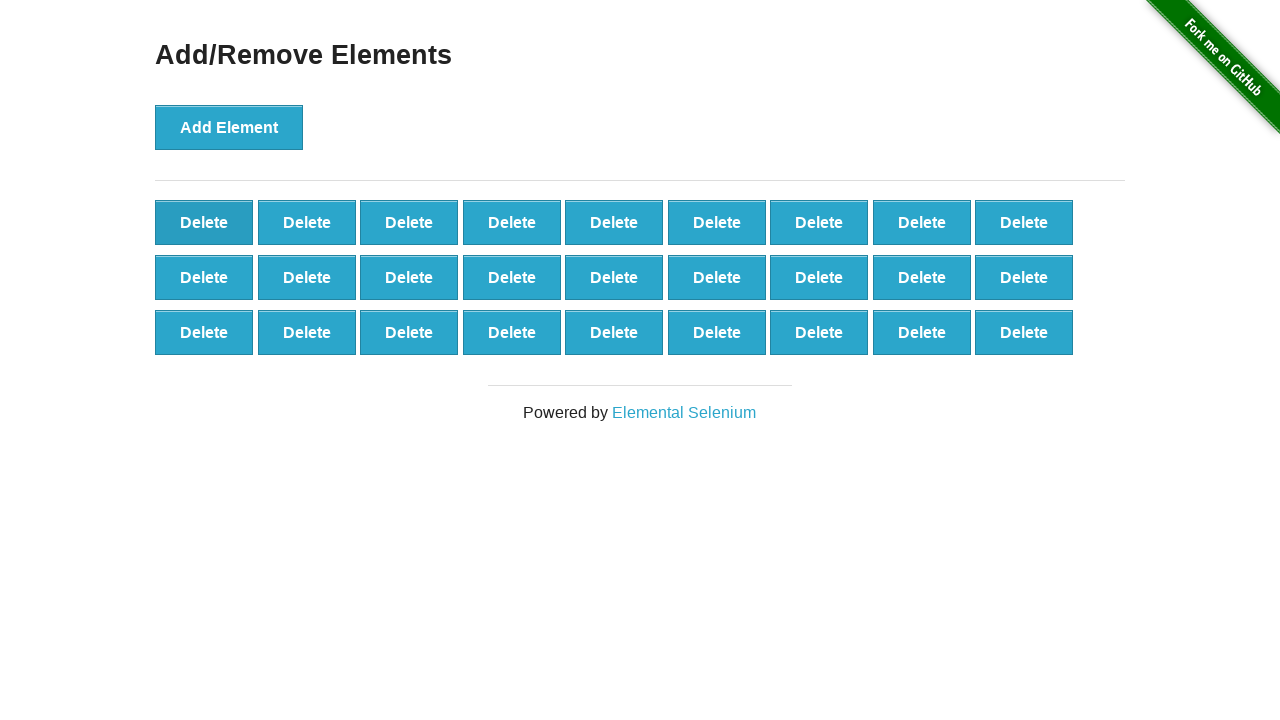

Clicked delete button to remove element (iteration 74/90) at (204, 222) on button.added-manually >> nth=0
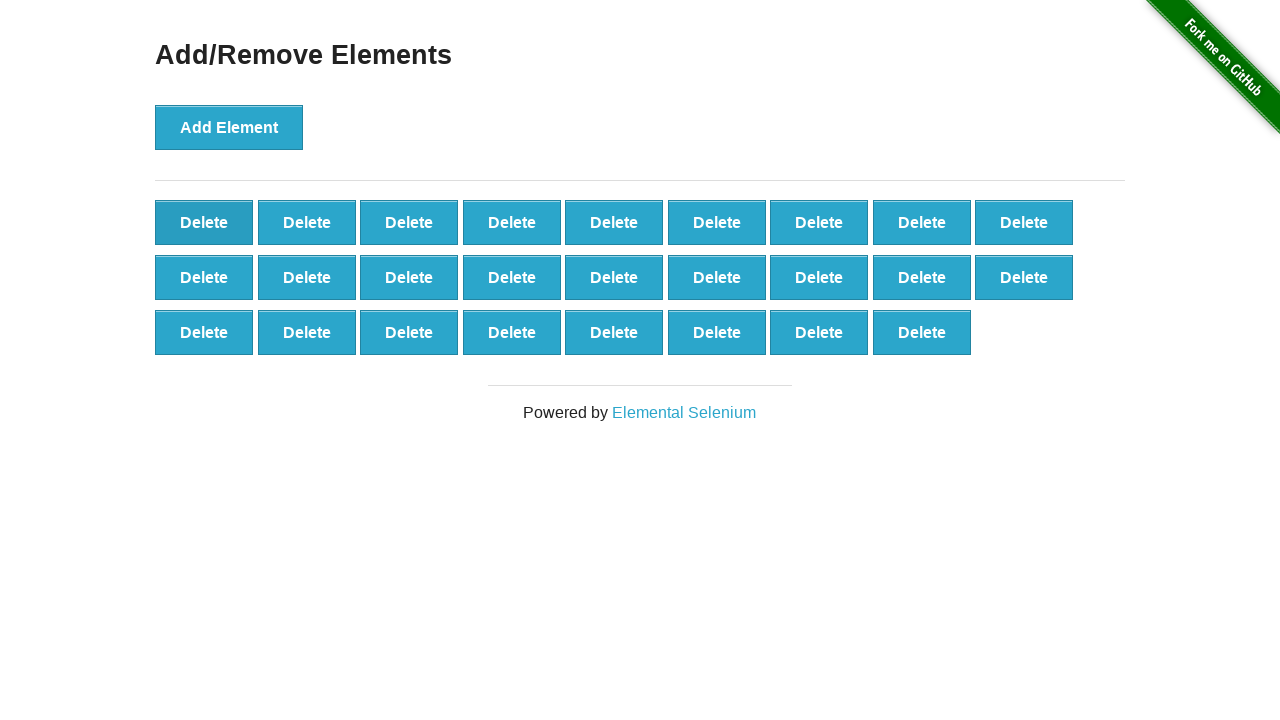

Clicked delete button to remove element (iteration 75/90) at (204, 222) on button.added-manually >> nth=0
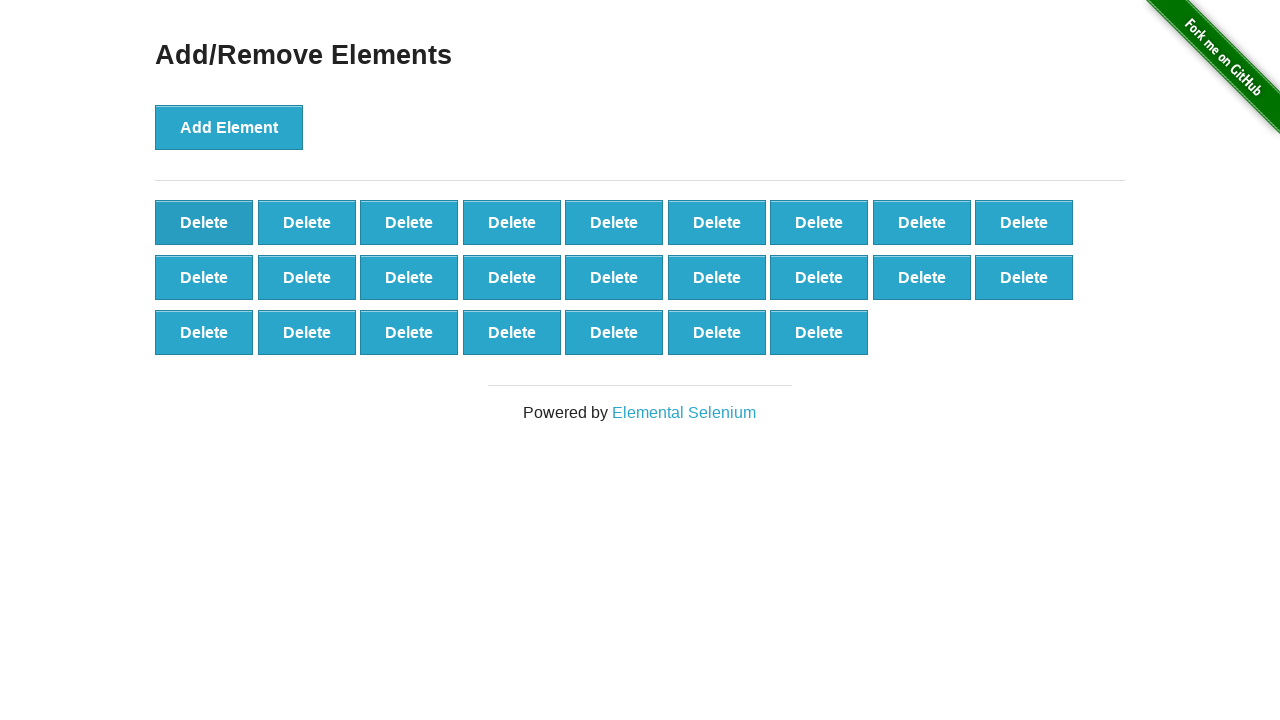

Clicked delete button to remove element (iteration 76/90) at (204, 222) on button.added-manually >> nth=0
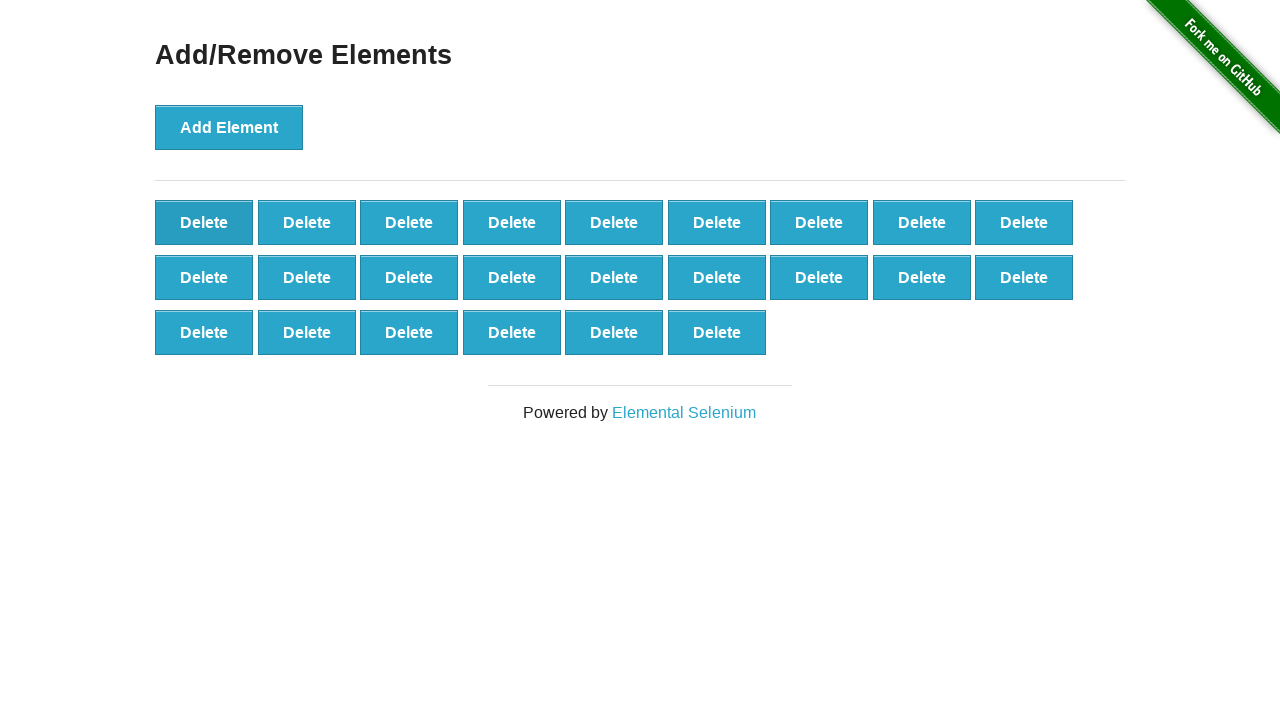

Clicked delete button to remove element (iteration 77/90) at (204, 222) on button.added-manually >> nth=0
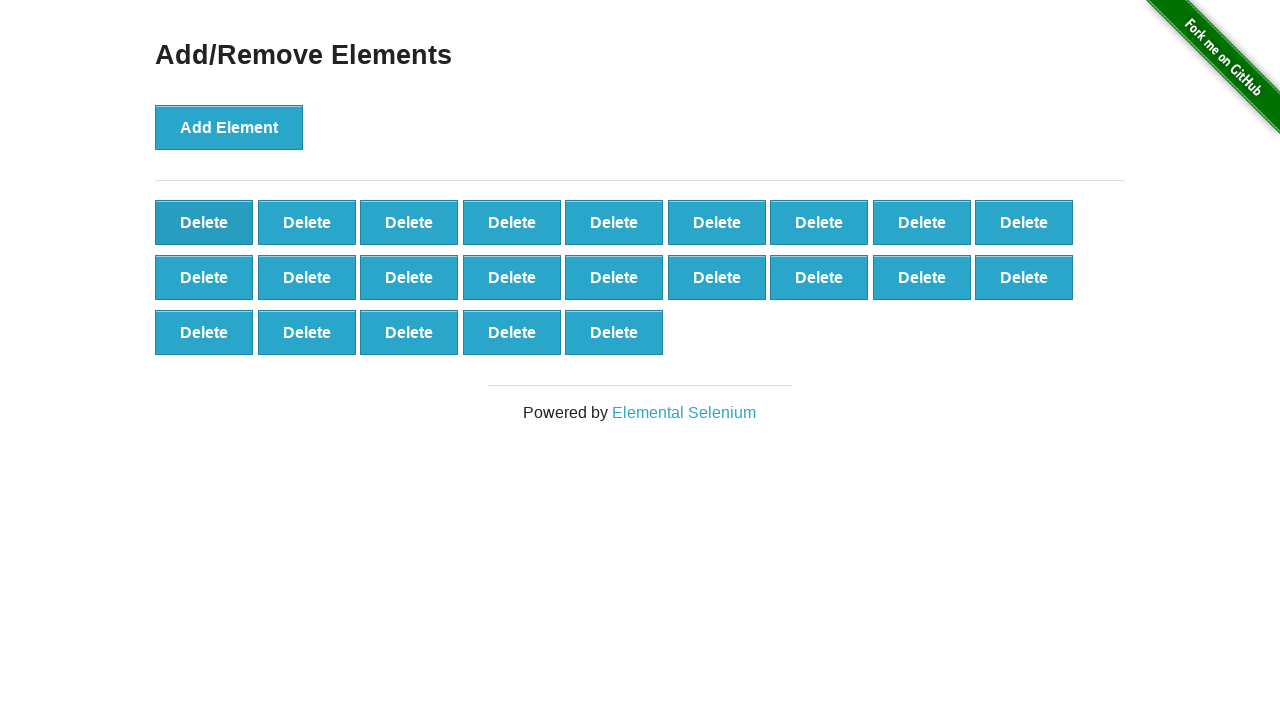

Clicked delete button to remove element (iteration 78/90) at (204, 222) on button.added-manually >> nth=0
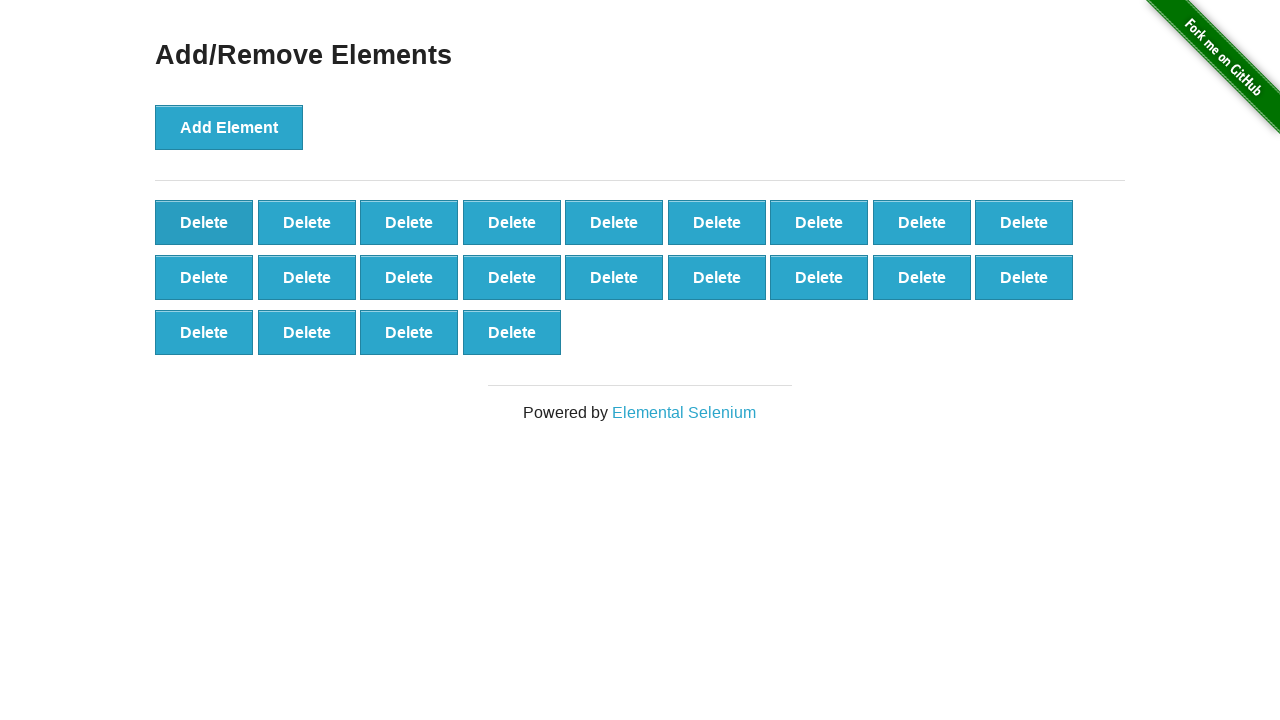

Clicked delete button to remove element (iteration 79/90) at (204, 222) on button.added-manually >> nth=0
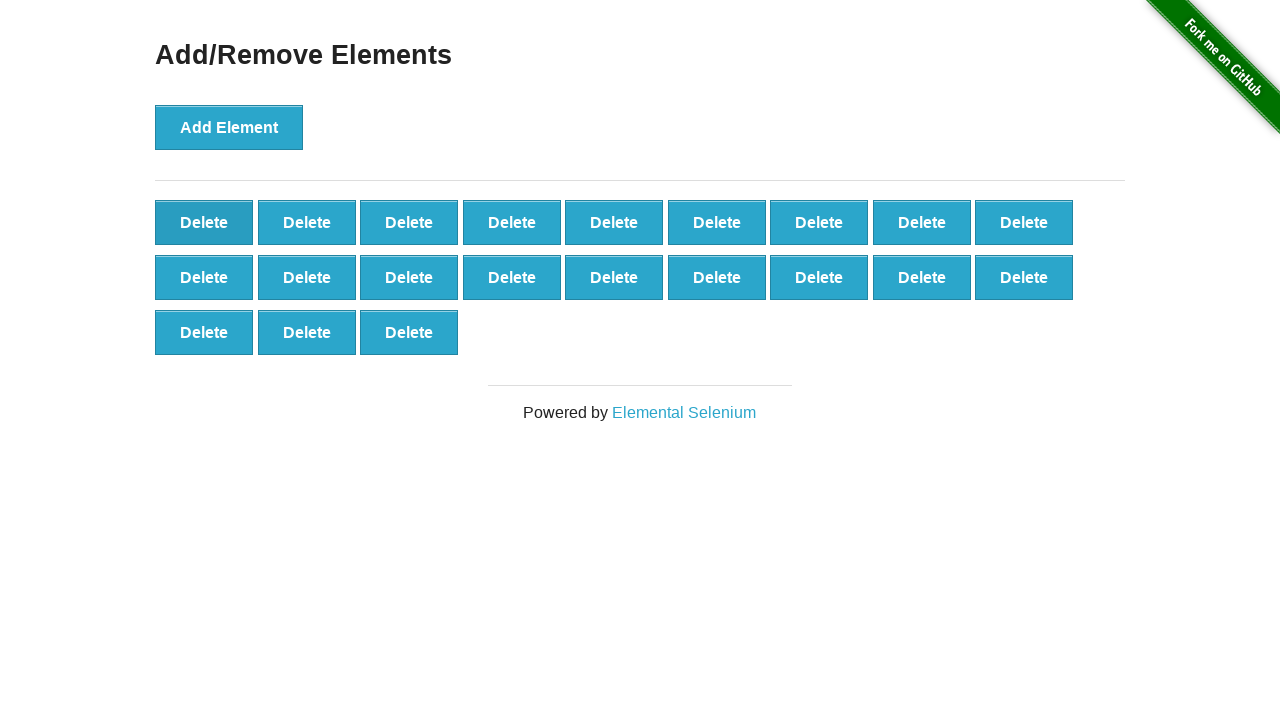

Clicked delete button to remove element (iteration 80/90) at (204, 222) on button.added-manually >> nth=0
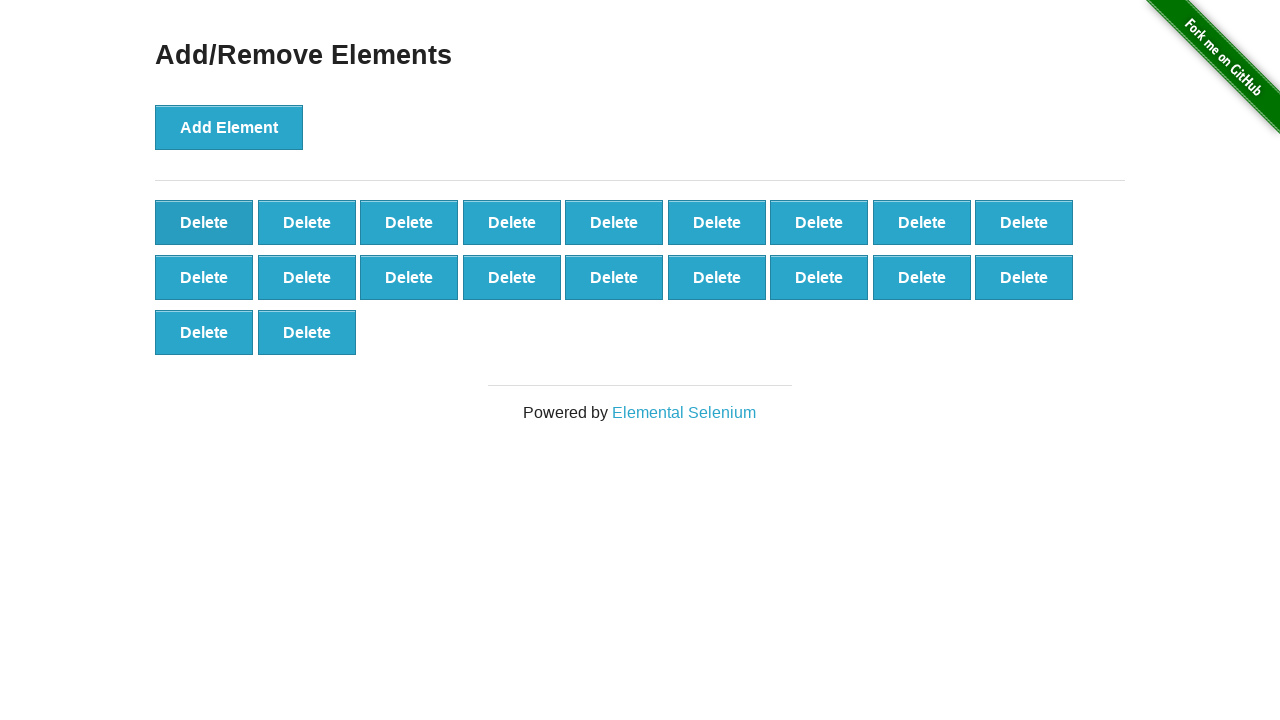

Clicked delete button to remove element (iteration 81/90) at (204, 222) on button.added-manually >> nth=0
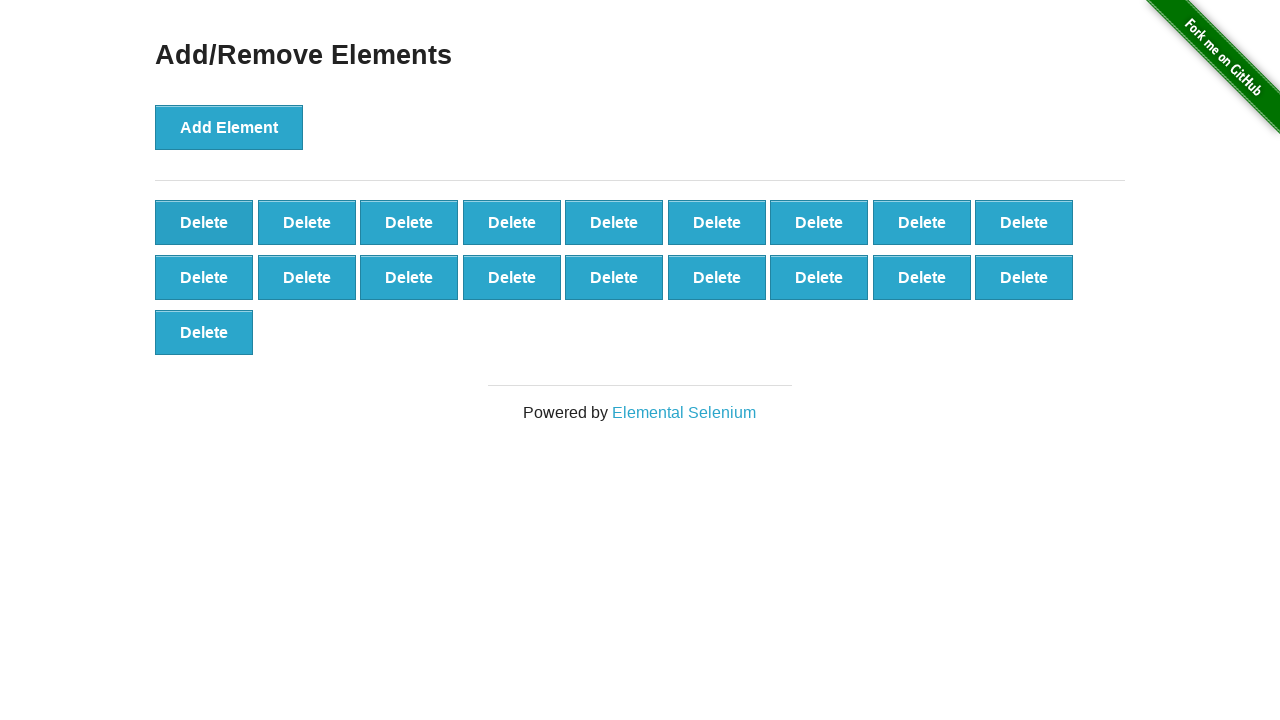

Clicked delete button to remove element (iteration 82/90) at (204, 222) on button.added-manually >> nth=0
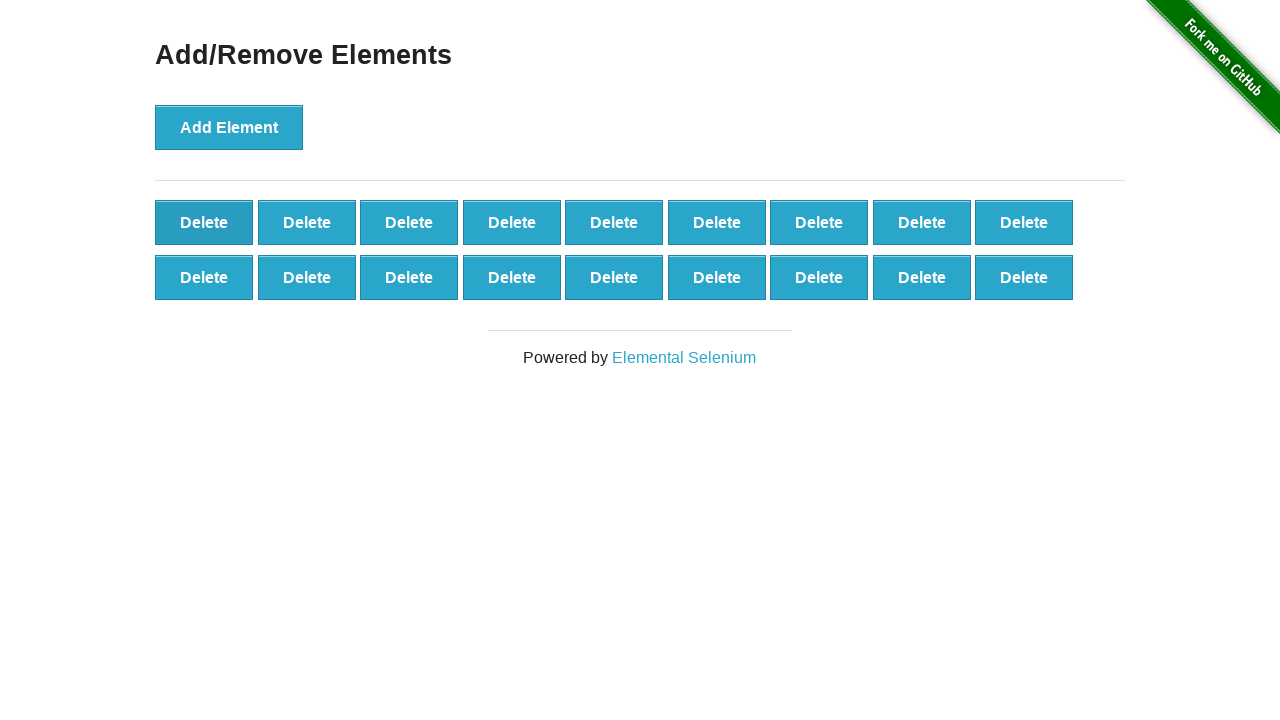

Clicked delete button to remove element (iteration 83/90) at (204, 222) on button.added-manually >> nth=0
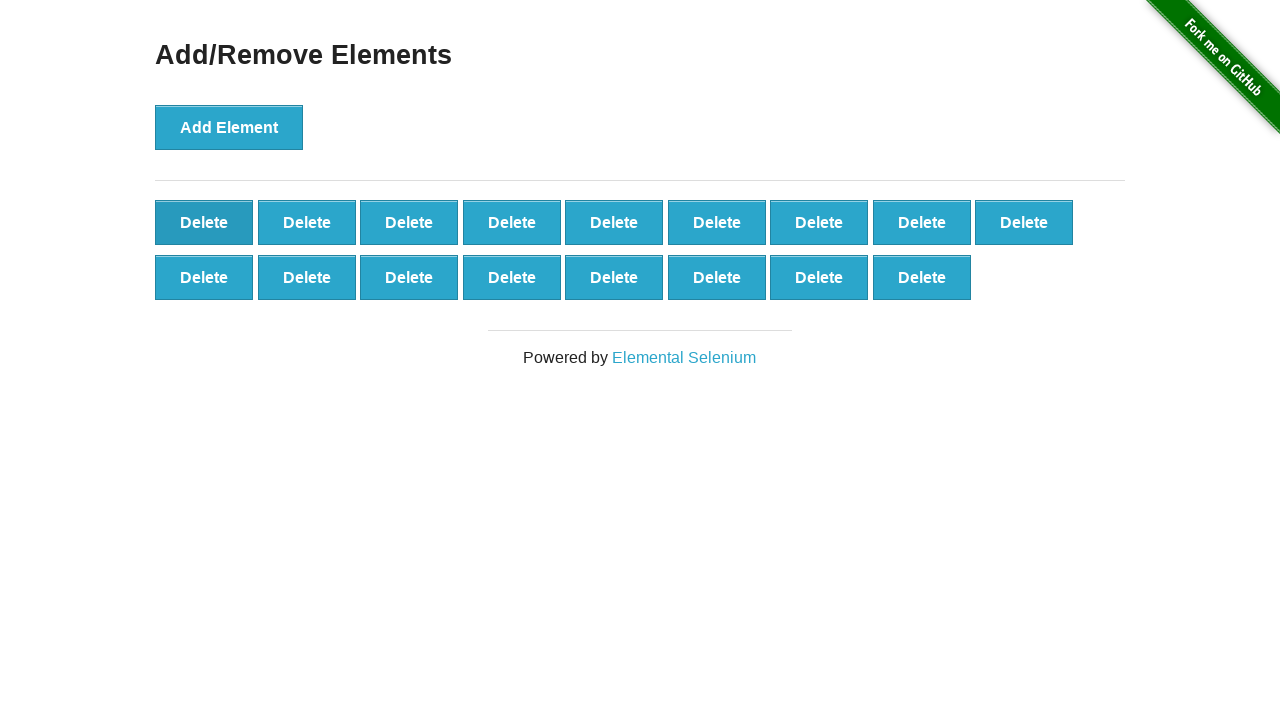

Clicked delete button to remove element (iteration 84/90) at (204, 222) on button.added-manually >> nth=0
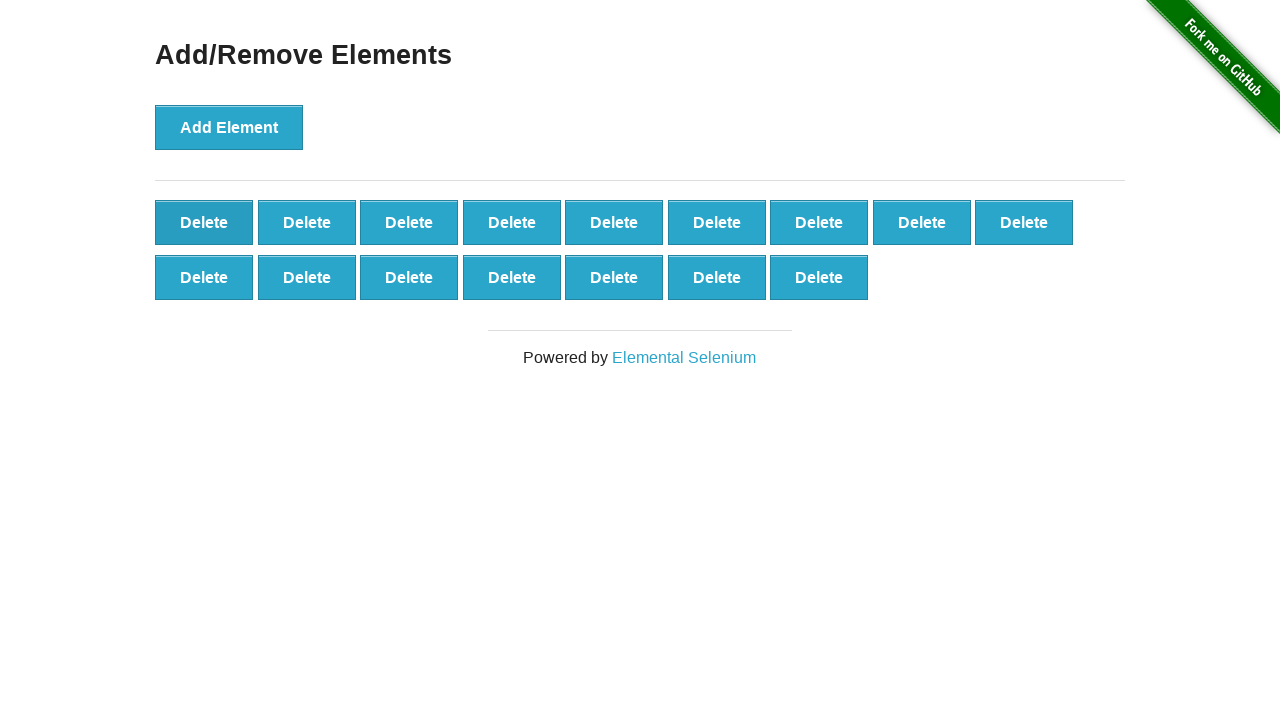

Clicked delete button to remove element (iteration 85/90) at (204, 222) on button.added-manually >> nth=0
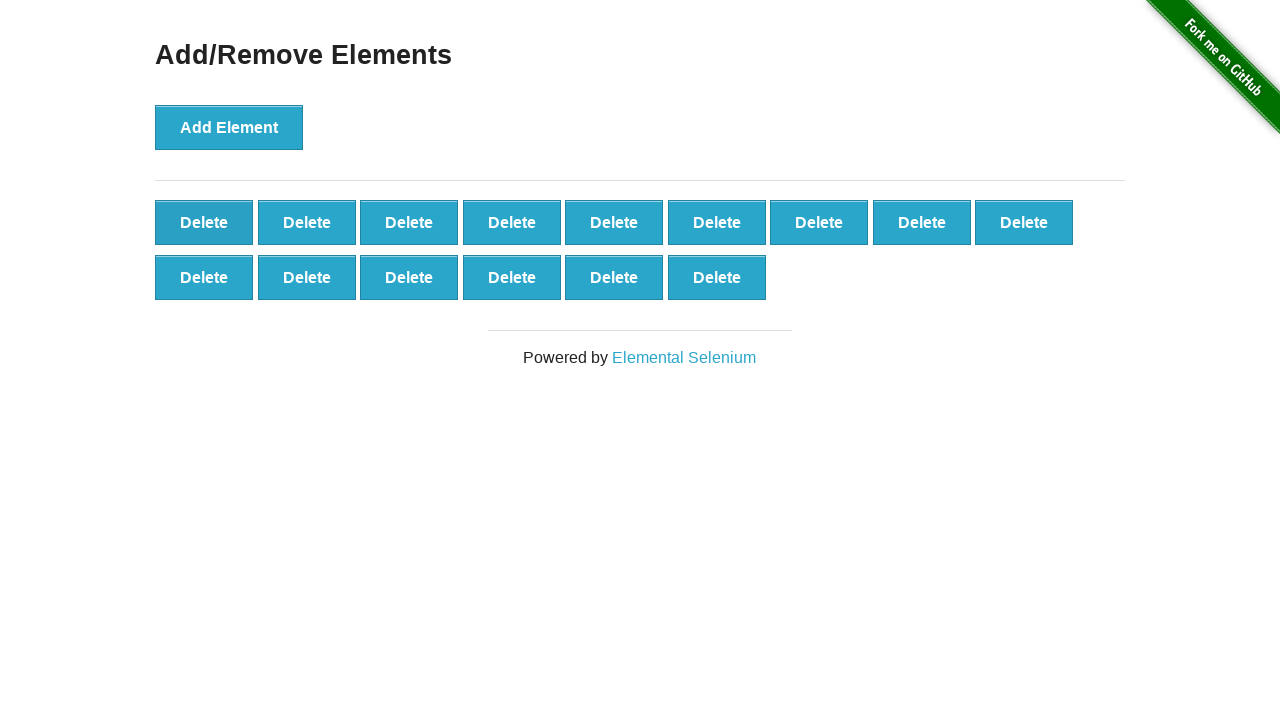

Clicked delete button to remove element (iteration 86/90) at (204, 222) on button.added-manually >> nth=0
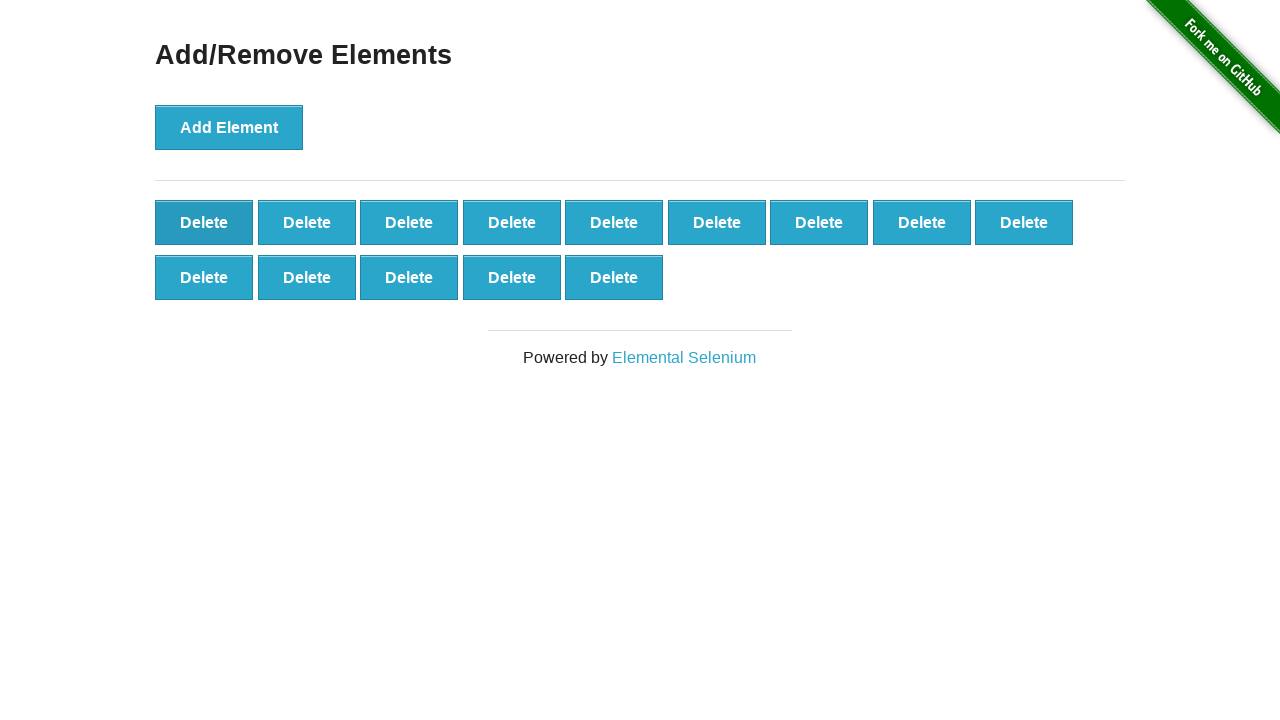

Clicked delete button to remove element (iteration 87/90) at (204, 222) on button.added-manually >> nth=0
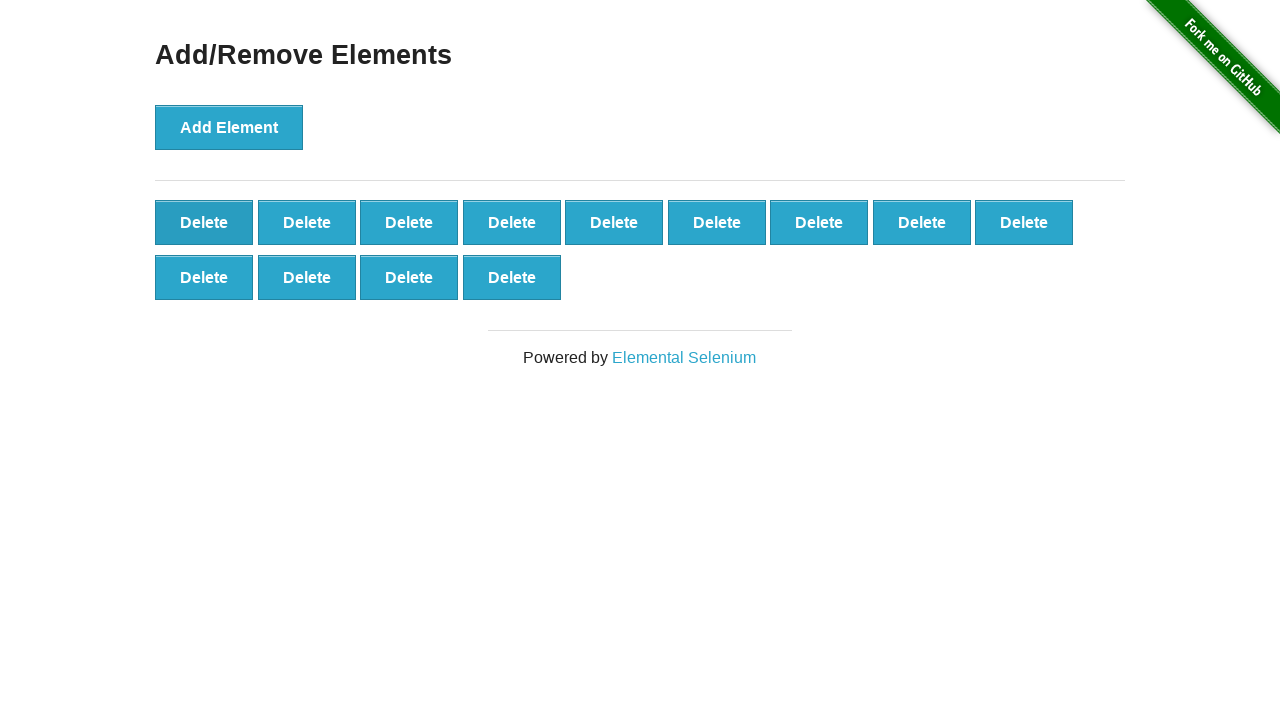

Clicked delete button to remove element (iteration 88/90) at (204, 222) on button.added-manually >> nth=0
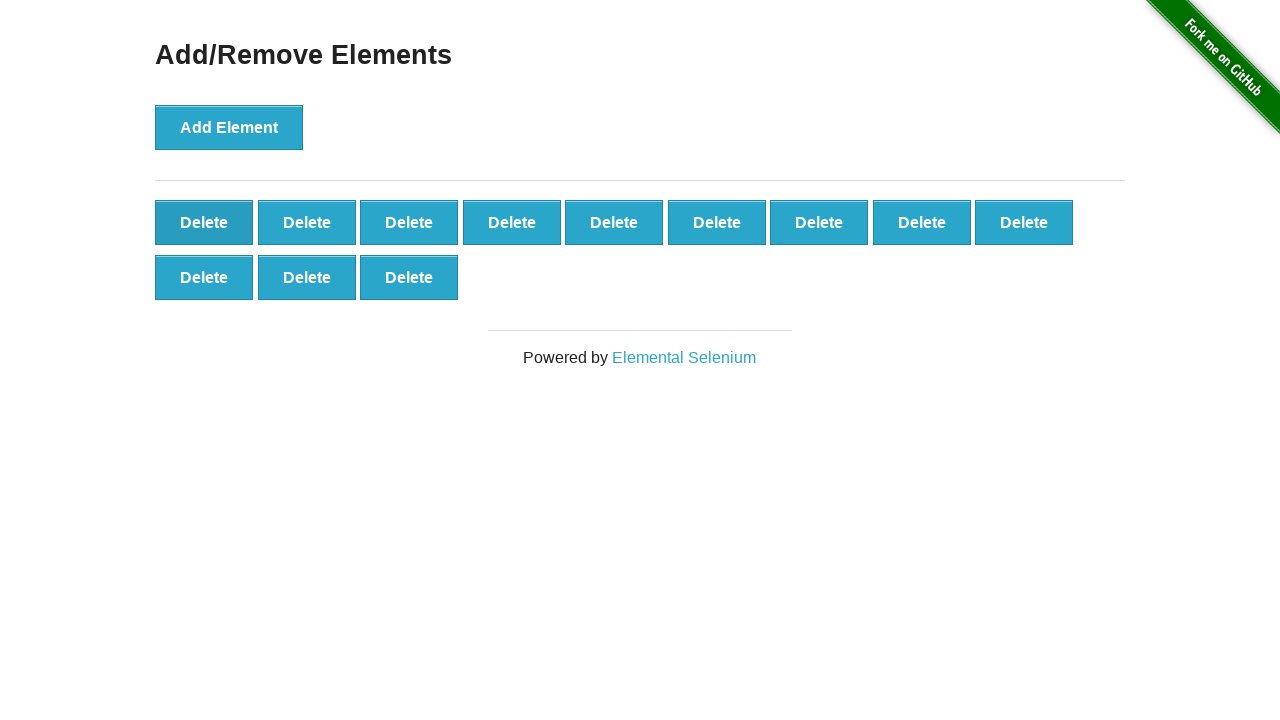

Clicked delete button to remove element (iteration 89/90) at (204, 222) on button.added-manually >> nth=0
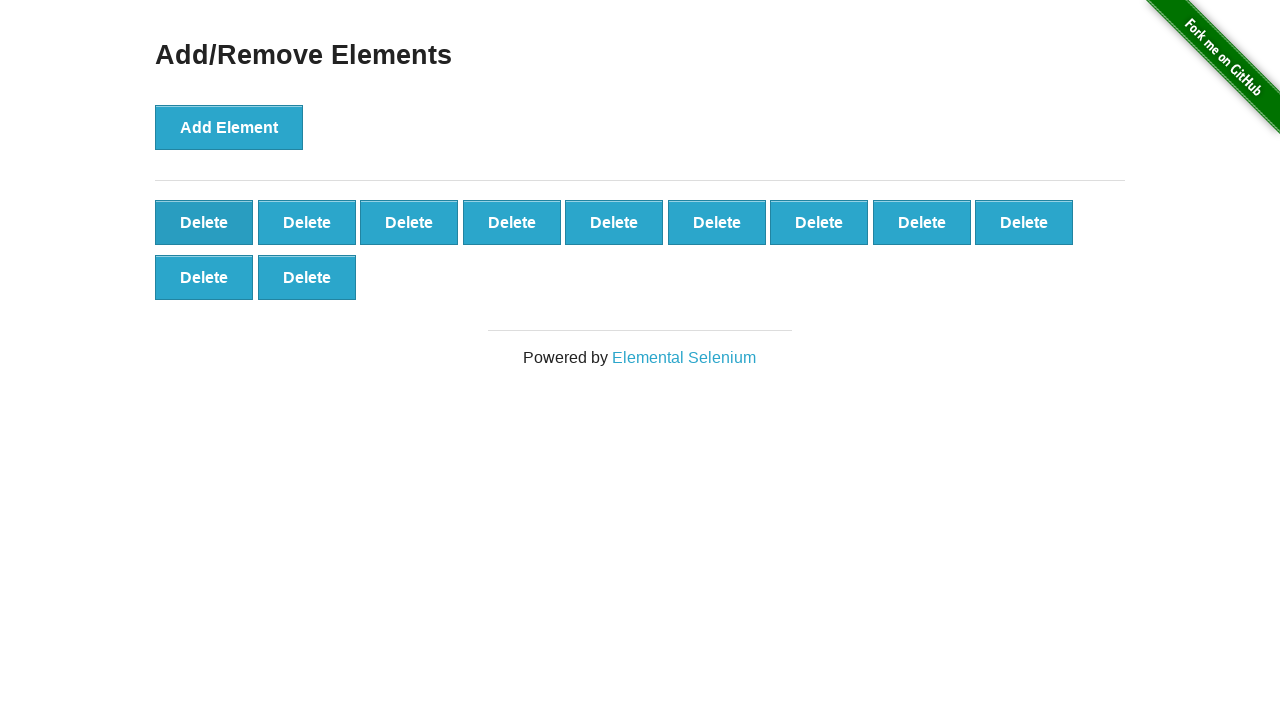

Clicked delete button to remove element (iteration 90/90) at (204, 222) on button.added-manually >> nth=0
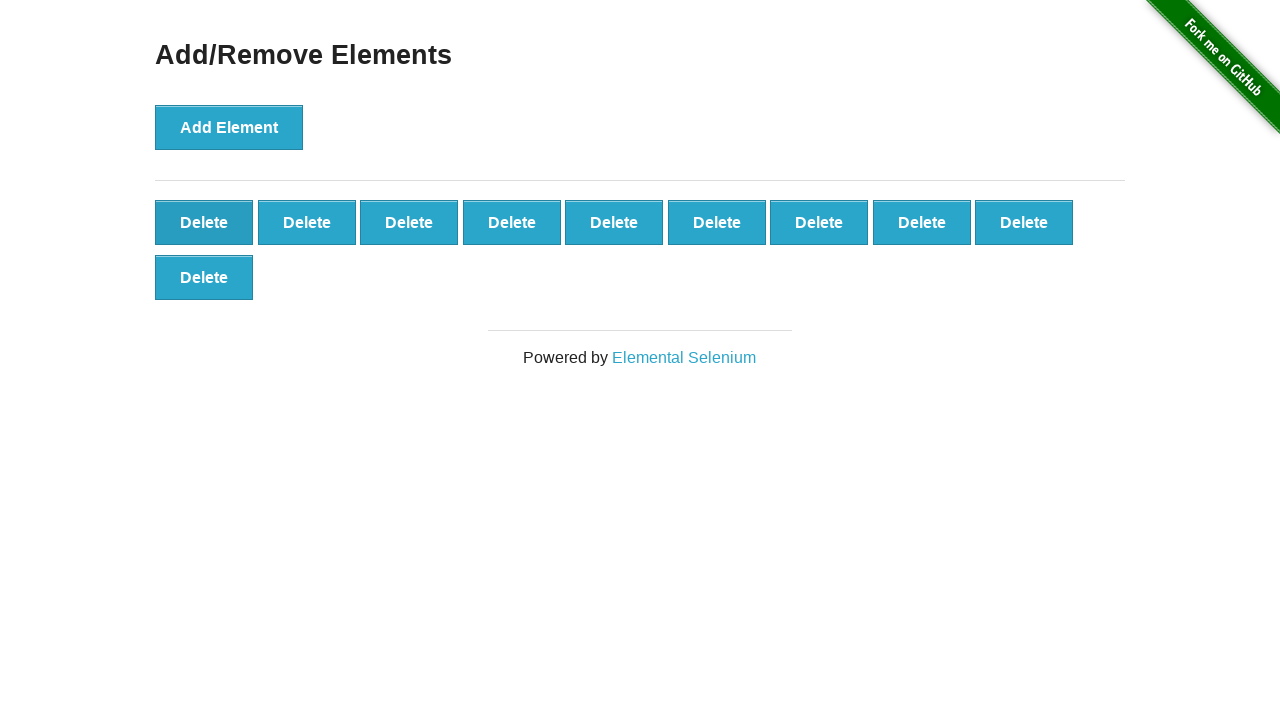

Verified 10 delete buttons remain after removing 90 elements
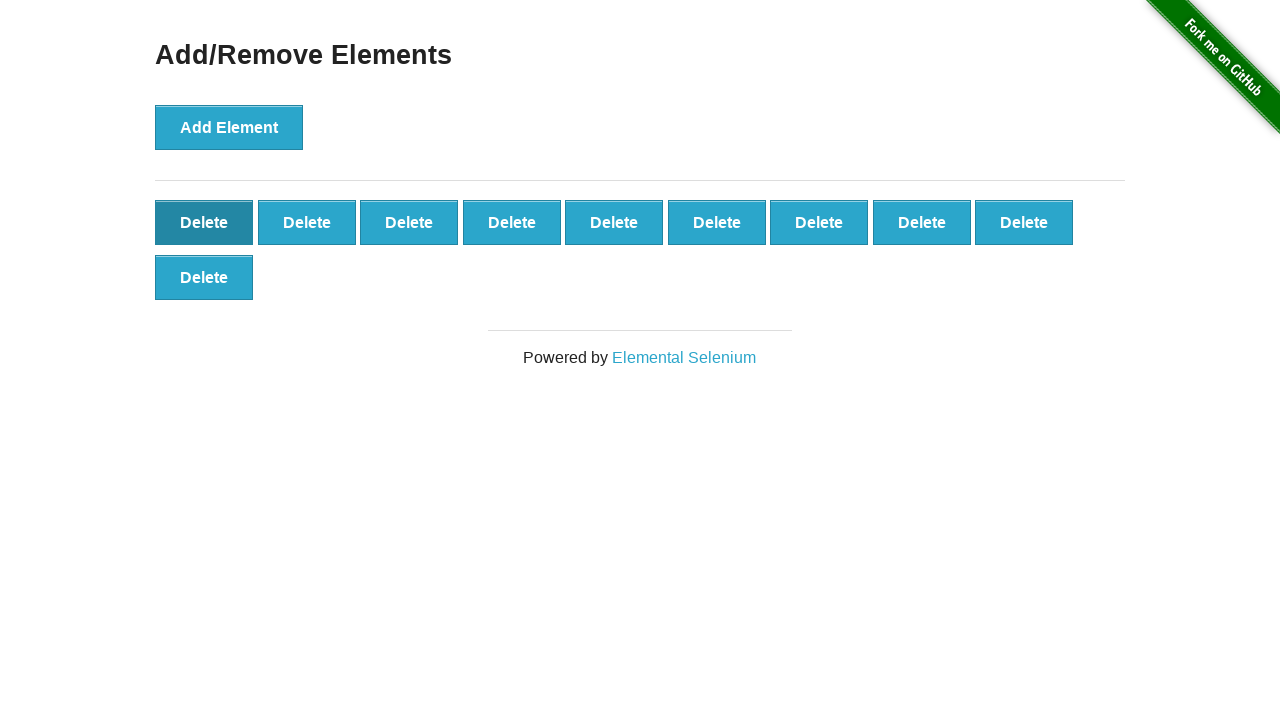

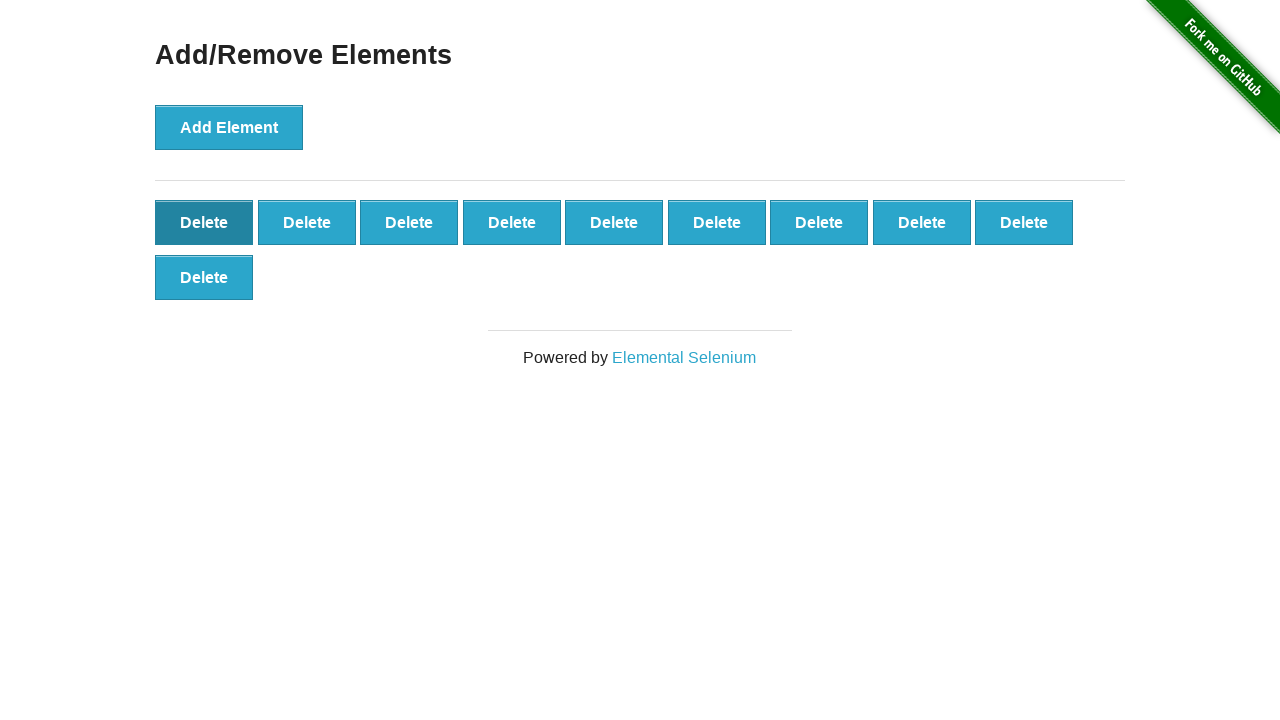